Tests the typos page by repeatedly refreshing until the correct text pattern (without typos) is found, then verifies the text matches the expected pattern.

Starting URL: http://the-internet.herokuapp.com/typos

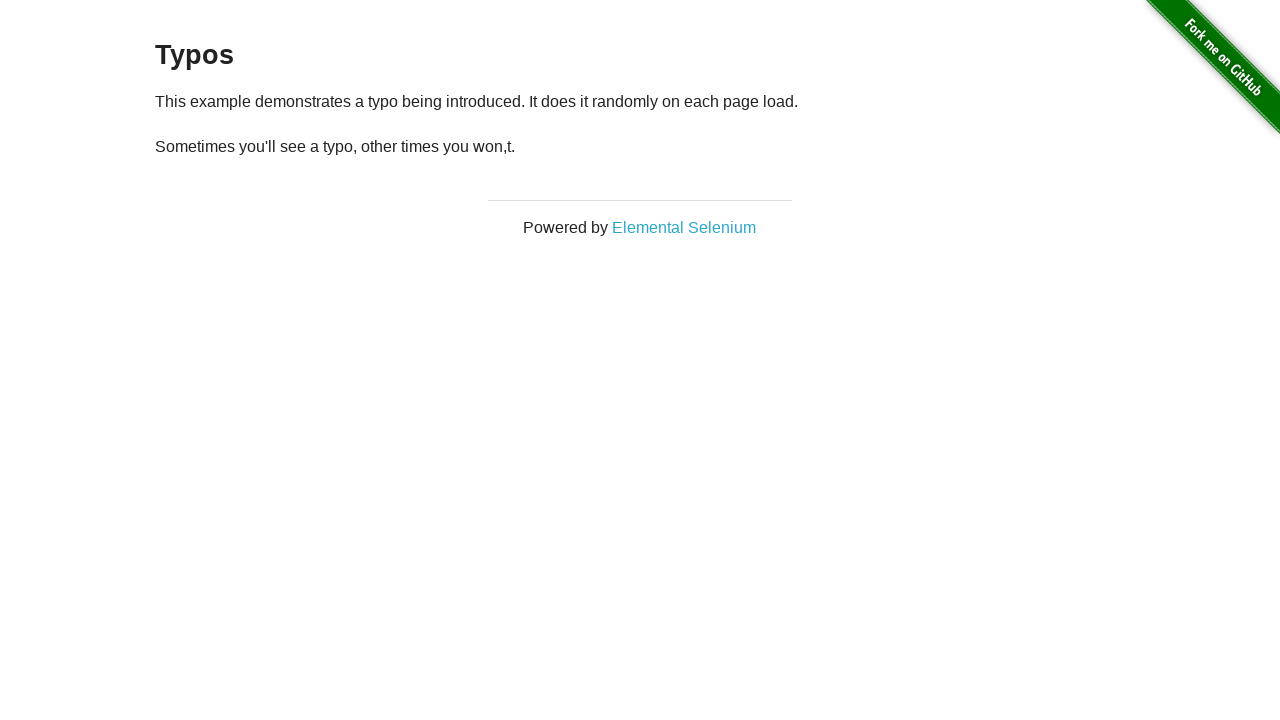

Retrieved text content from second paragraph element
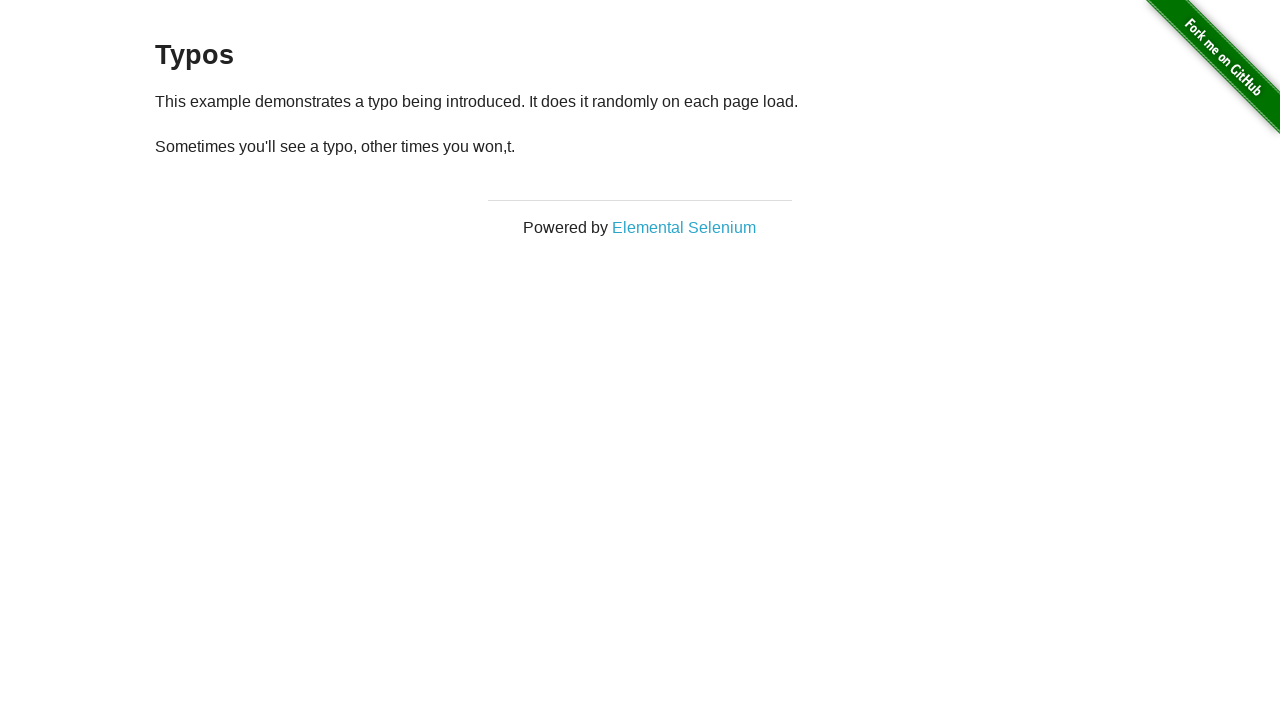

Typo detected in paragraph text, reloaded page to find correct version
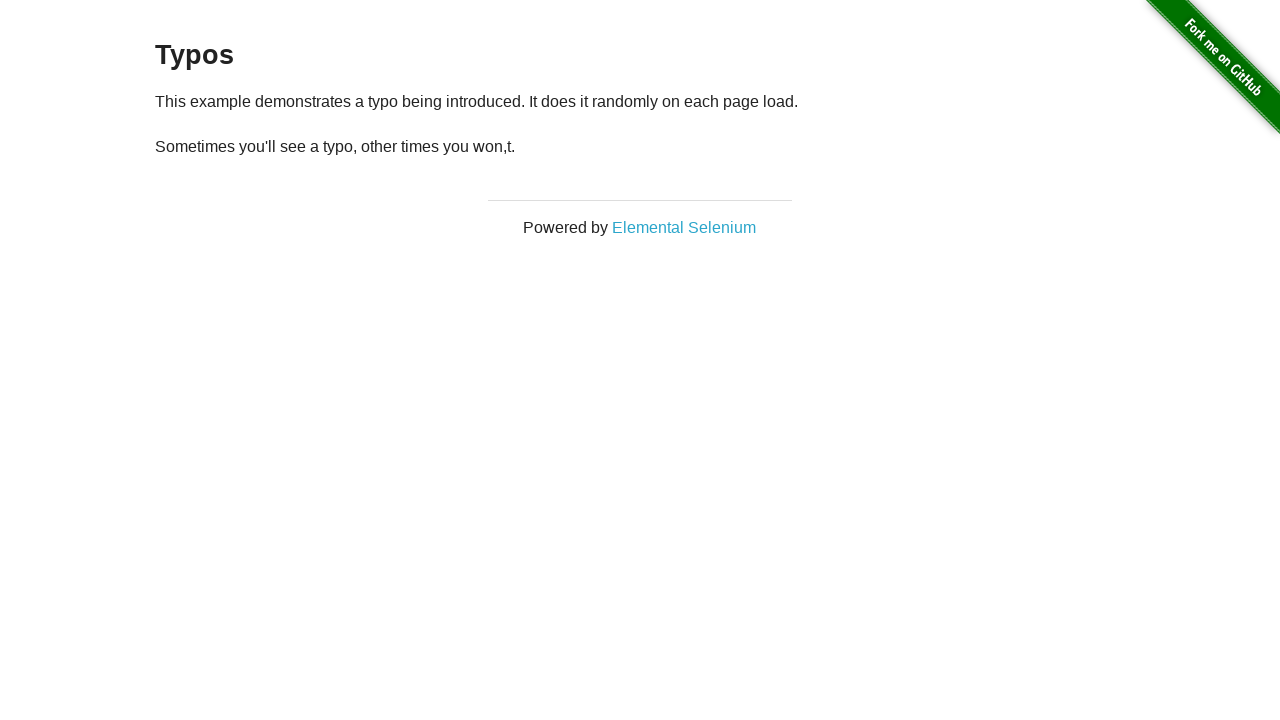

Retrieved text content from second paragraph element
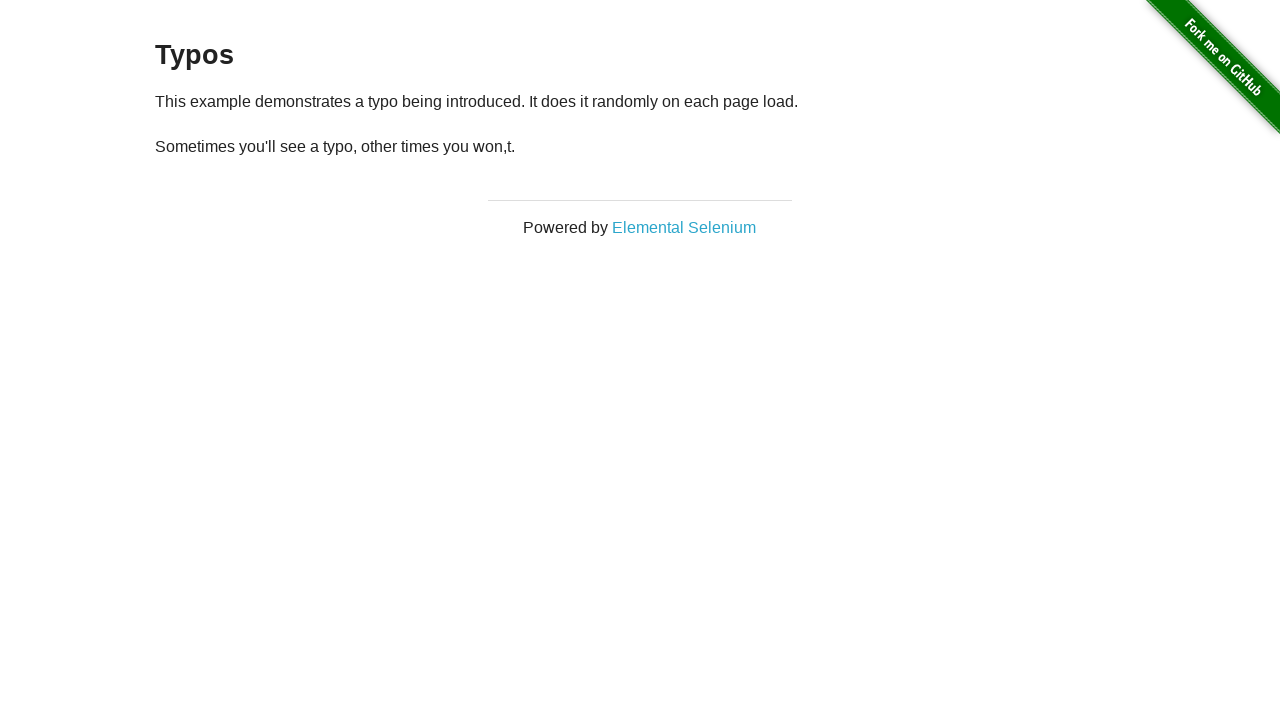

Typo detected in paragraph text, reloaded page to find correct version
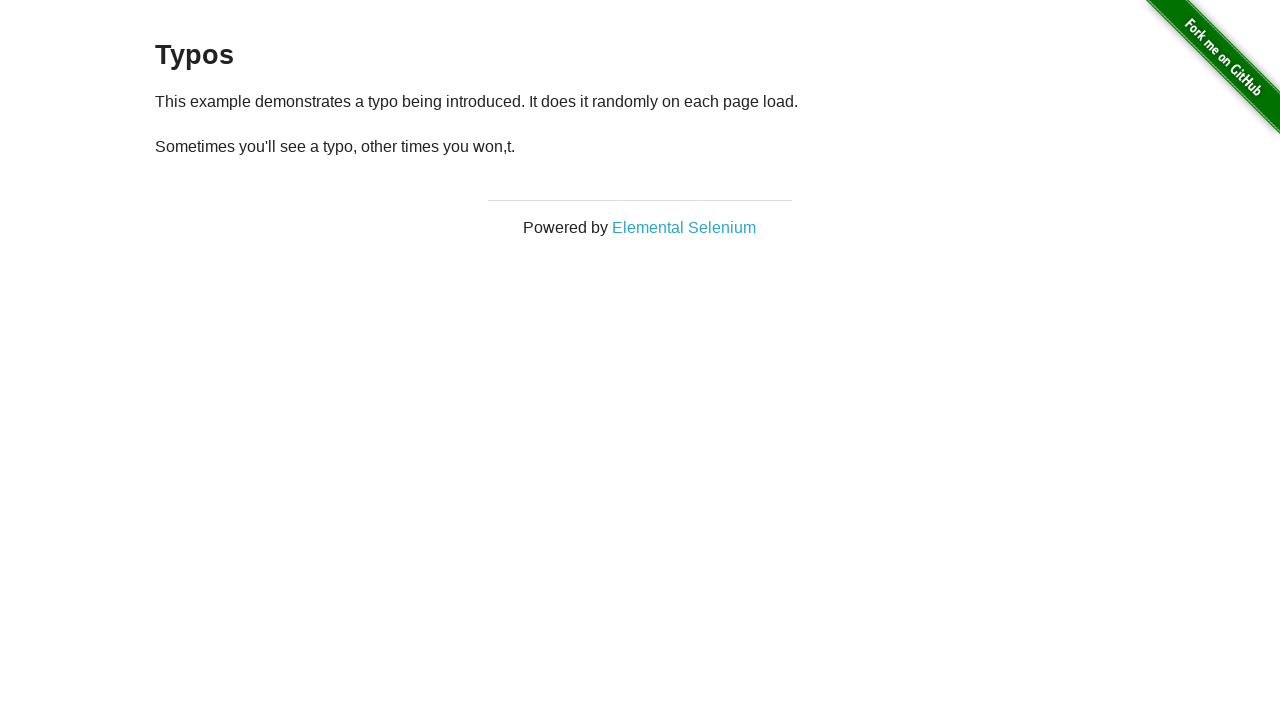

Retrieved text content from second paragraph element
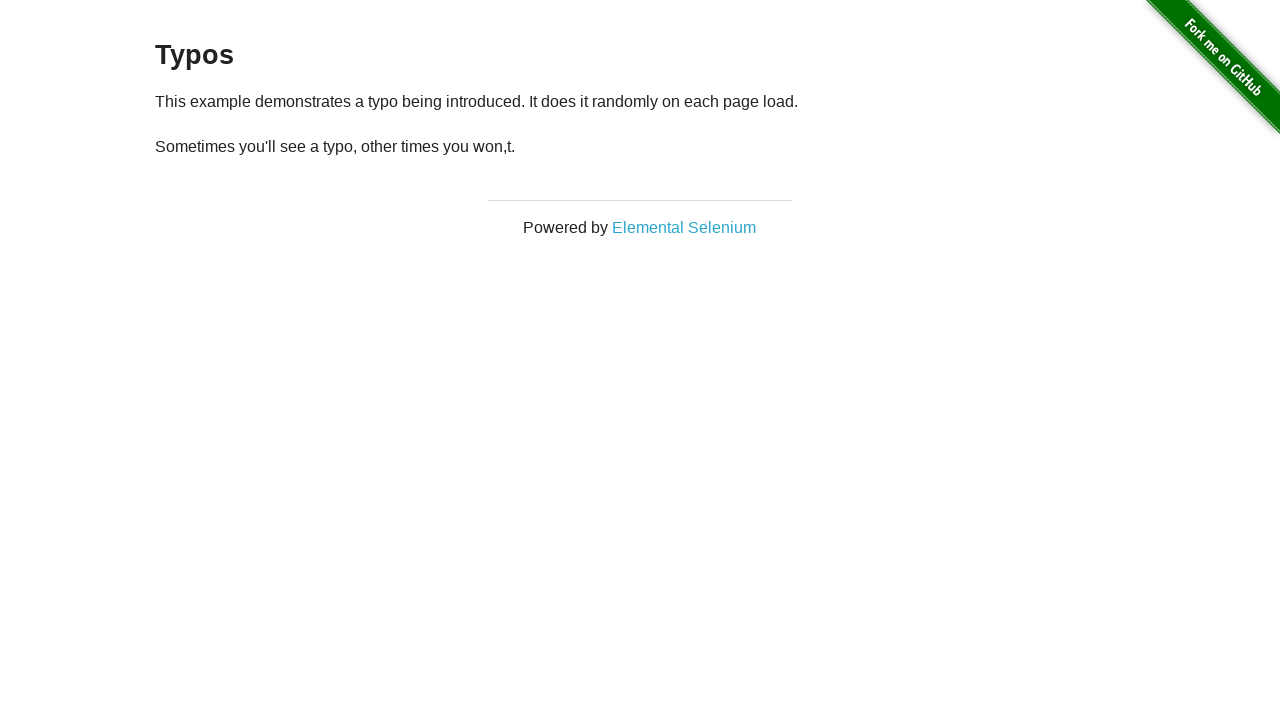

Typo detected in paragraph text, reloaded page to find correct version
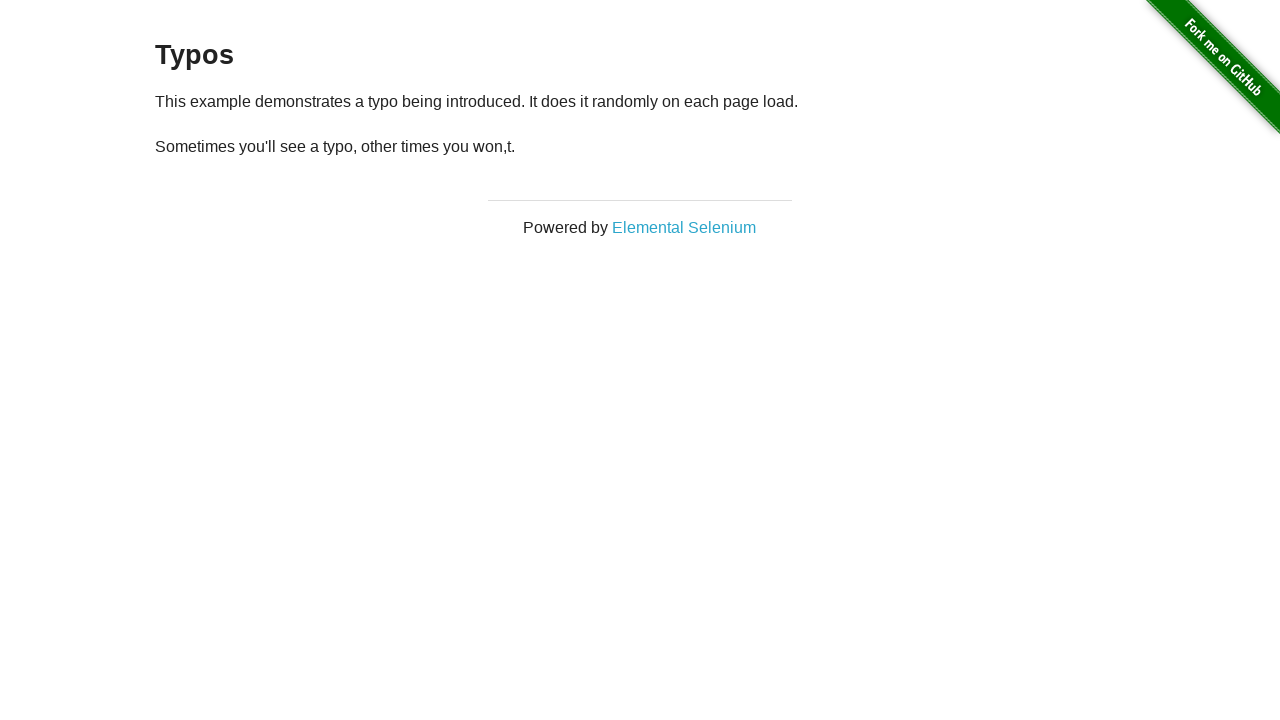

Retrieved text content from second paragraph element
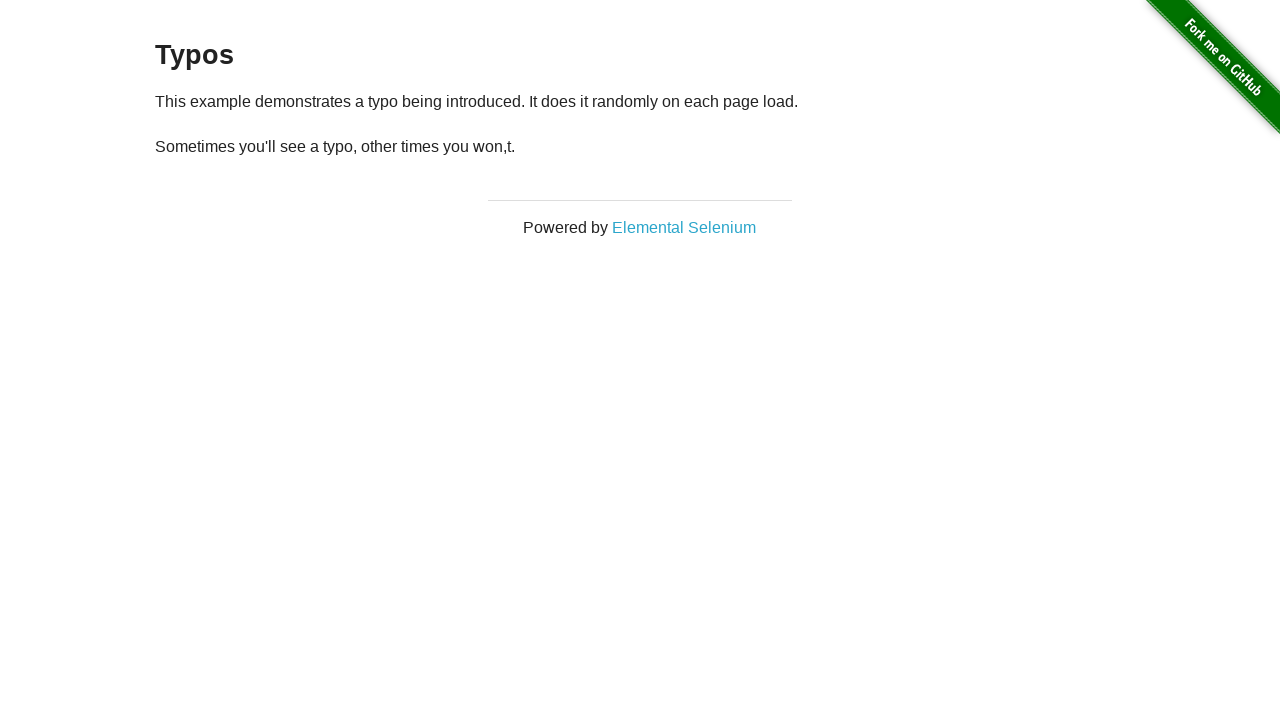

Typo detected in paragraph text, reloaded page to find correct version
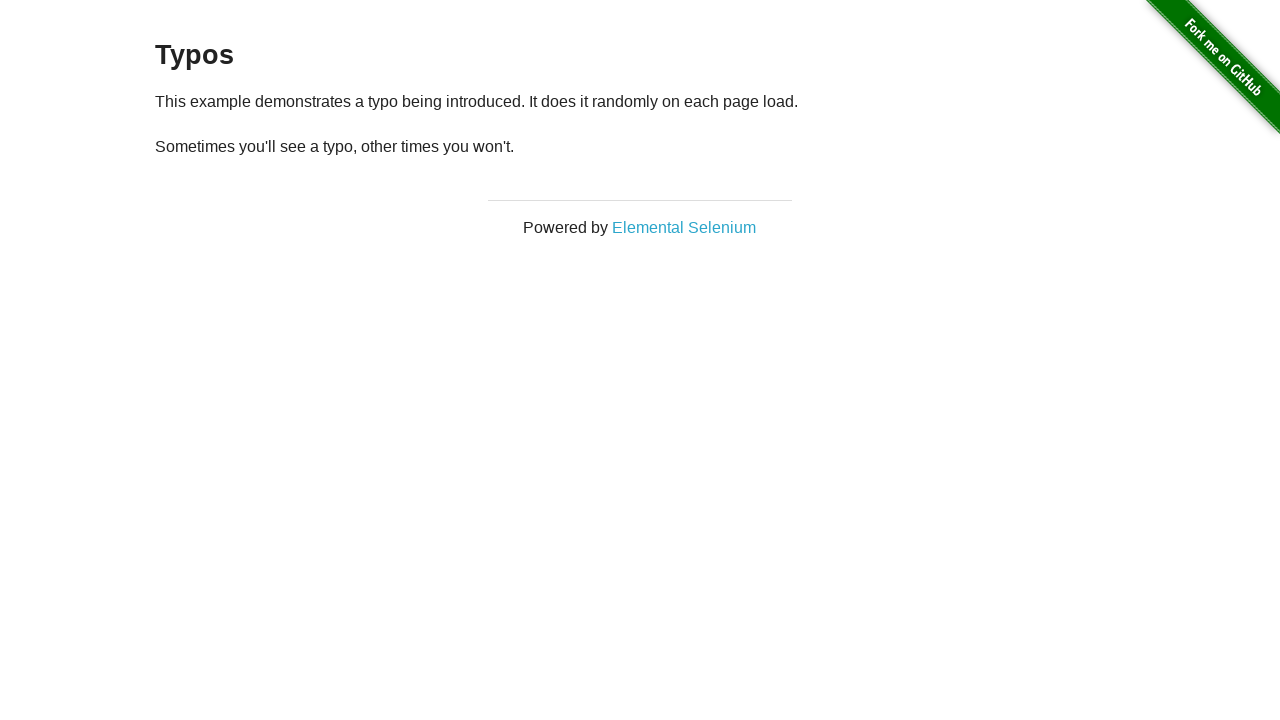

Retrieved text content from second paragraph element
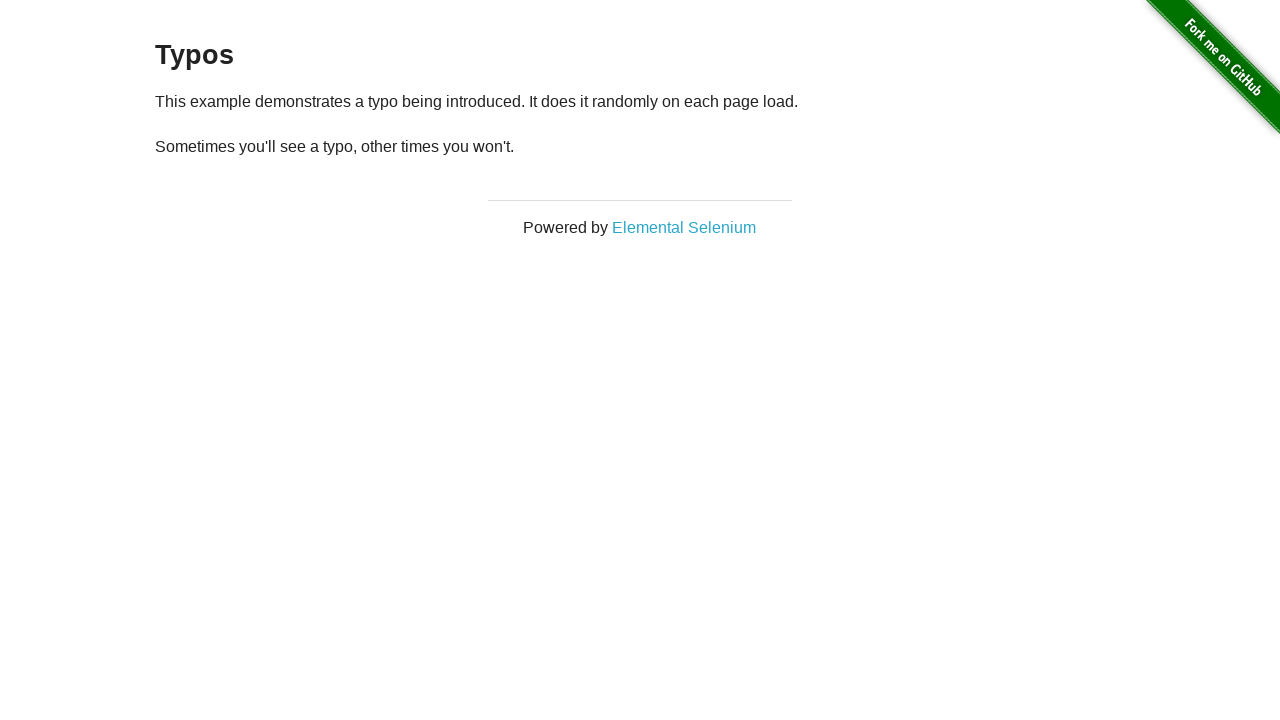

Typo detected in paragraph text, reloaded page to find correct version
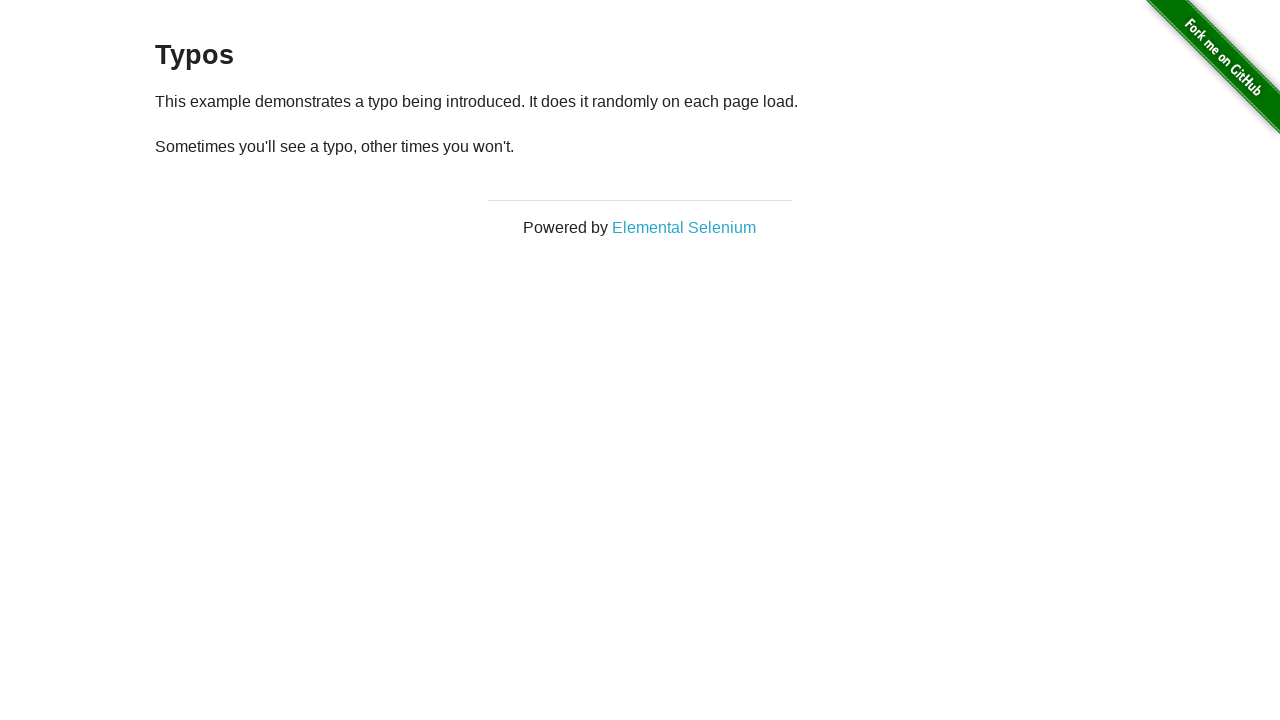

Retrieved text content from second paragraph element
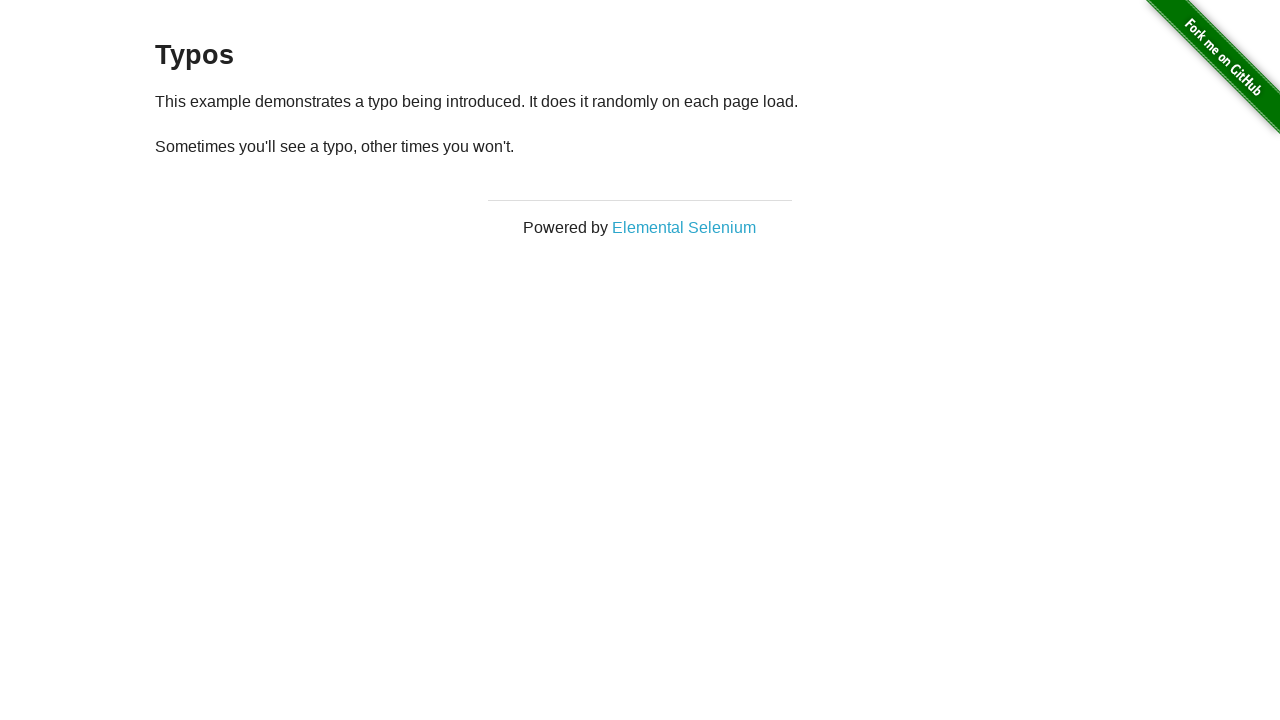

Typo detected in paragraph text, reloaded page to find correct version
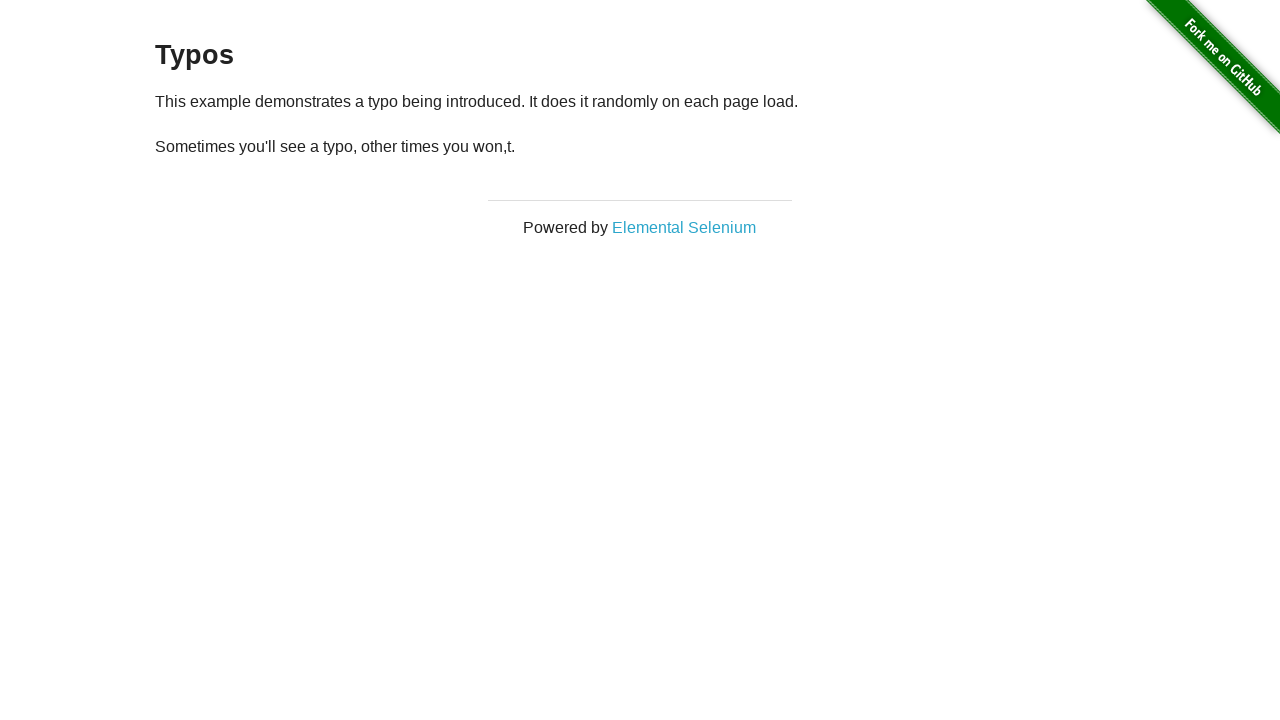

Retrieved text content from second paragraph element
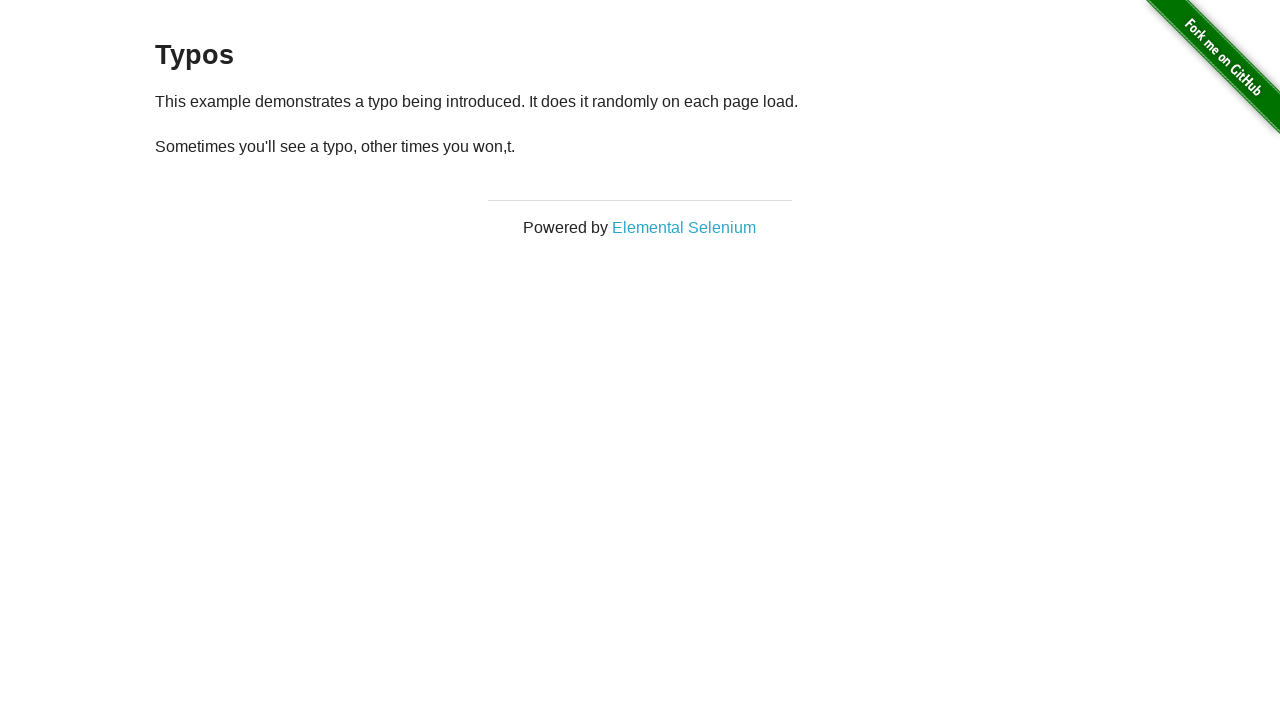

Typo detected in paragraph text, reloaded page to find correct version
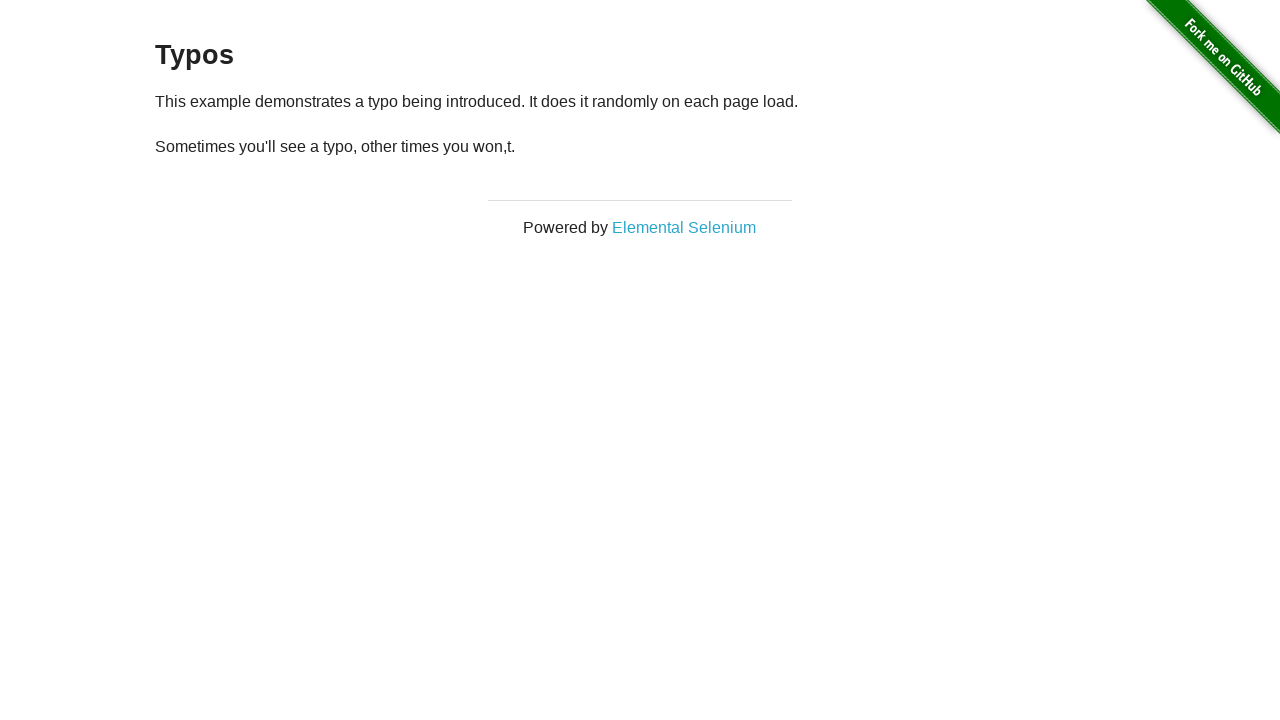

Retrieved text content from second paragraph element
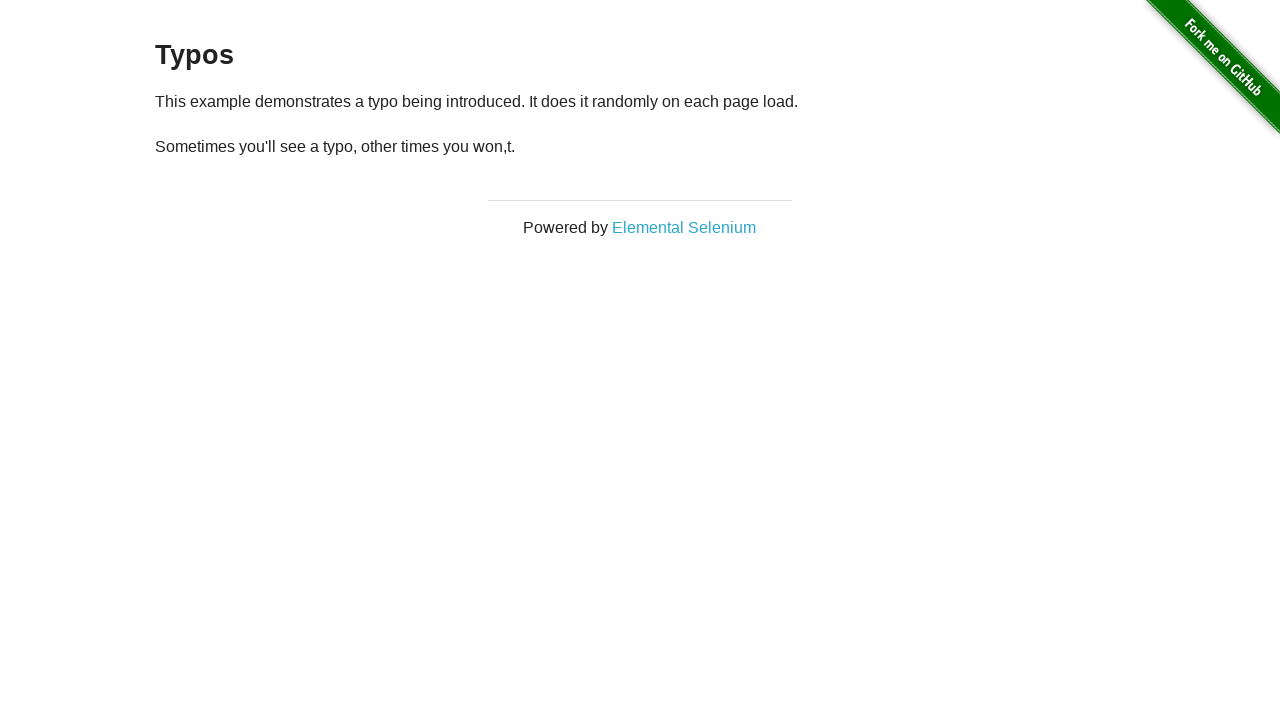

Typo detected in paragraph text, reloaded page to find correct version
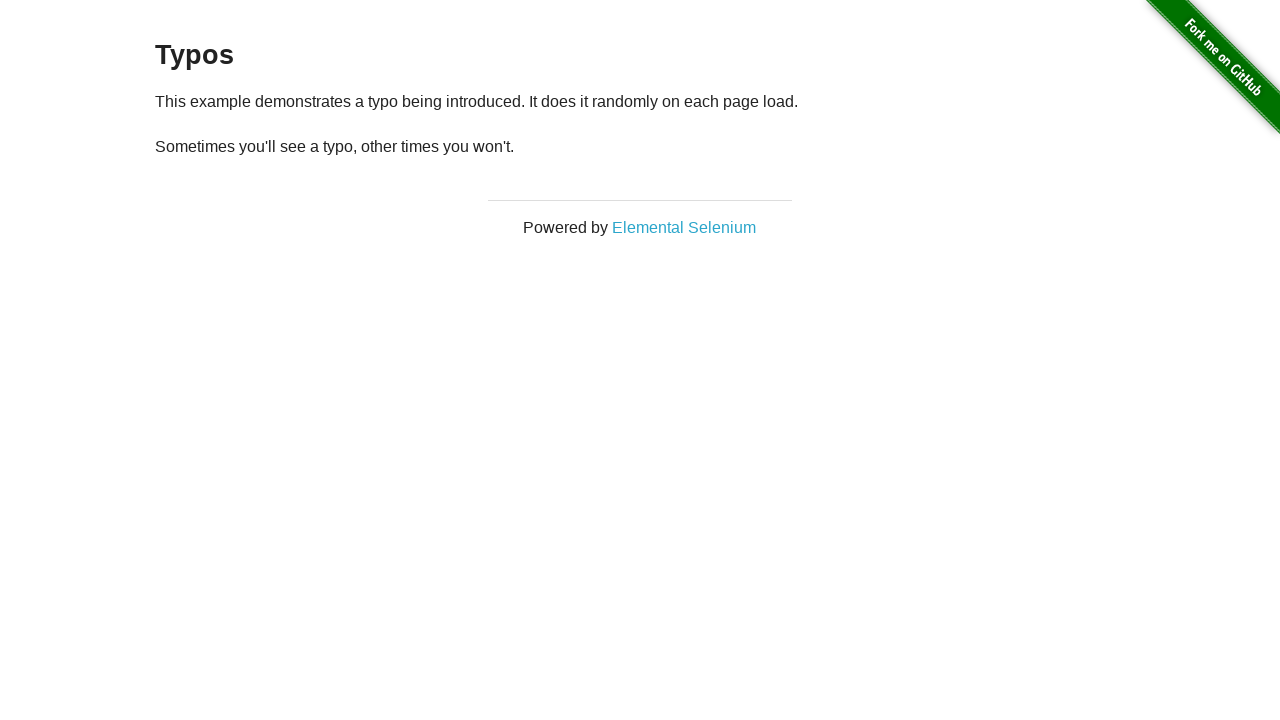

Retrieved text content from second paragraph element
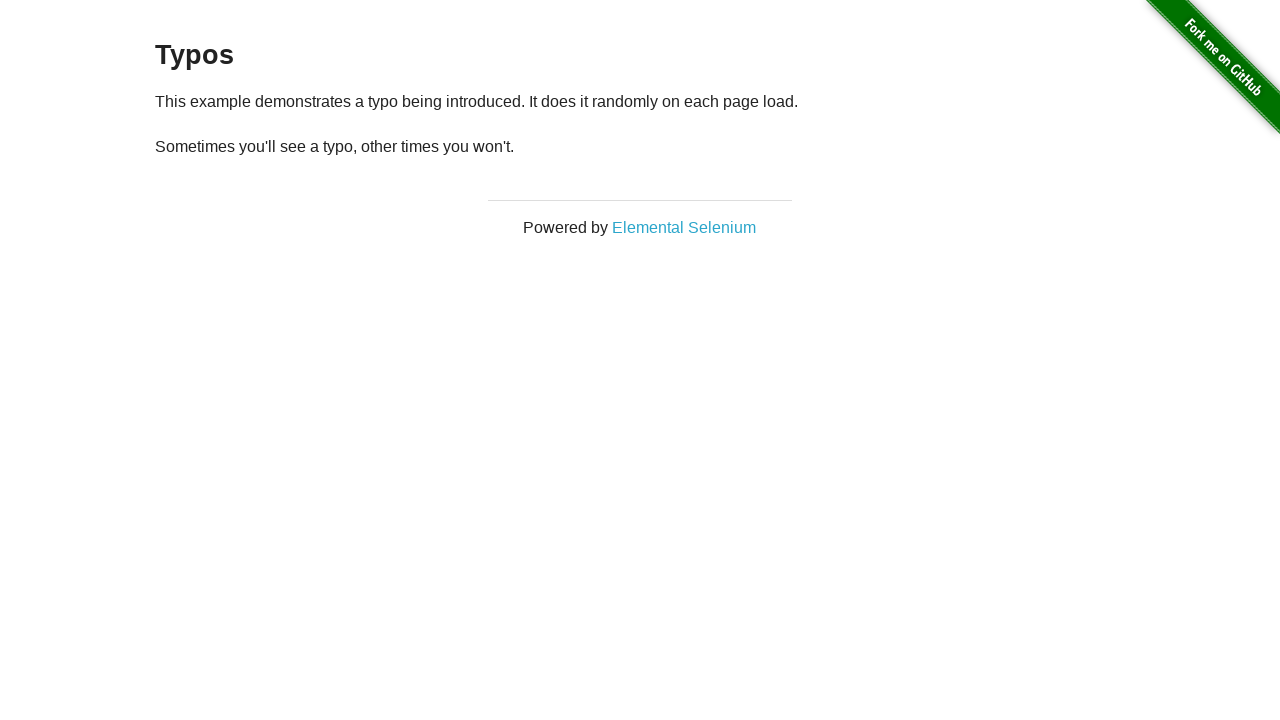

Typo detected in paragraph text, reloaded page to find correct version
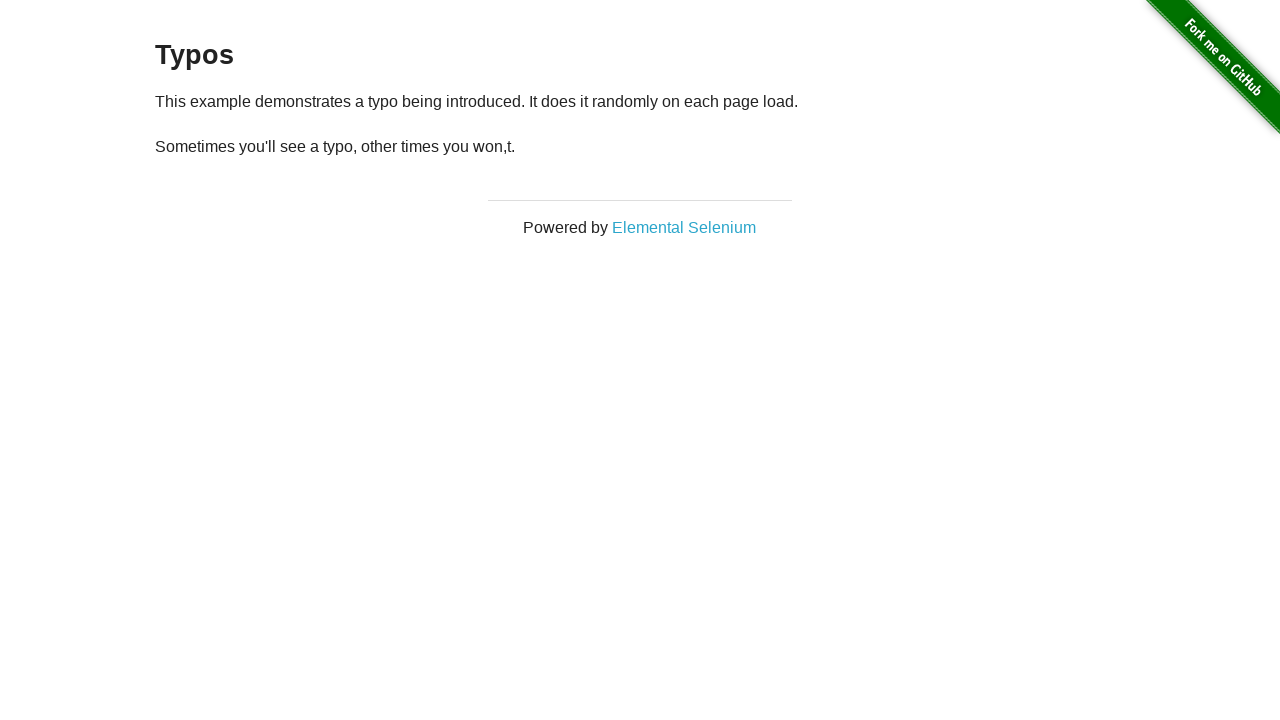

Retrieved text content from second paragraph element
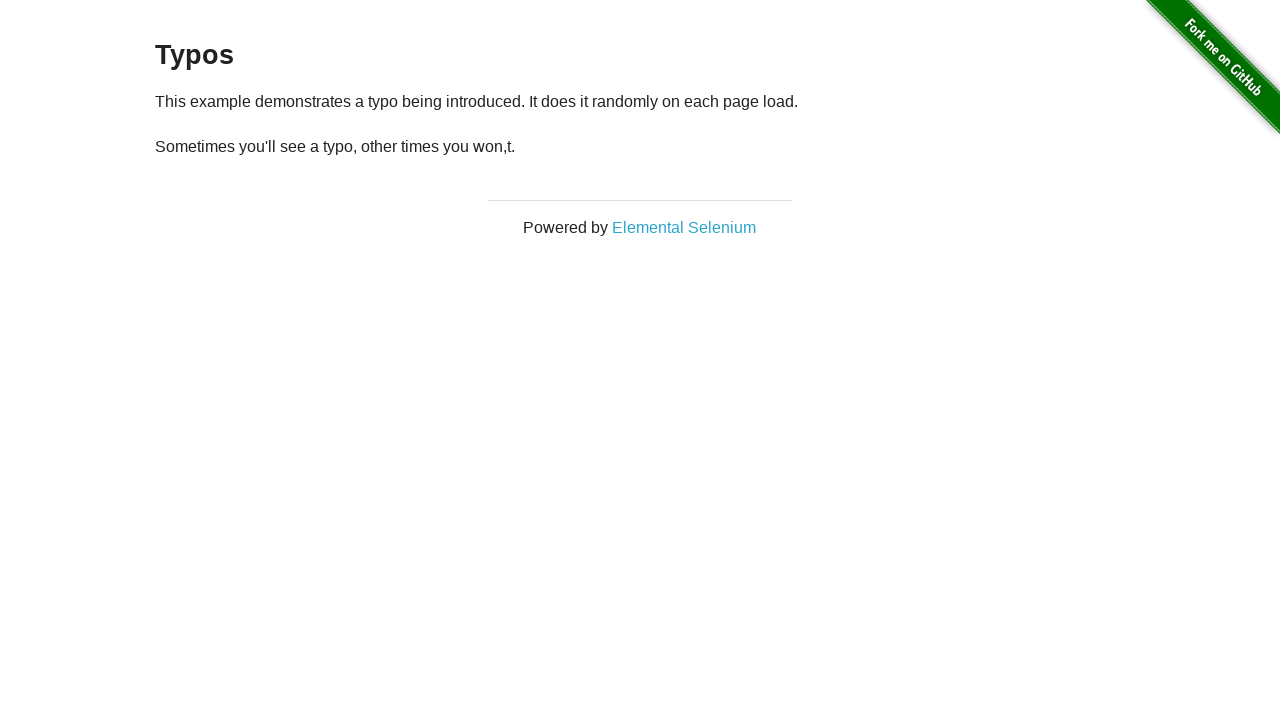

Typo detected in paragraph text, reloaded page to find correct version
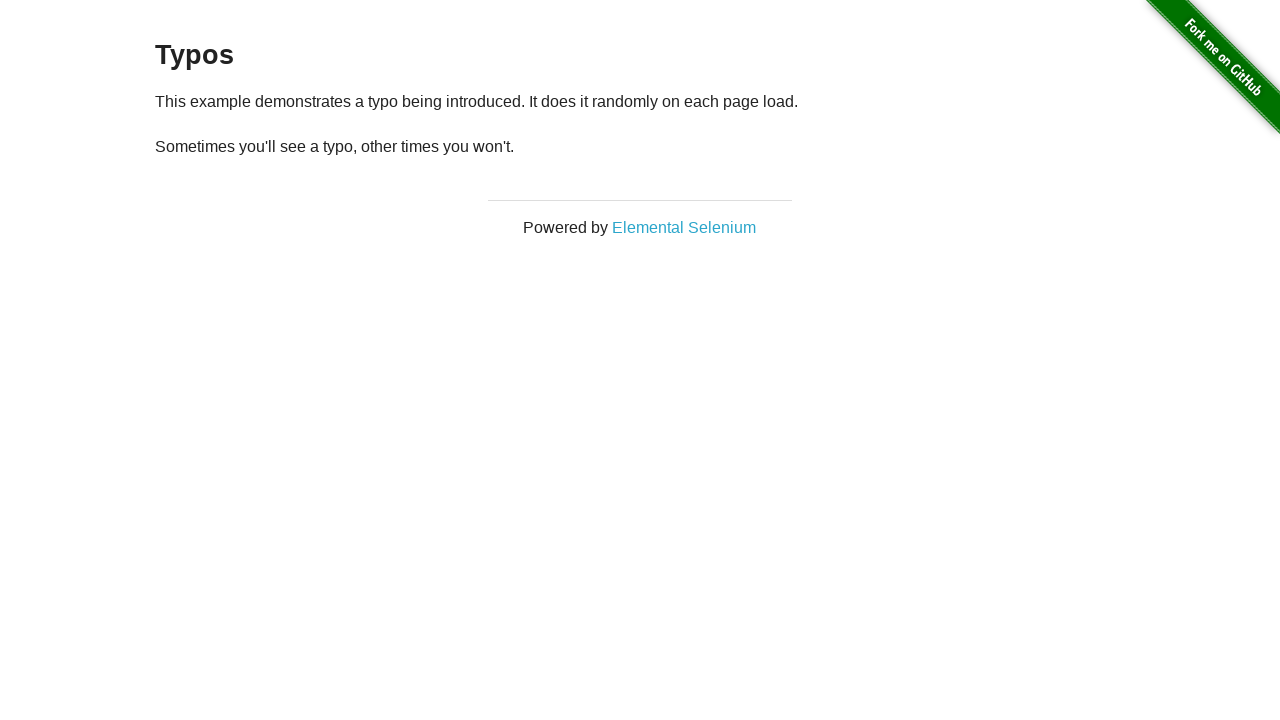

Retrieved text content from second paragraph element
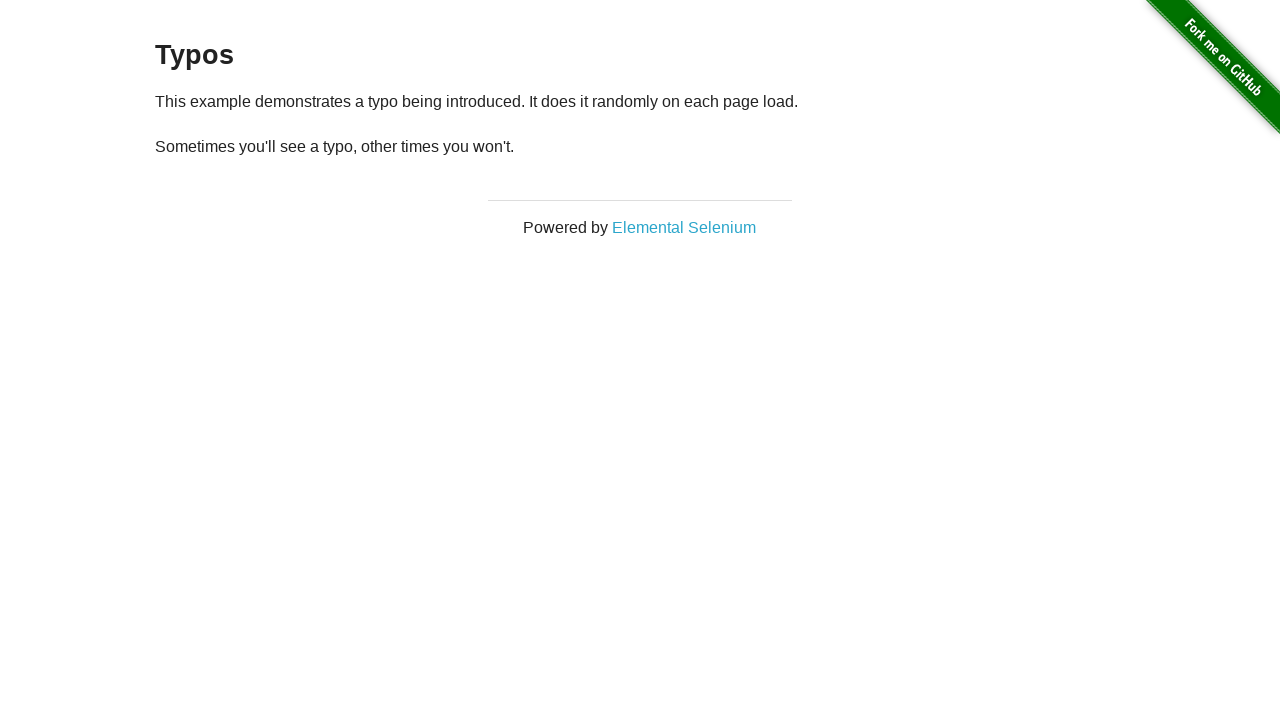

Typo detected in paragraph text, reloaded page to find correct version
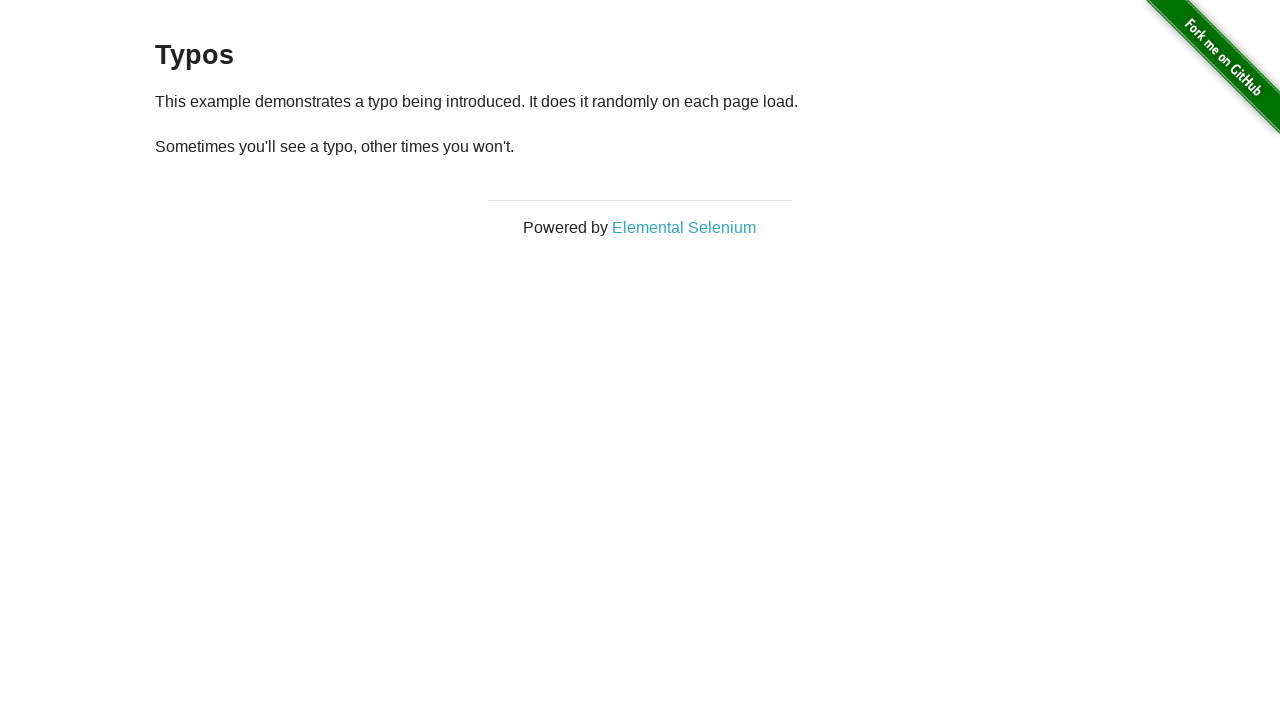

Retrieved text content from second paragraph element
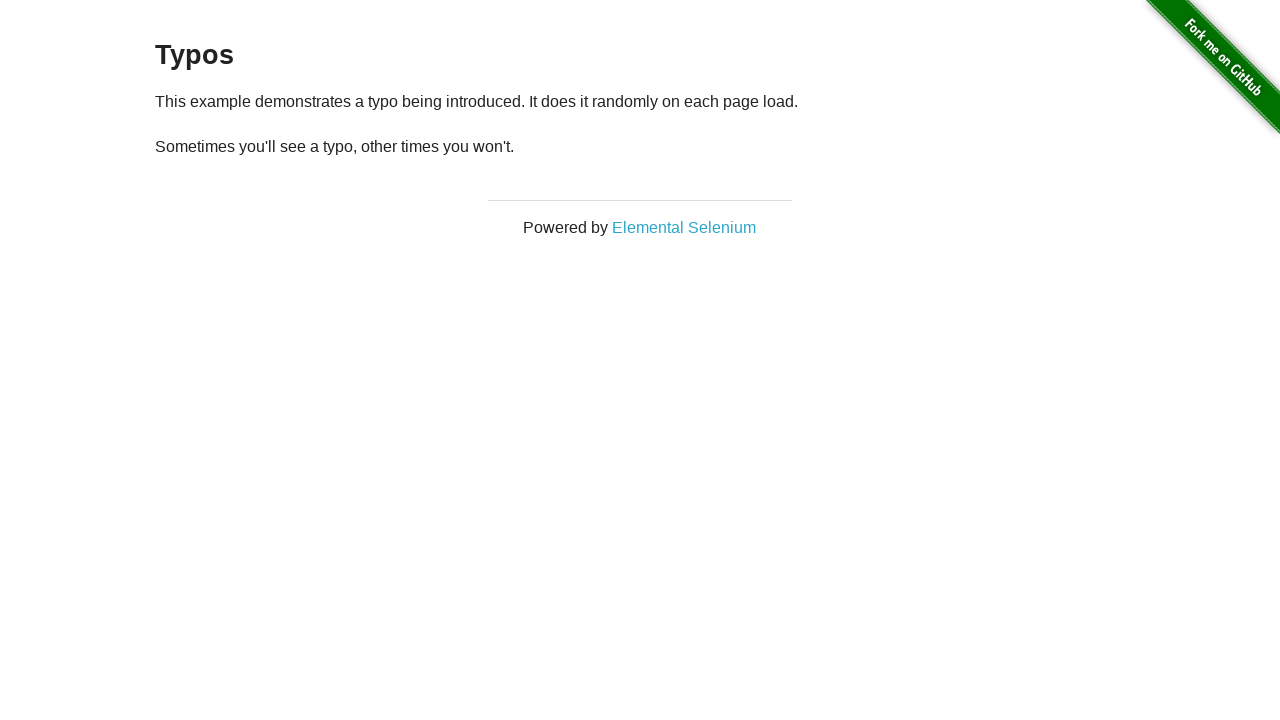

Typo detected in paragraph text, reloaded page to find correct version
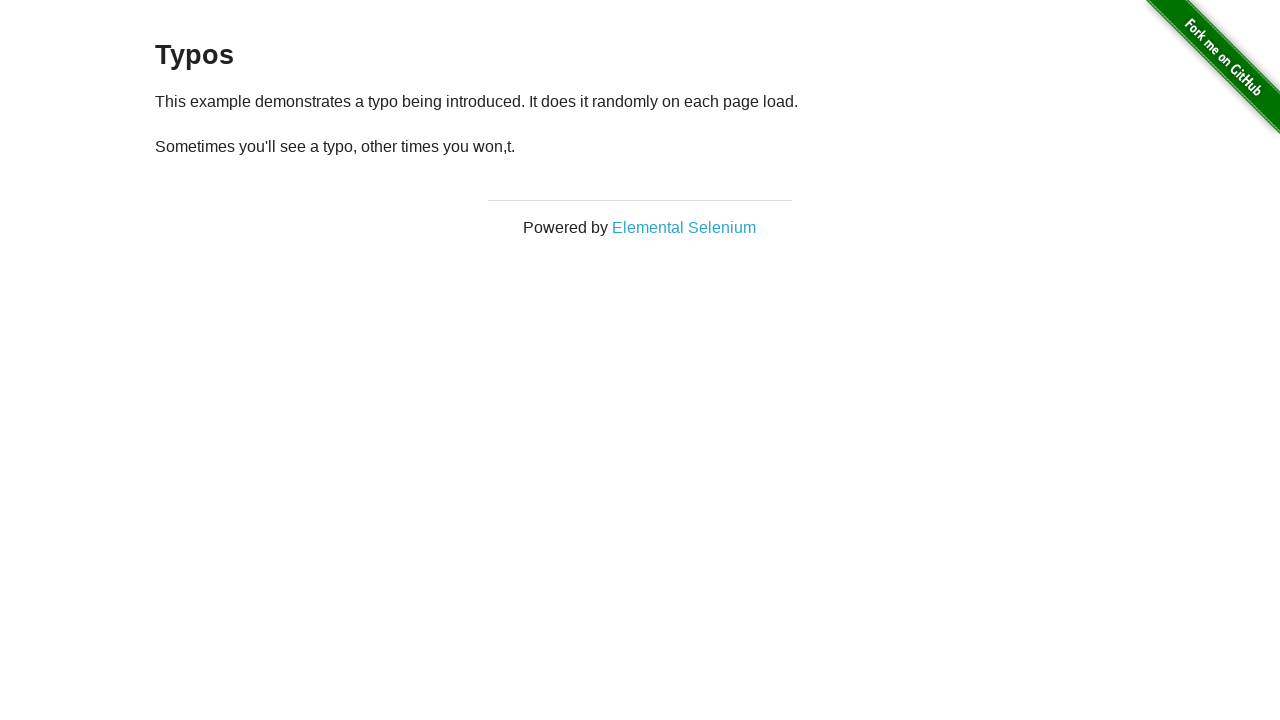

Retrieved text content from second paragraph element
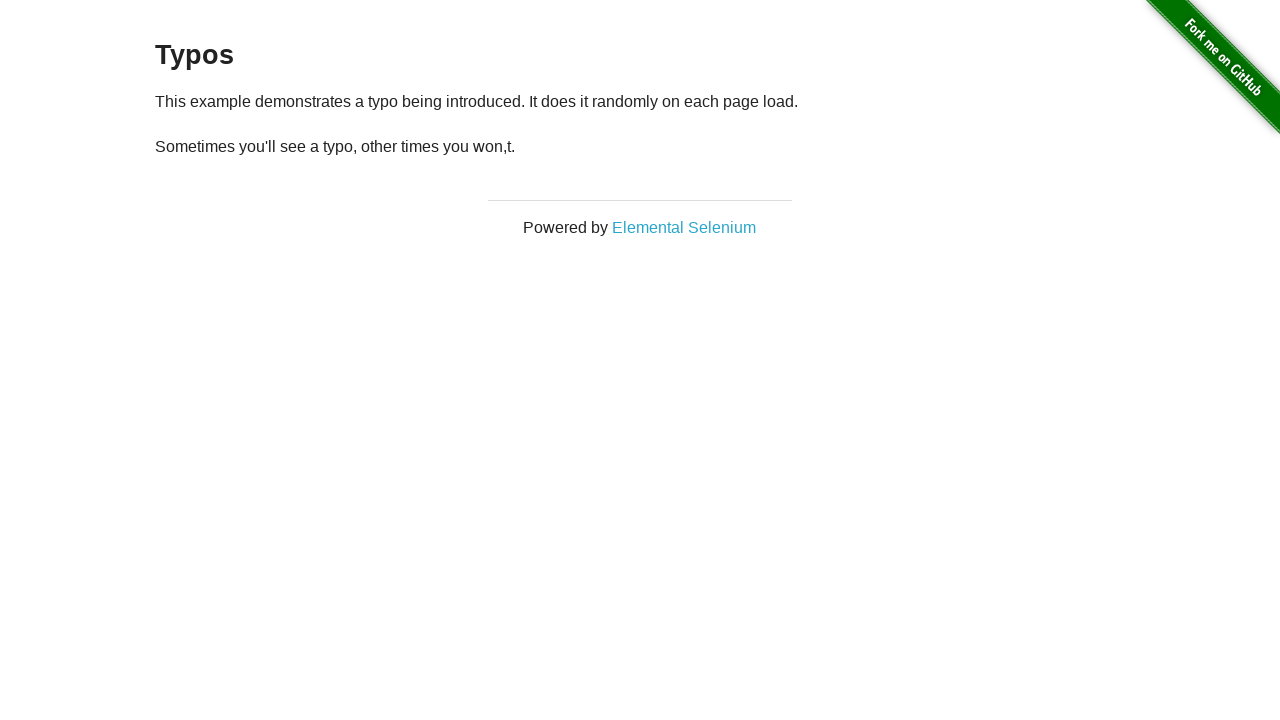

Typo detected in paragraph text, reloaded page to find correct version
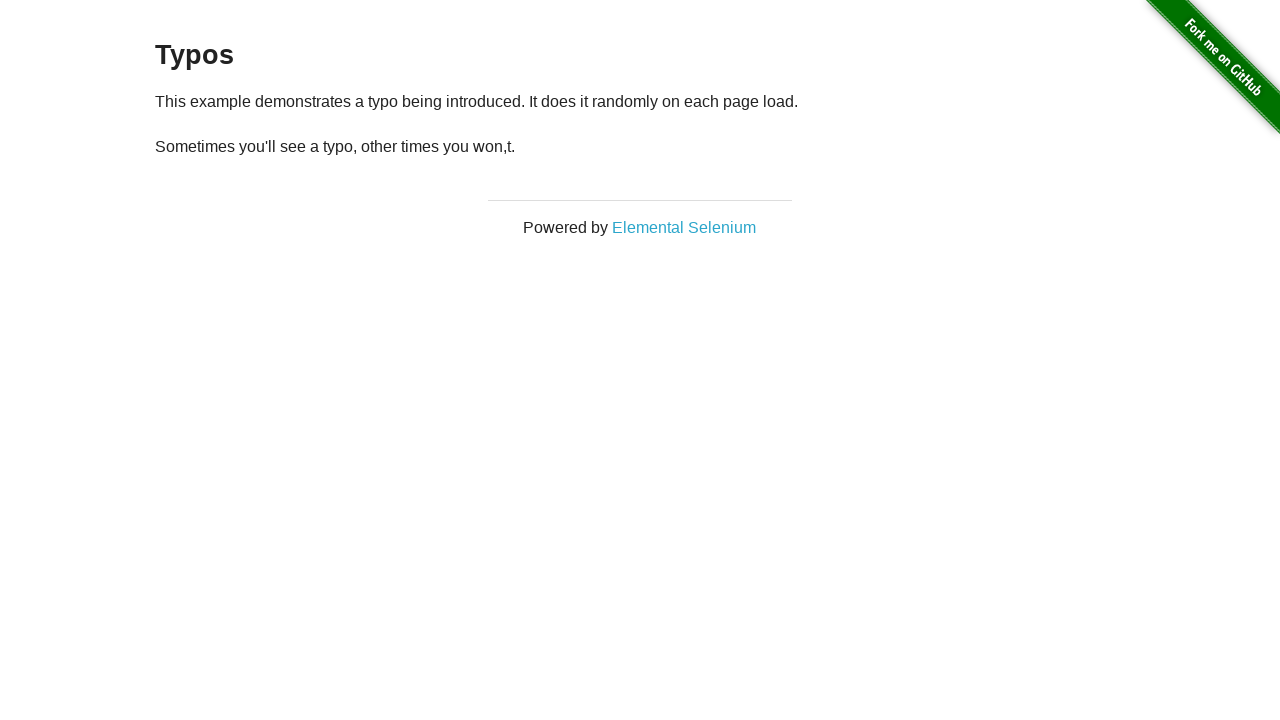

Retrieved text content from second paragraph element
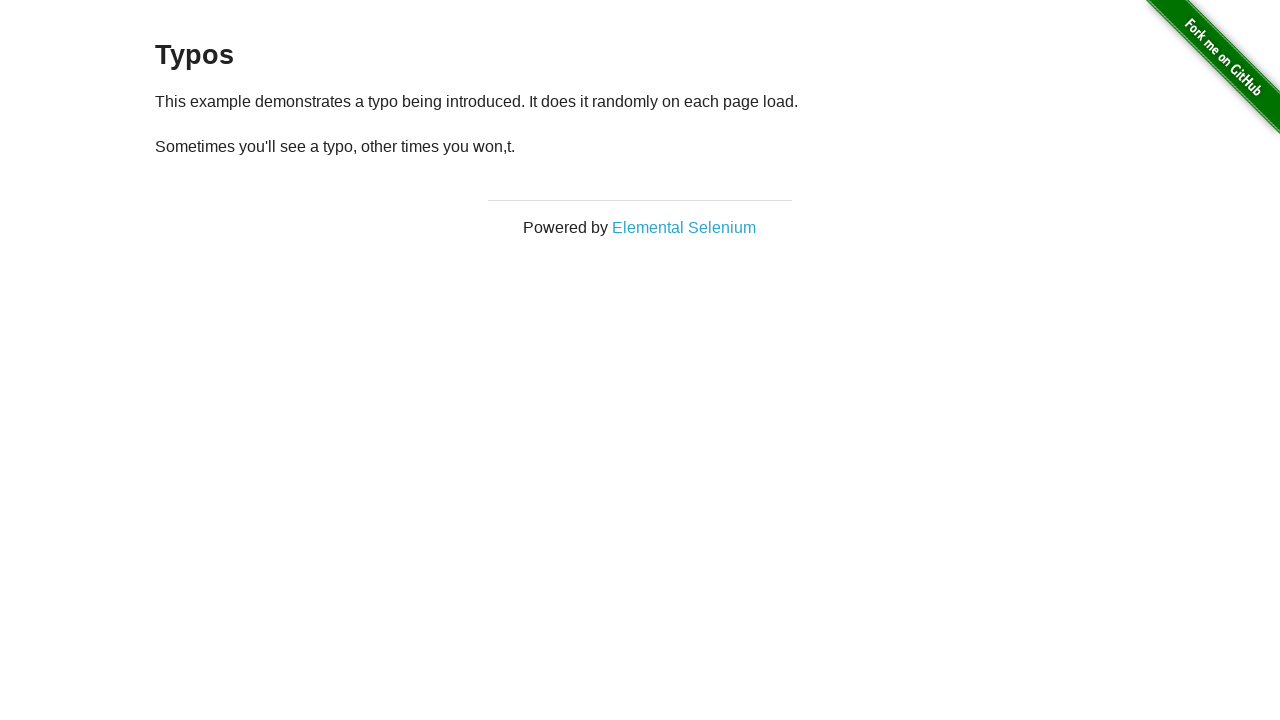

Typo detected in paragraph text, reloaded page to find correct version
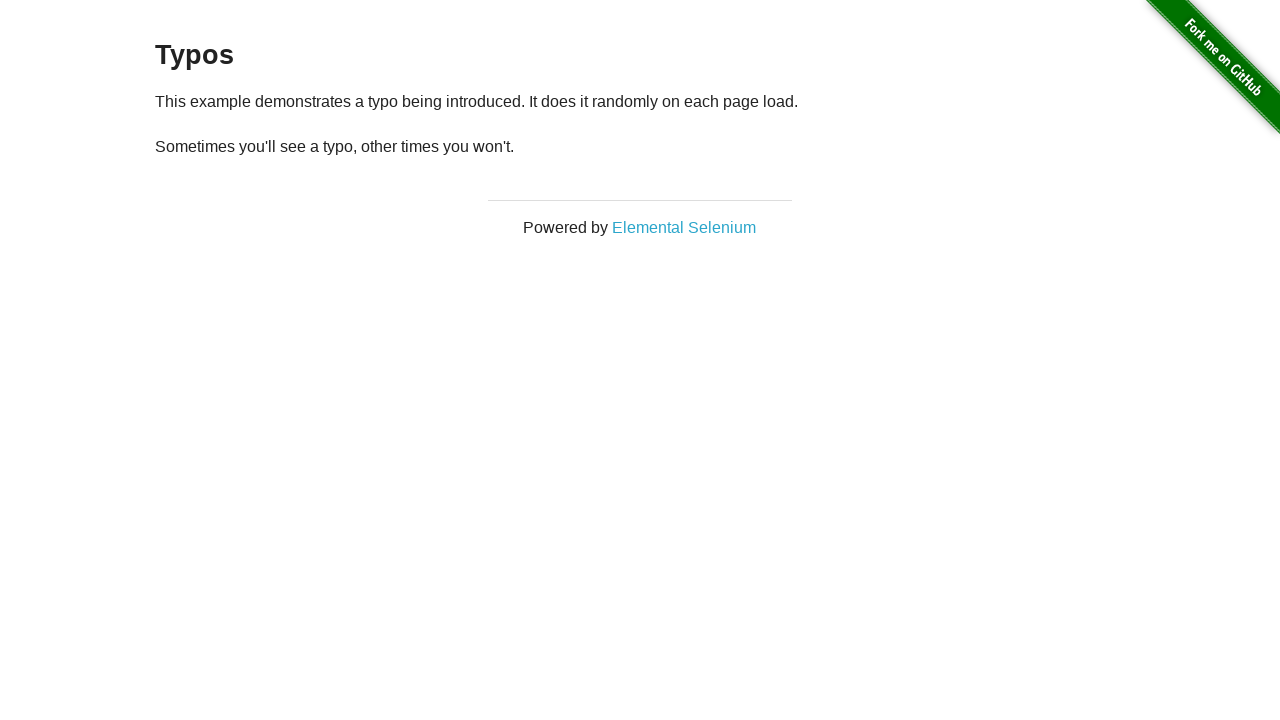

Retrieved text content from second paragraph element
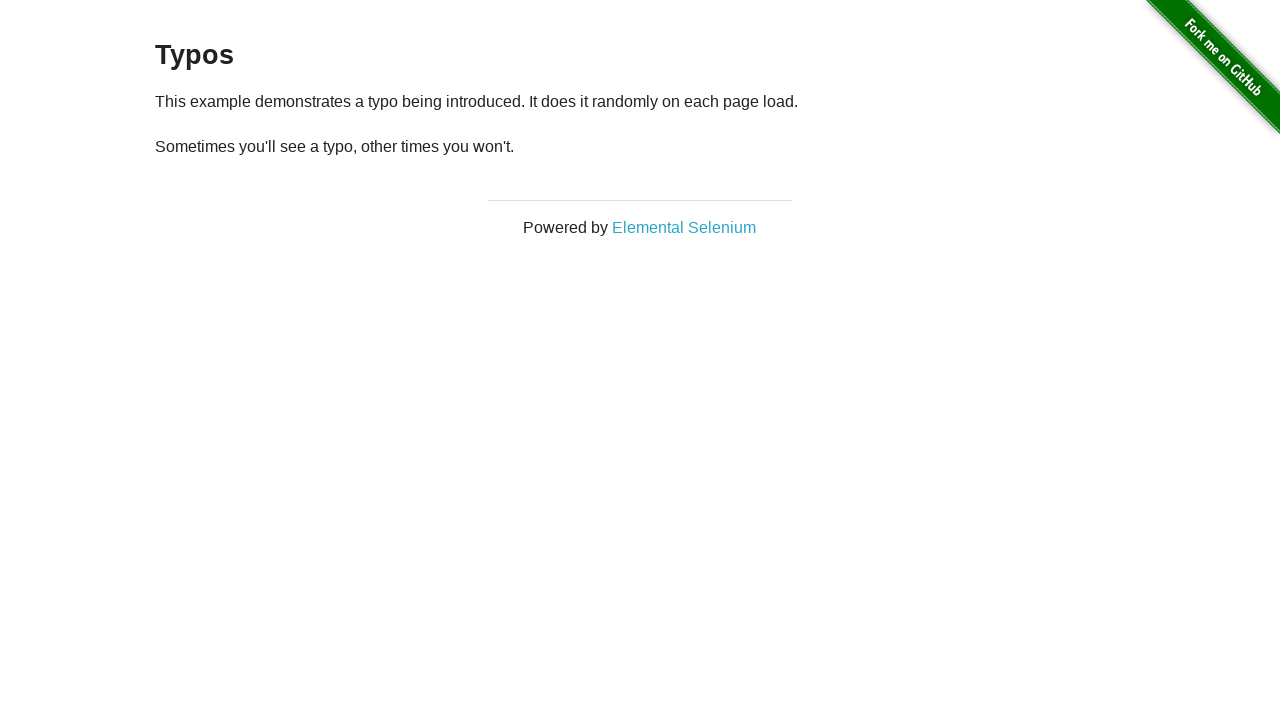

Typo detected in paragraph text, reloaded page to find correct version
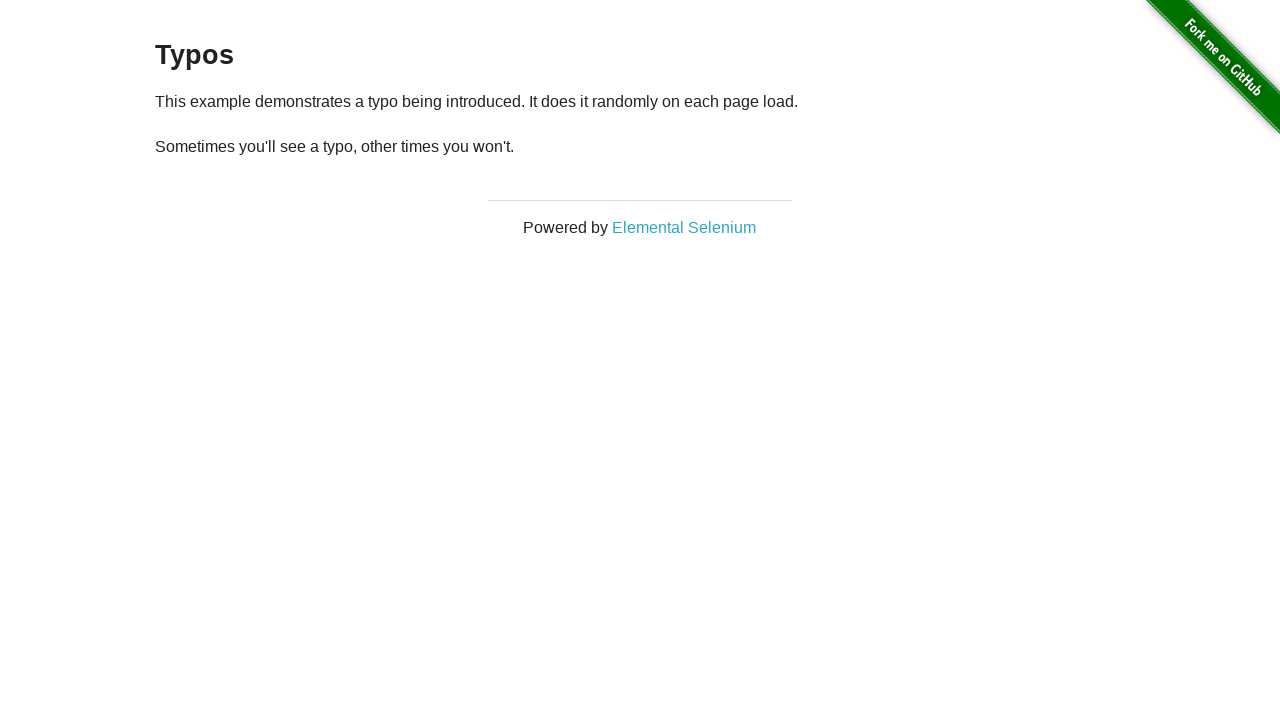

Retrieved text content from second paragraph element
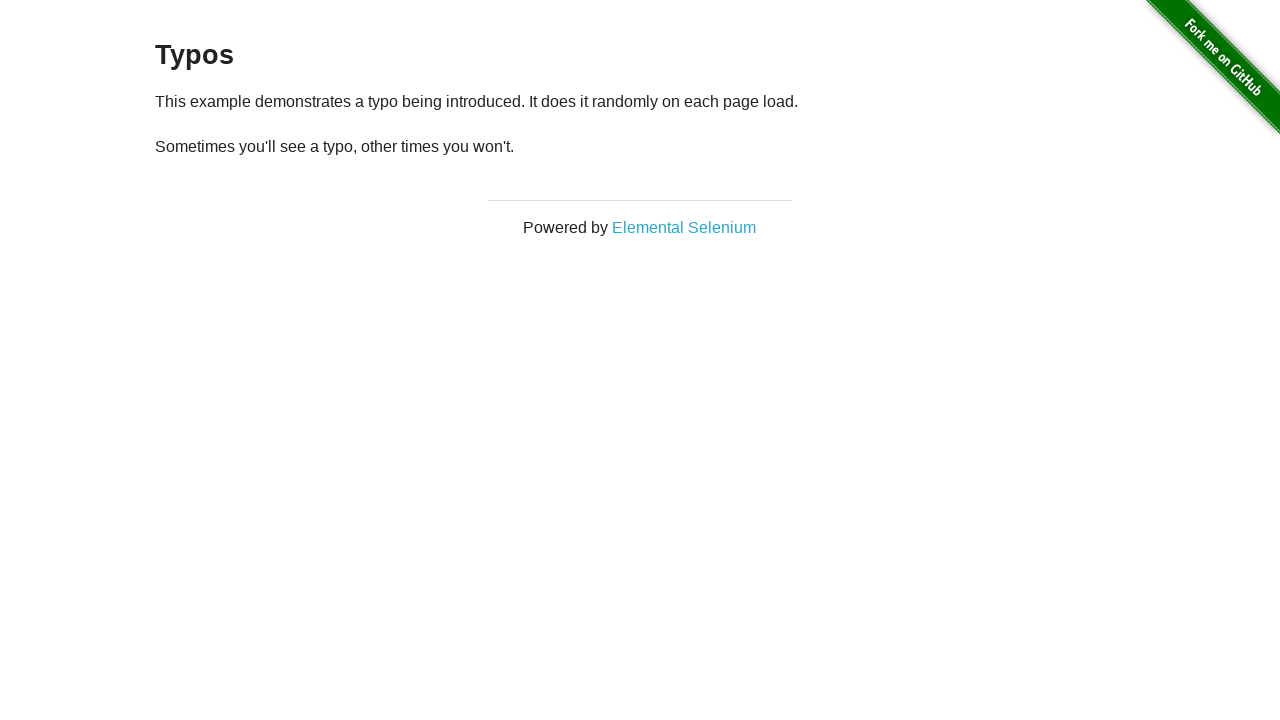

Typo detected in paragraph text, reloaded page to find correct version
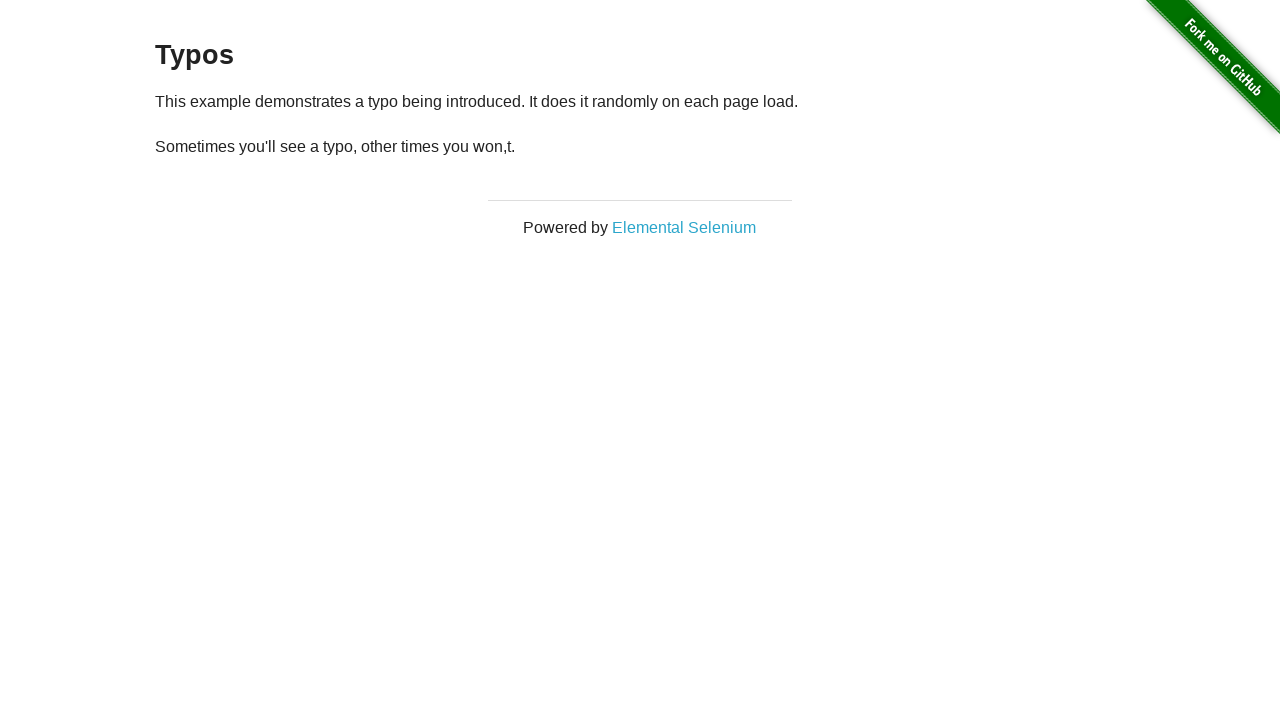

Retrieved text content from second paragraph element
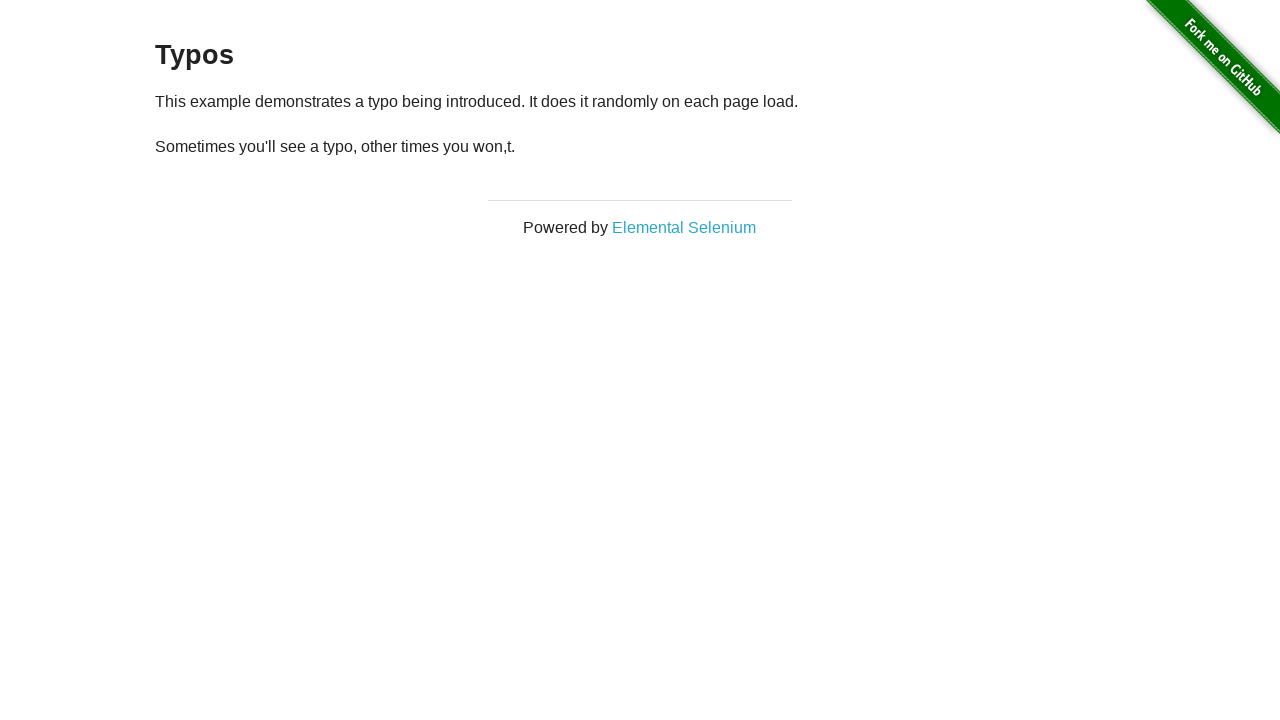

Typo detected in paragraph text, reloaded page to find correct version
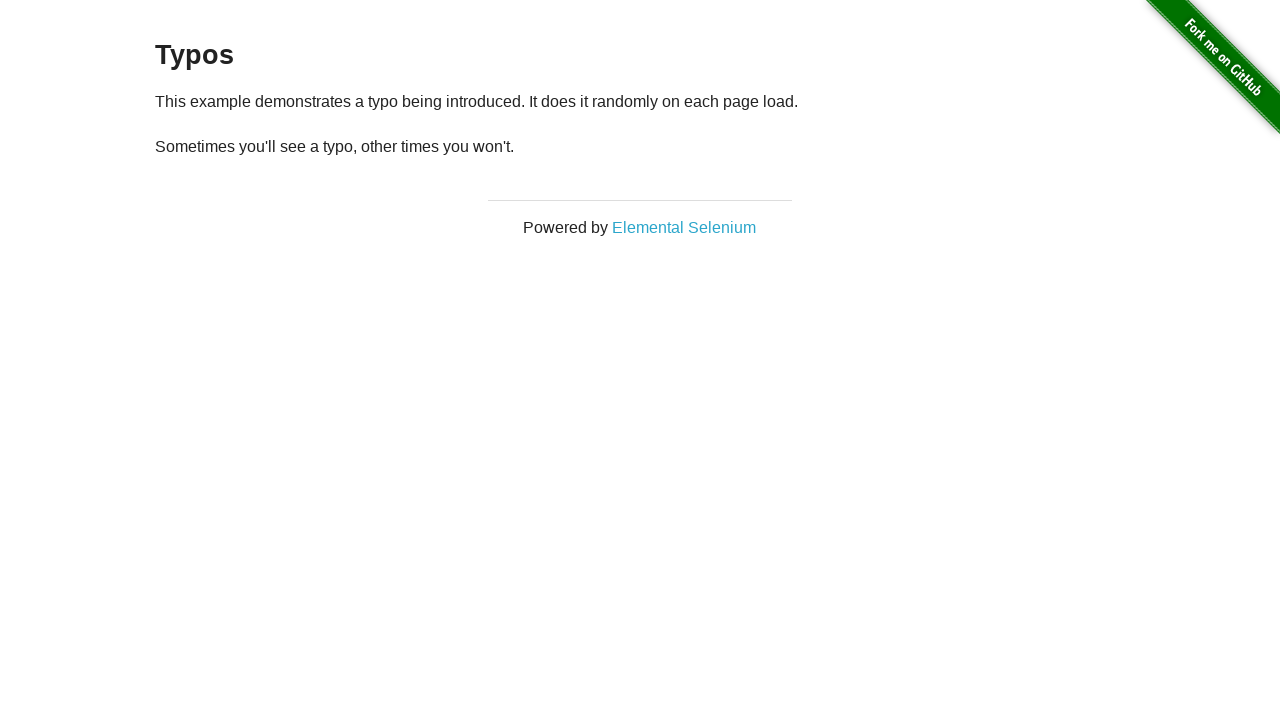

Retrieved text content from second paragraph element
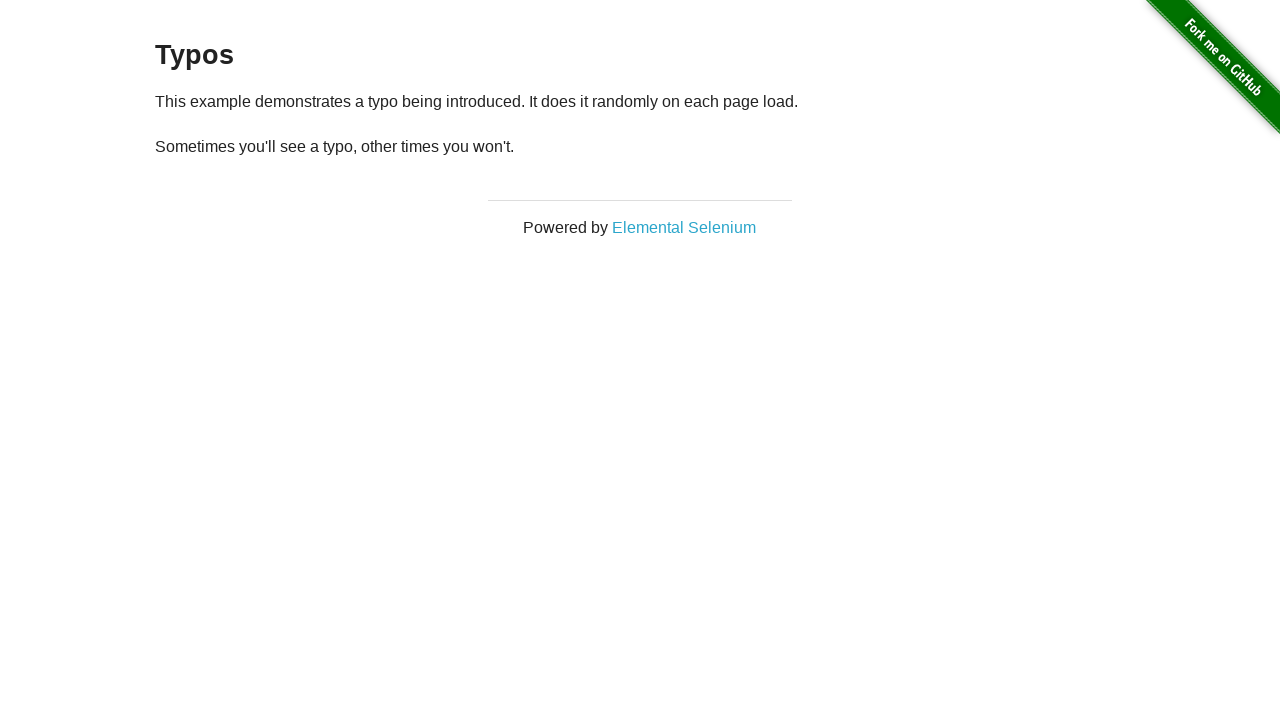

Typo detected in paragraph text, reloaded page to find correct version
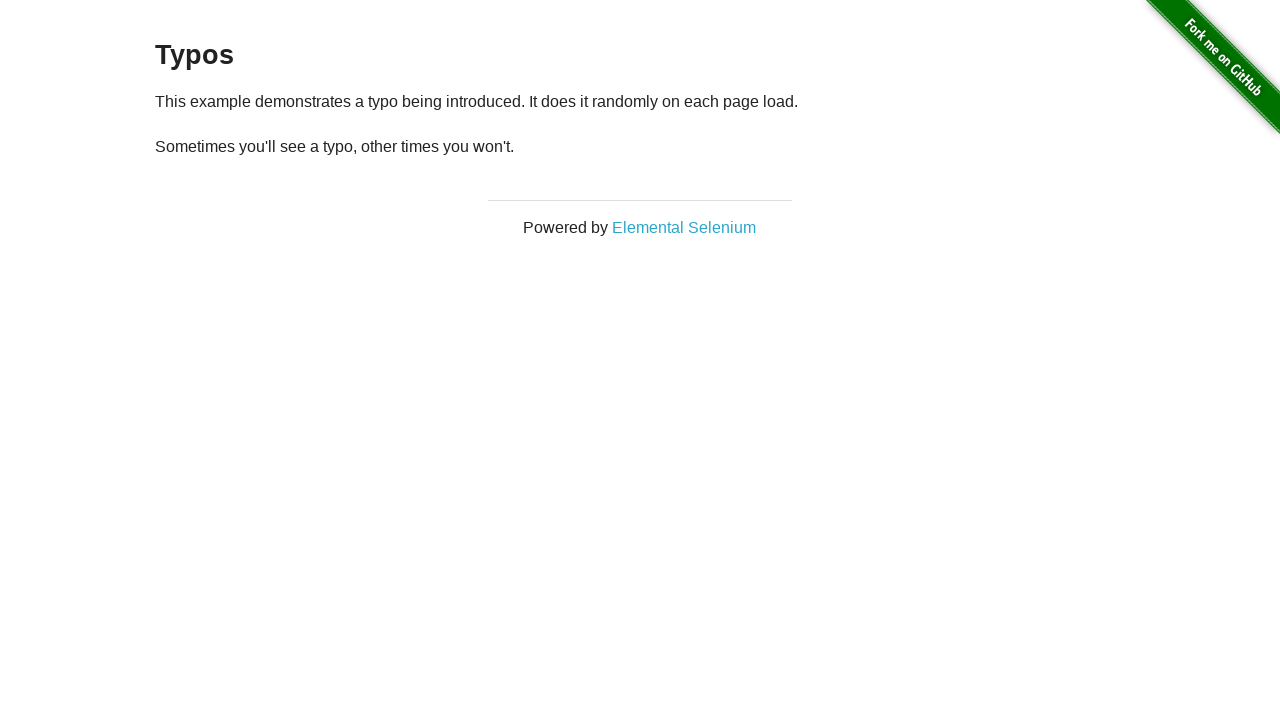

Retrieved text content from second paragraph element
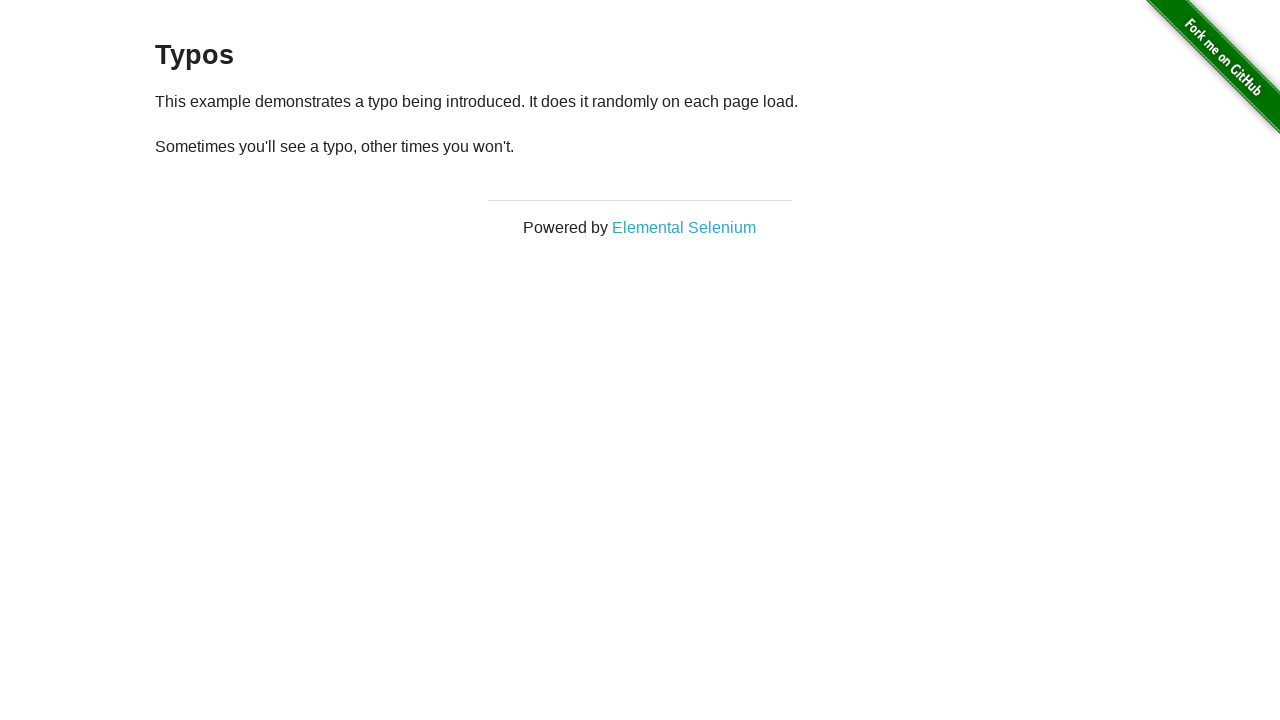

Typo detected in paragraph text, reloaded page to find correct version
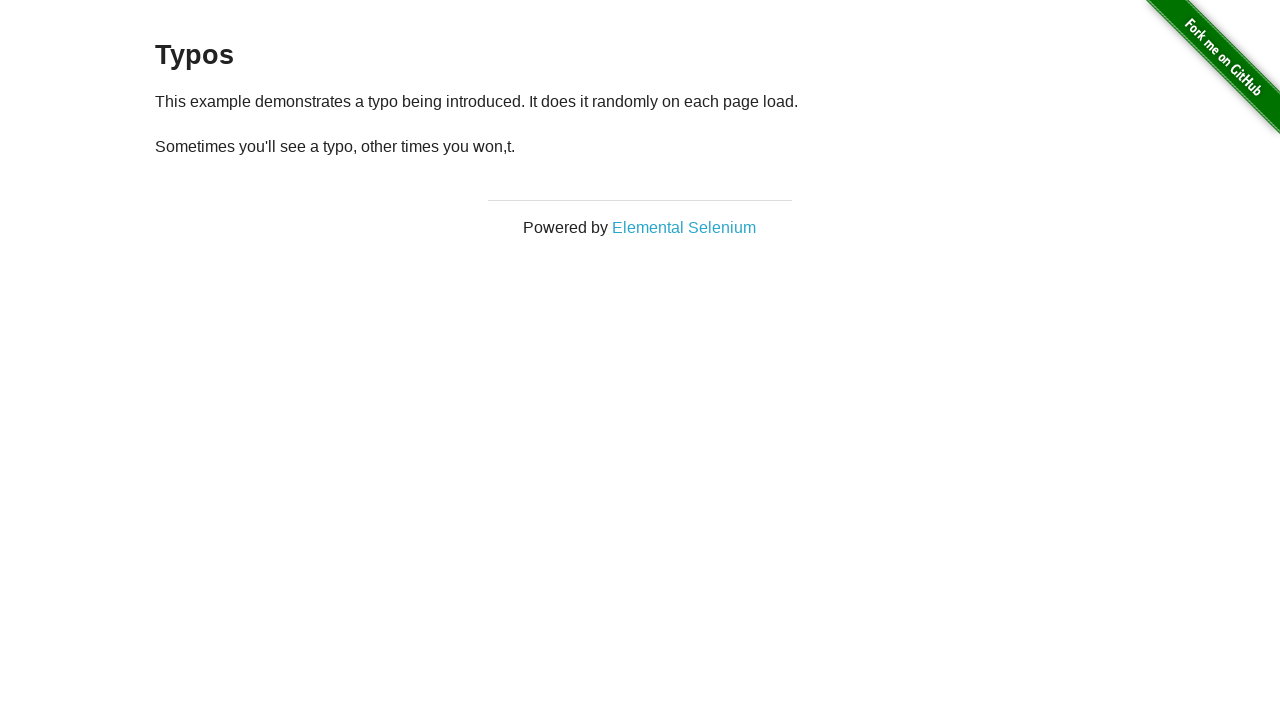

Retrieved text content from second paragraph element
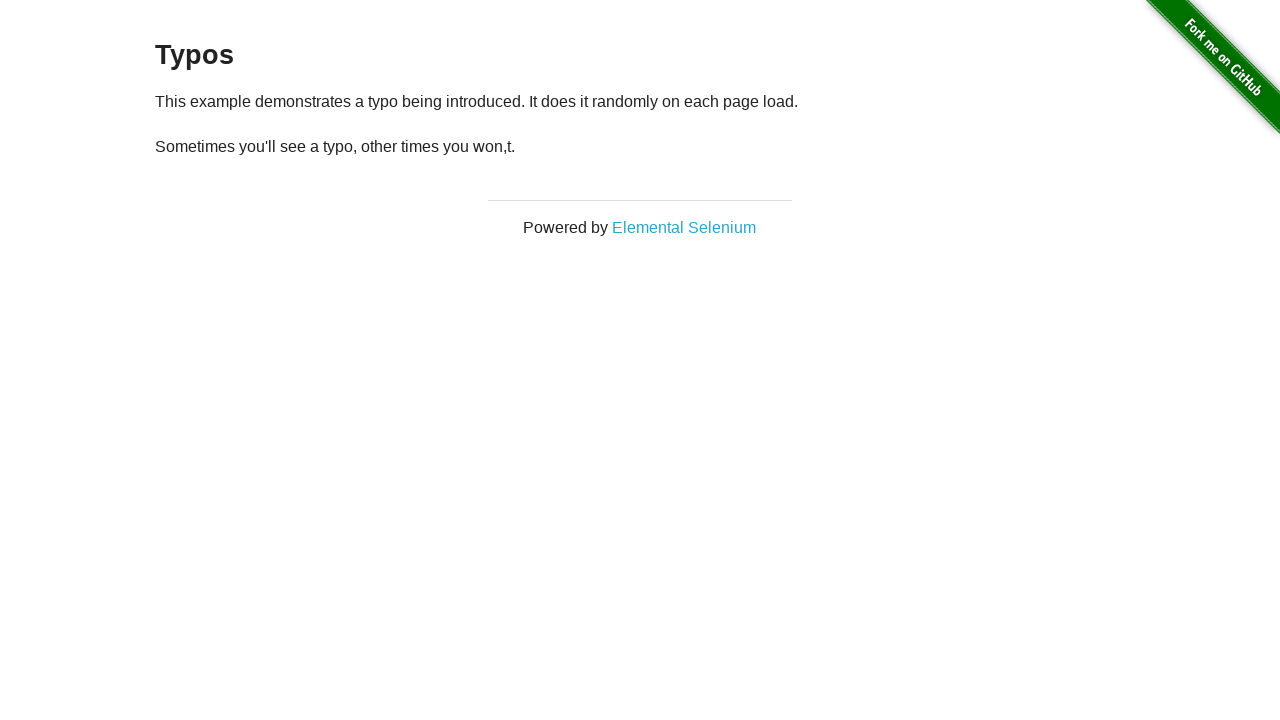

Typo detected in paragraph text, reloaded page to find correct version
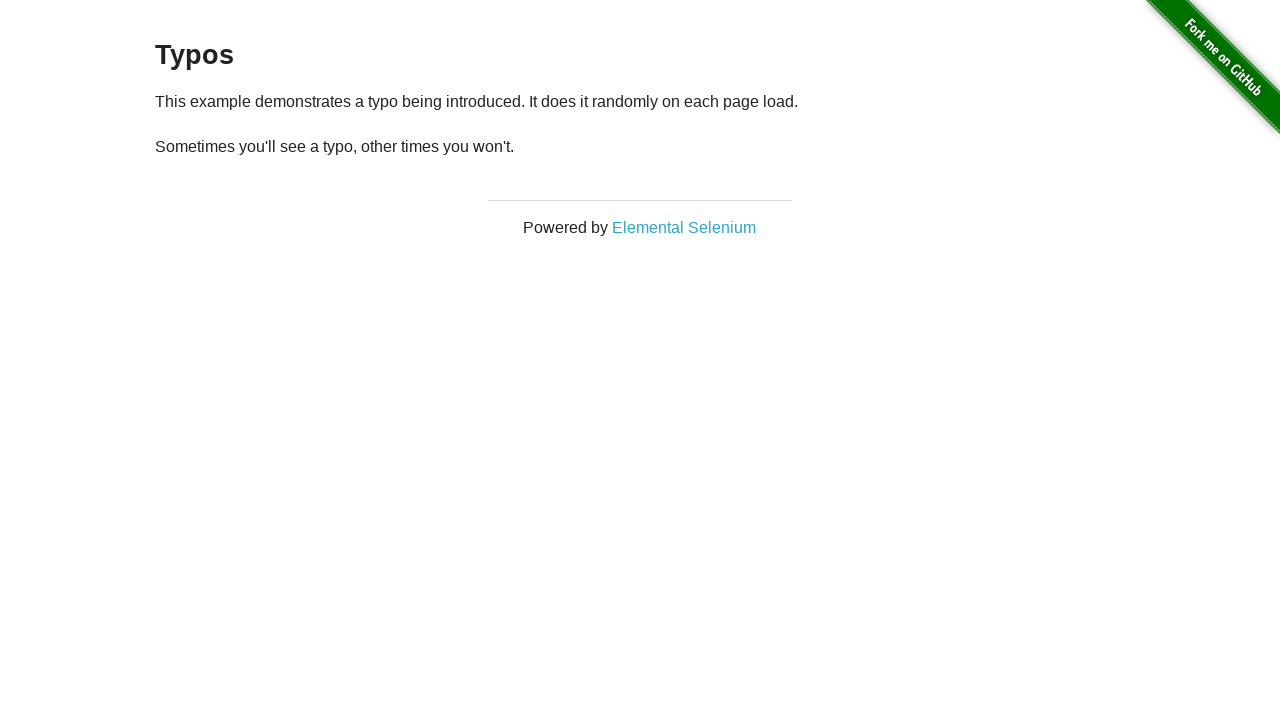

Retrieved text content from second paragraph element
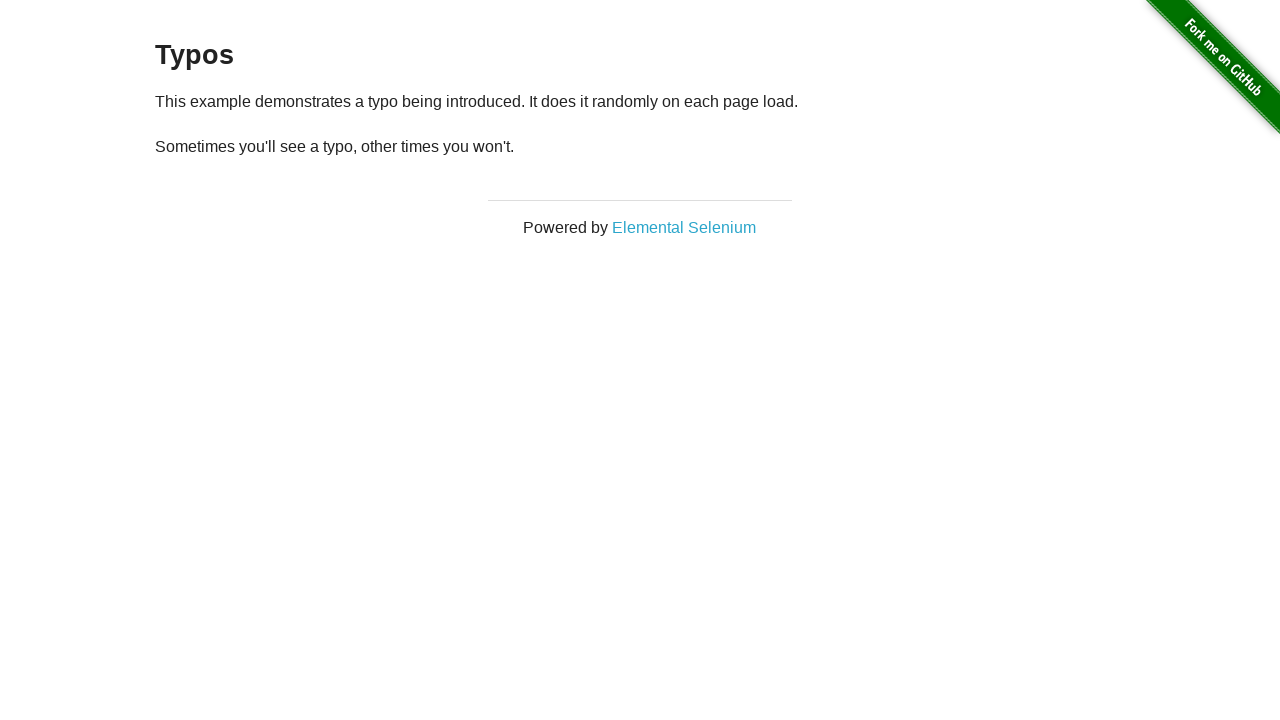

Typo detected in paragraph text, reloaded page to find correct version
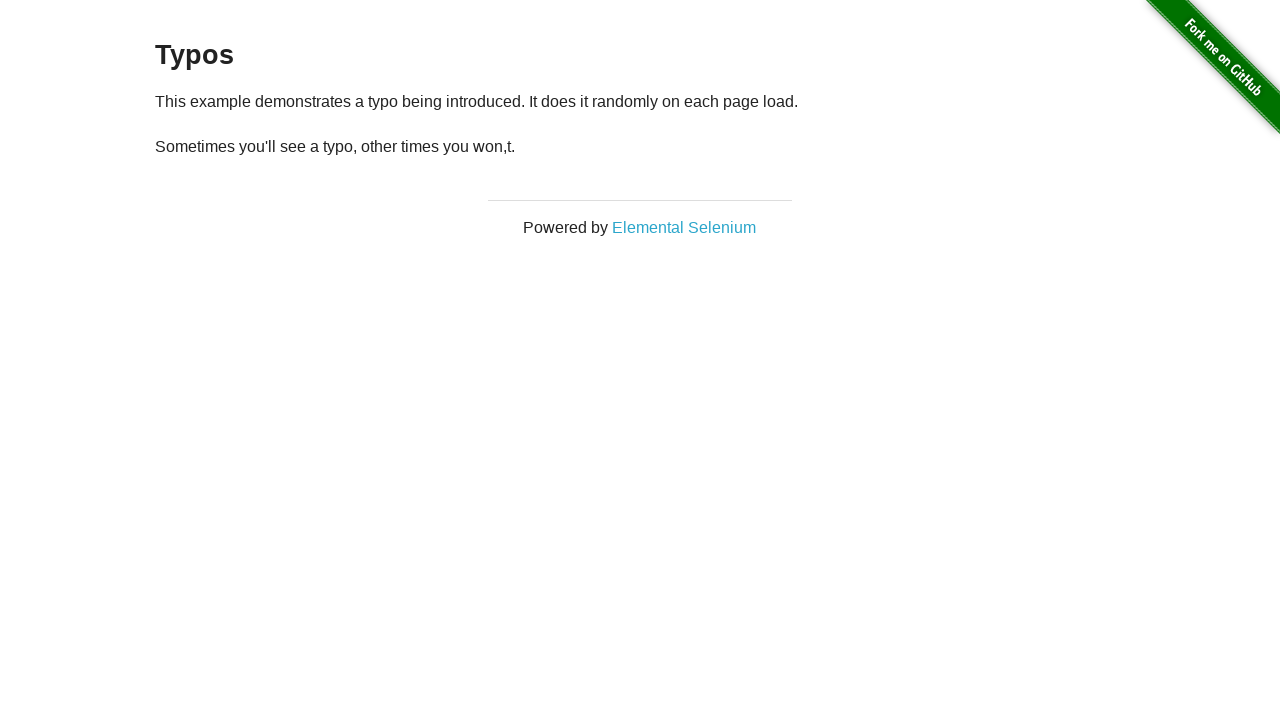

Retrieved text content from second paragraph element
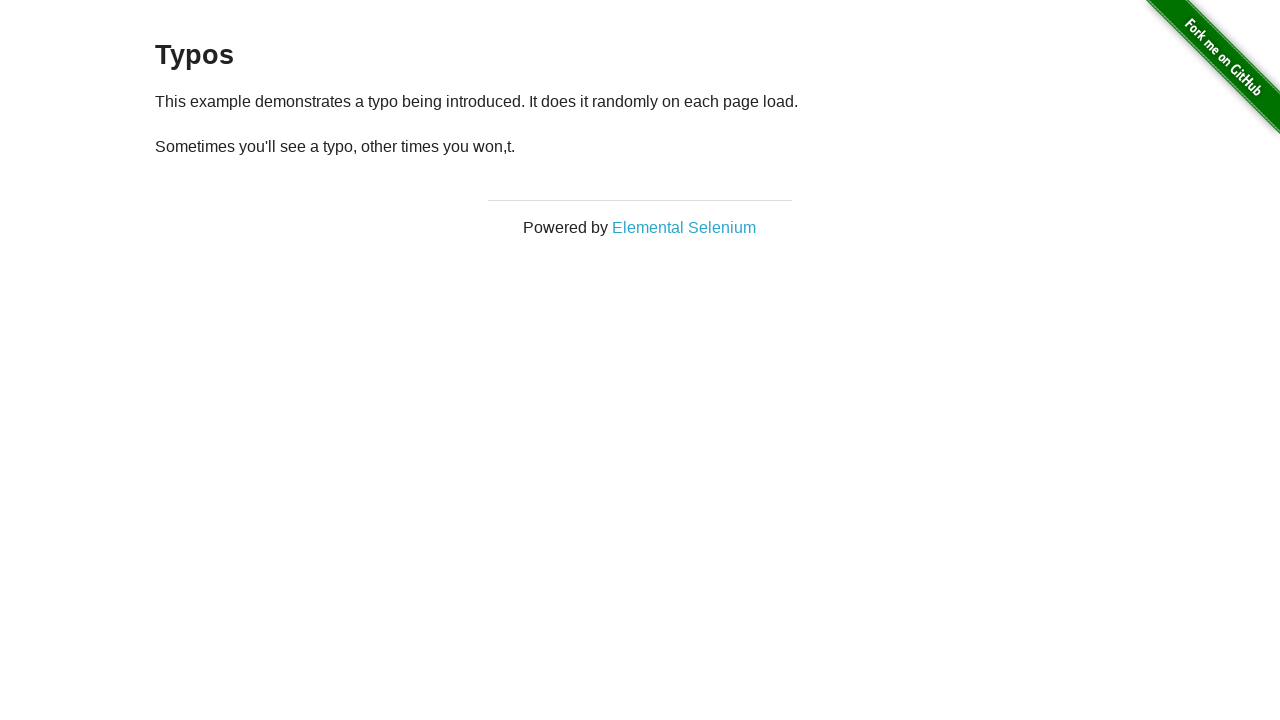

Typo detected in paragraph text, reloaded page to find correct version
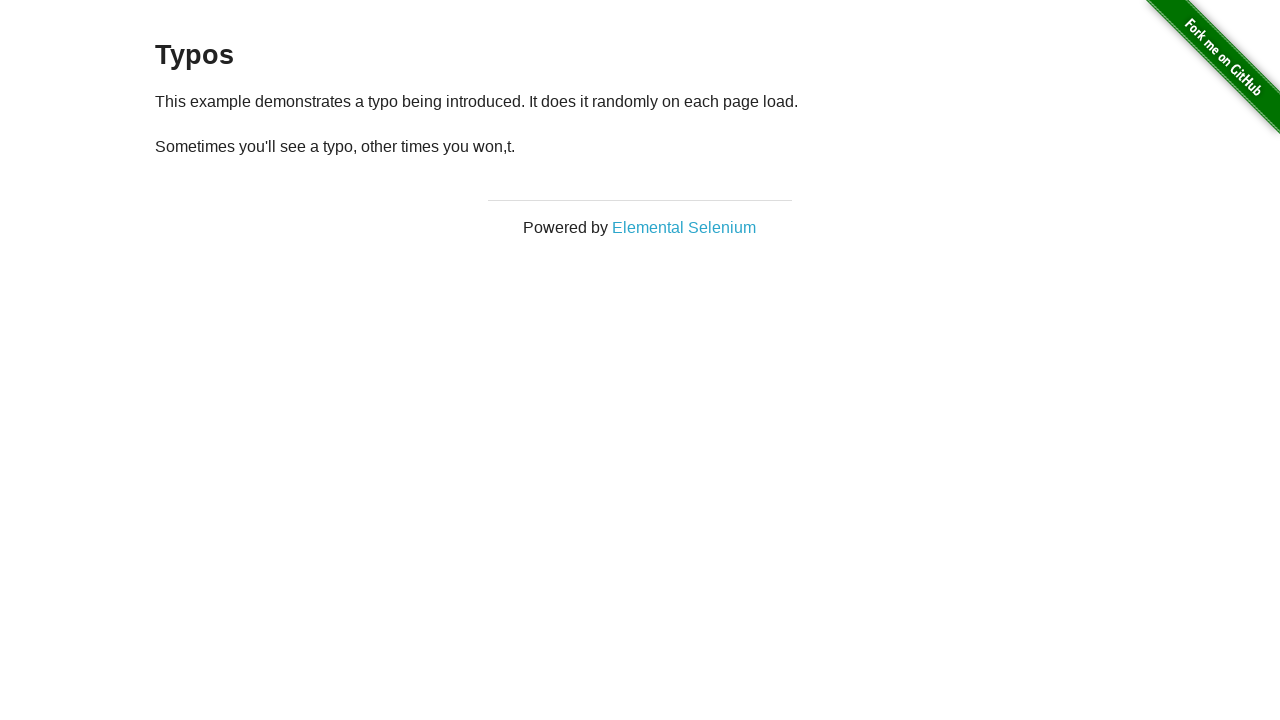

Retrieved text content from second paragraph element
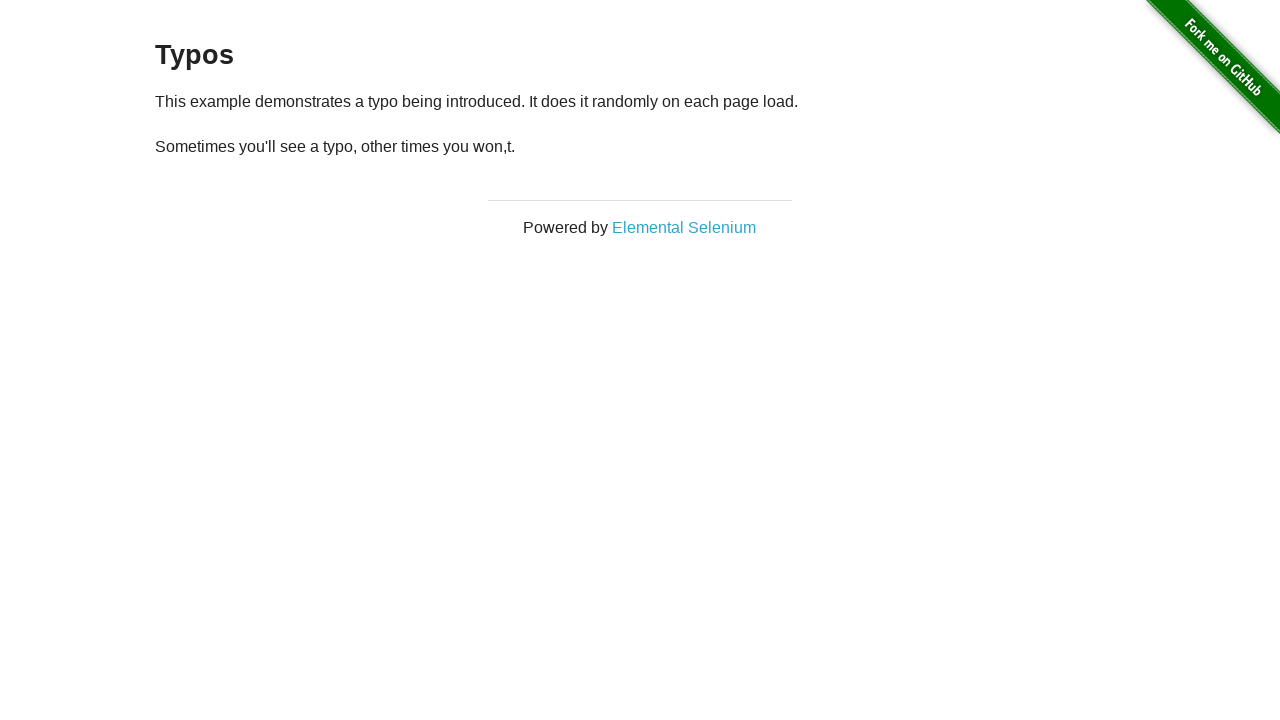

Typo detected in paragraph text, reloaded page to find correct version
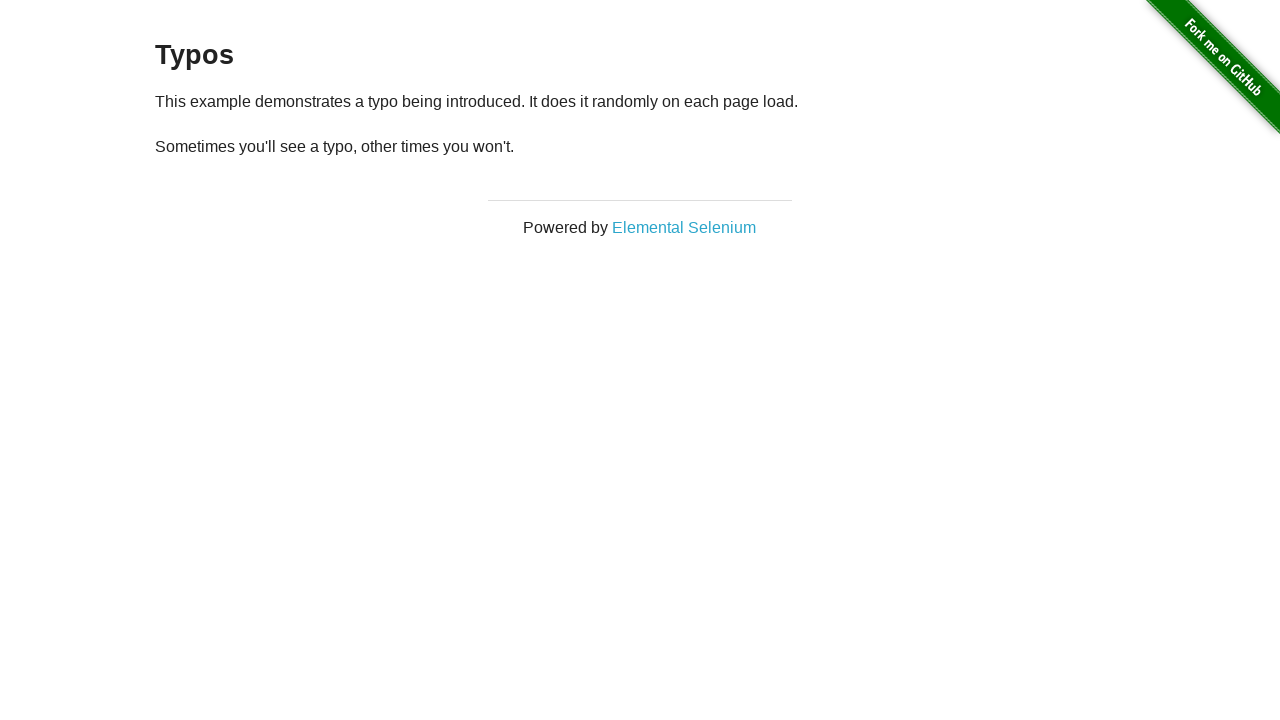

Retrieved text content from second paragraph element
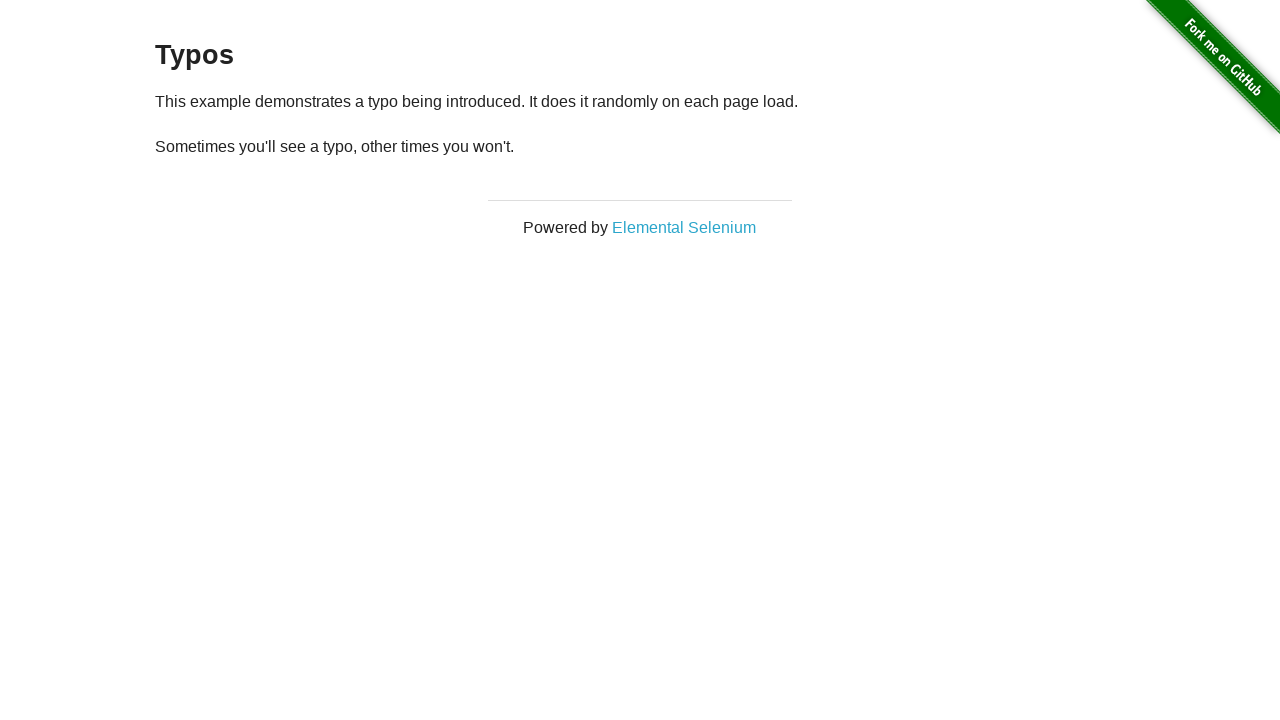

Typo detected in paragraph text, reloaded page to find correct version
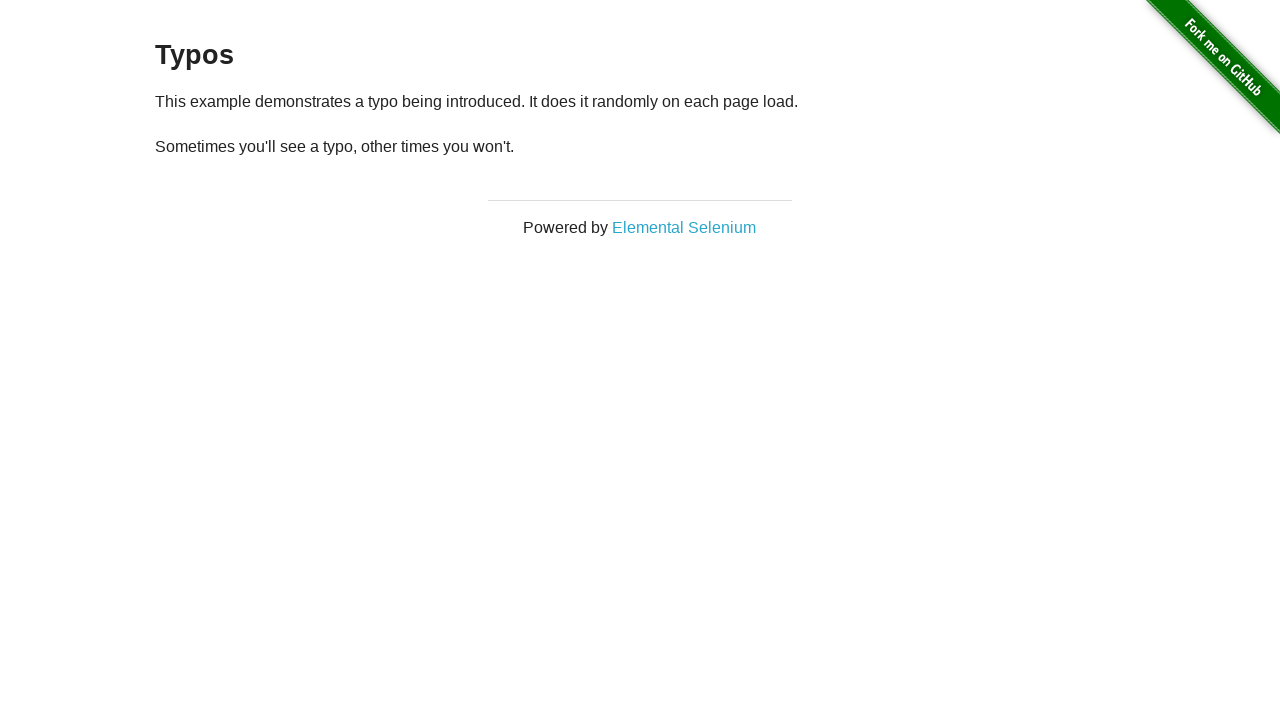

Retrieved text content from second paragraph element
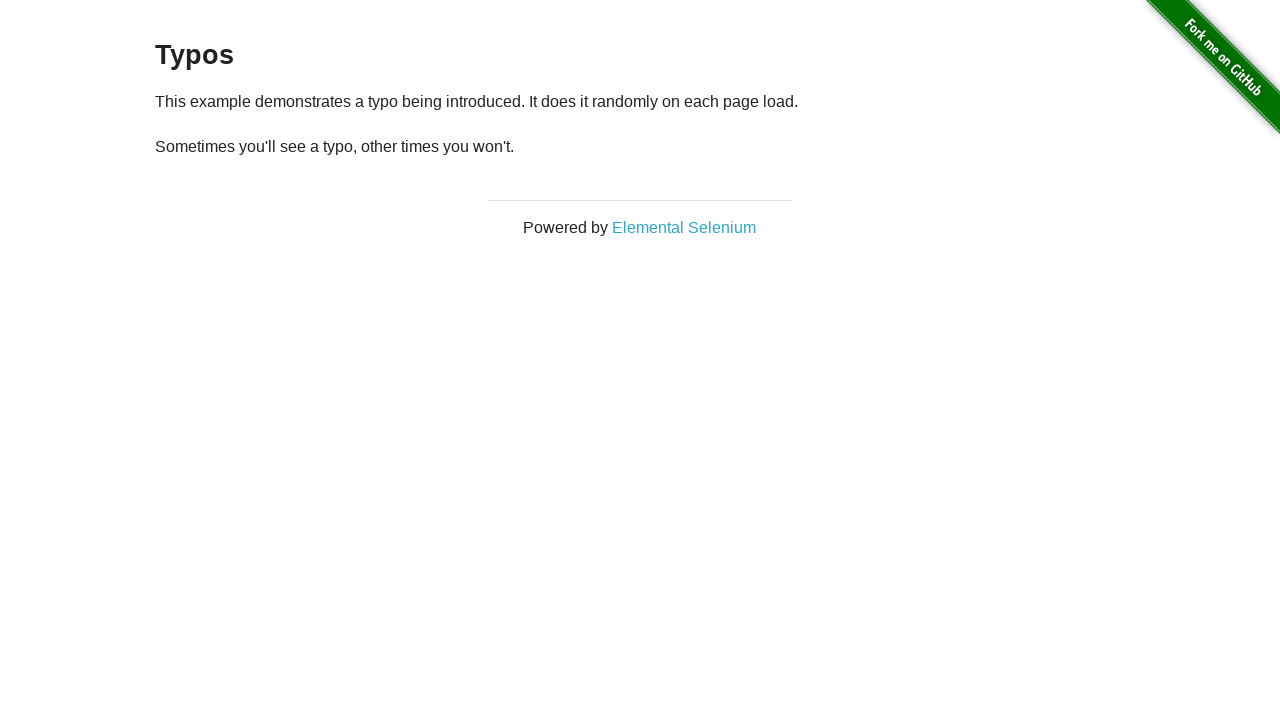

Typo detected in paragraph text, reloaded page to find correct version
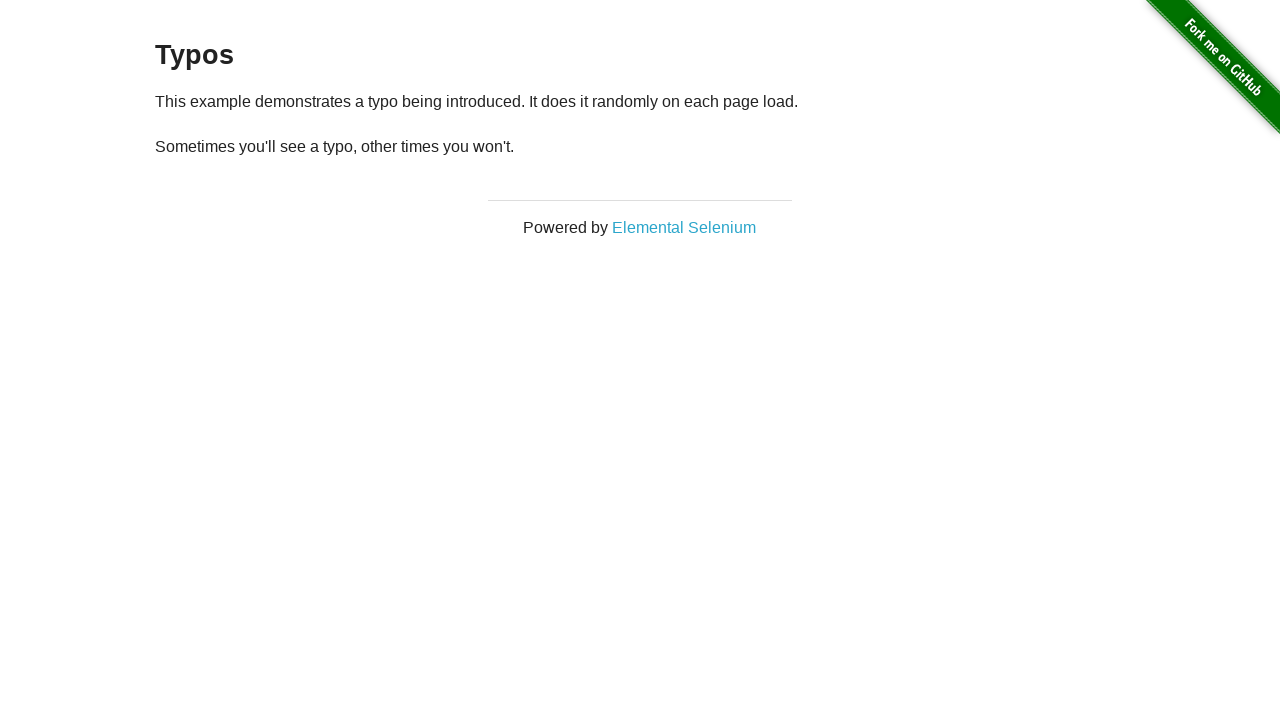

Retrieved text content from second paragraph element
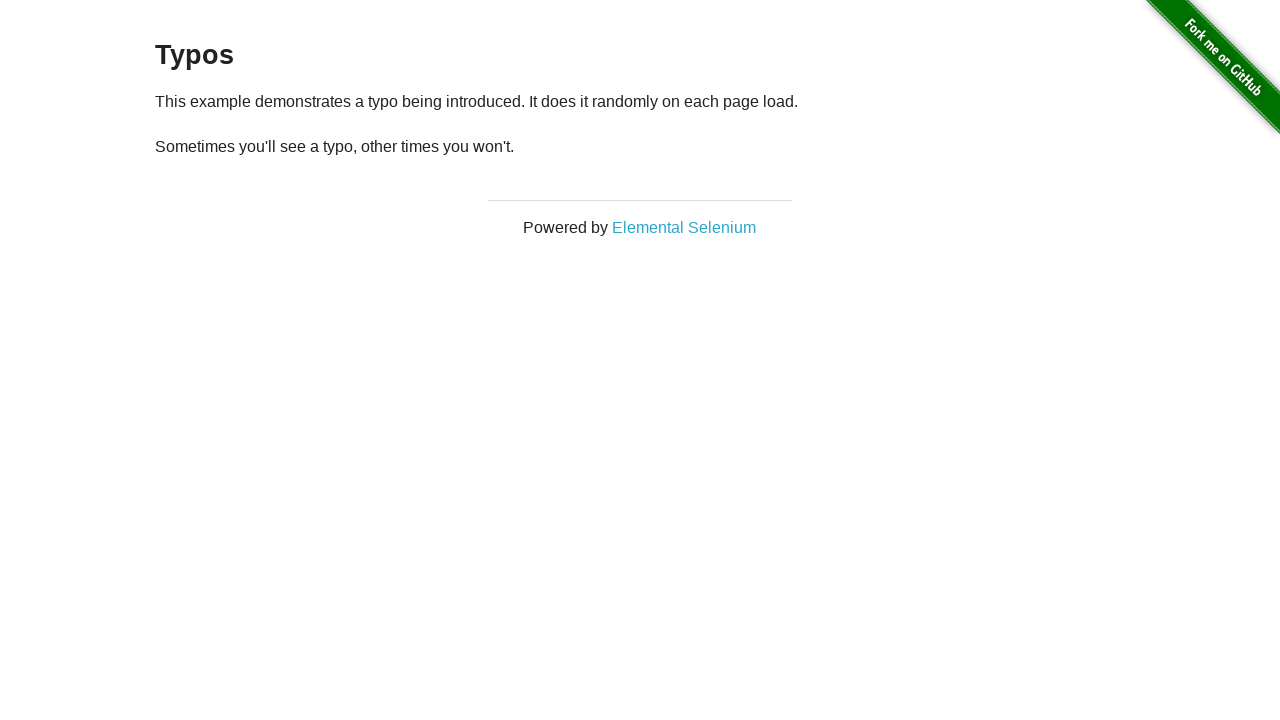

Typo detected in paragraph text, reloaded page to find correct version
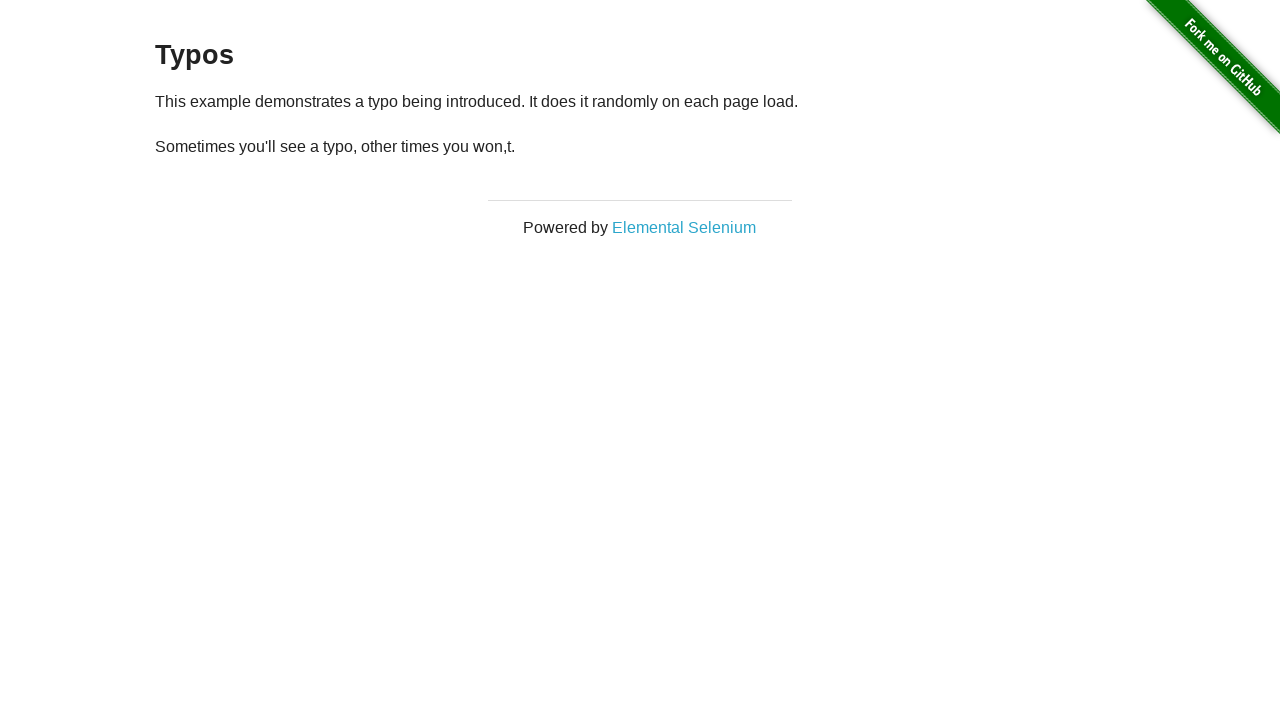

Retrieved text content from second paragraph element
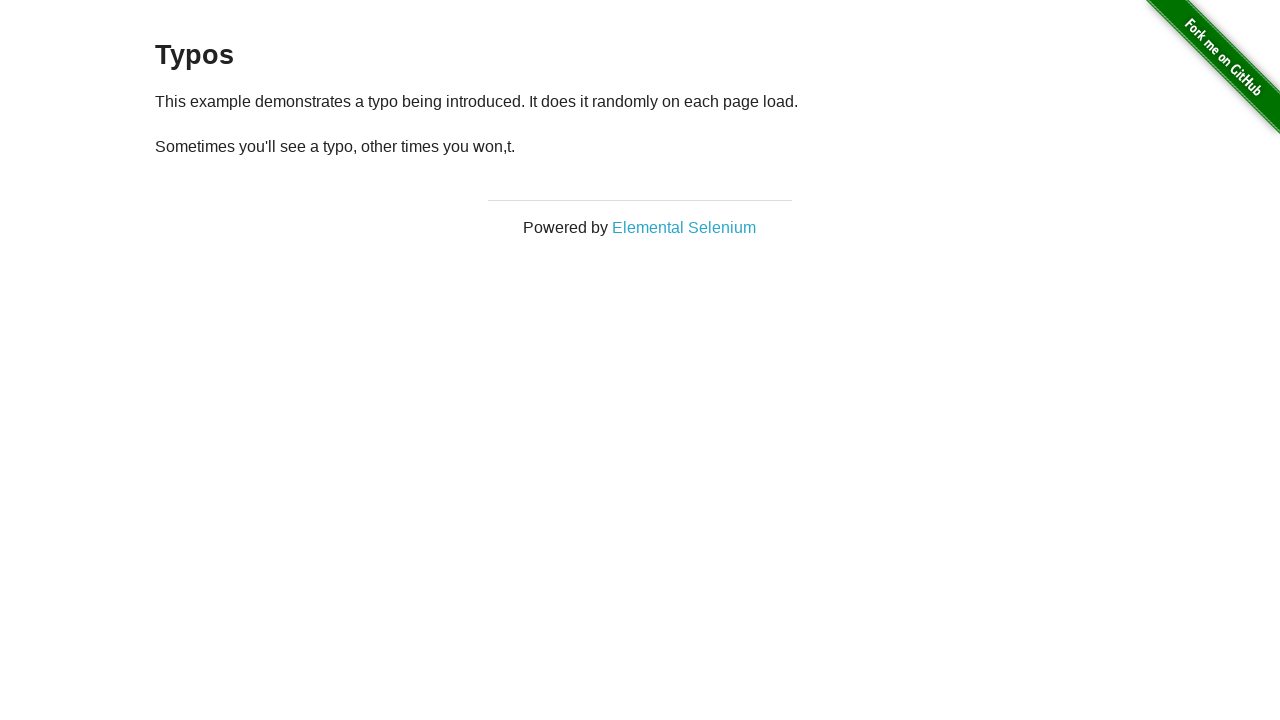

Typo detected in paragraph text, reloaded page to find correct version
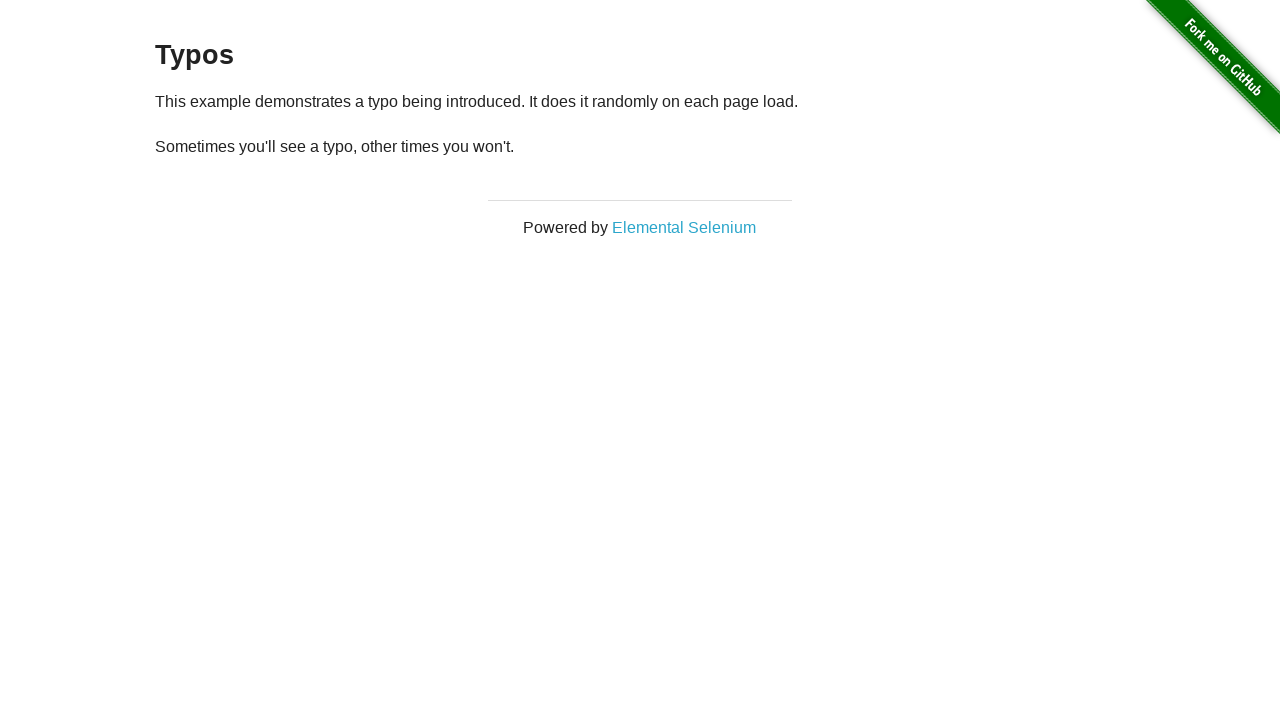

Retrieved text content from second paragraph element
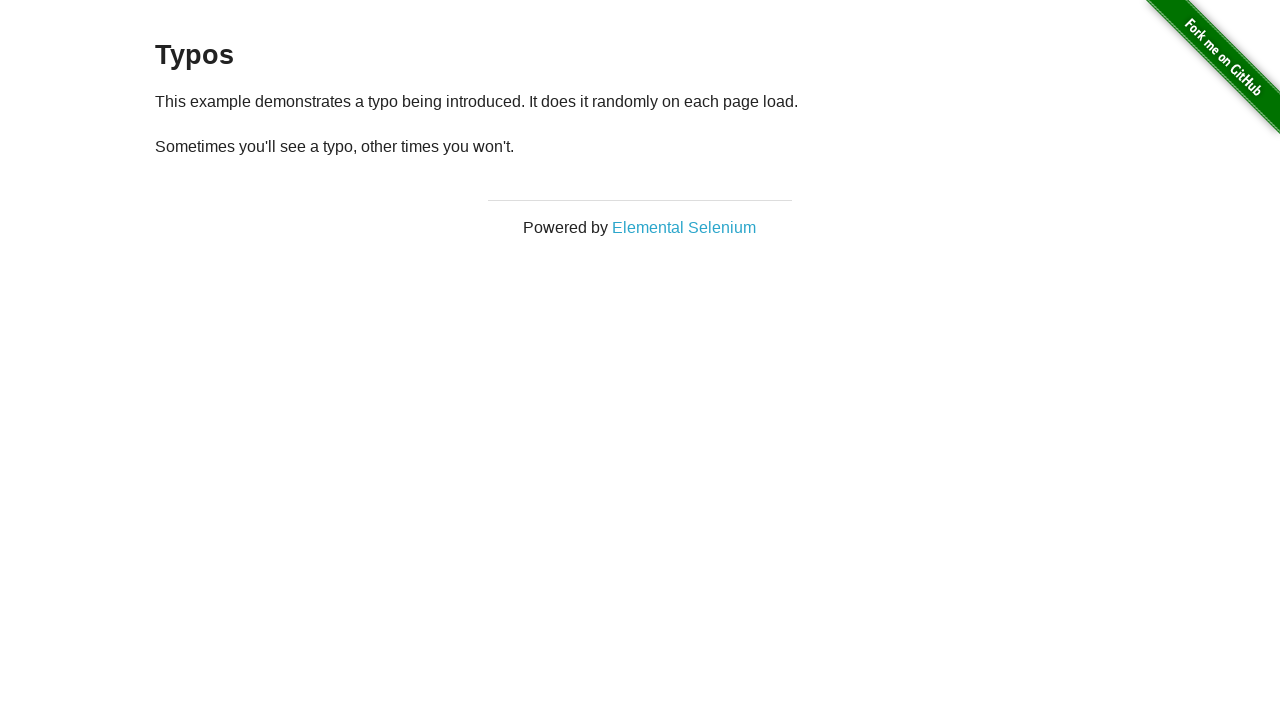

Typo detected in paragraph text, reloaded page to find correct version
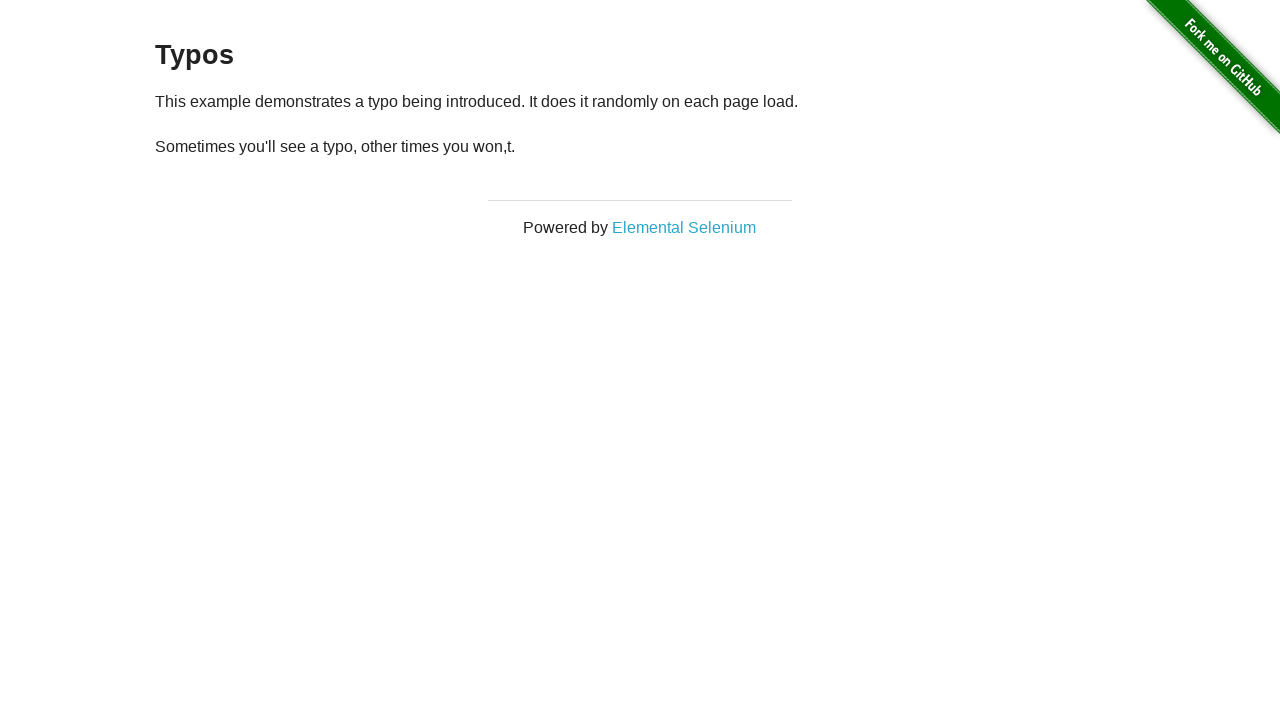

Retrieved text content from second paragraph element
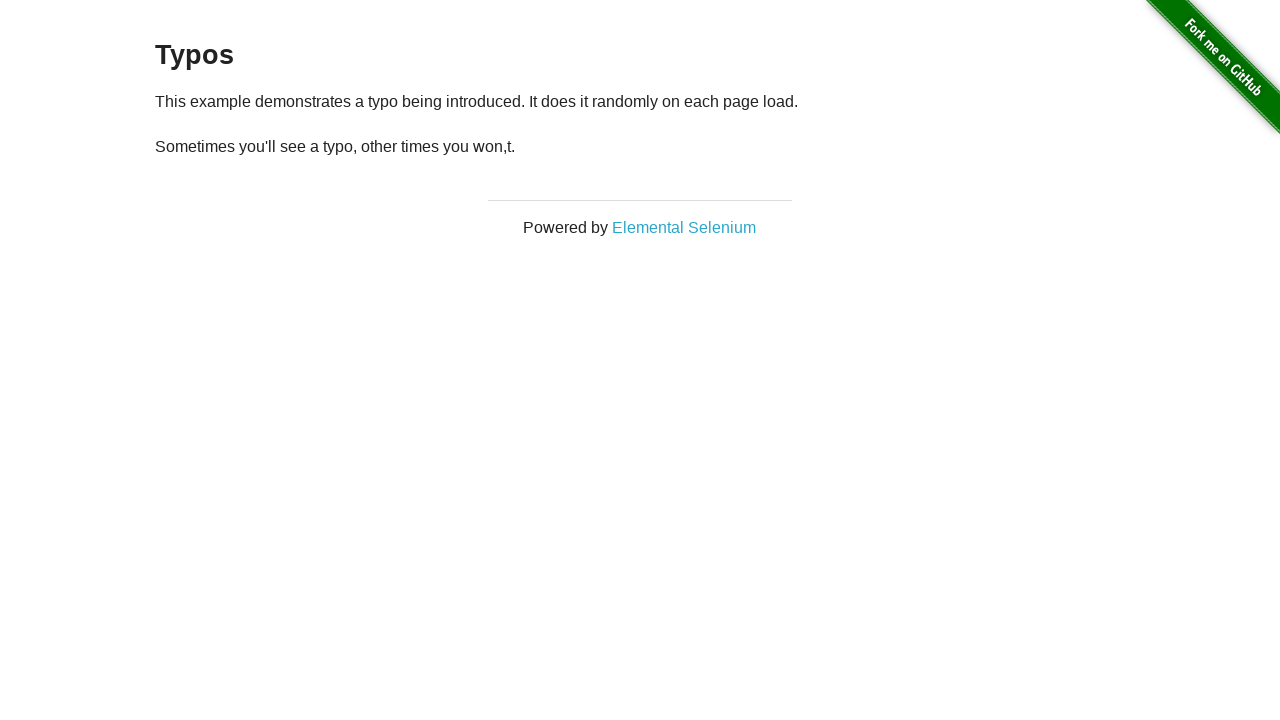

Typo detected in paragraph text, reloaded page to find correct version
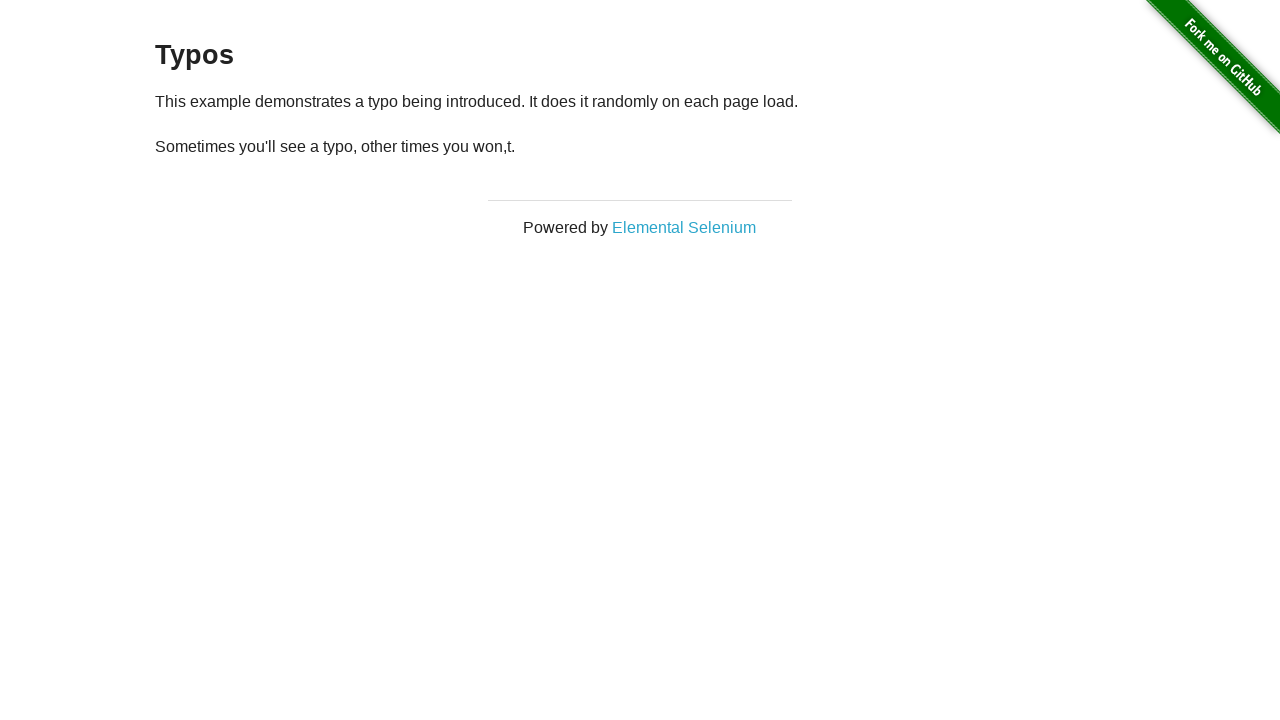

Retrieved text content from second paragraph element
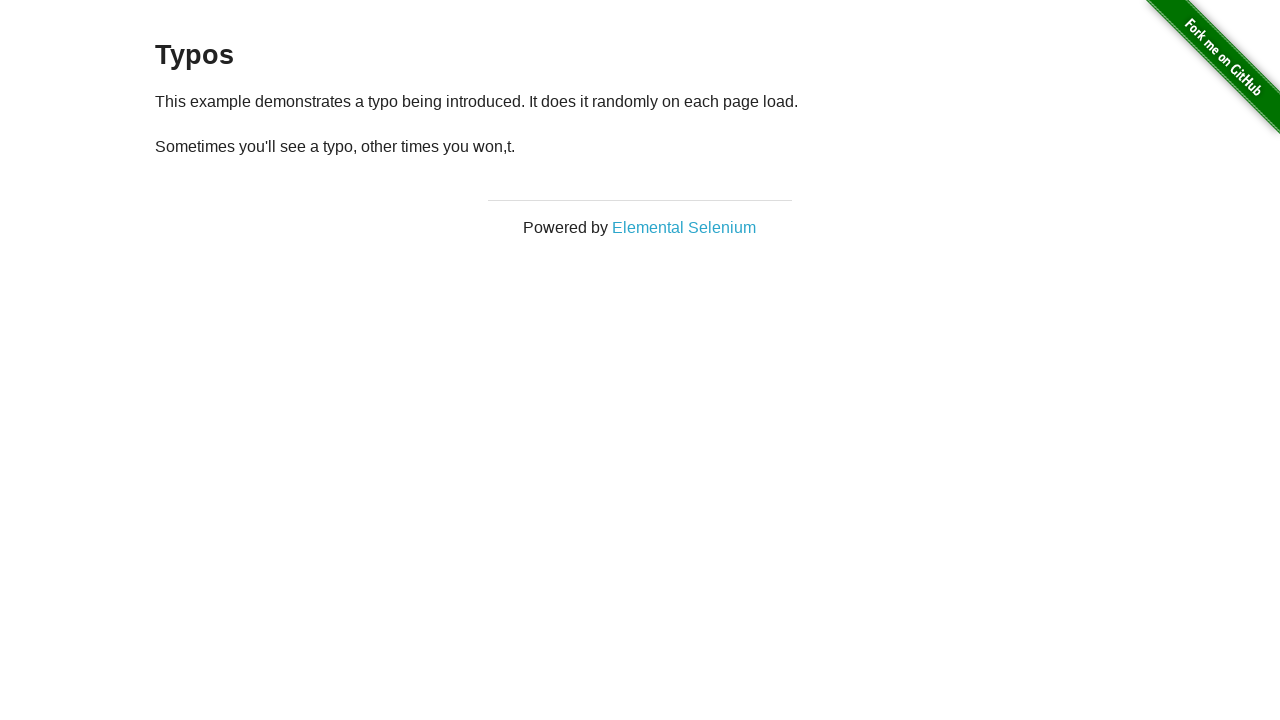

Typo detected in paragraph text, reloaded page to find correct version
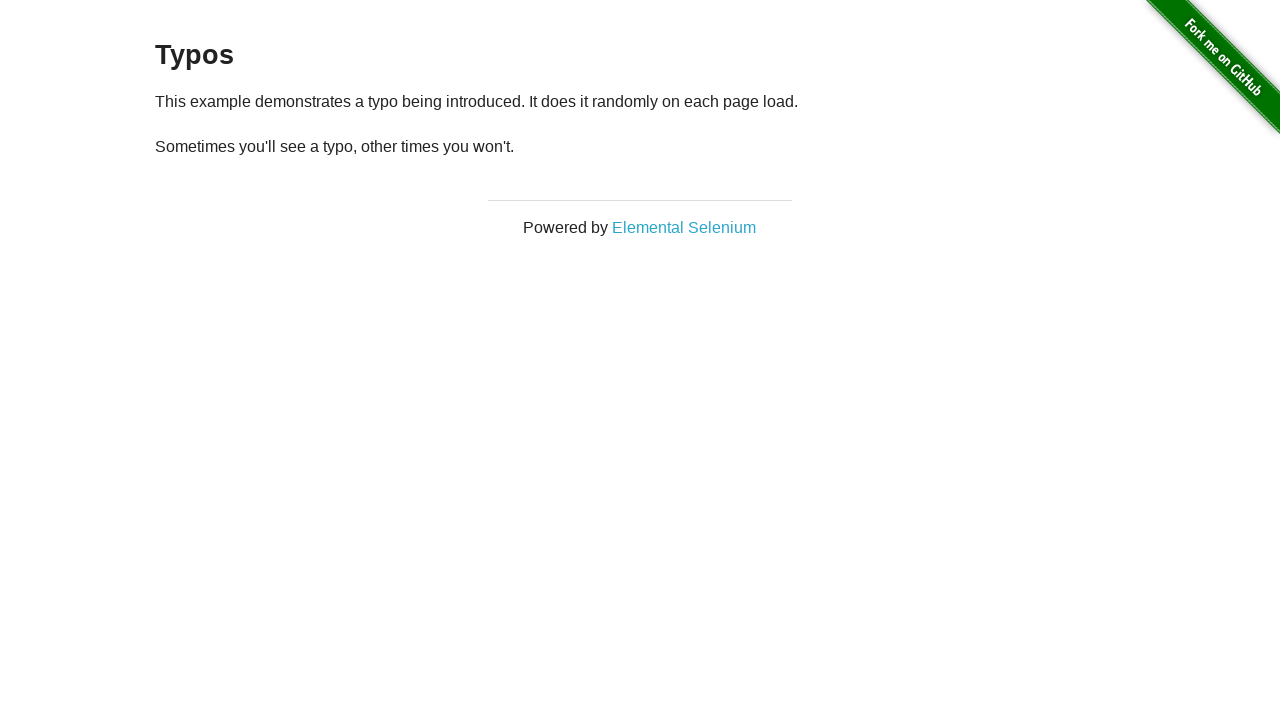

Retrieved text content from second paragraph element
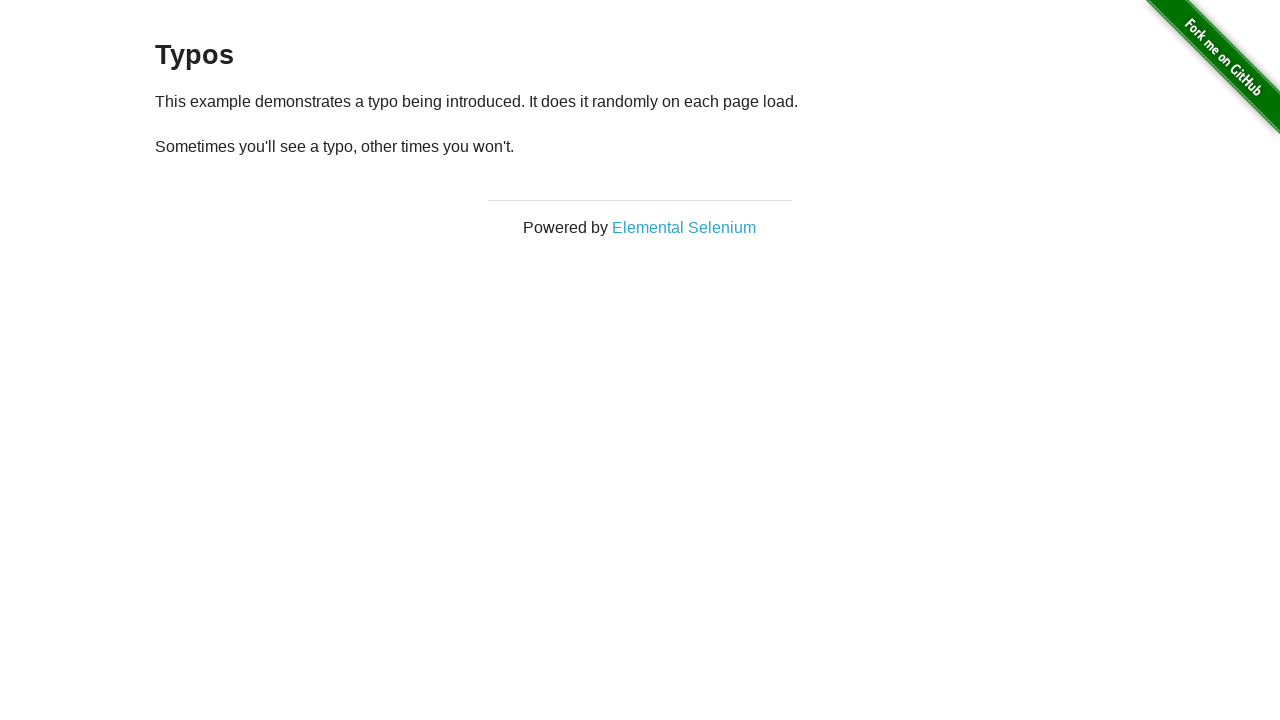

Typo detected in paragraph text, reloaded page to find correct version
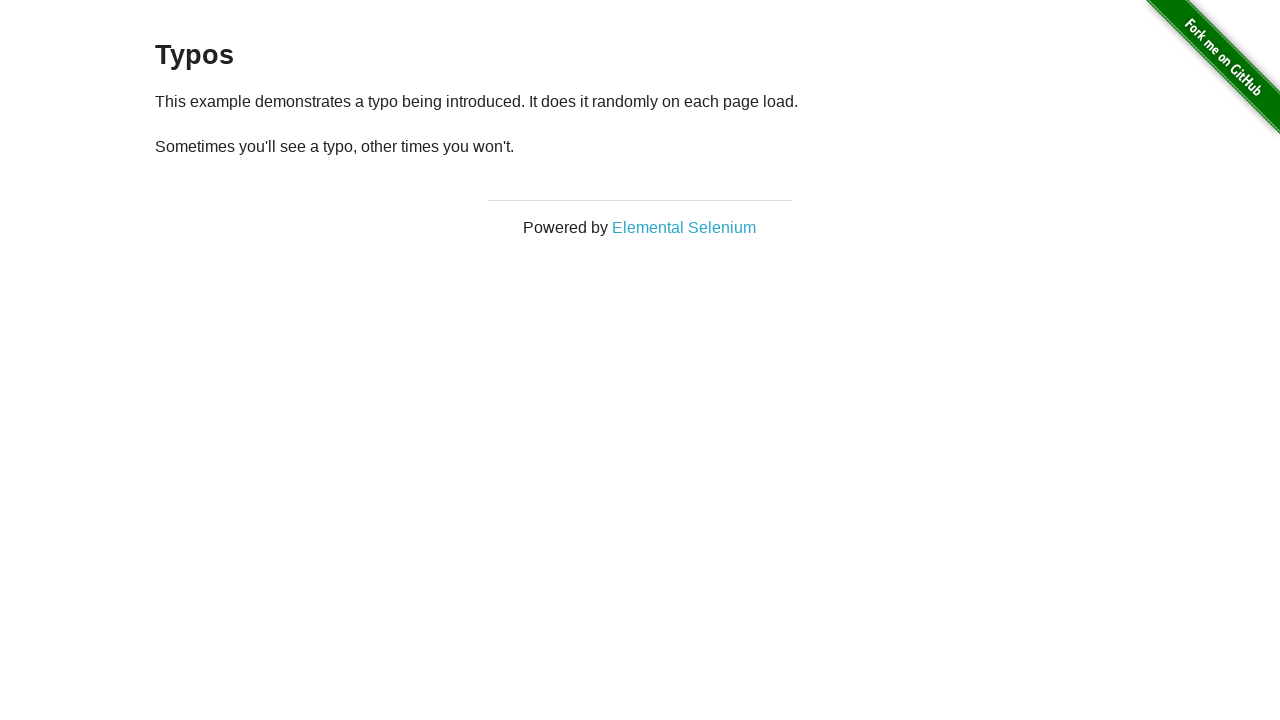

Retrieved text content from second paragraph element
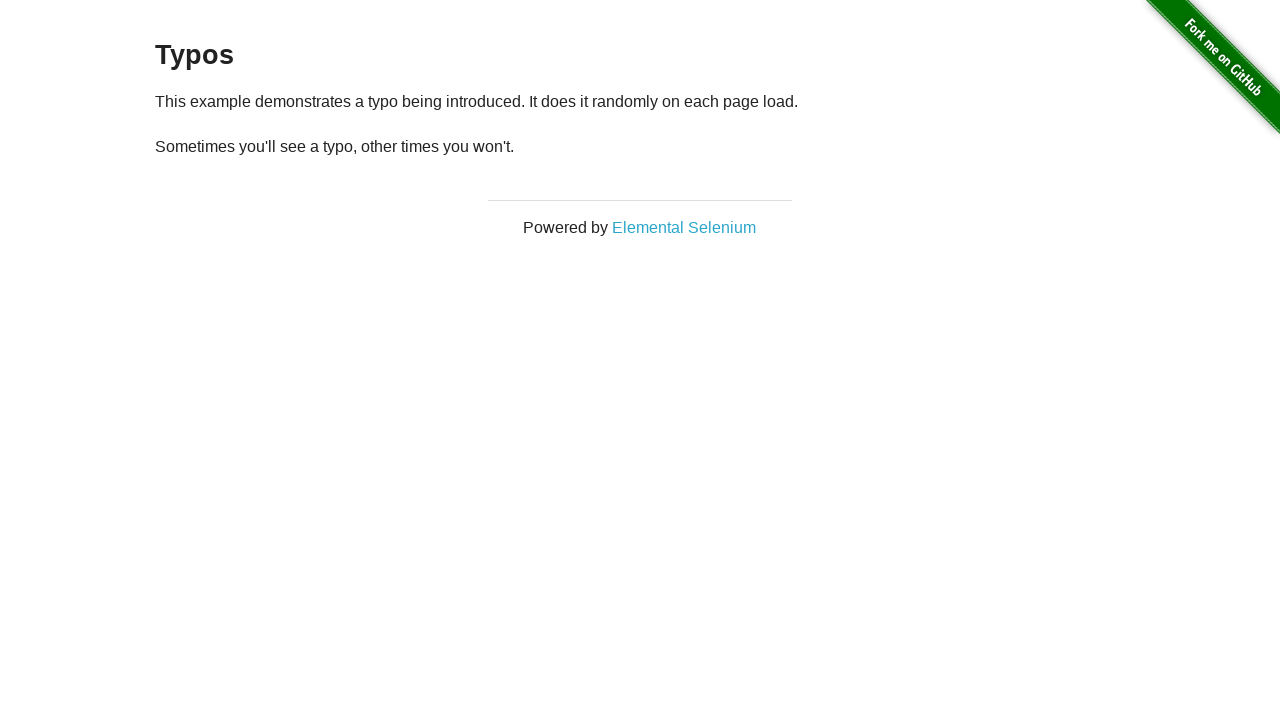

Typo detected in paragraph text, reloaded page to find correct version
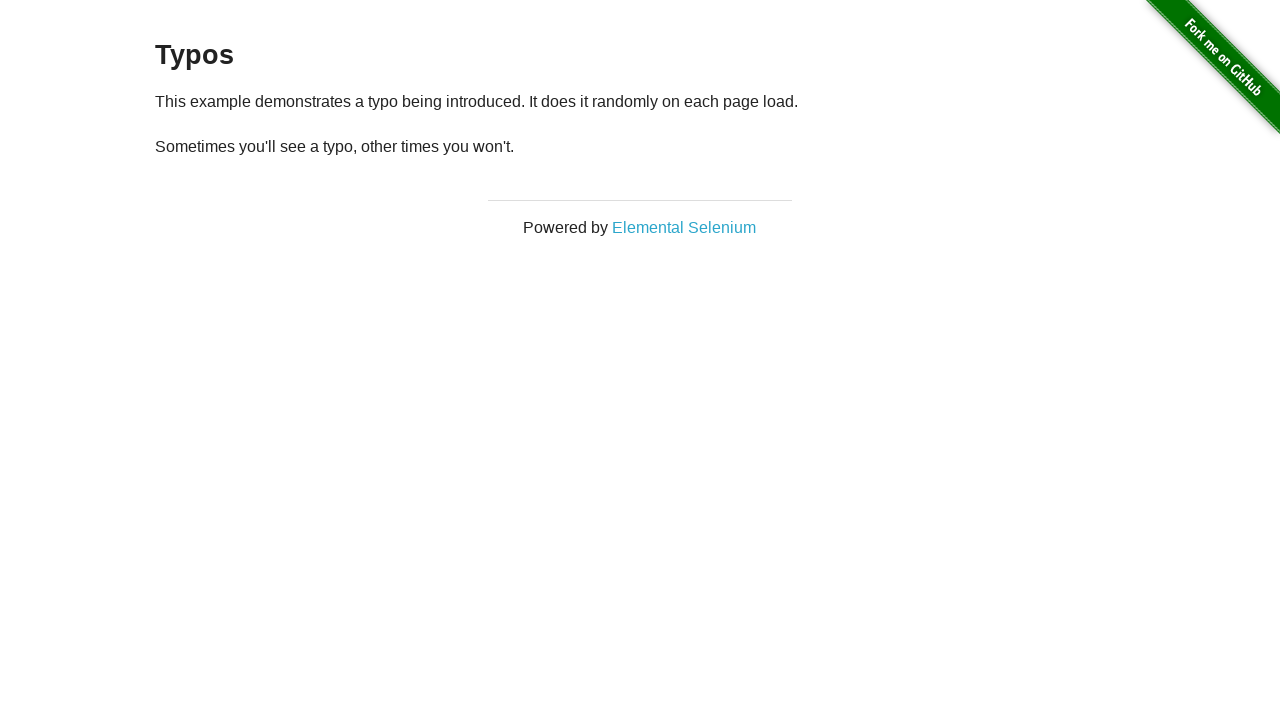

Retrieved text content from second paragraph element
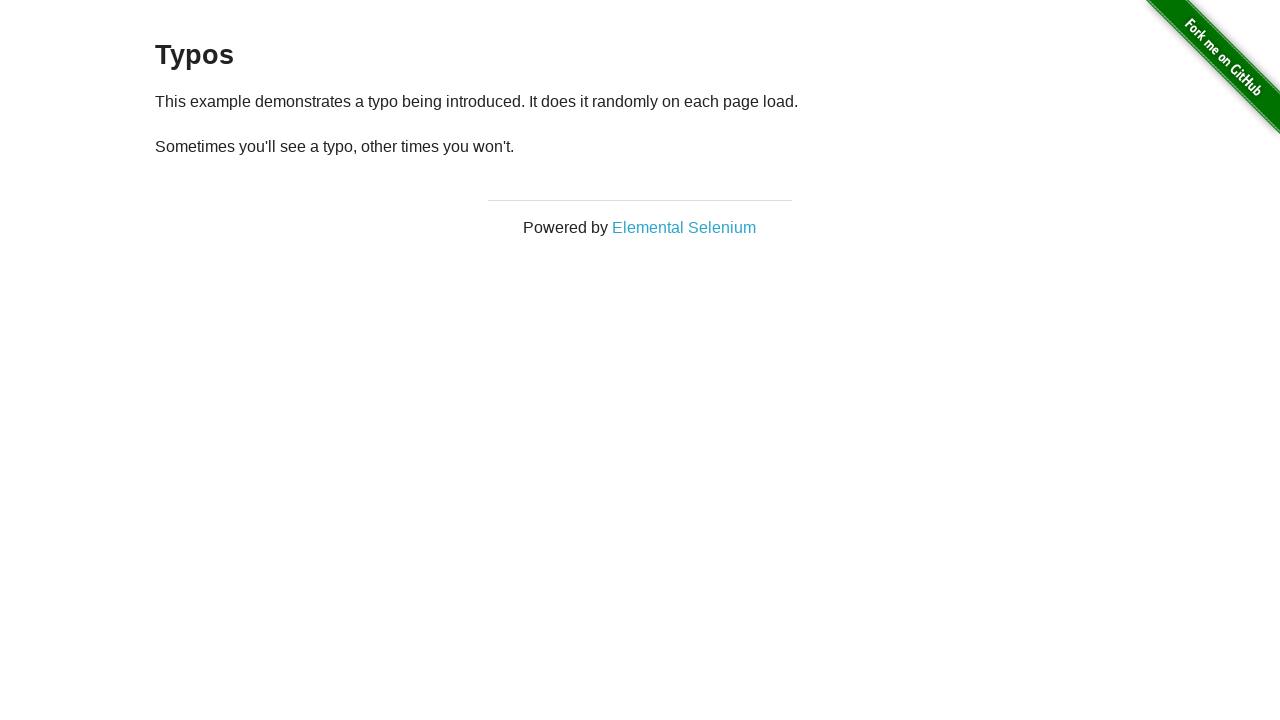

Typo detected in paragraph text, reloaded page to find correct version
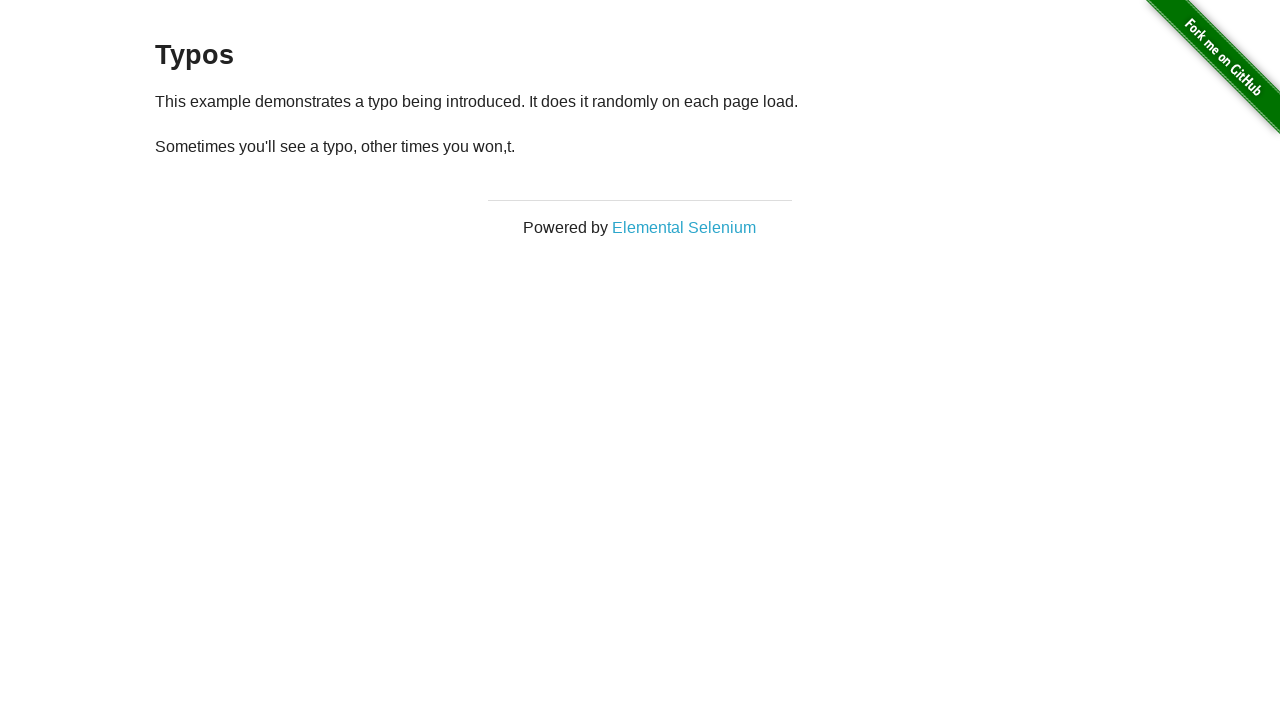

Retrieved text content from second paragraph element
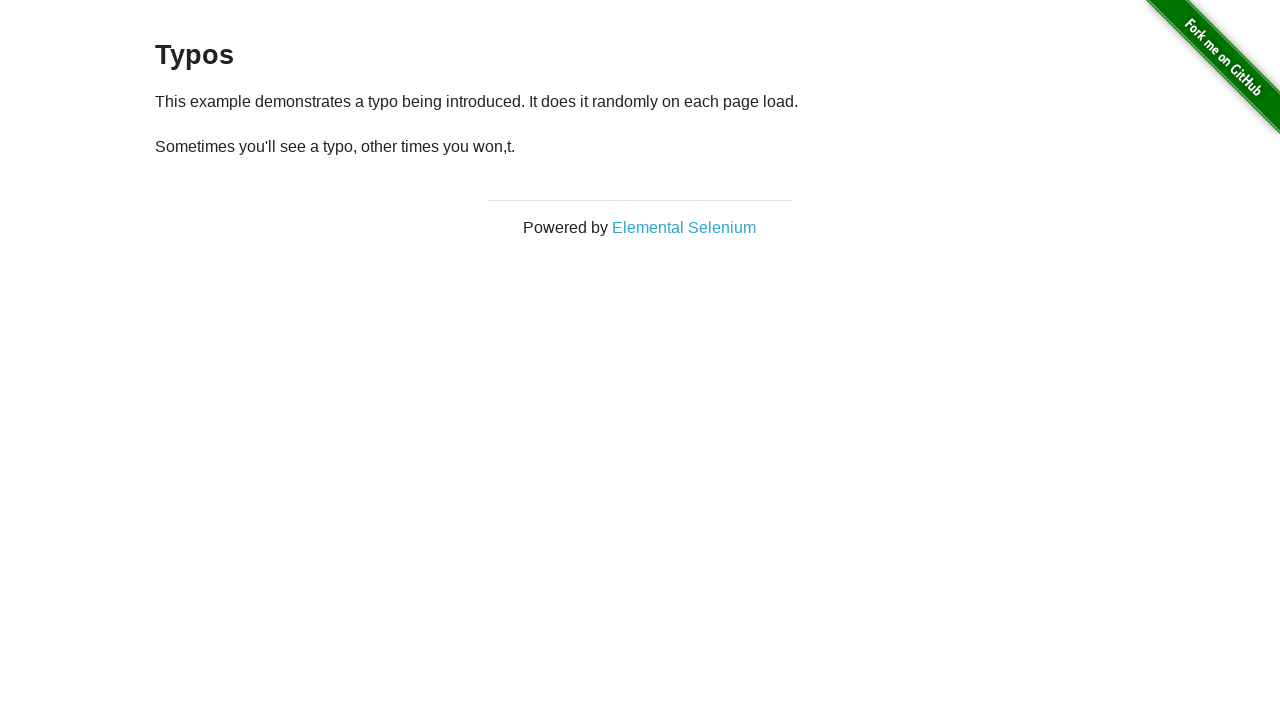

Typo detected in paragraph text, reloaded page to find correct version
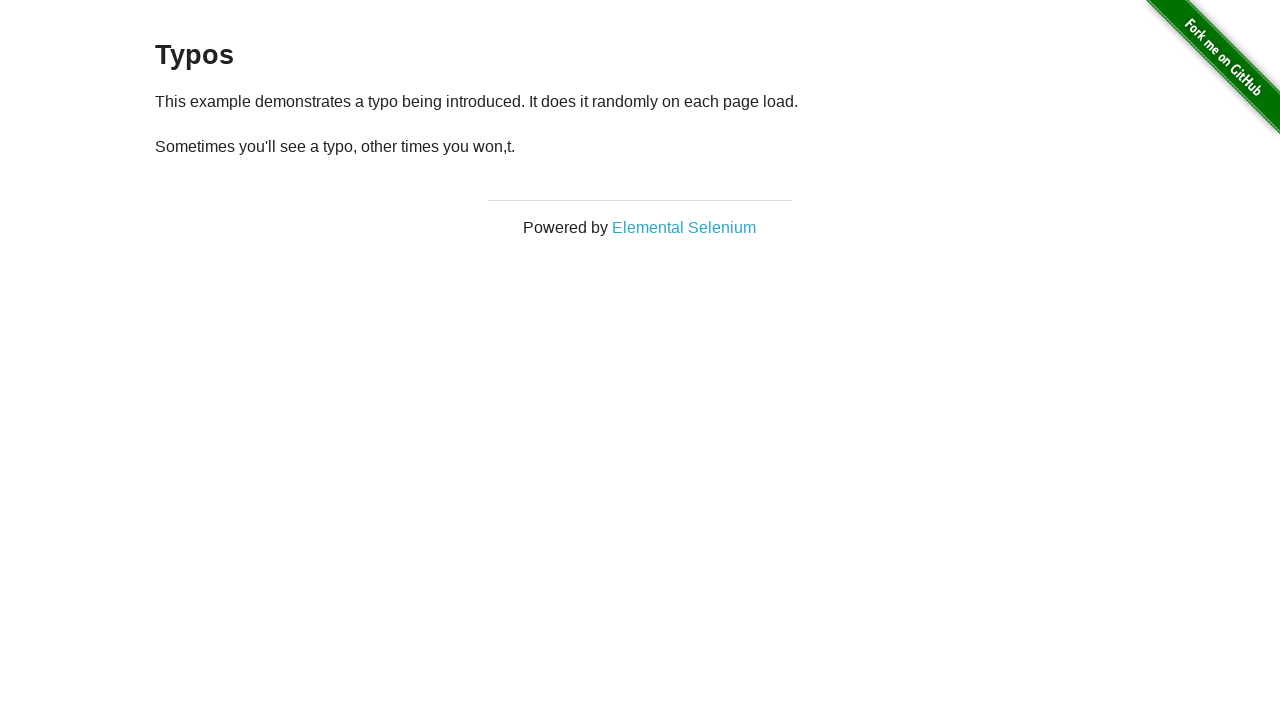

Retrieved text content from second paragraph element
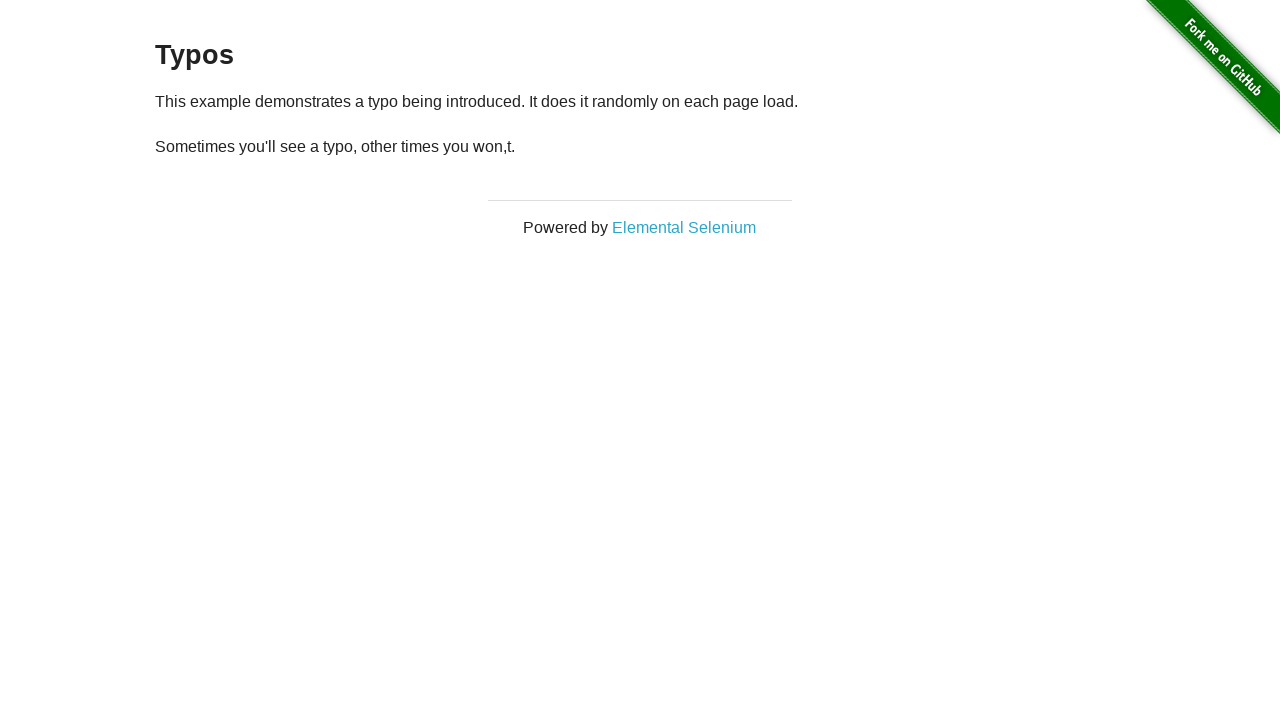

Typo detected in paragraph text, reloaded page to find correct version
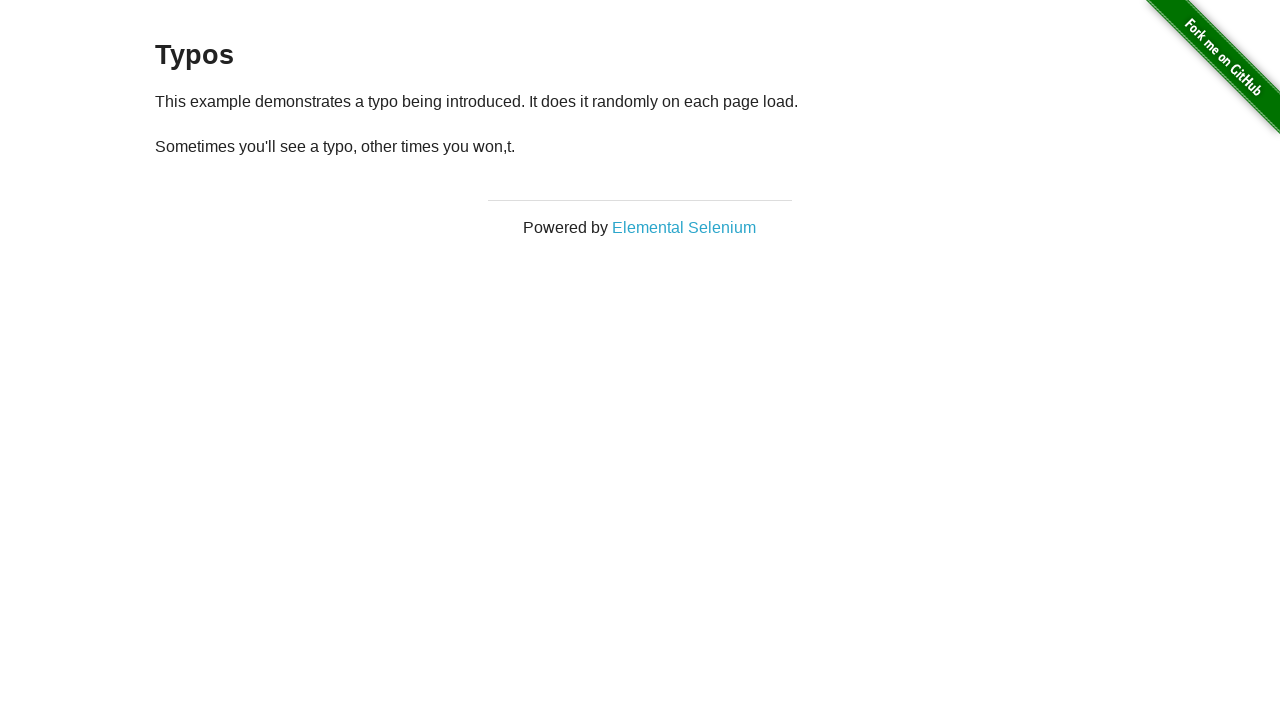

Retrieved text content from second paragraph element
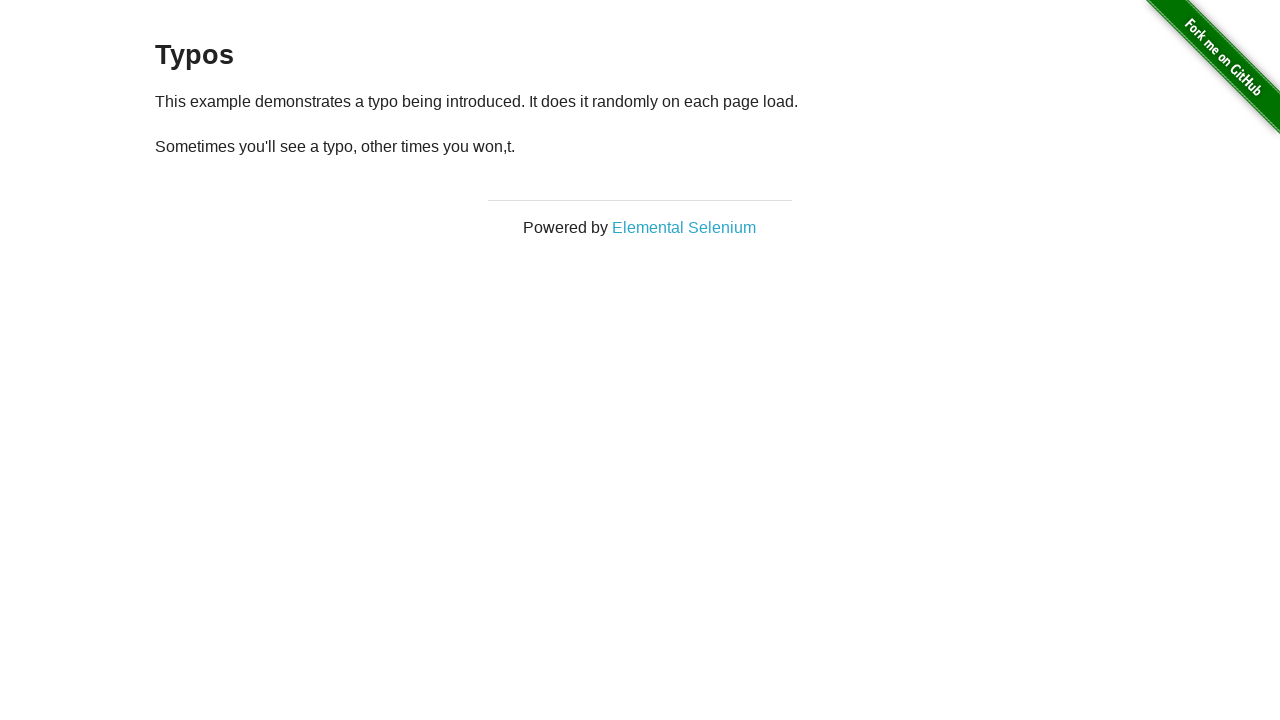

Typo detected in paragraph text, reloaded page to find correct version
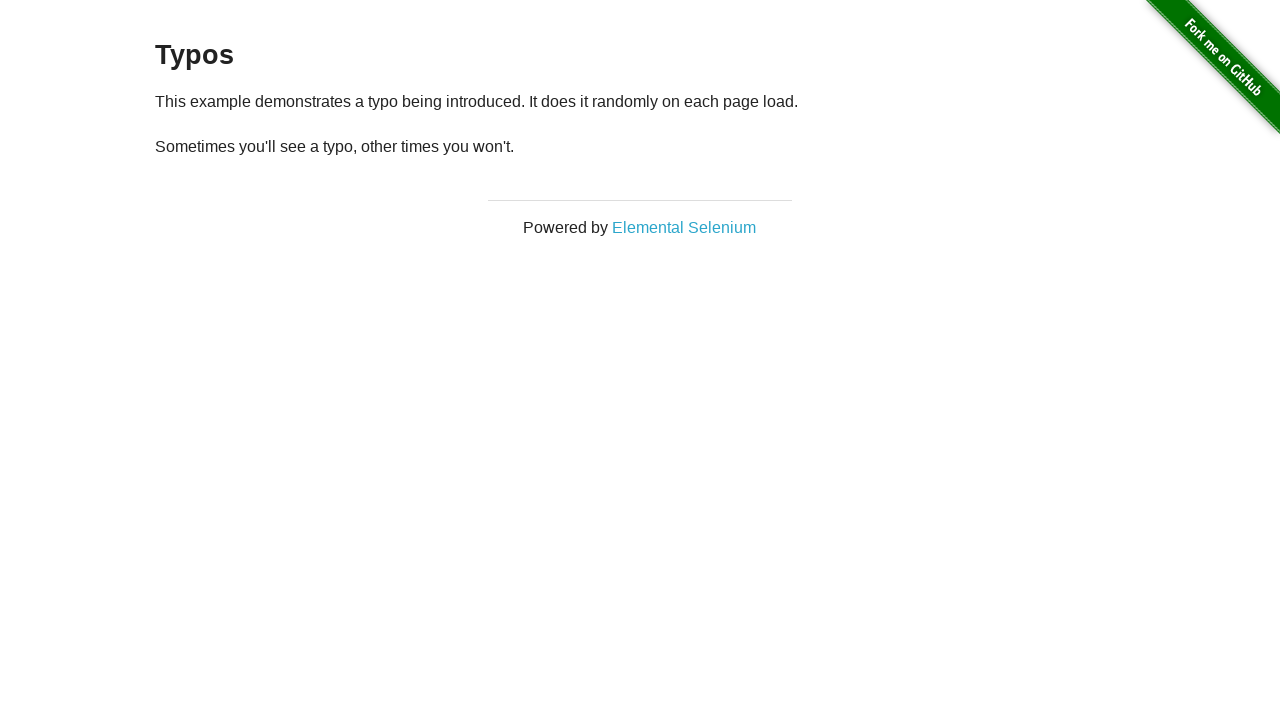

Retrieved text content from second paragraph element
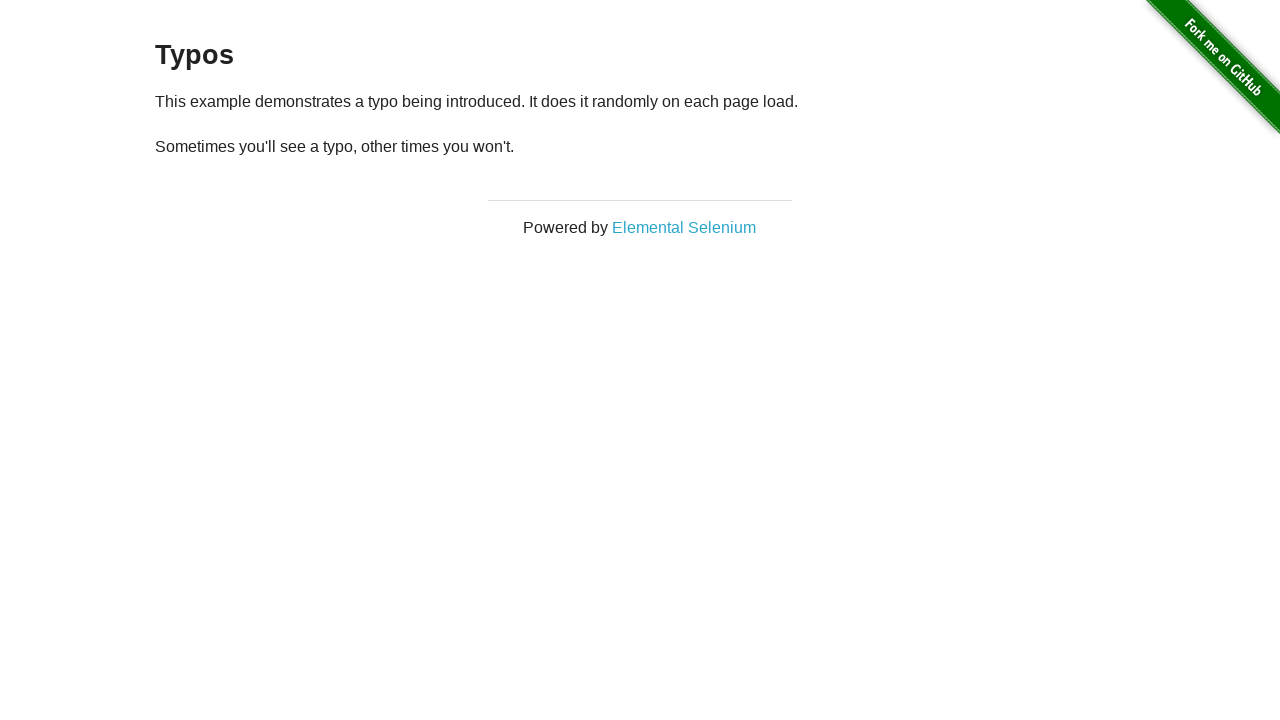

Typo detected in paragraph text, reloaded page to find correct version
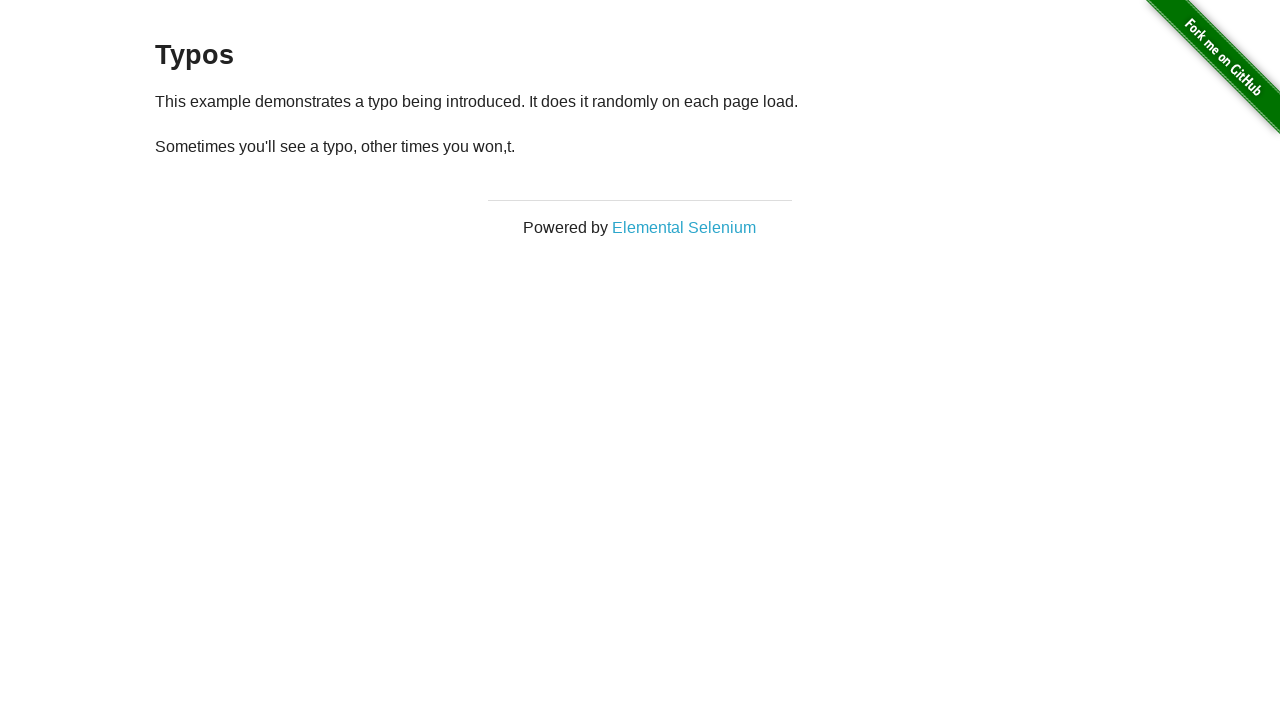

Retrieved text content from second paragraph element
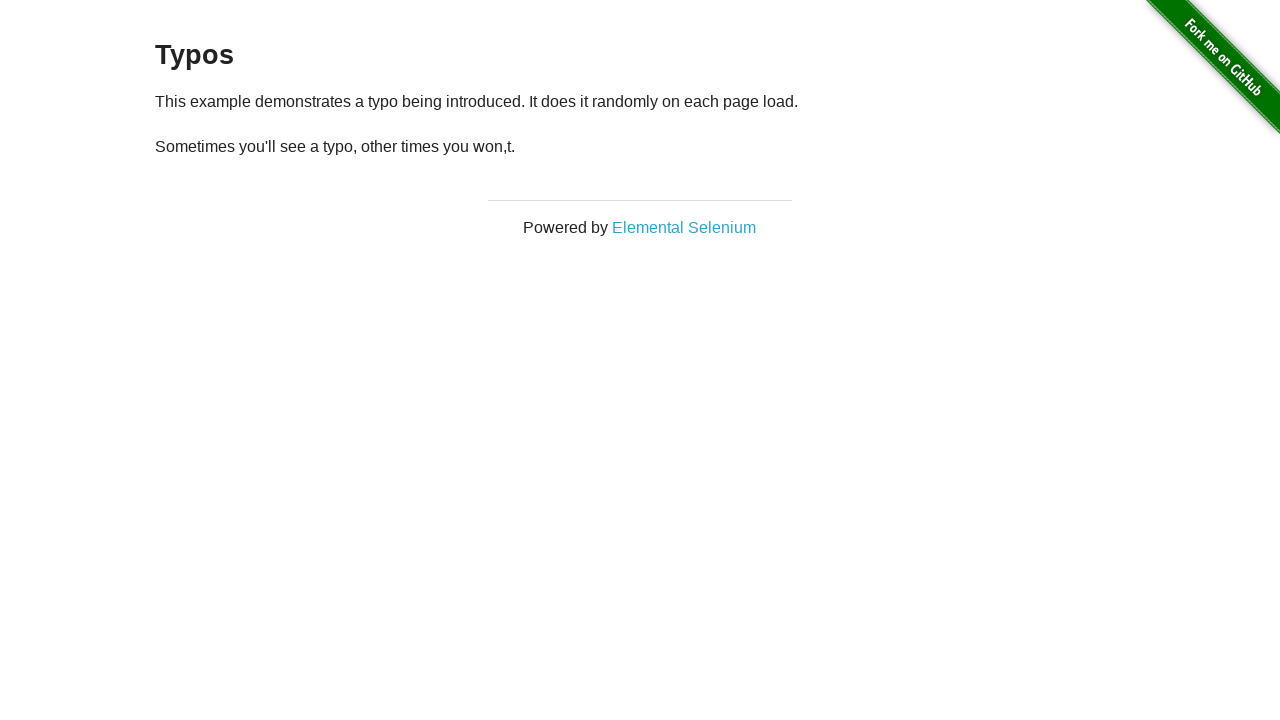

Typo detected in paragraph text, reloaded page to find correct version
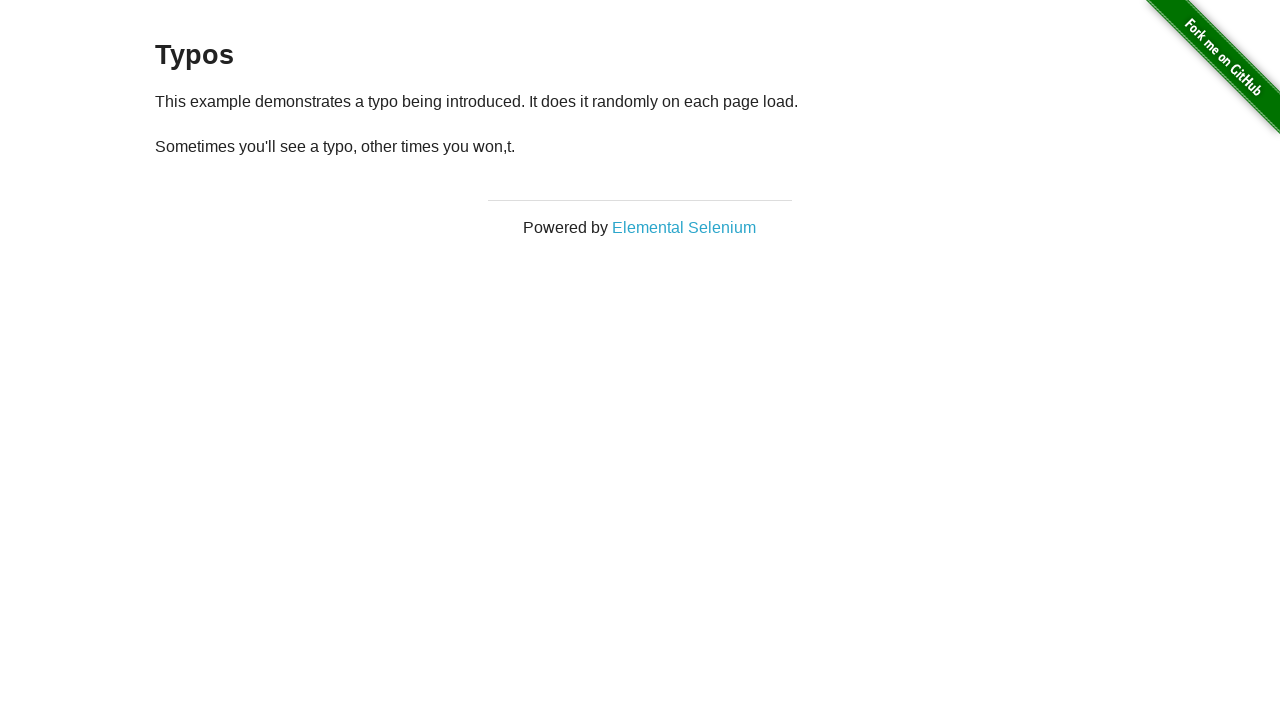

Retrieved text content from second paragraph element
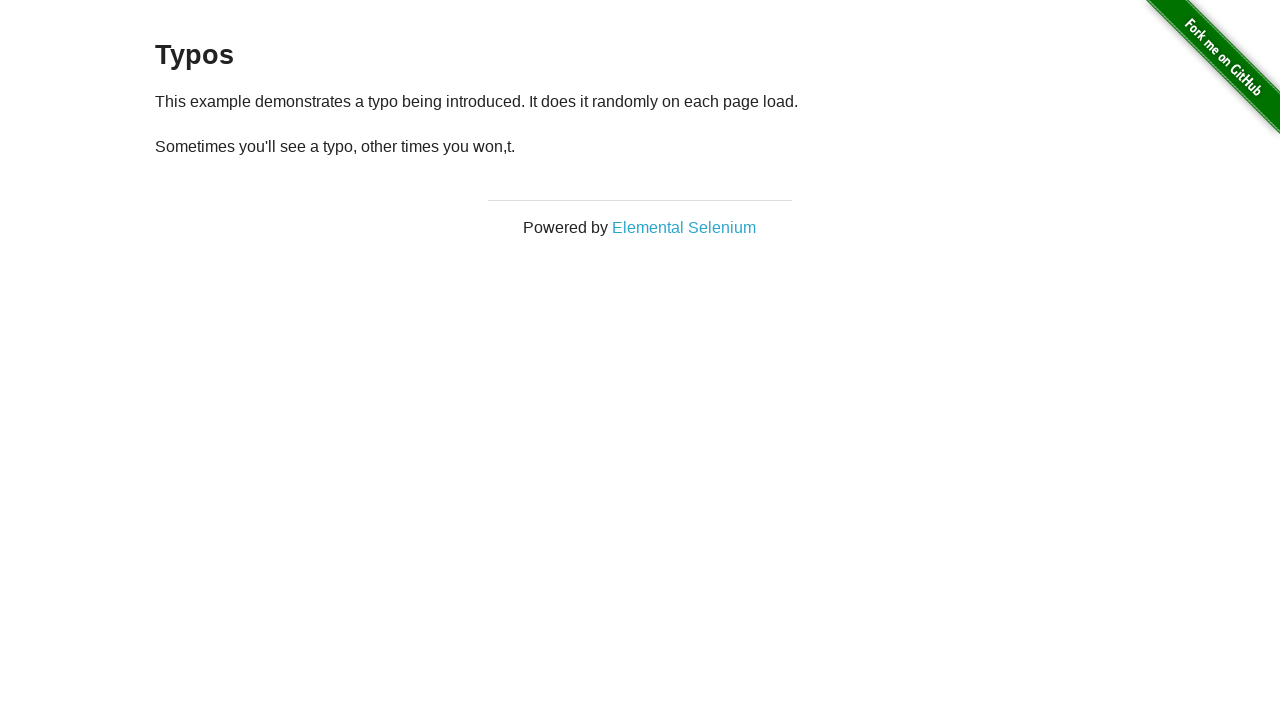

Typo detected in paragraph text, reloaded page to find correct version
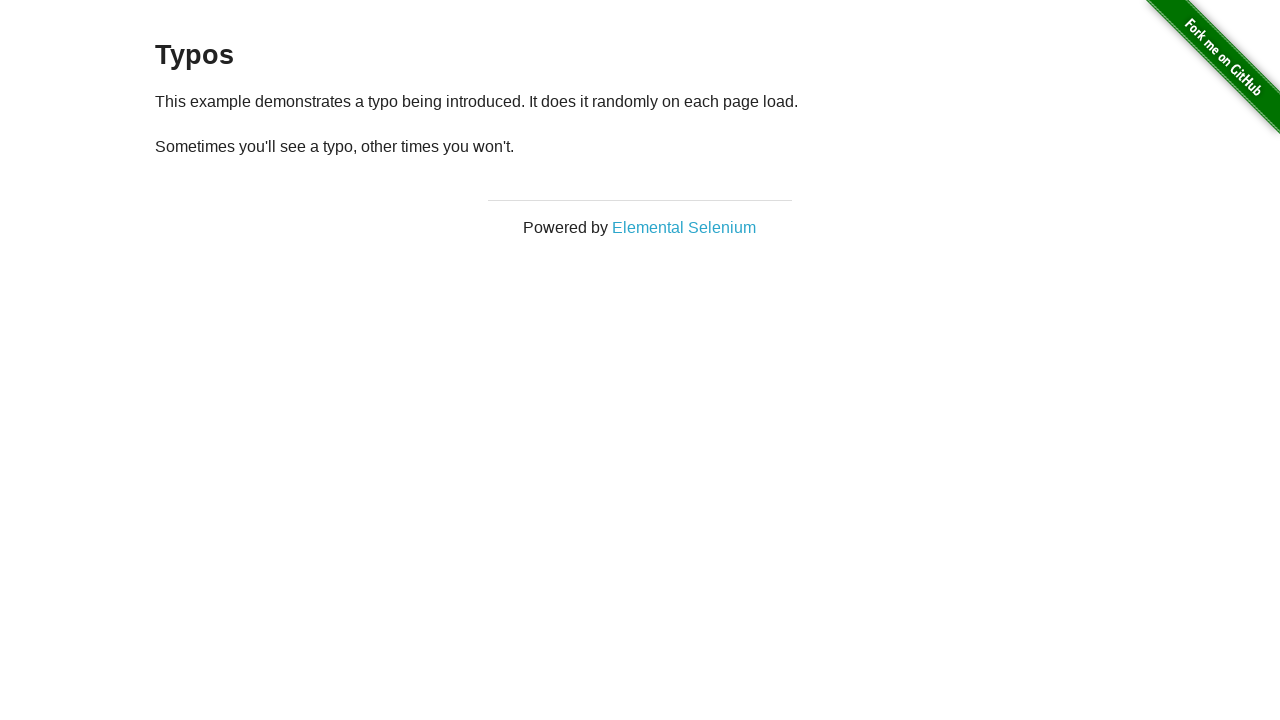

Retrieved text content from second paragraph element
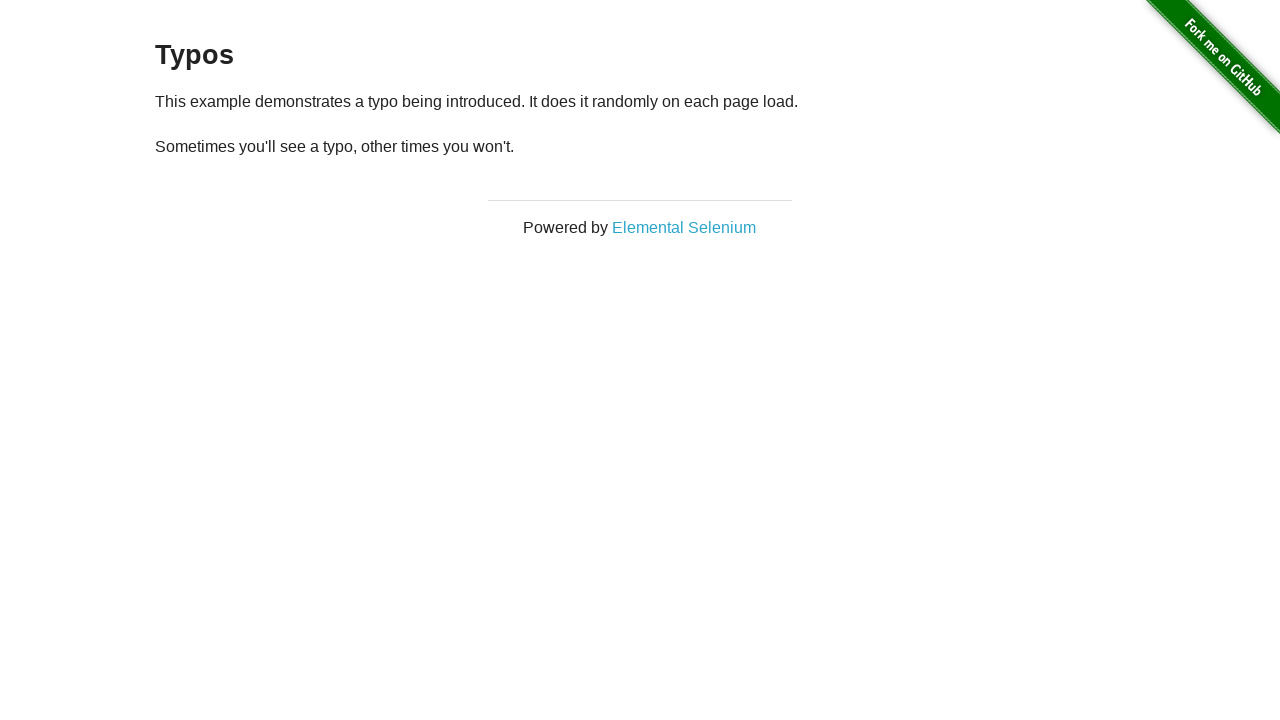

Typo detected in paragraph text, reloaded page to find correct version
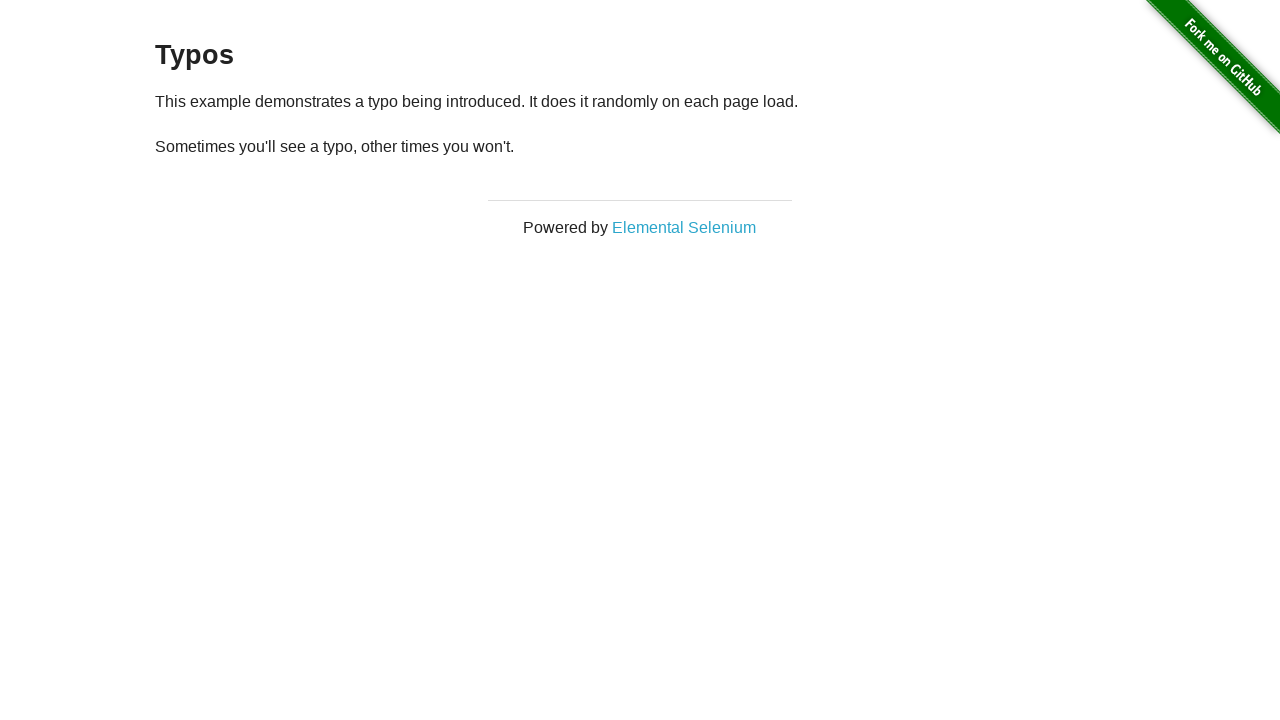

Retrieved text content from second paragraph element
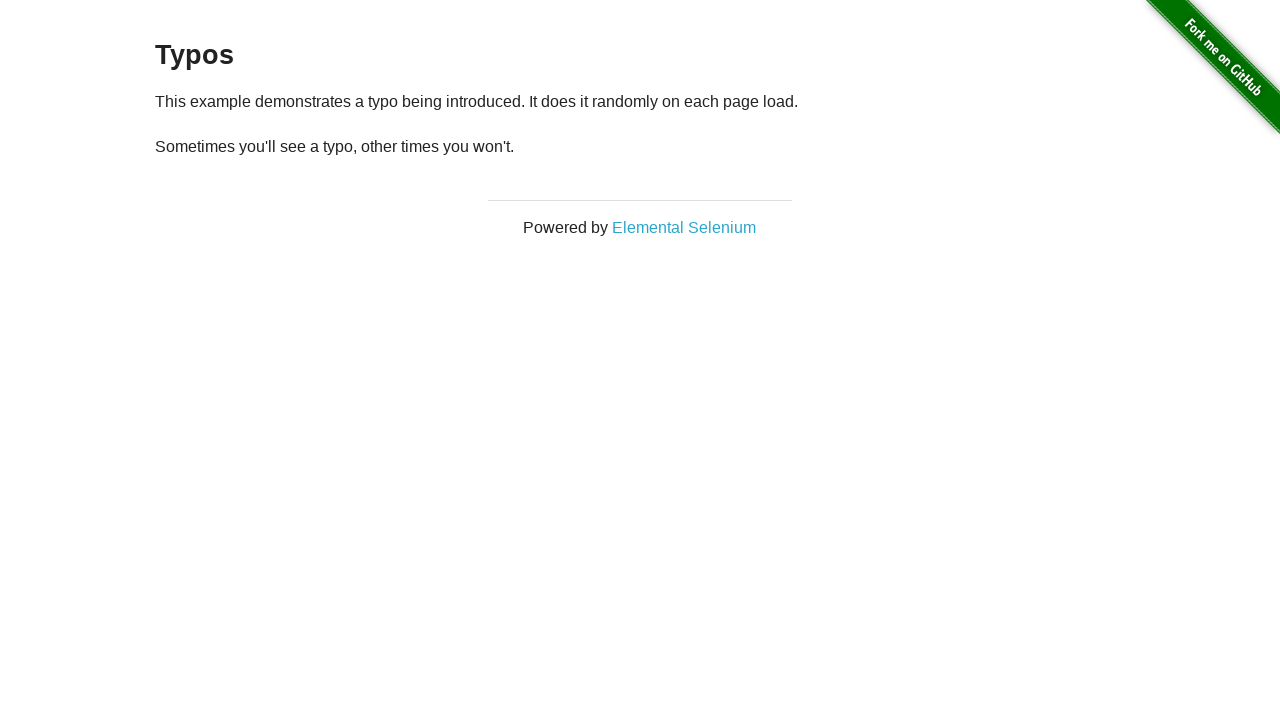

Typo detected in paragraph text, reloaded page to find correct version
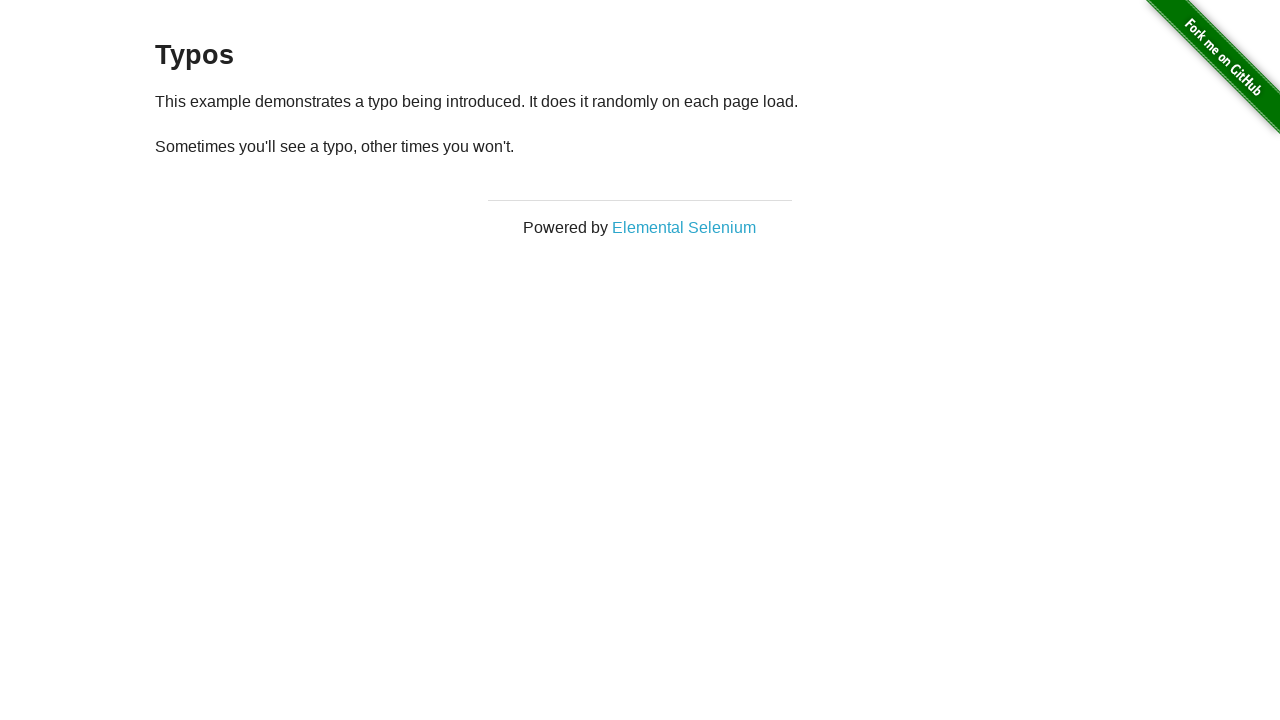

Retrieved text content from second paragraph element
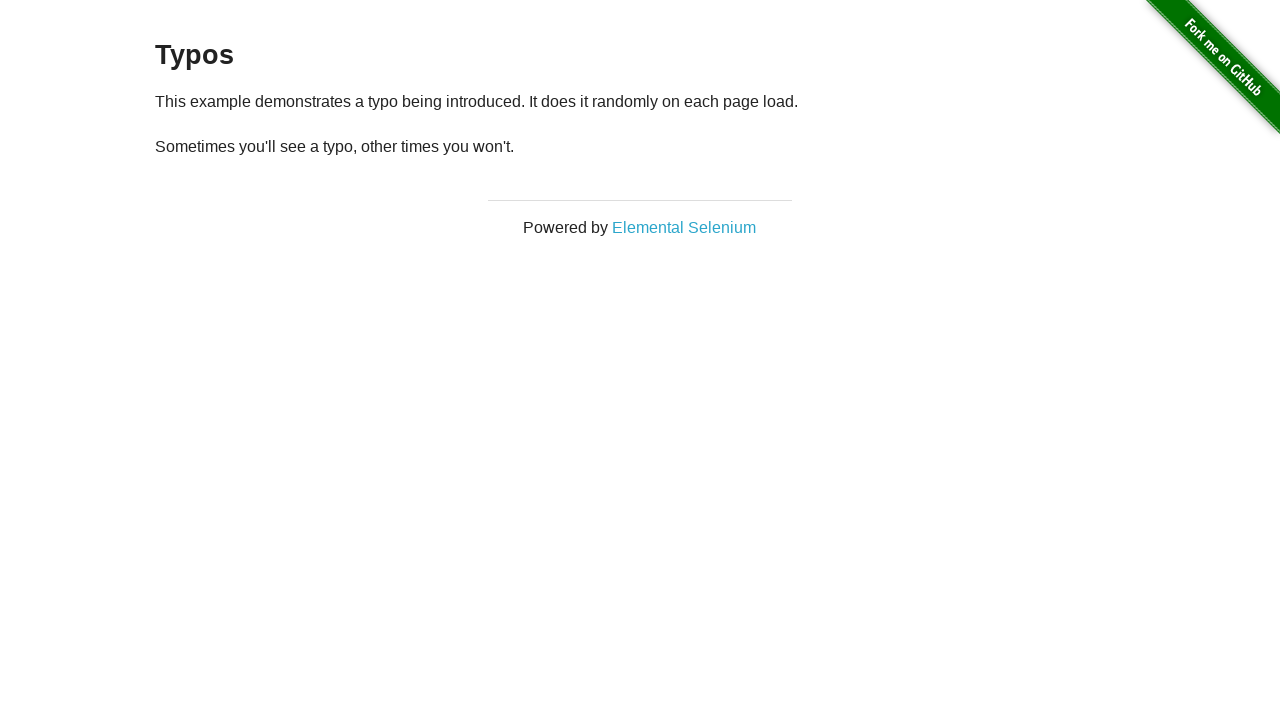

Typo detected in paragraph text, reloaded page to find correct version
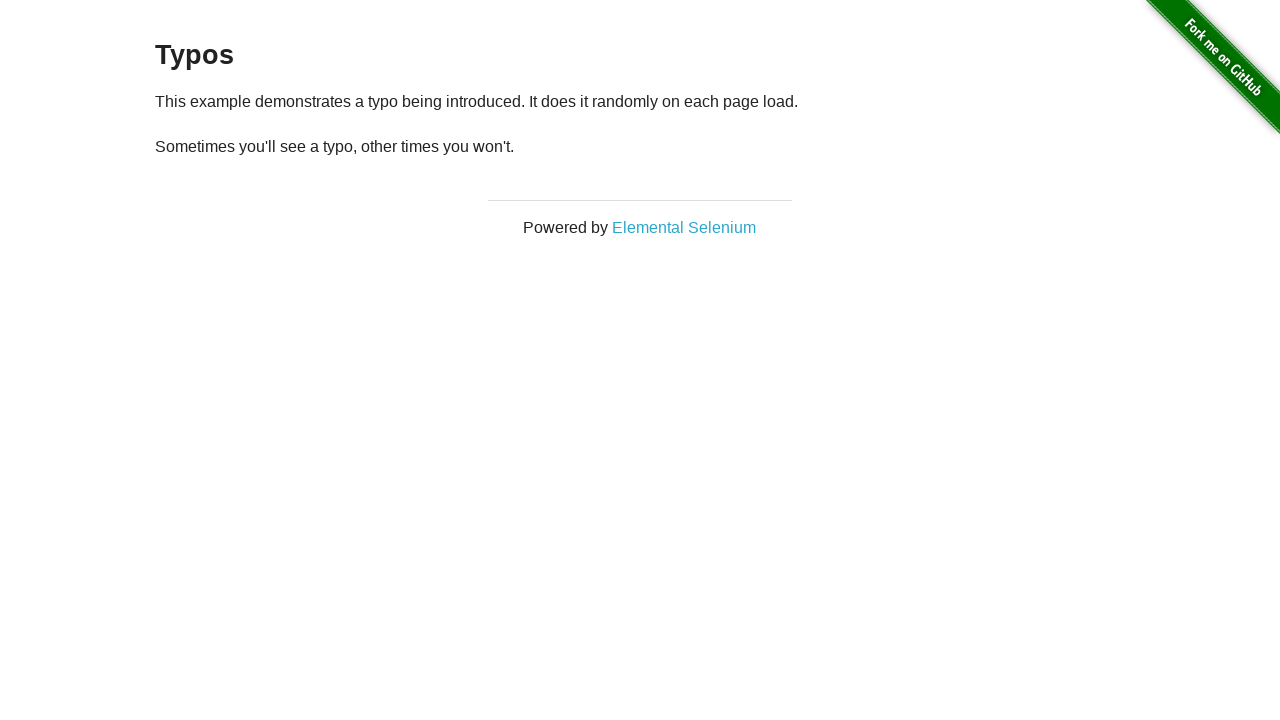

Retrieved text content from second paragraph element
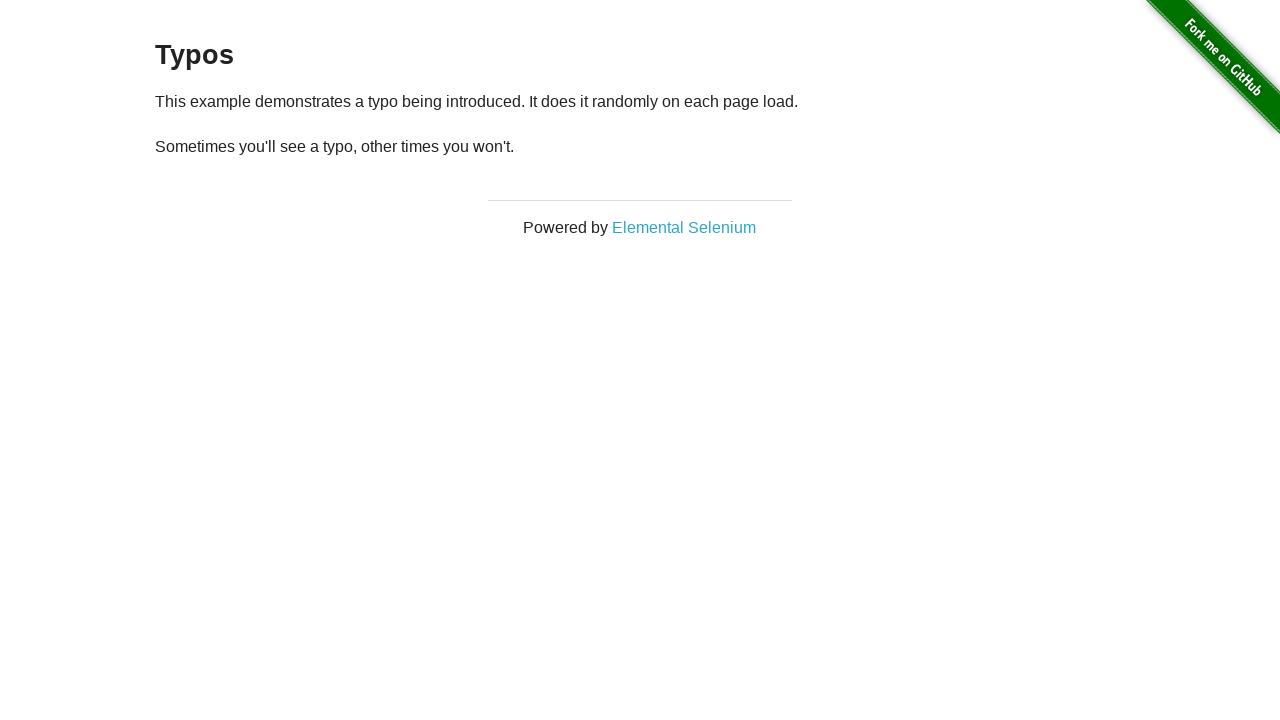

Typo detected in paragraph text, reloaded page to find correct version
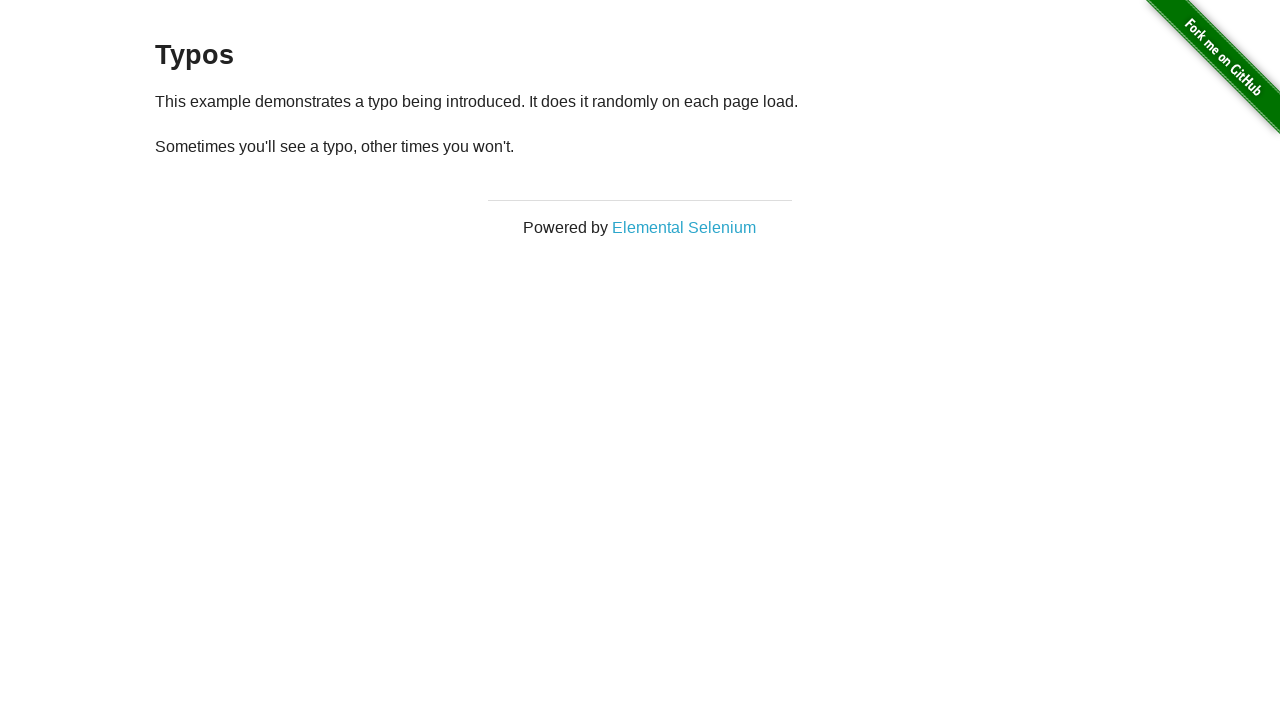

Retrieved text content from second paragraph element
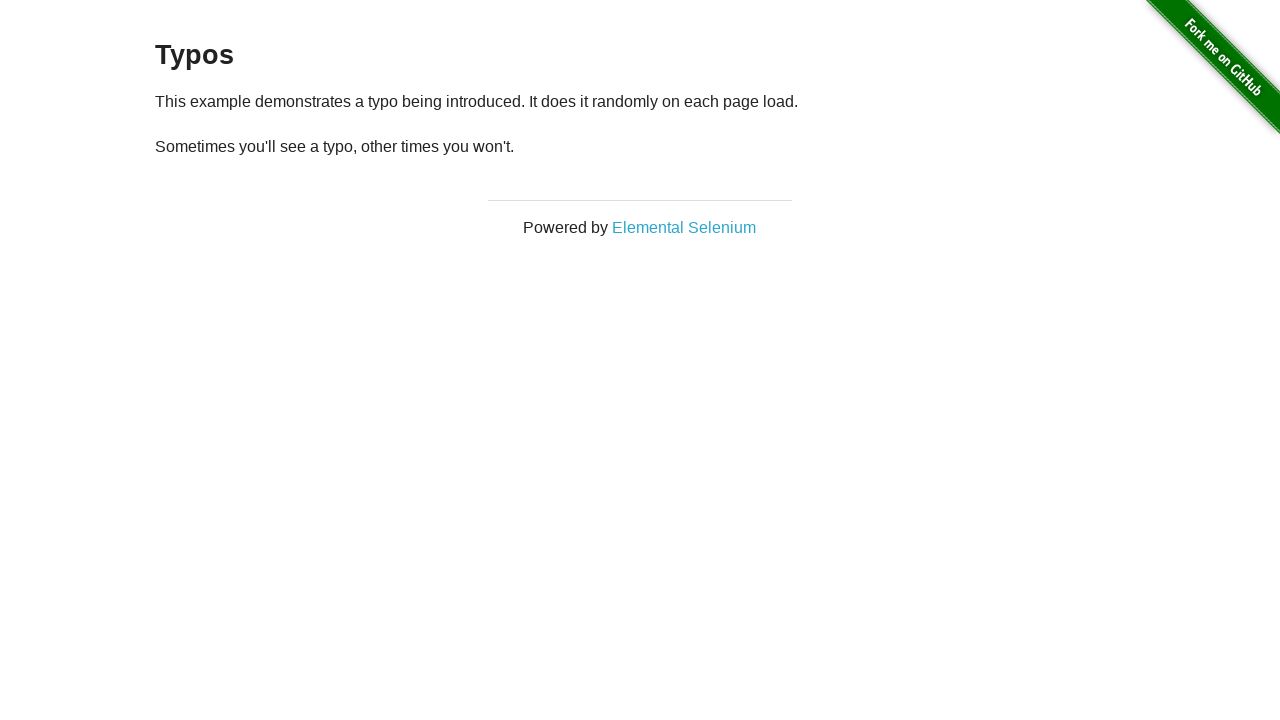

Typo detected in paragraph text, reloaded page to find correct version
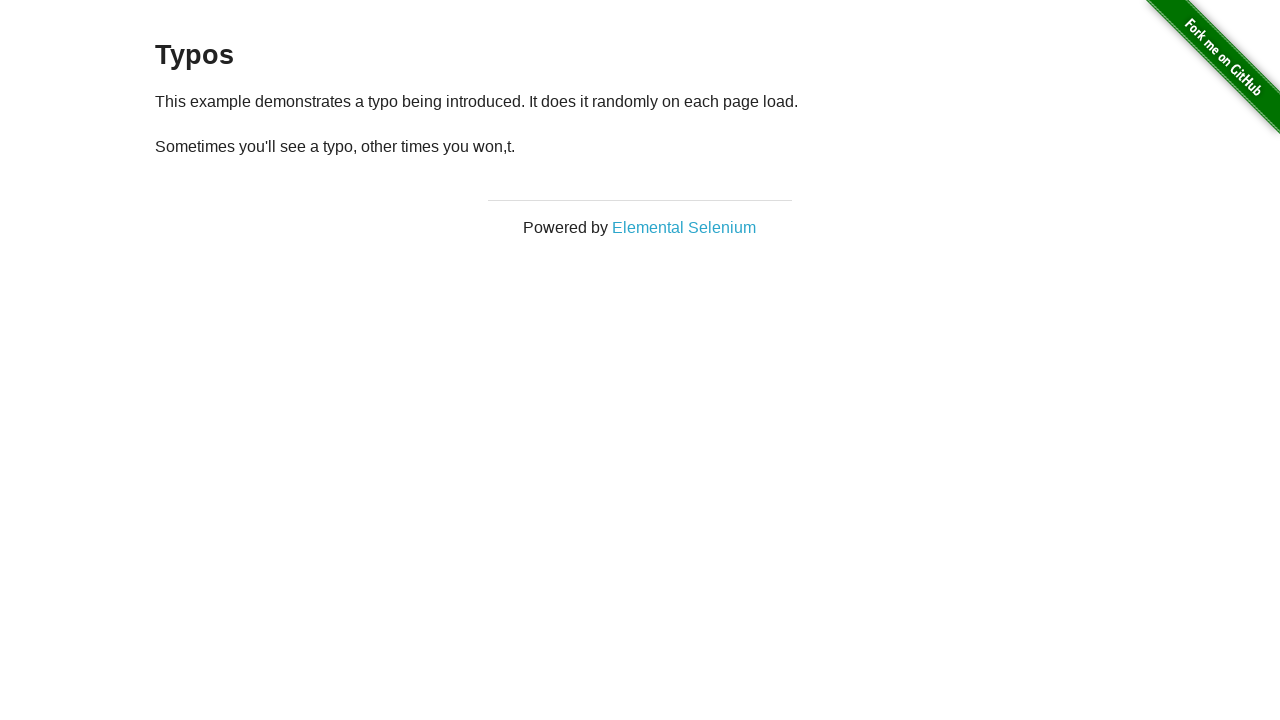

Retrieved text content from second paragraph element
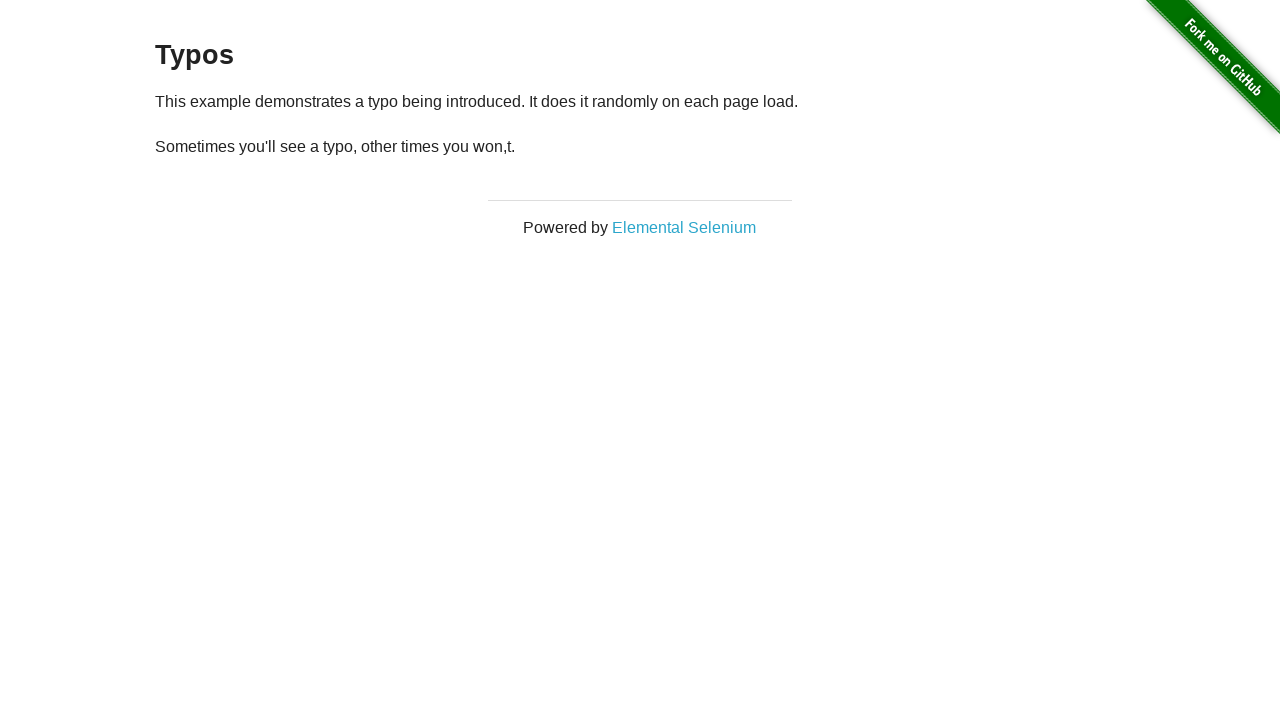

Typo detected in paragraph text, reloaded page to find correct version
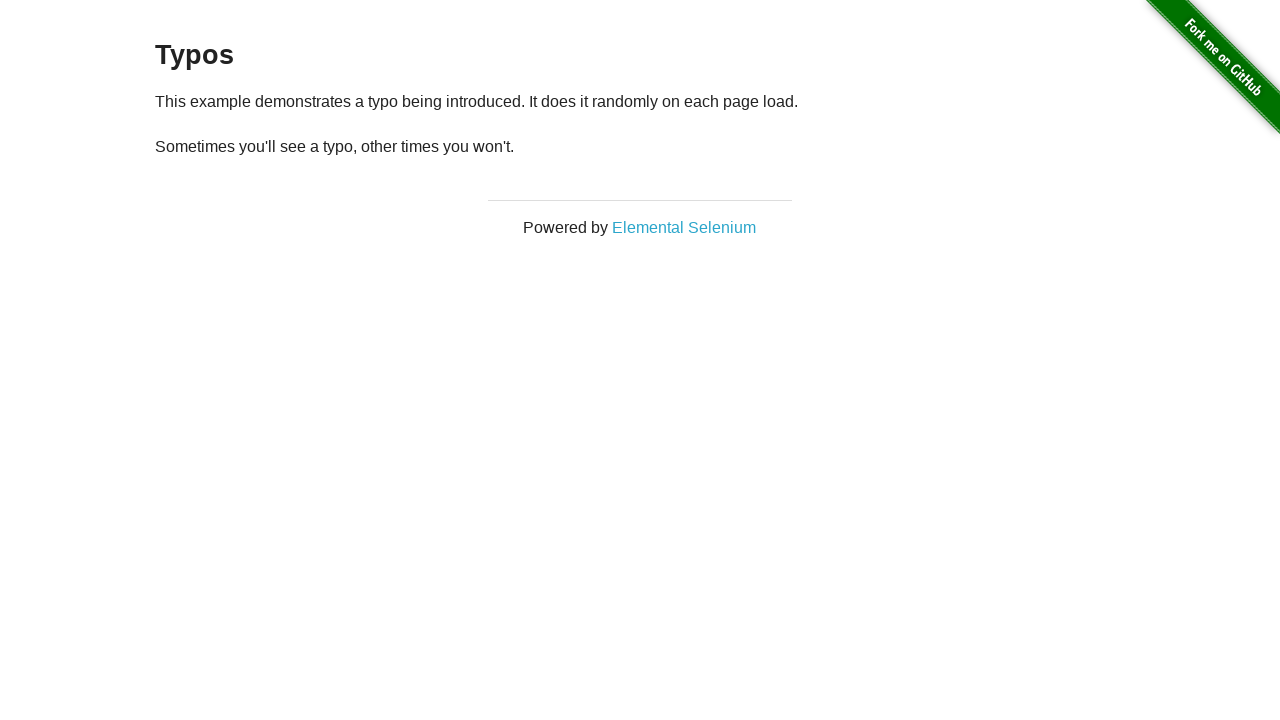

Retrieved text content from second paragraph element
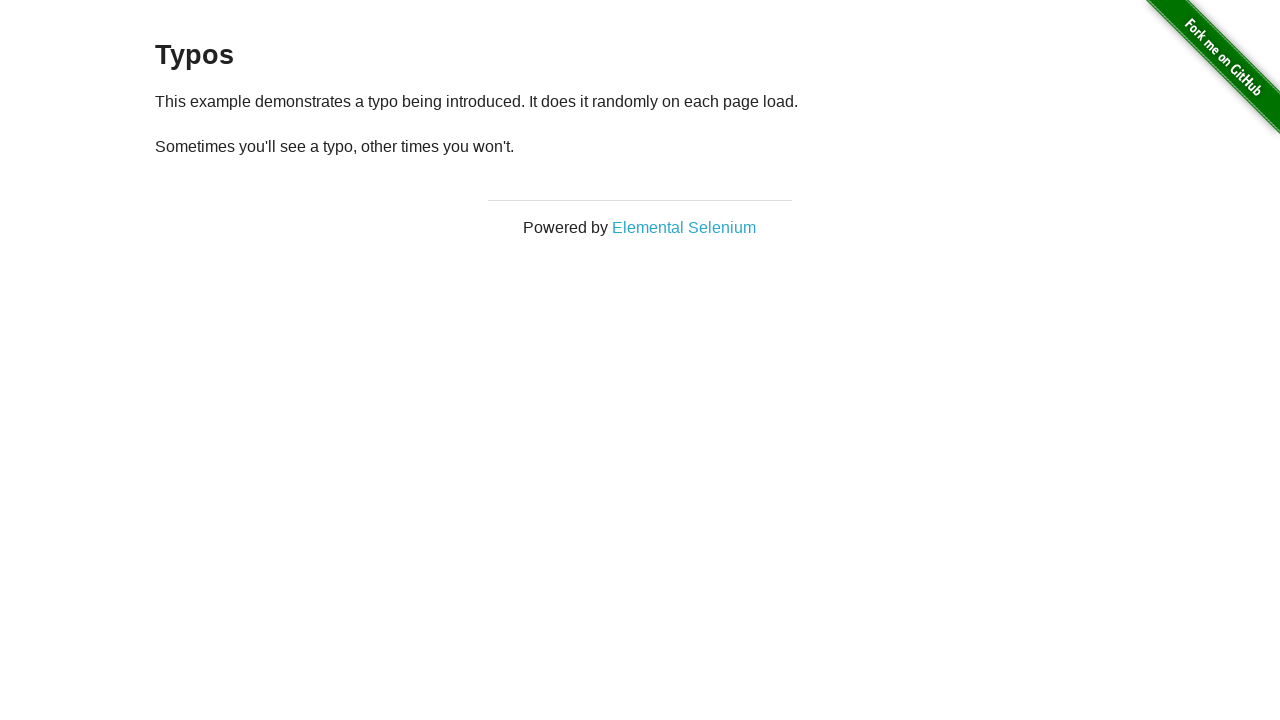

Typo detected in paragraph text, reloaded page to find correct version
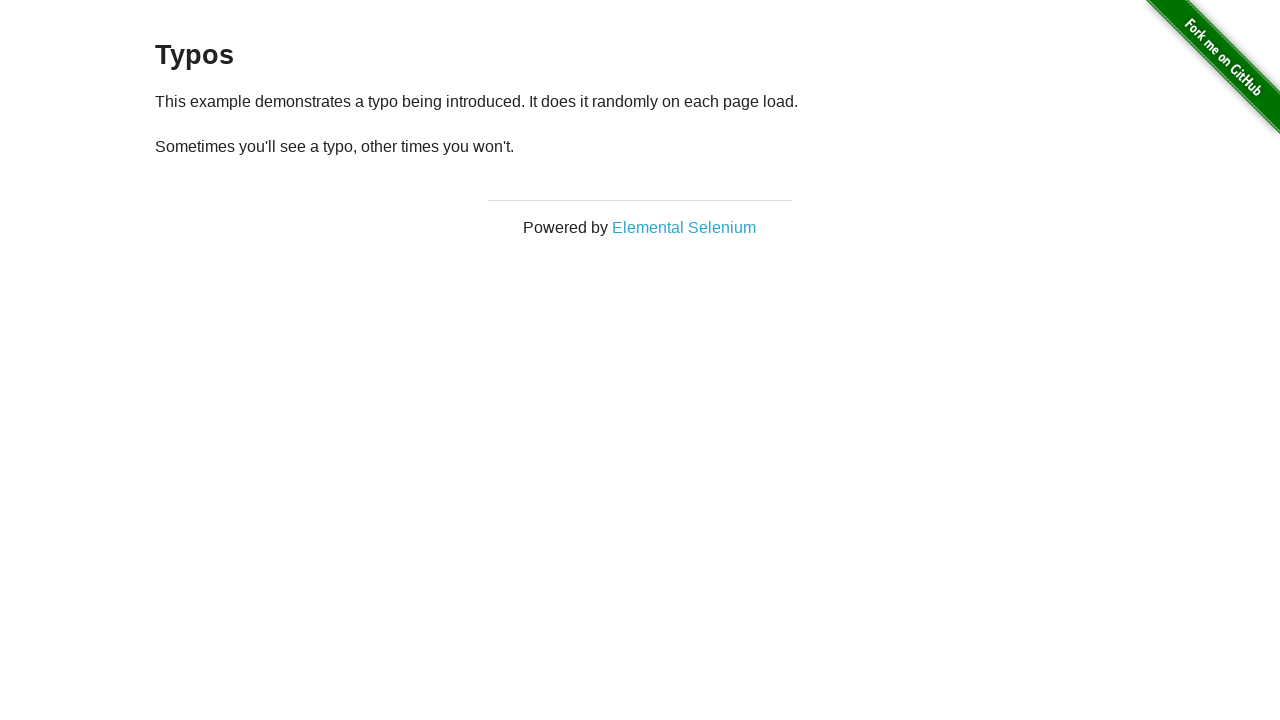

Retrieved text content from second paragraph element
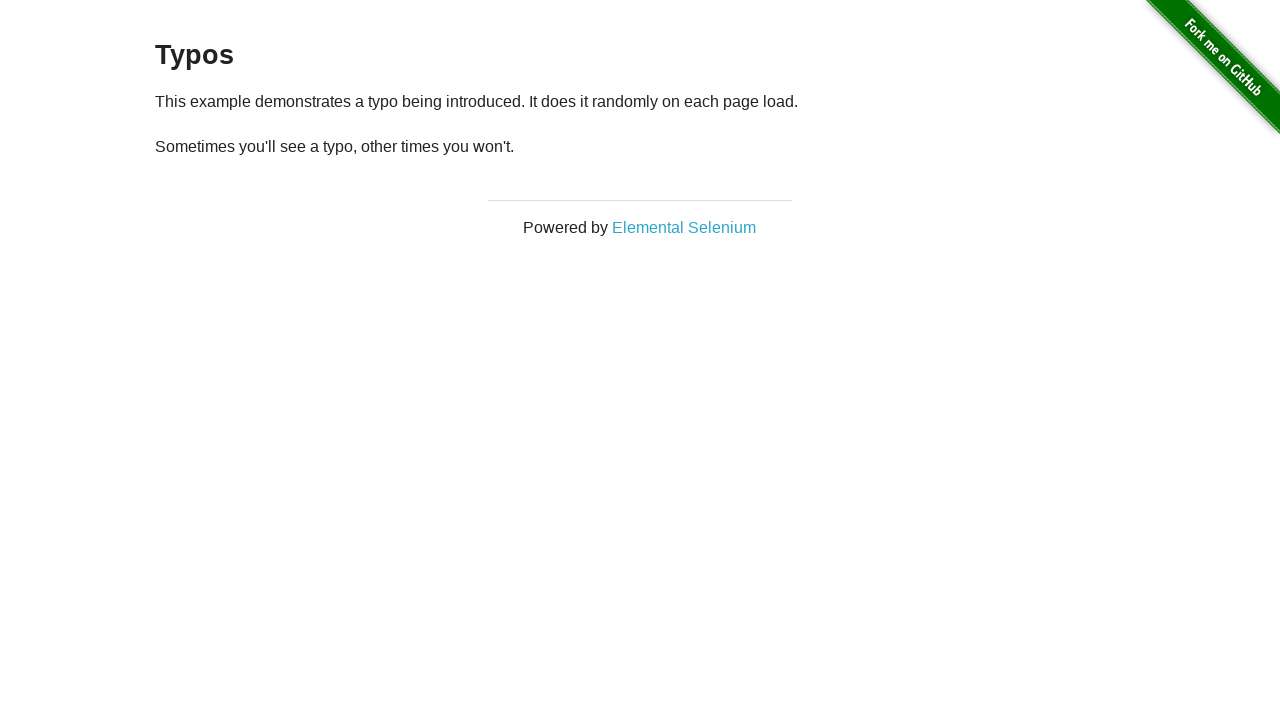

Typo detected in paragraph text, reloaded page to find correct version
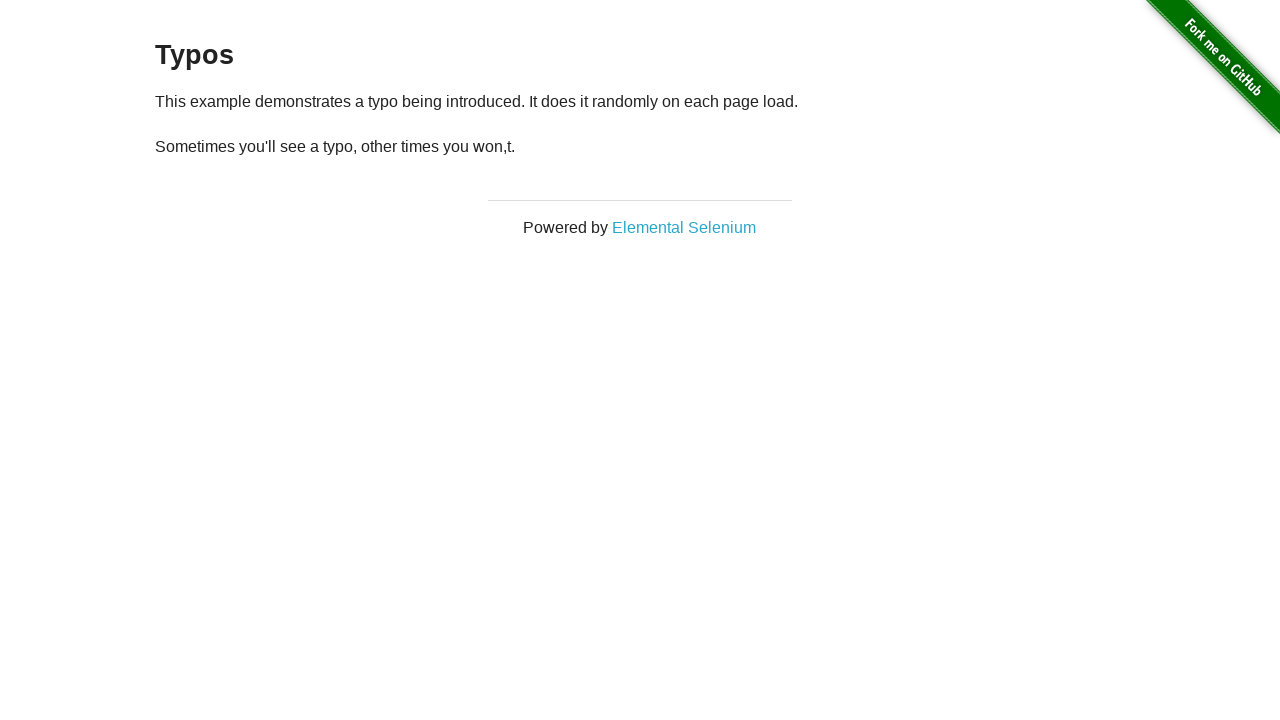

Retrieved text content from second paragraph element
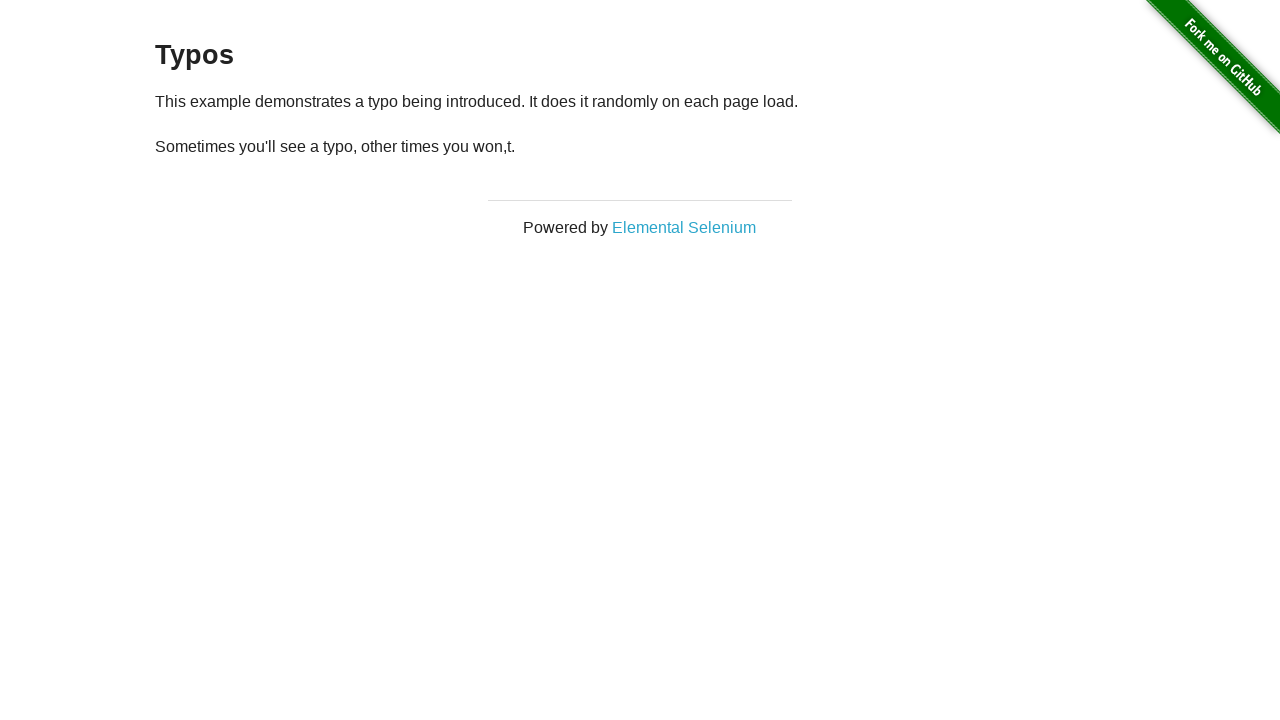

Typo detected in paragraph text, reloaded page to find correct version
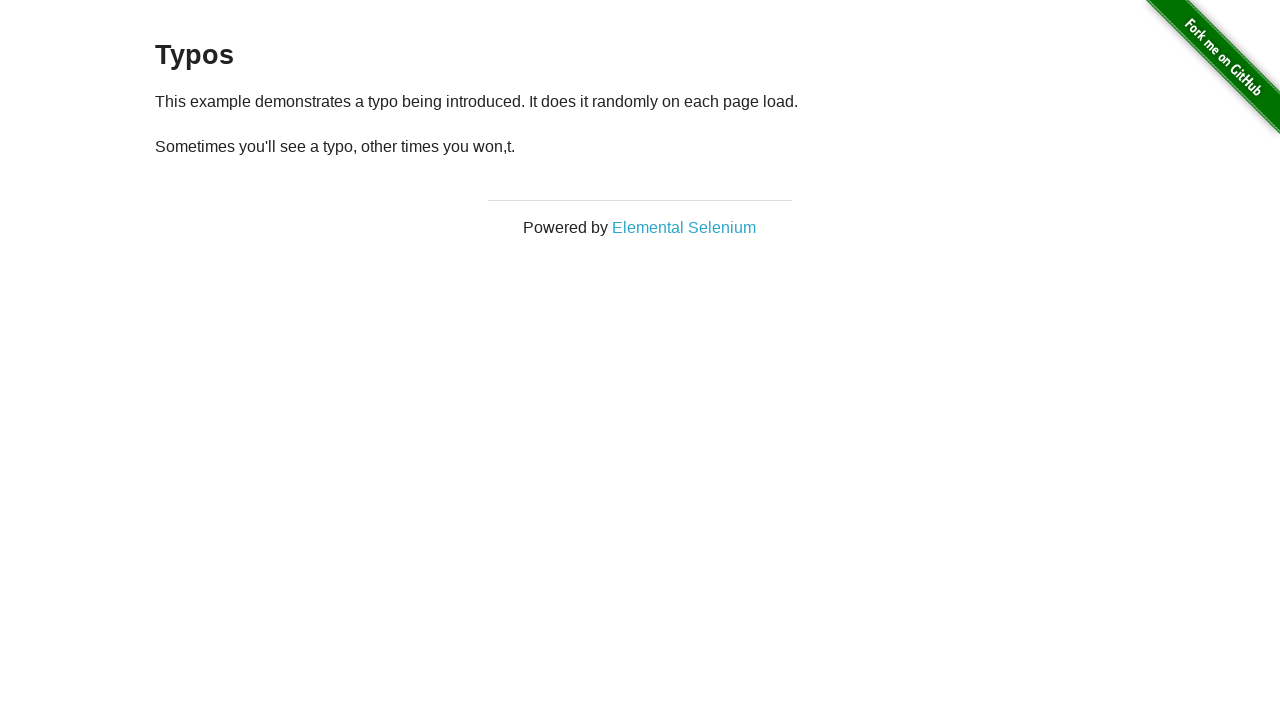

Retrieved text content from second paragraph element
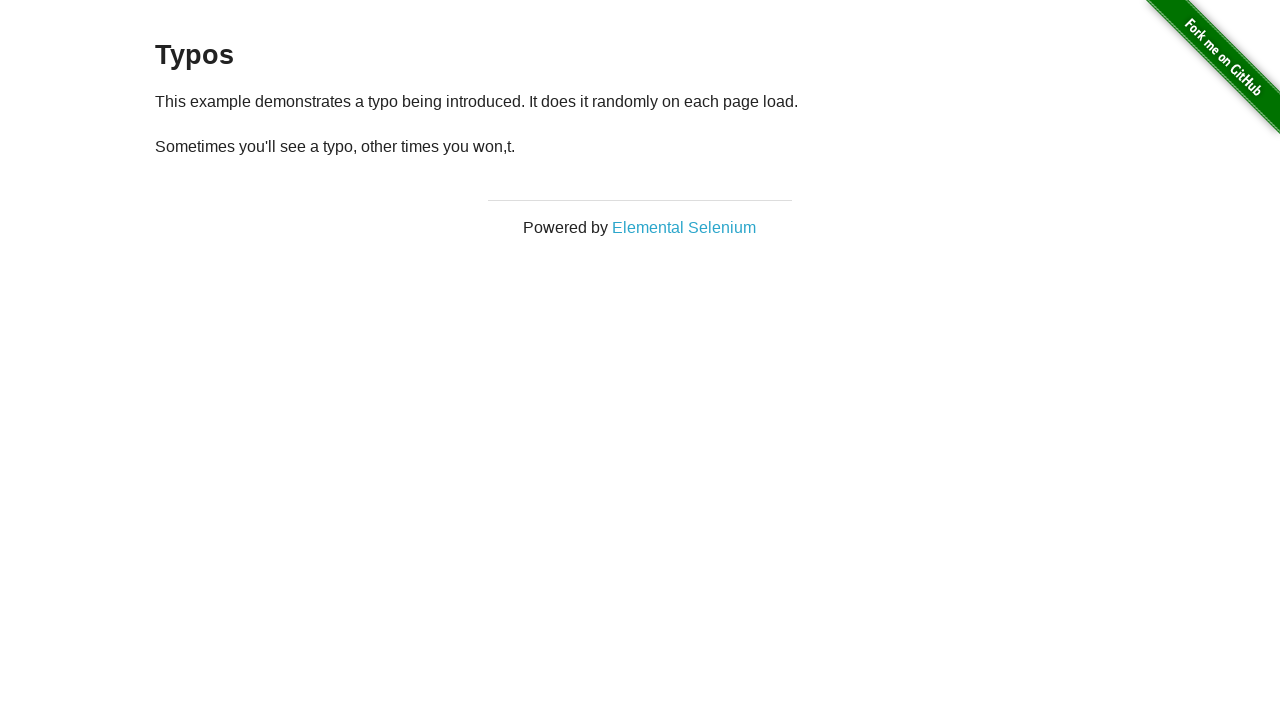

Typo detected in paragraph text, reloaded page to find correct version
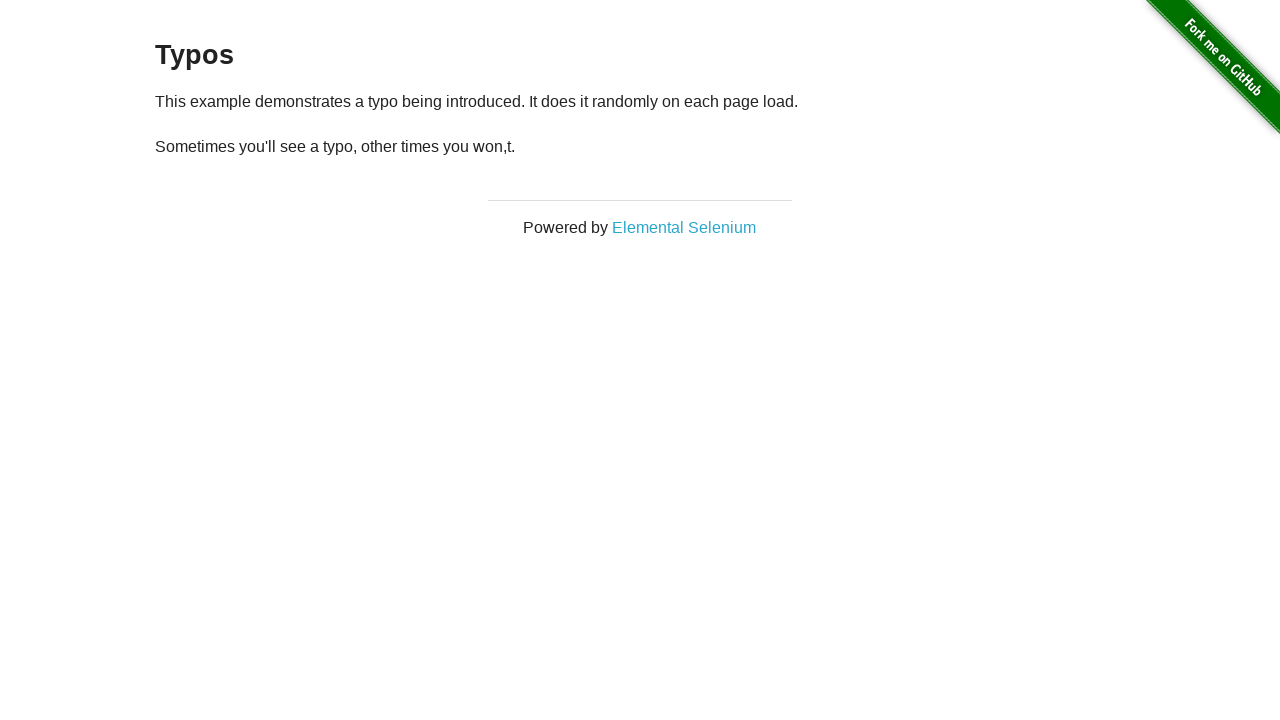

Retrieved text content from second paragraph element
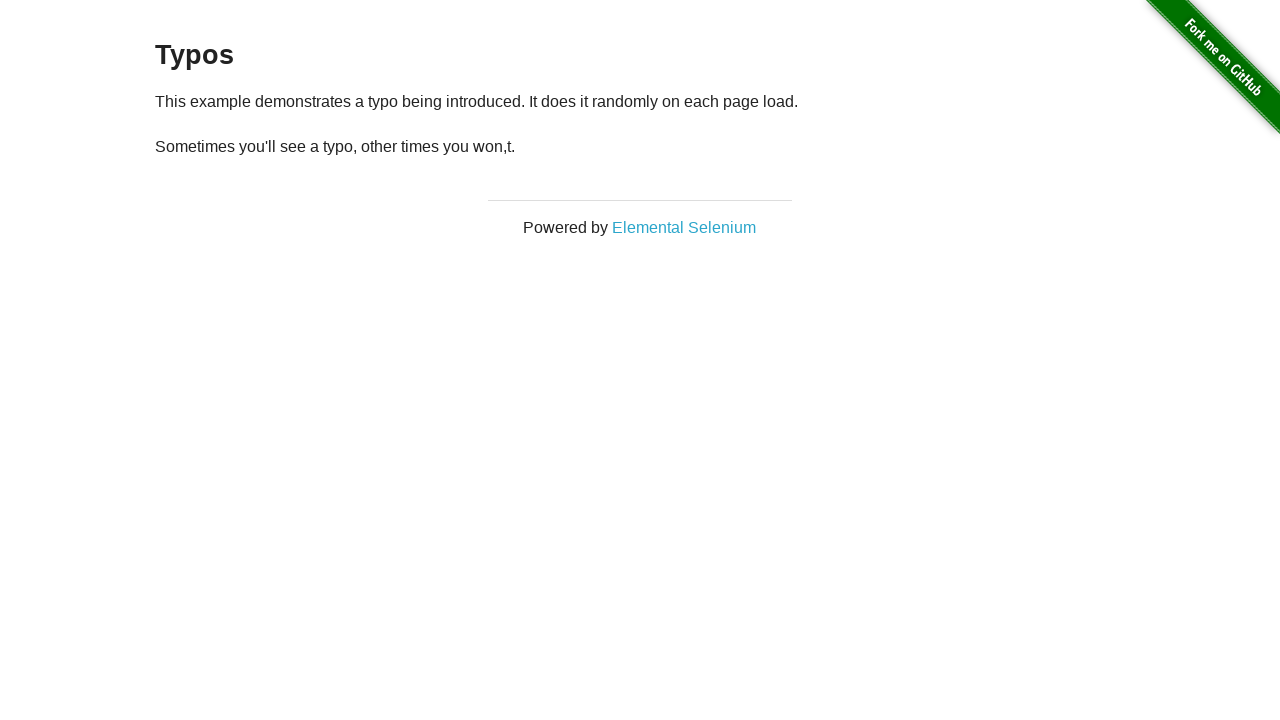

Typo detected in paragraph text, reloaded page to find correct version
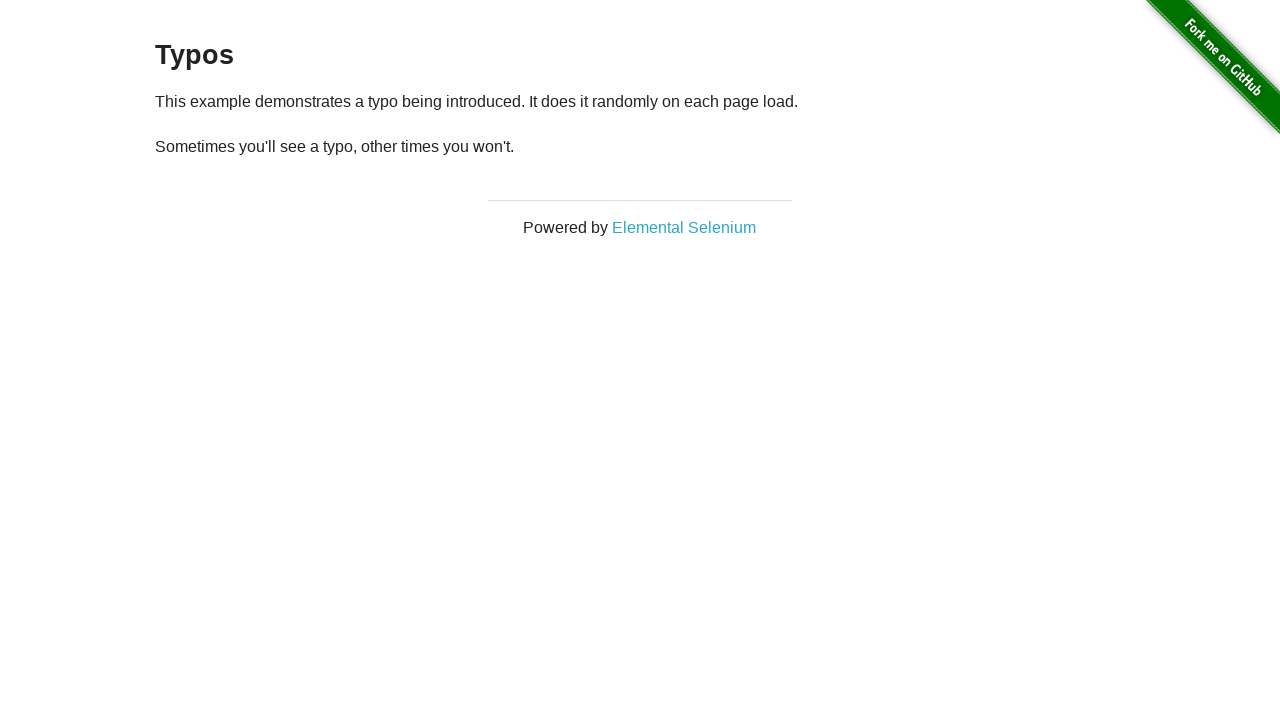

Retrieved text content from second paragraph element
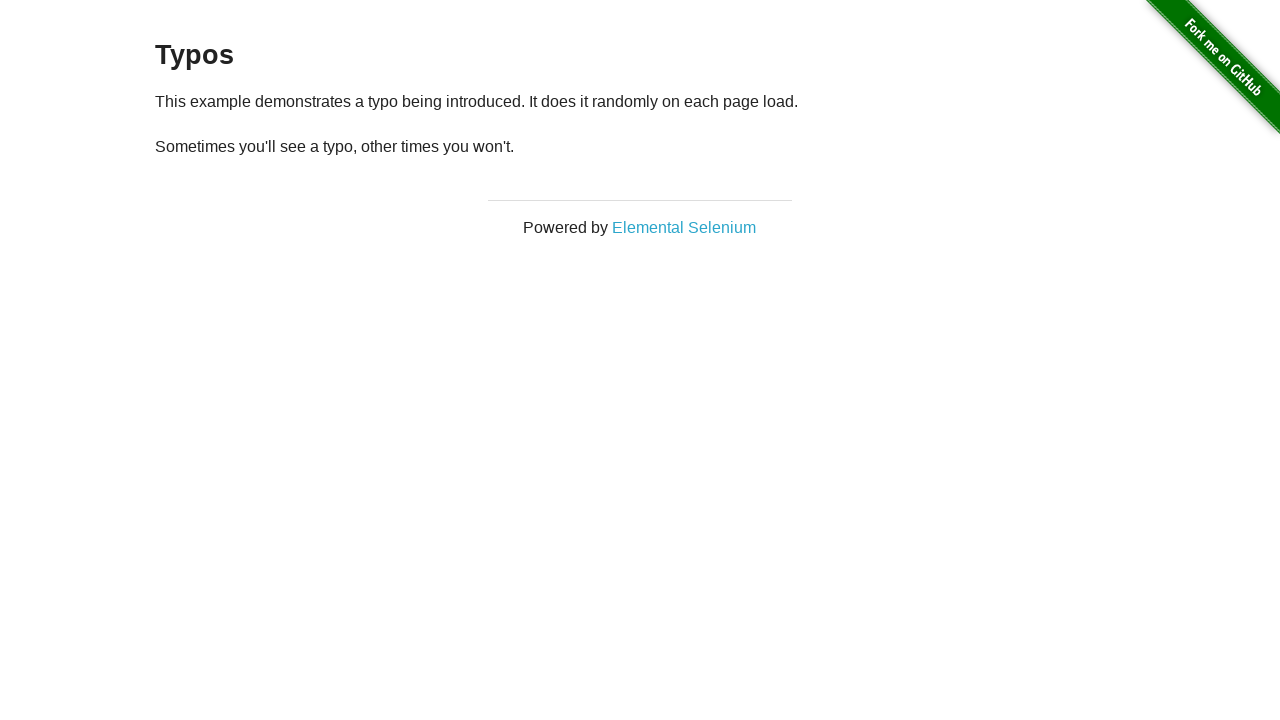

Typo detected in paragraph text, reloaded page to find correct version
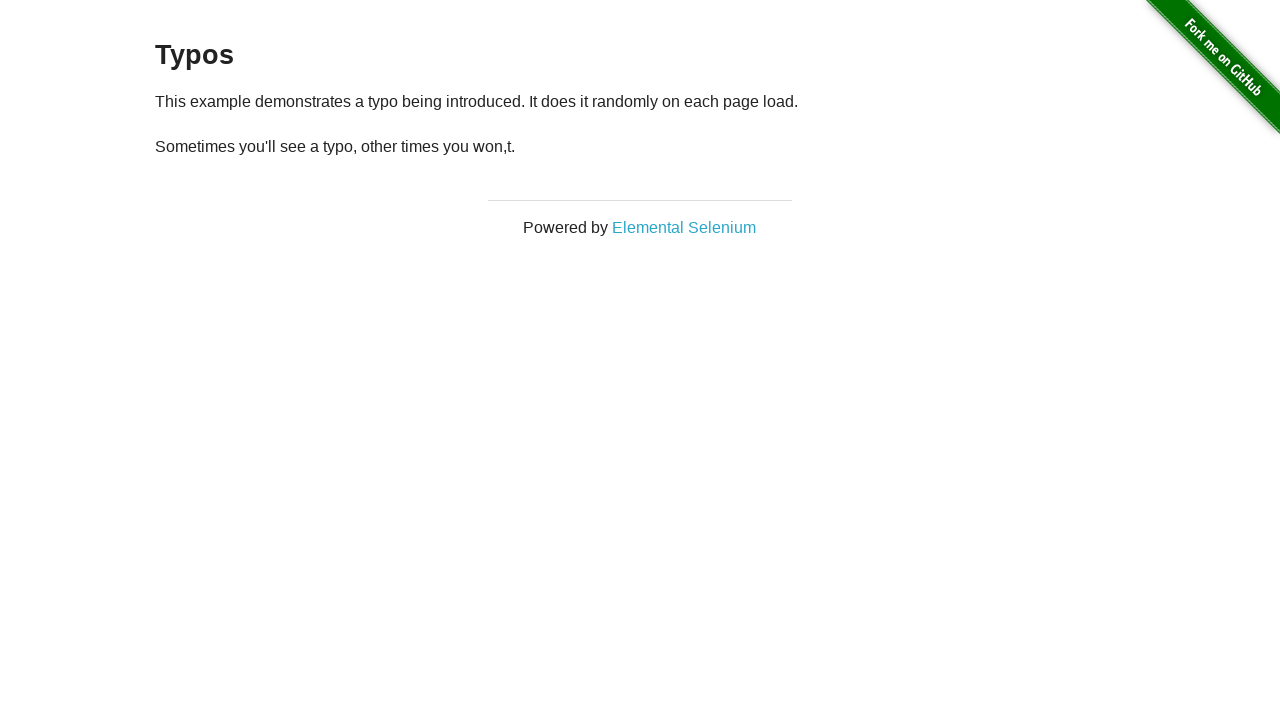

Retrieved text content from second paragraph element
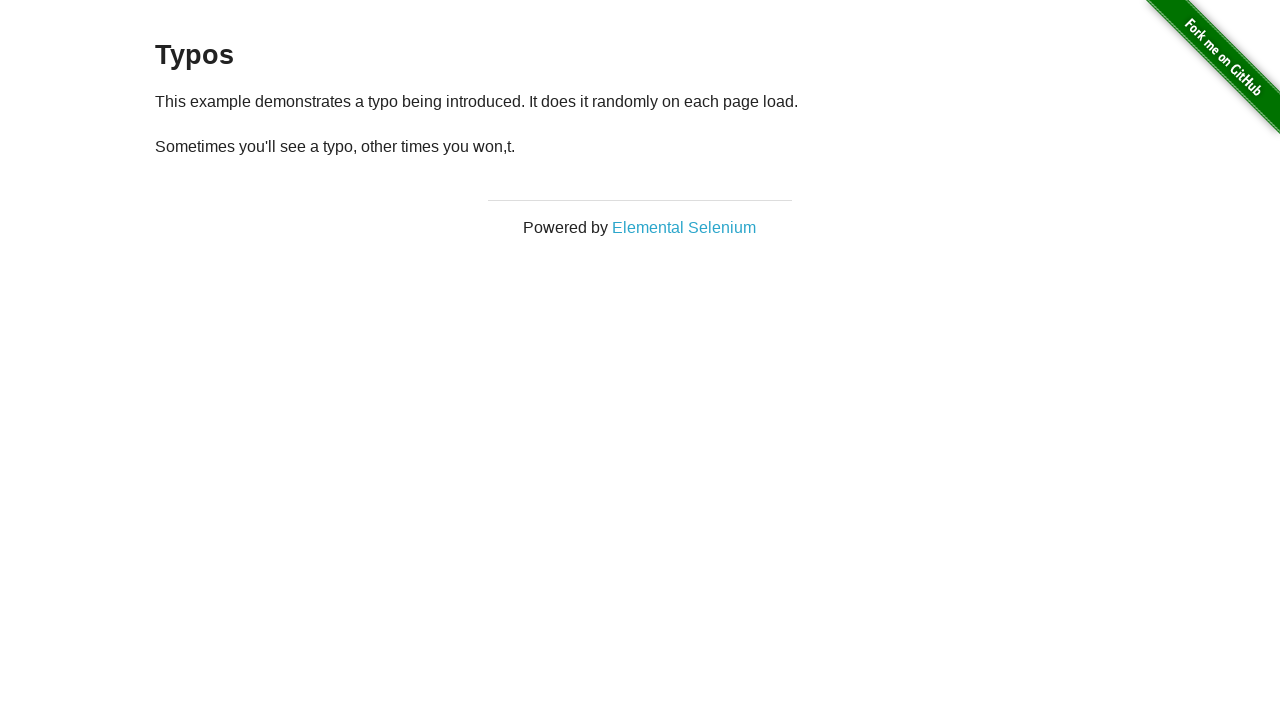

Typo detected in paragraph text, reloaded page to find correct version
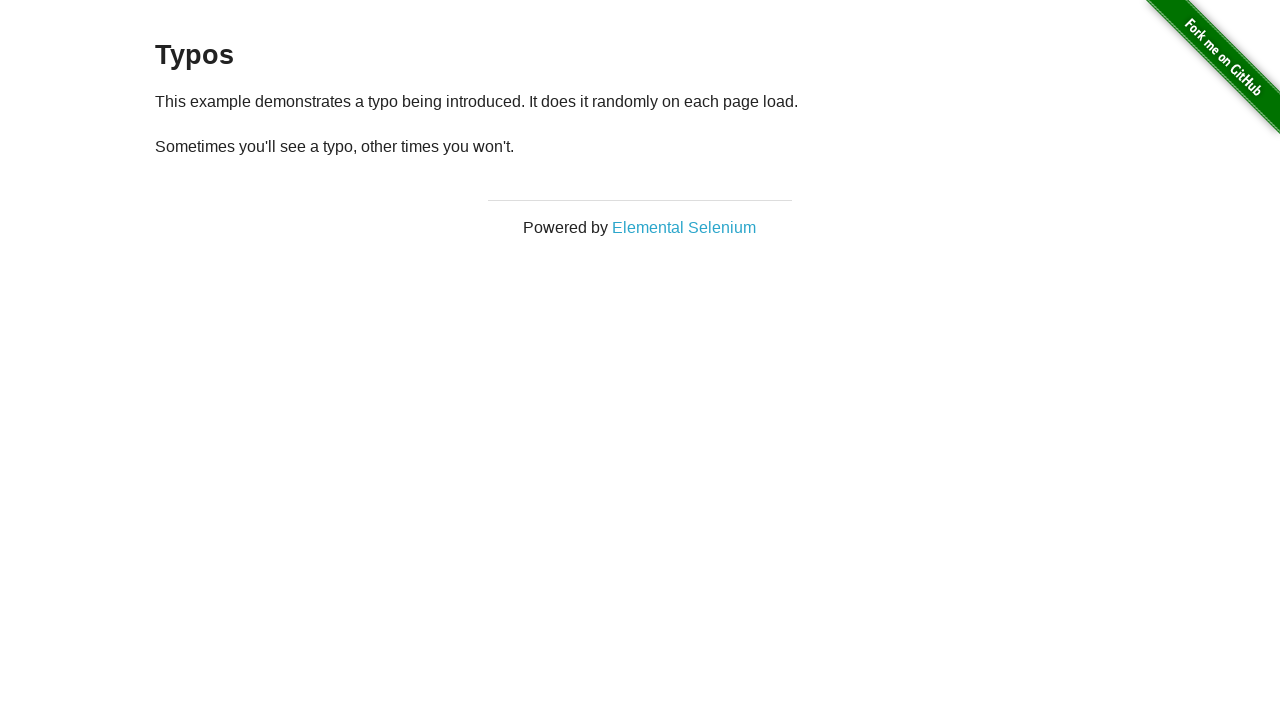

Retrieved text content from second paragraph element
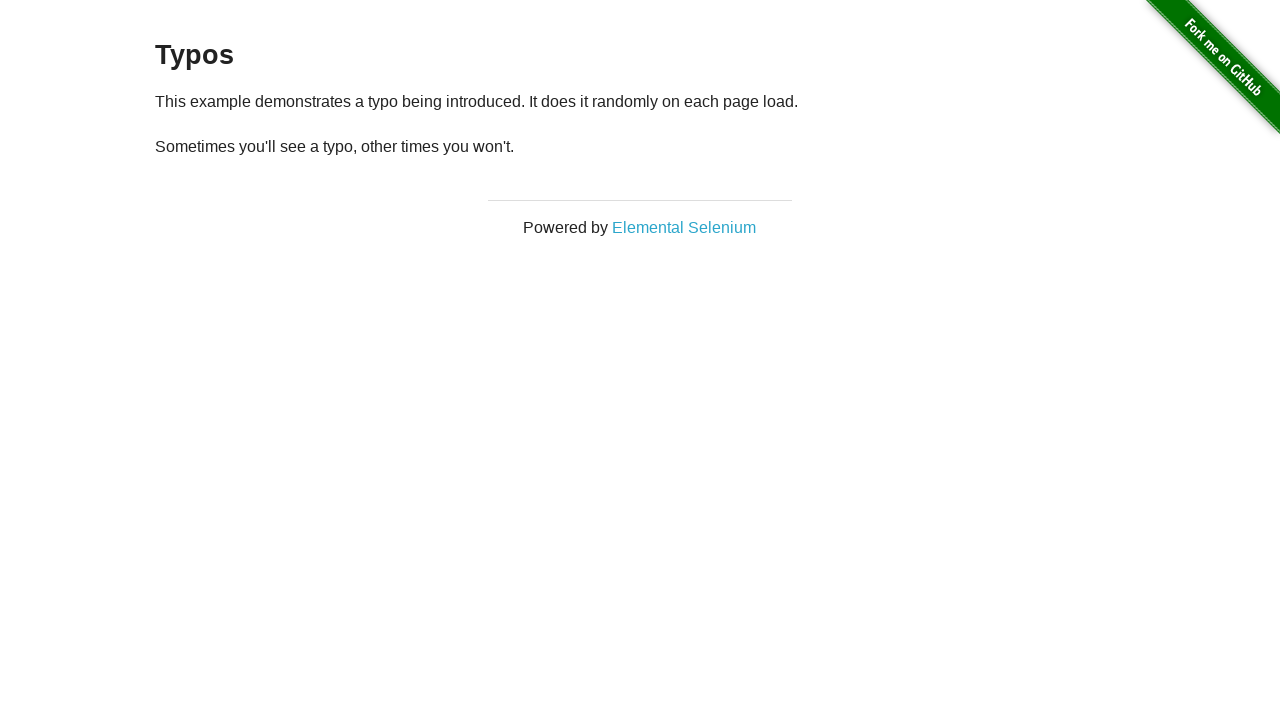

Typo detected in paragraph text, reloaded page to find correct version
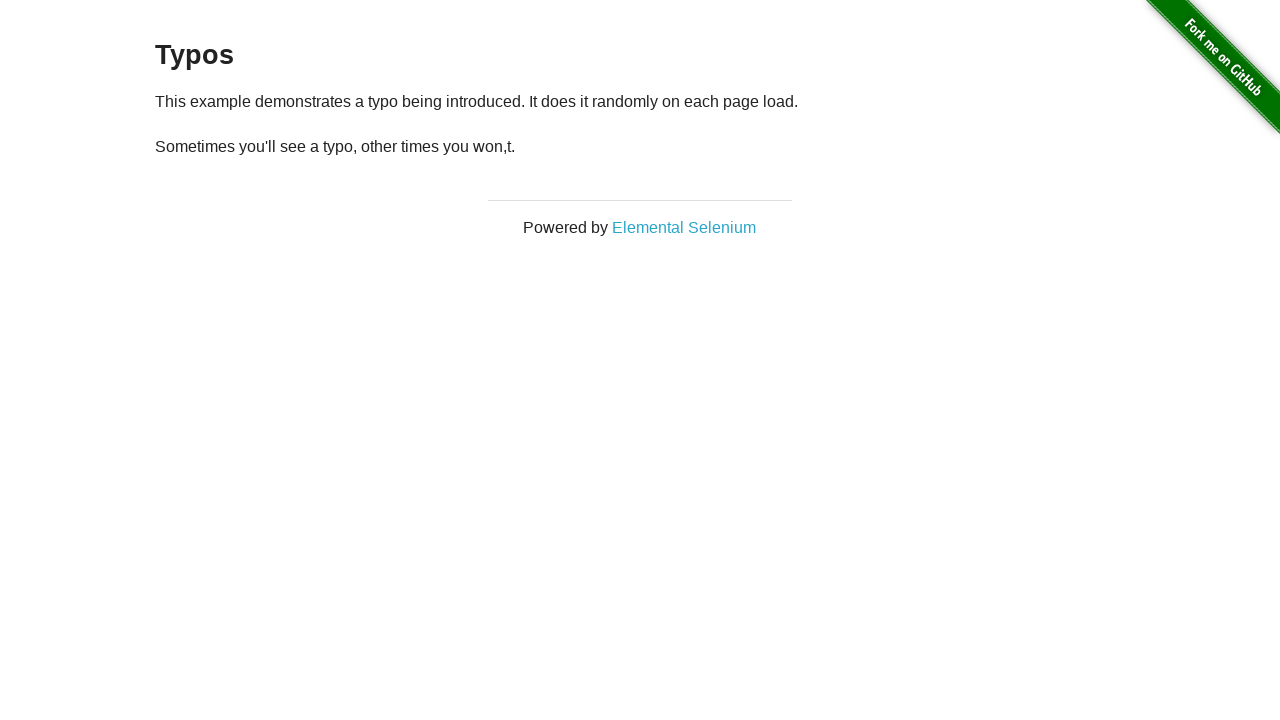

Retrieved text content from second paragraph element
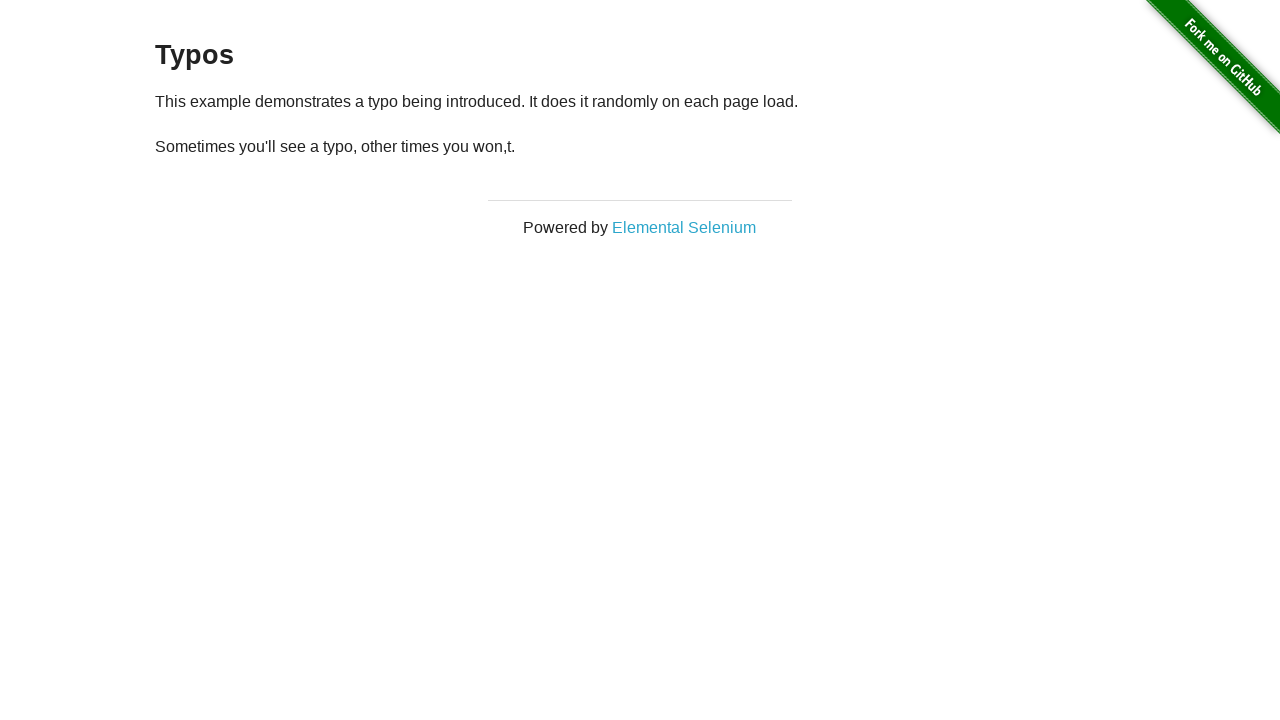

Typo detected in paragraph text, reloaded page to find correct version
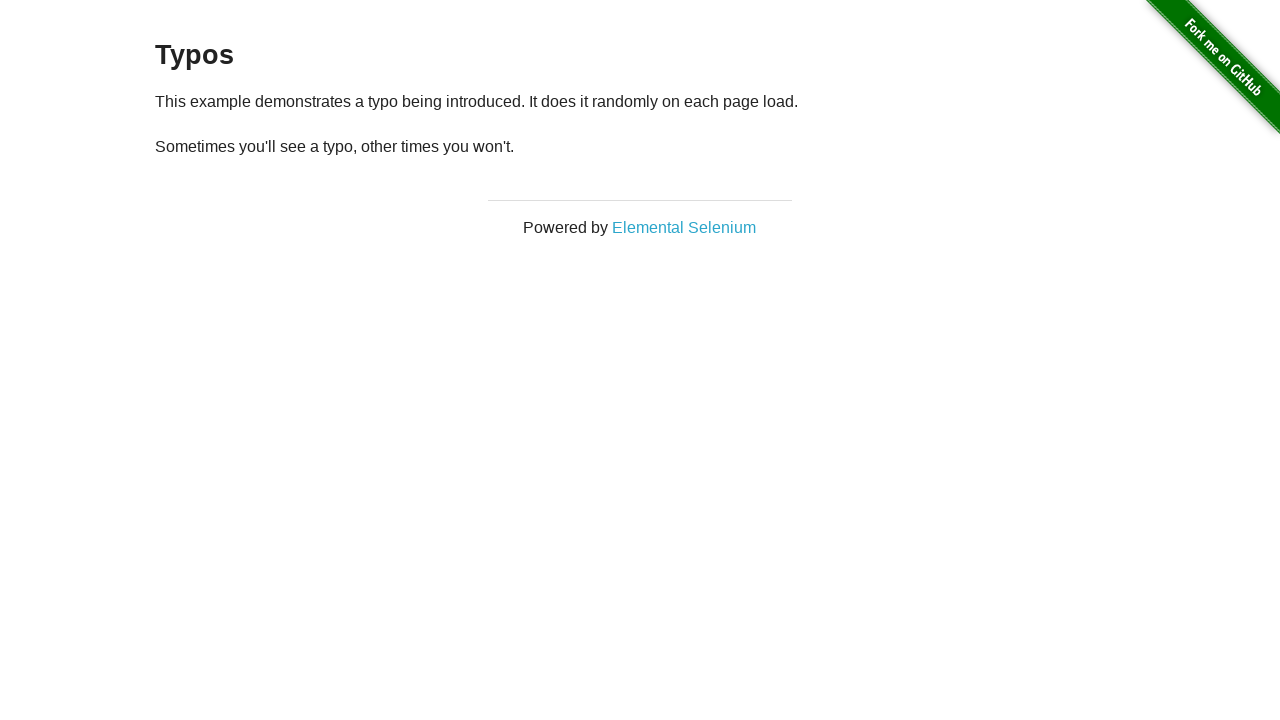

Retrieved text content from second paragraph element
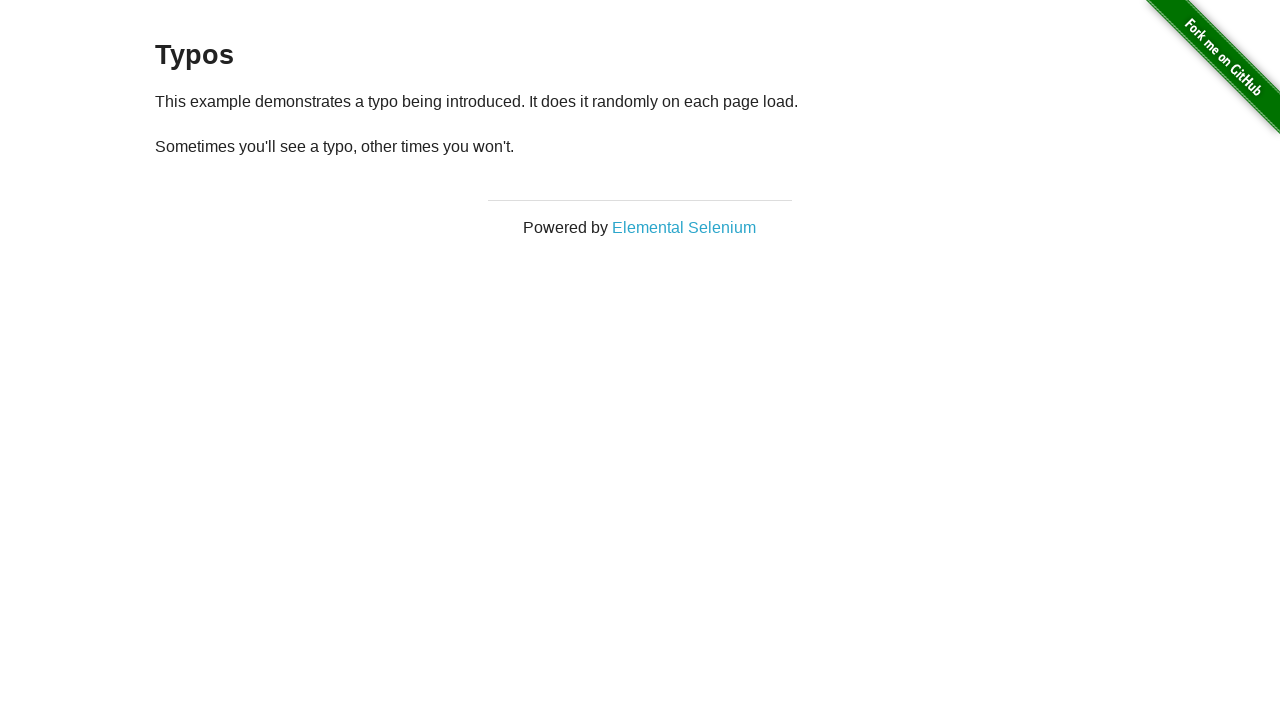

Typo detected in paragraph text, reloaded page to find correct version
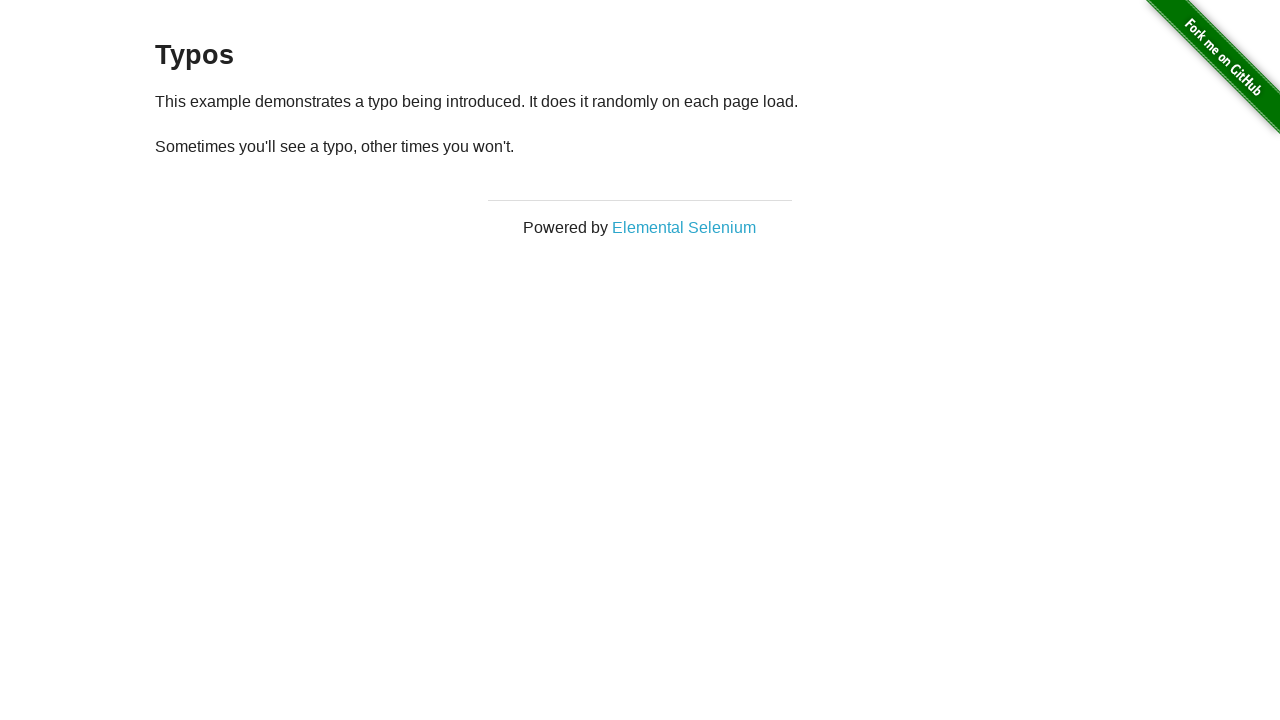

Retrieved text content from second paragraph element
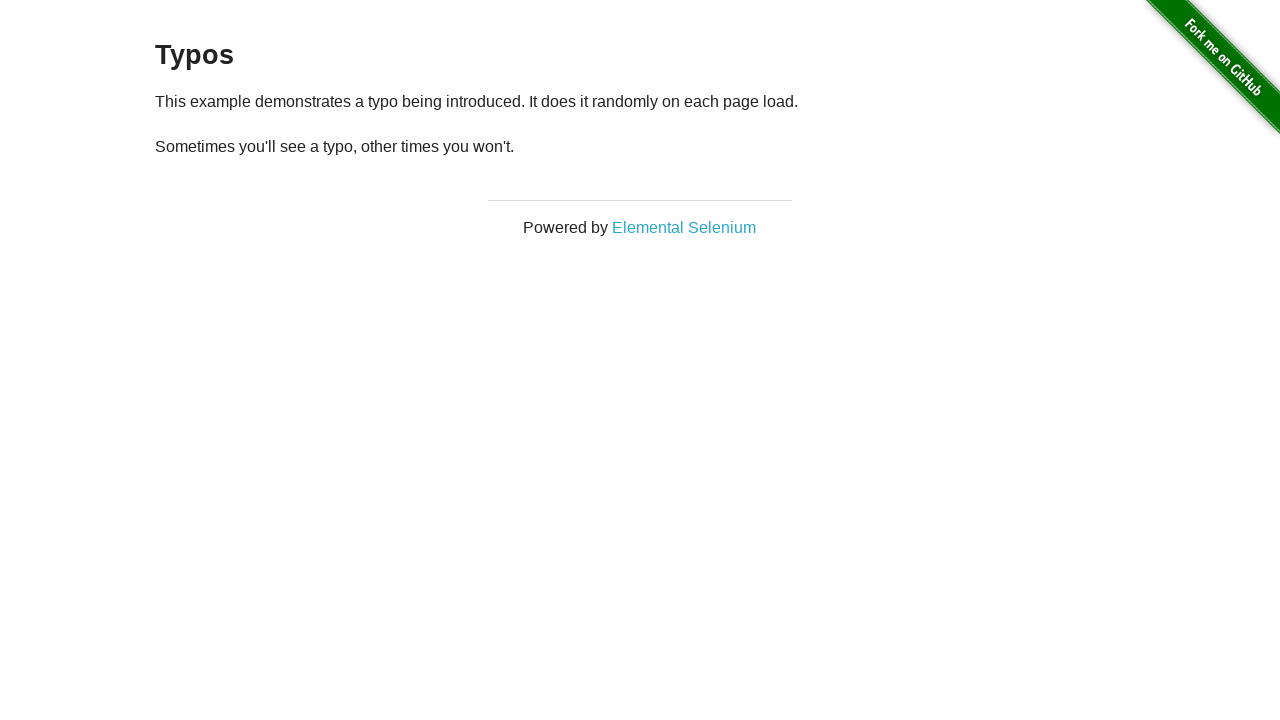

Typo detected in paragraph text, reloaded page to find correct version
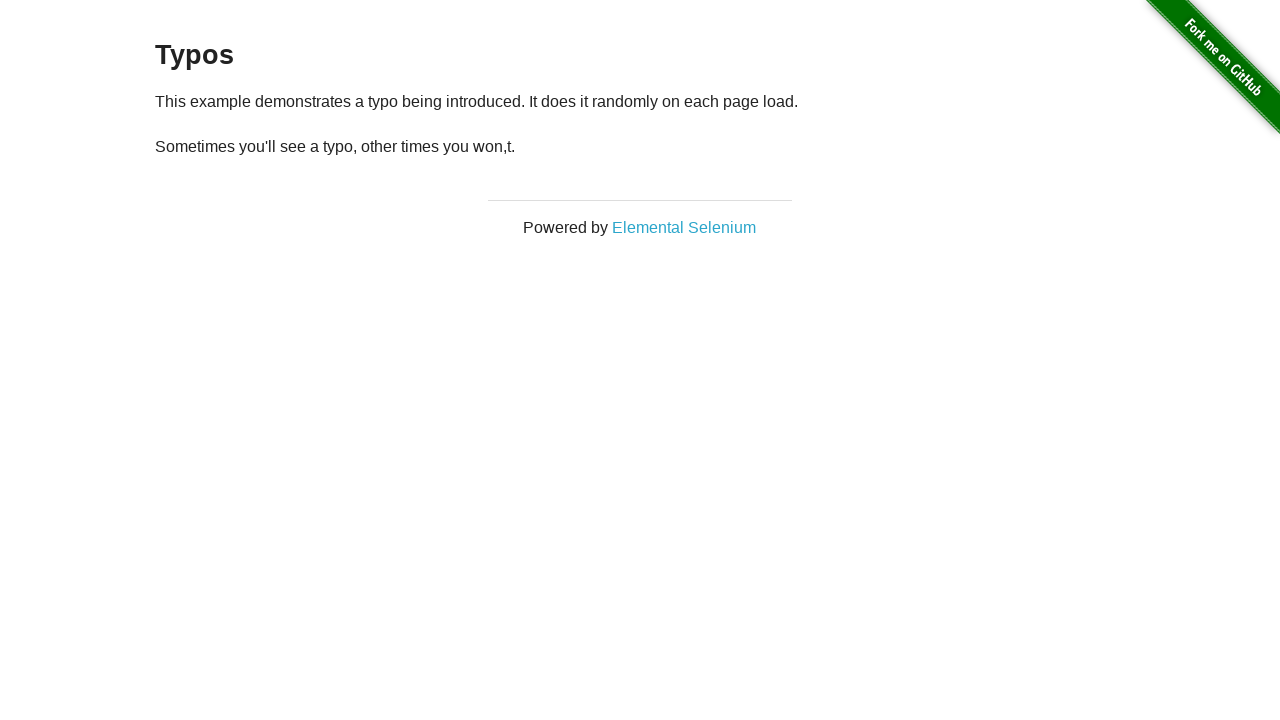

Retrieved text content from second paragraph element
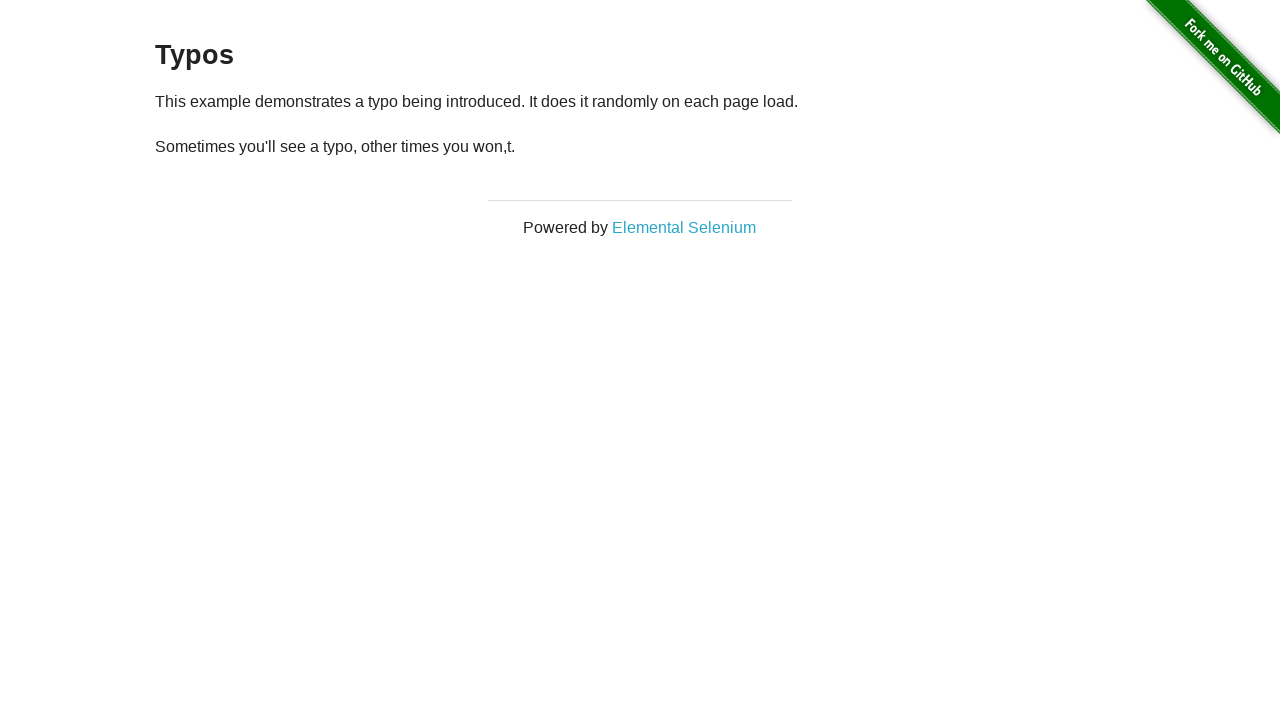

Typo detected in paragraph text, reloaded page to find correct version
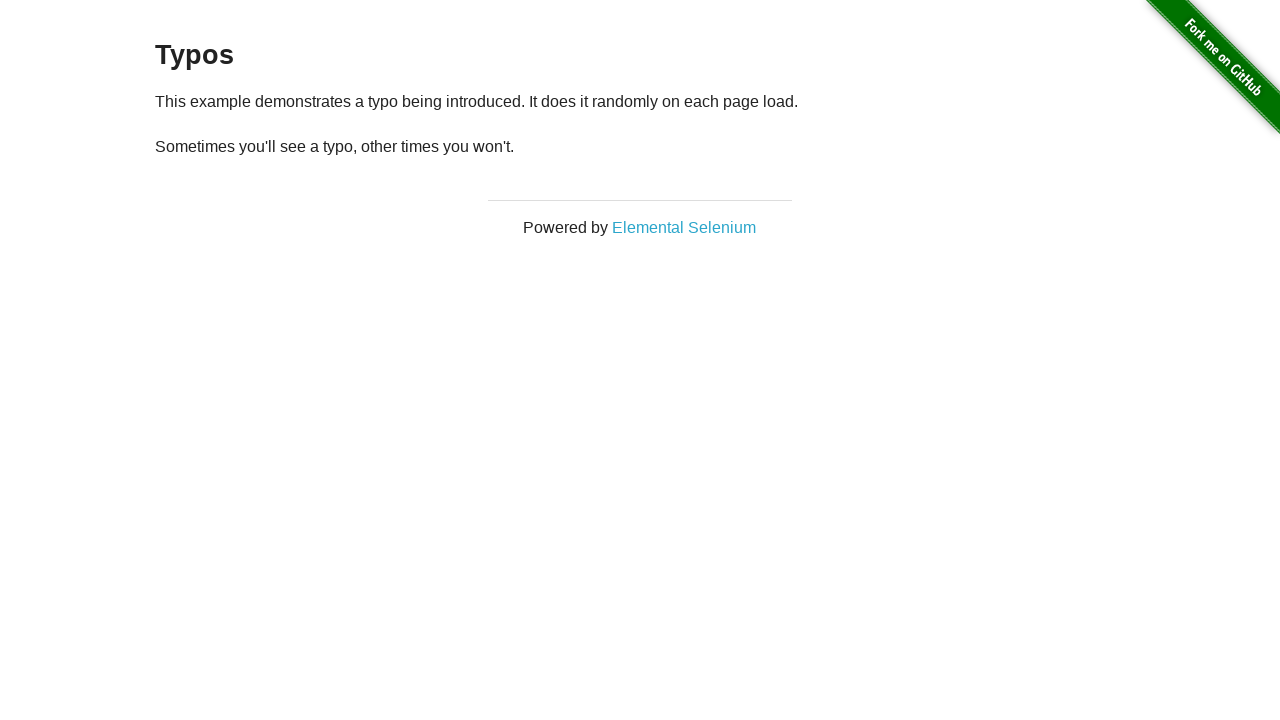

Retrieved text content from second paragraph element
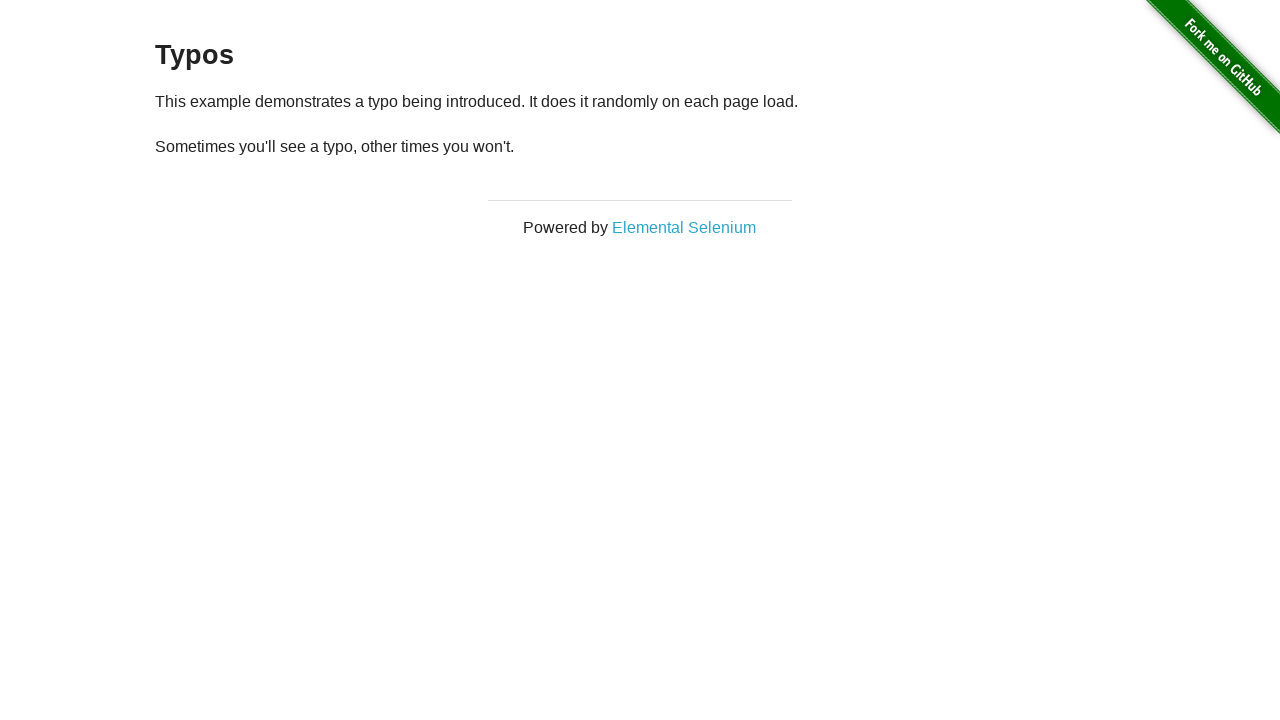

Typo detected in paragraph text, reloaded page to find correct version
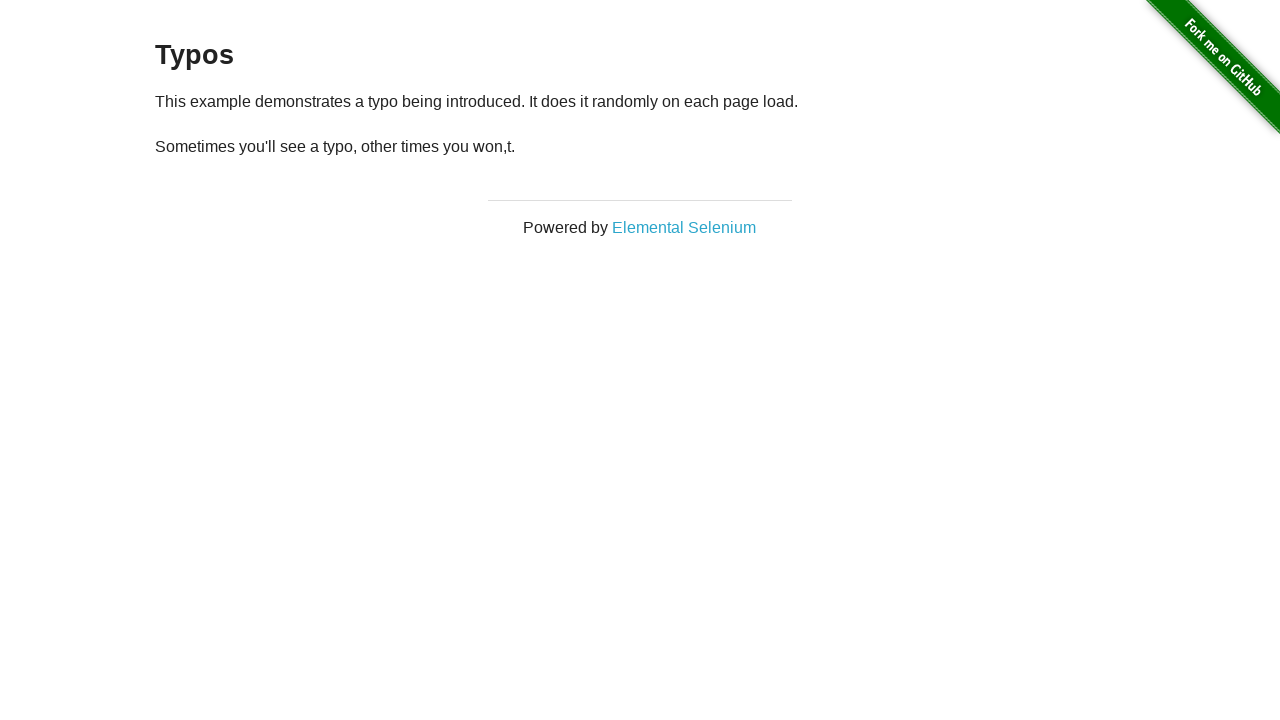

Retrieved text content from second paragraph element
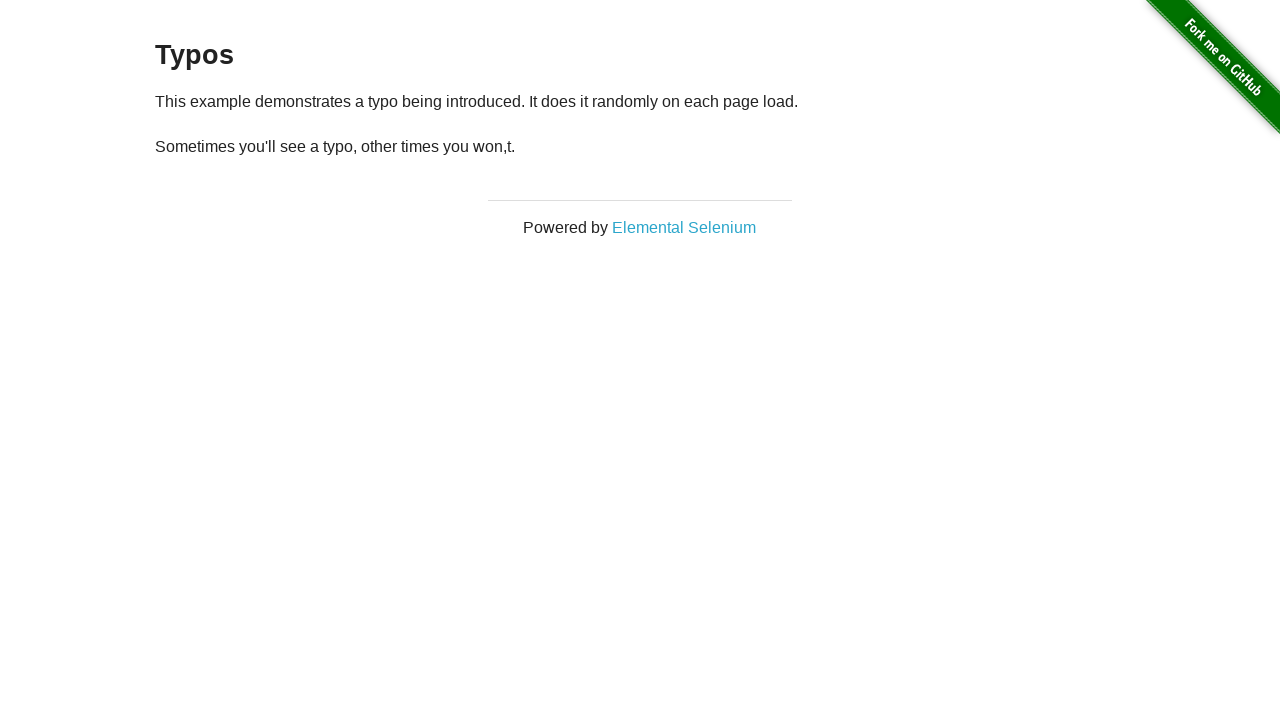

Typo detected in paragraph text, reloaded page to find correct version
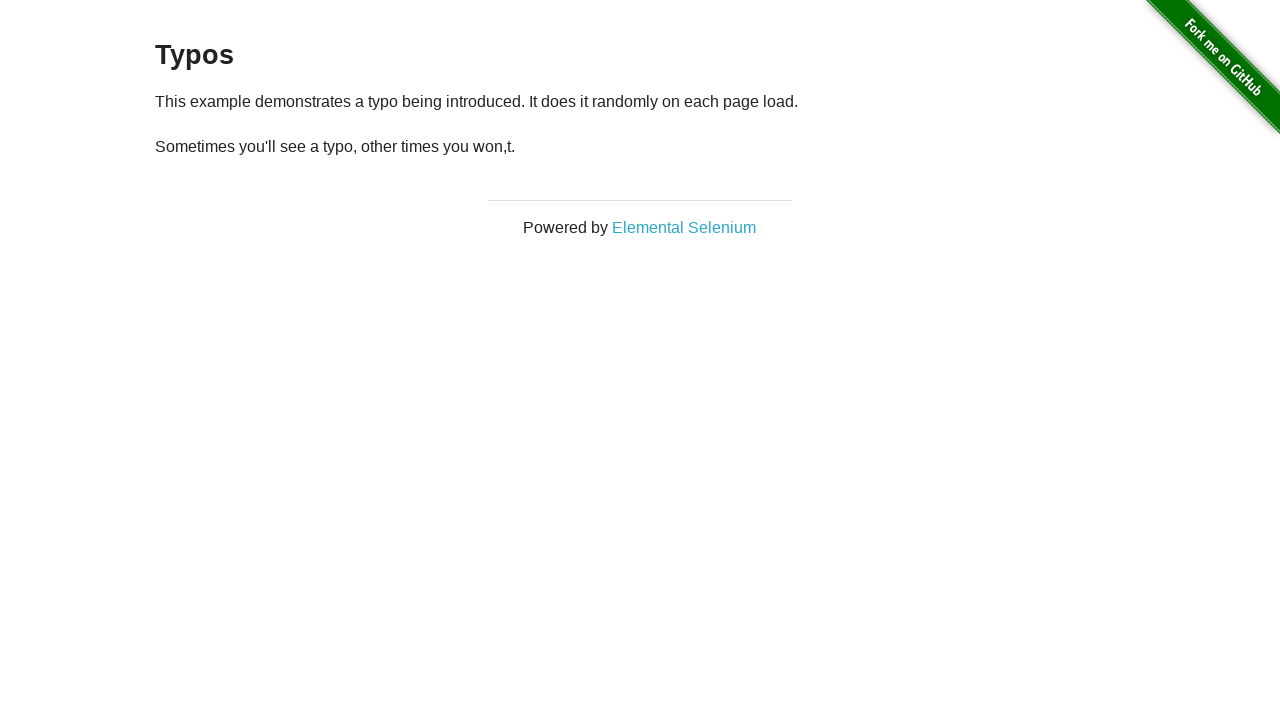

Retrieved text content from second paragraph element
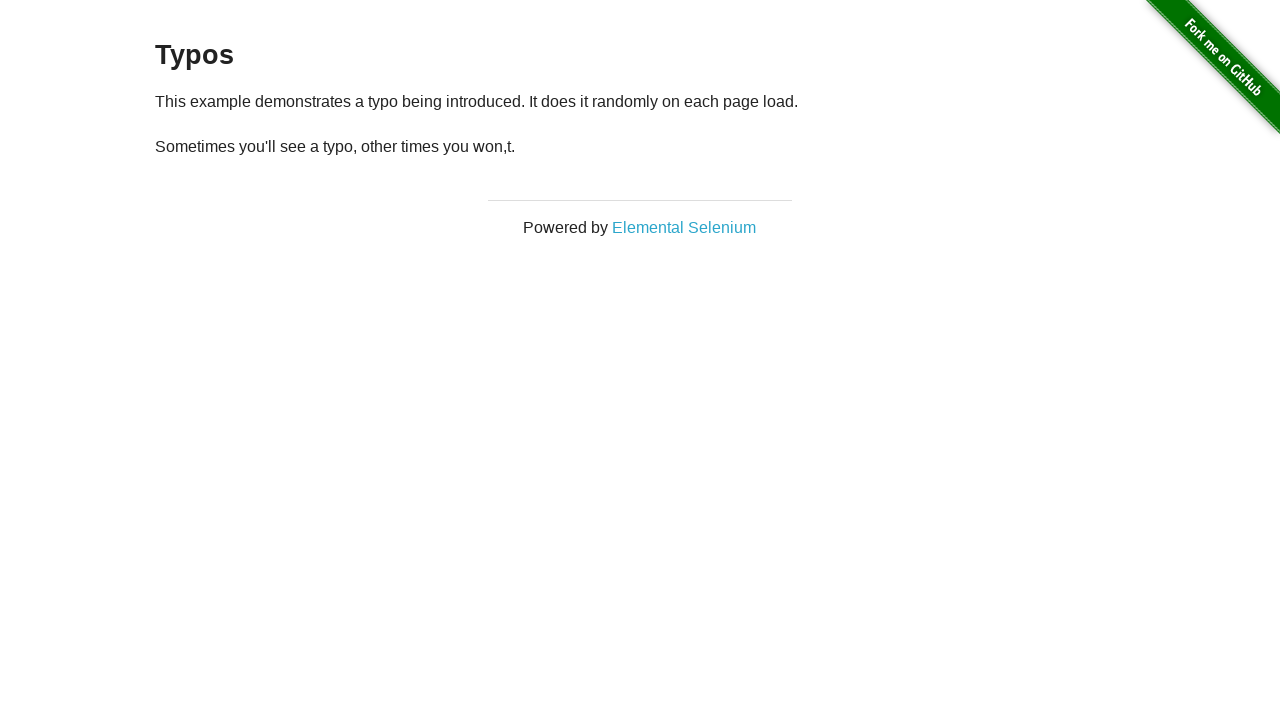

Typo detected in paragraph text, reloaded page to find correct version
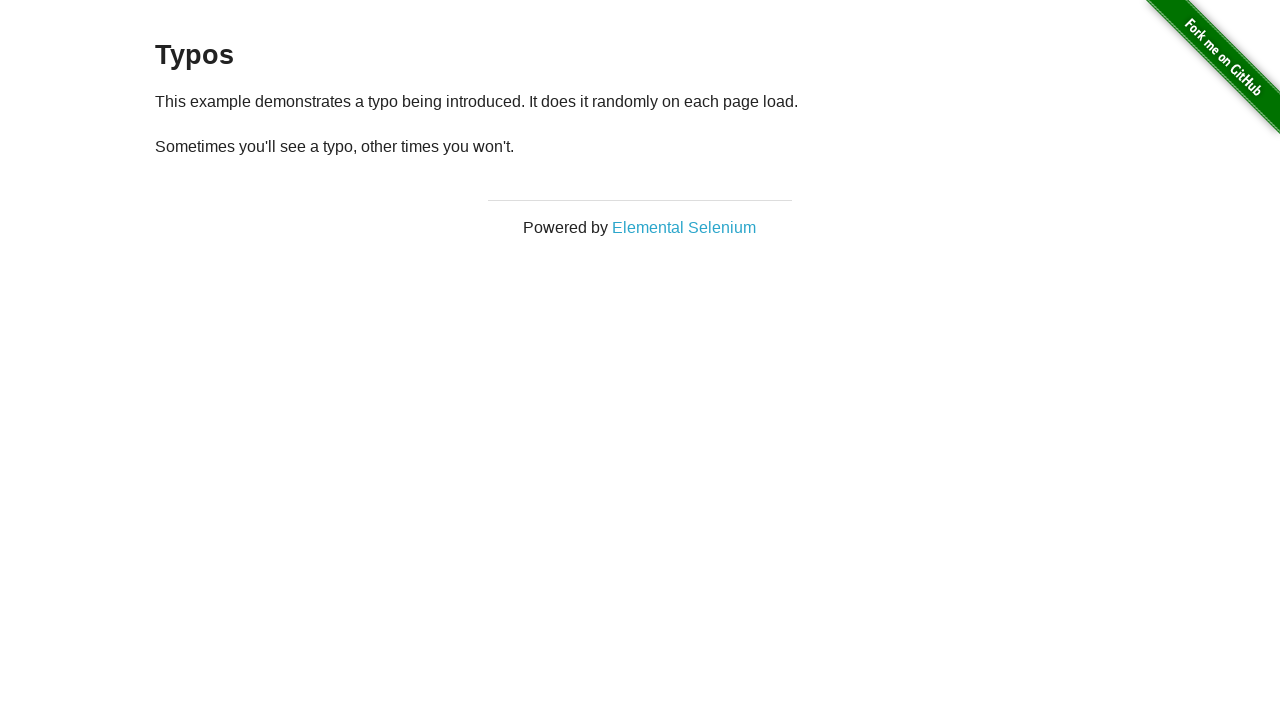

Retrieved text content from second paragraph element
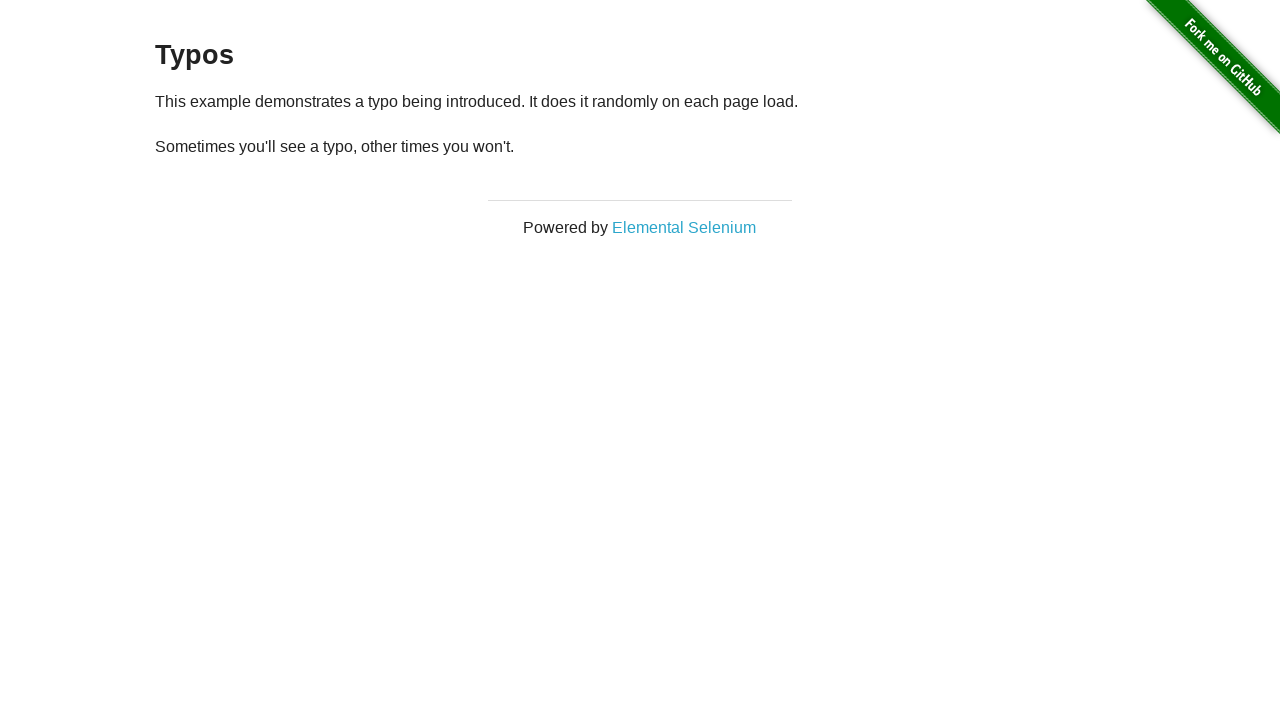

Typo detected in paragraph text, reloaded page to find correct version
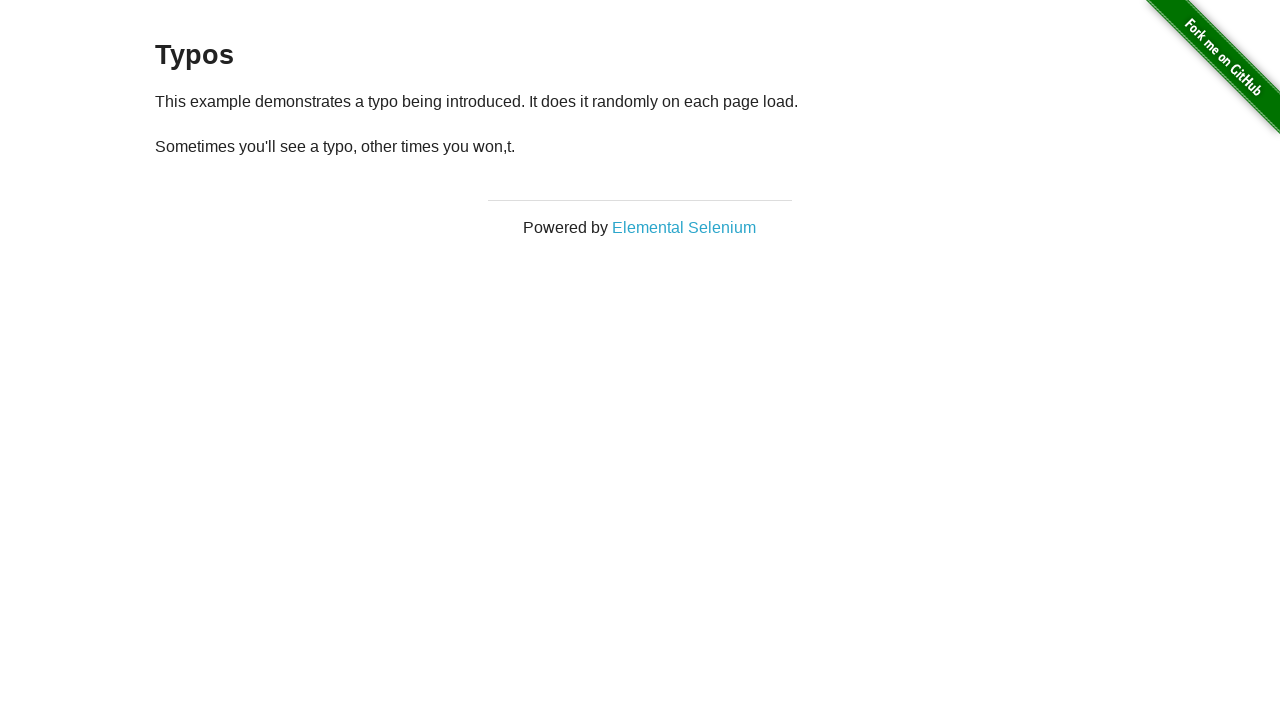

Retrieved text content from second paragraph element
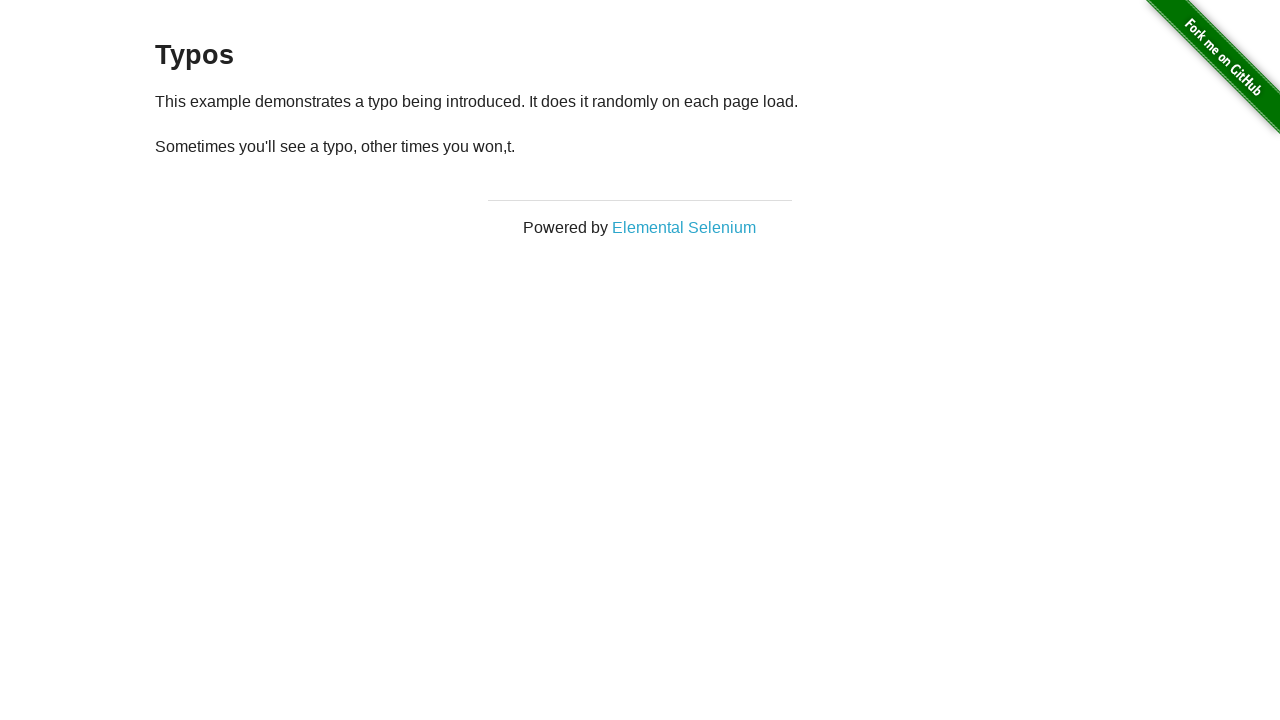

Typo detected in paragraph text, reloaded page to find correct version
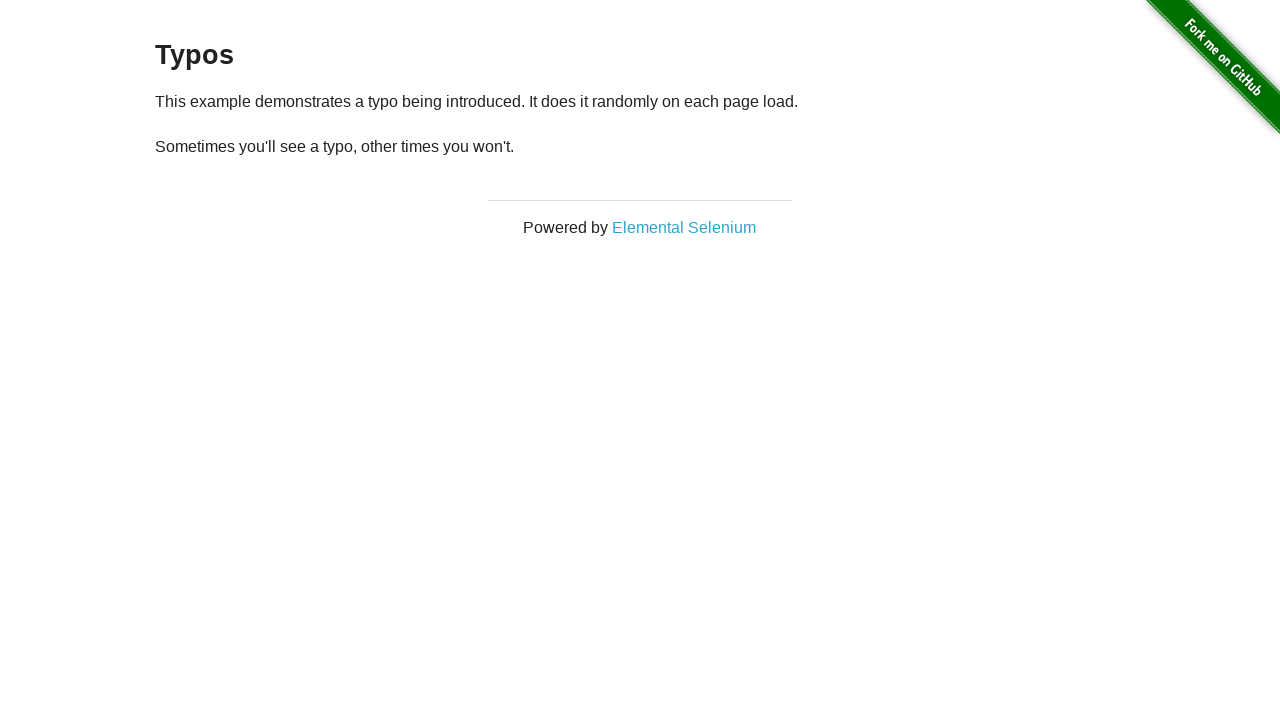

Retrieved text content from second paragraph element
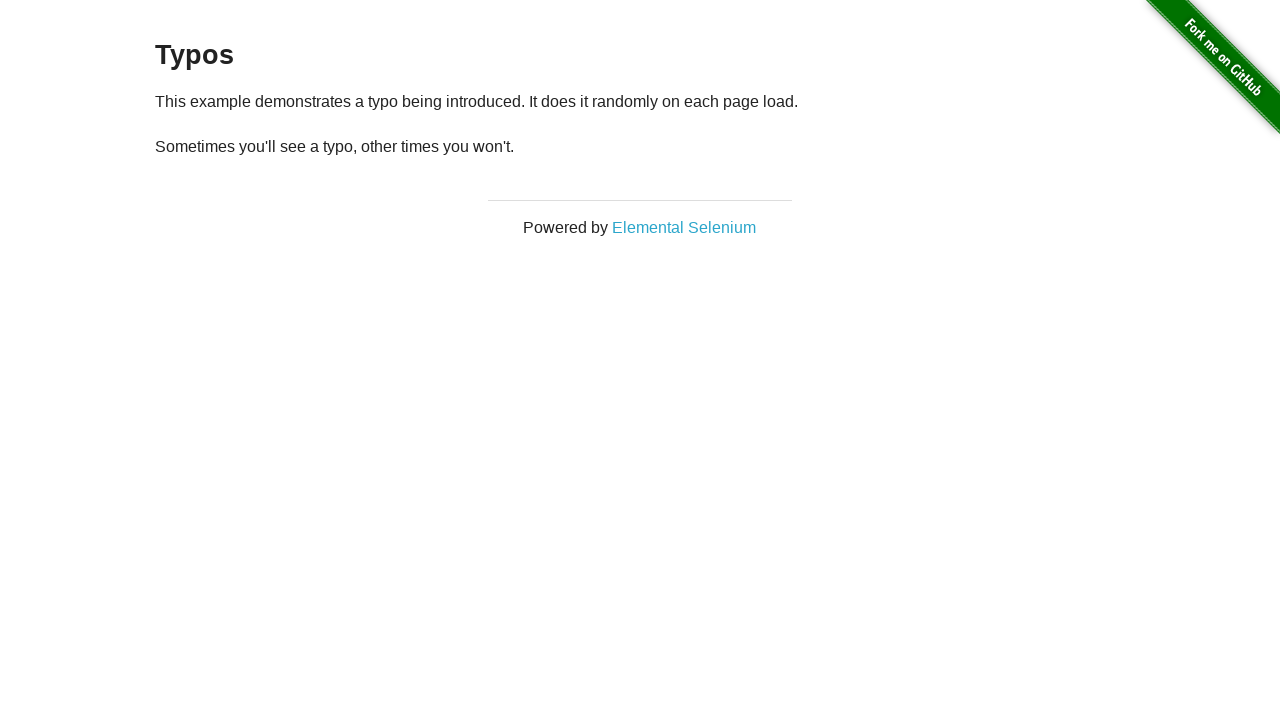

Typo detected in paragraph text, reloaded page to find correct version
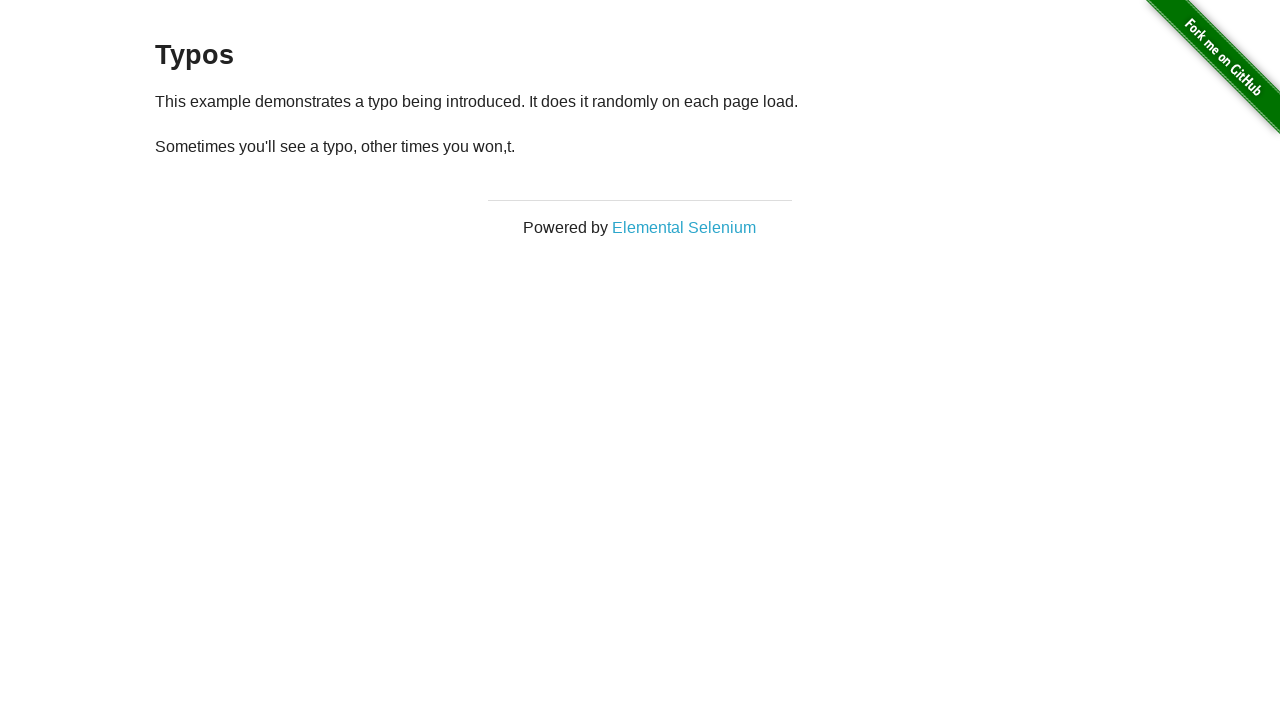

Retrieved text content from second paragraph element
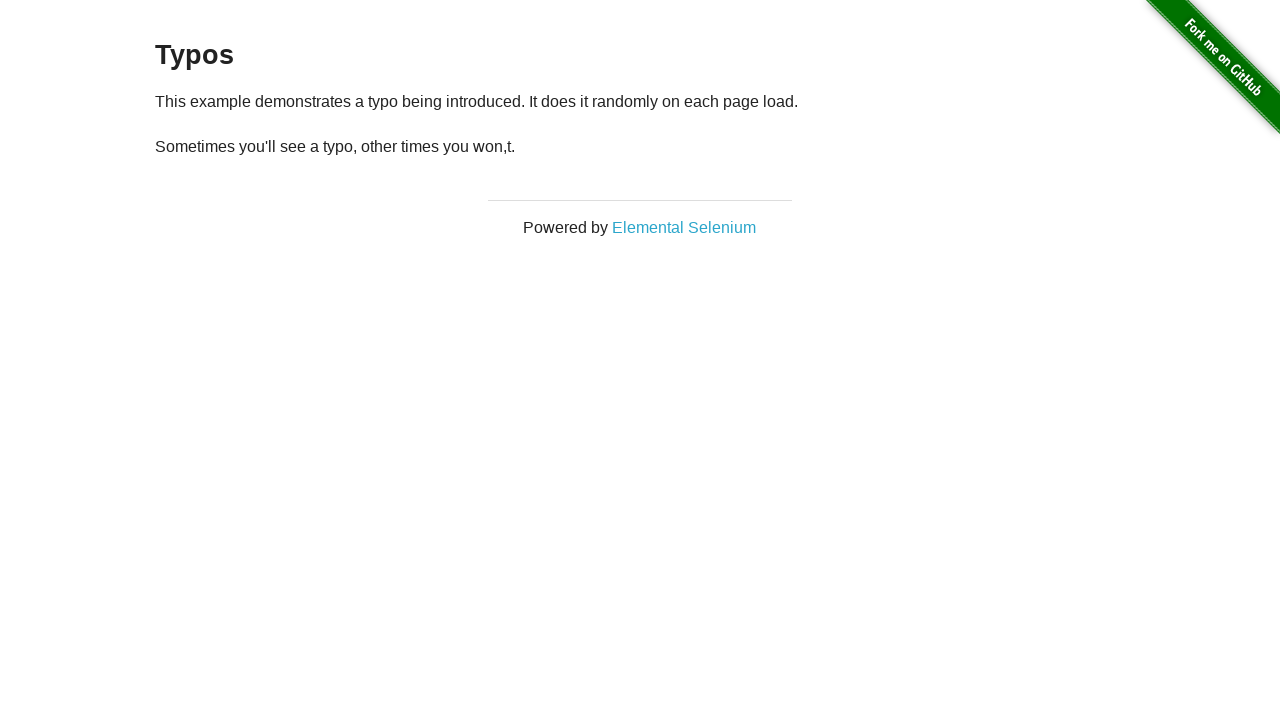

Typo detected in paragraph text, reloaded page to find correct version
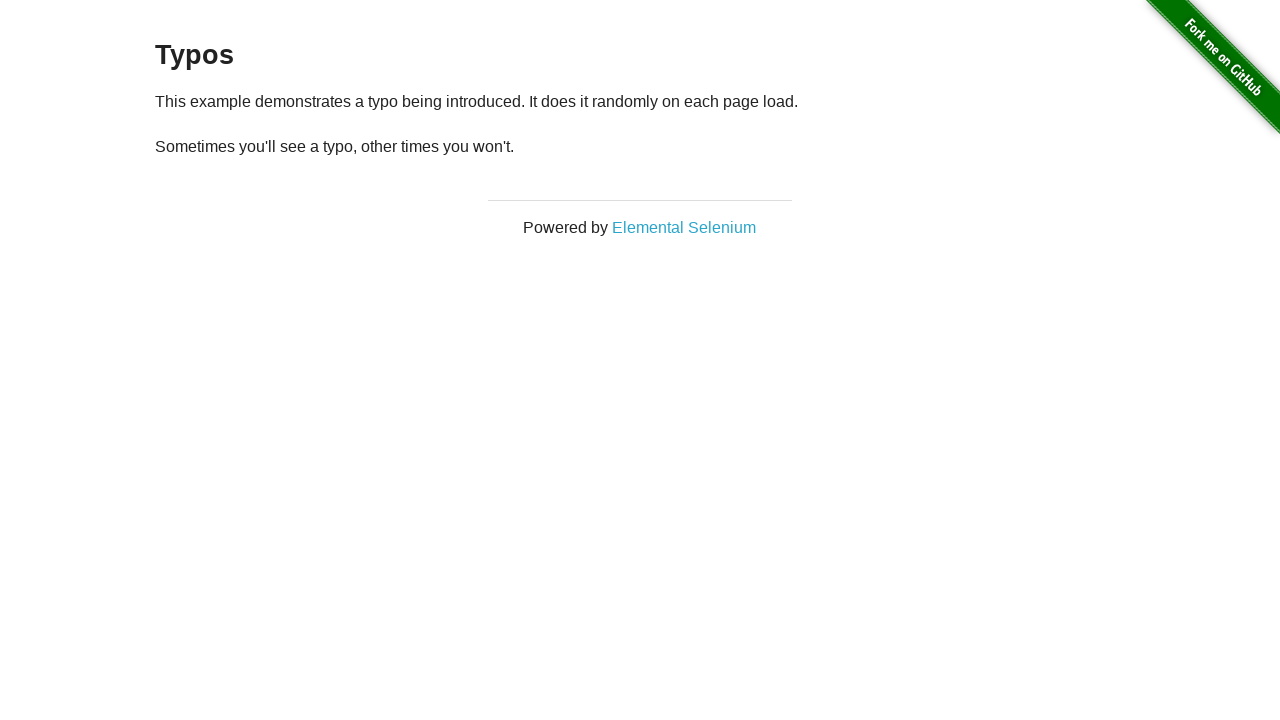

Retrieved text content from second paragraph element
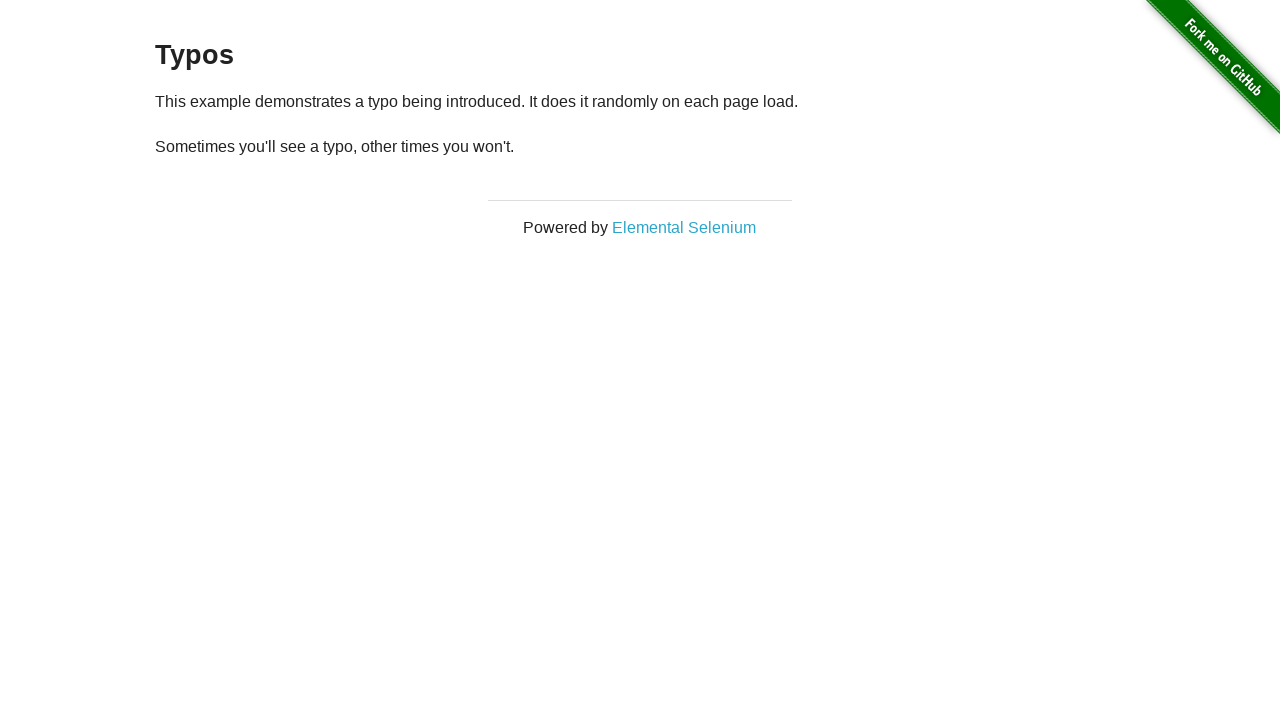

Typo detected in paragraph text, reloaded page to find correct version
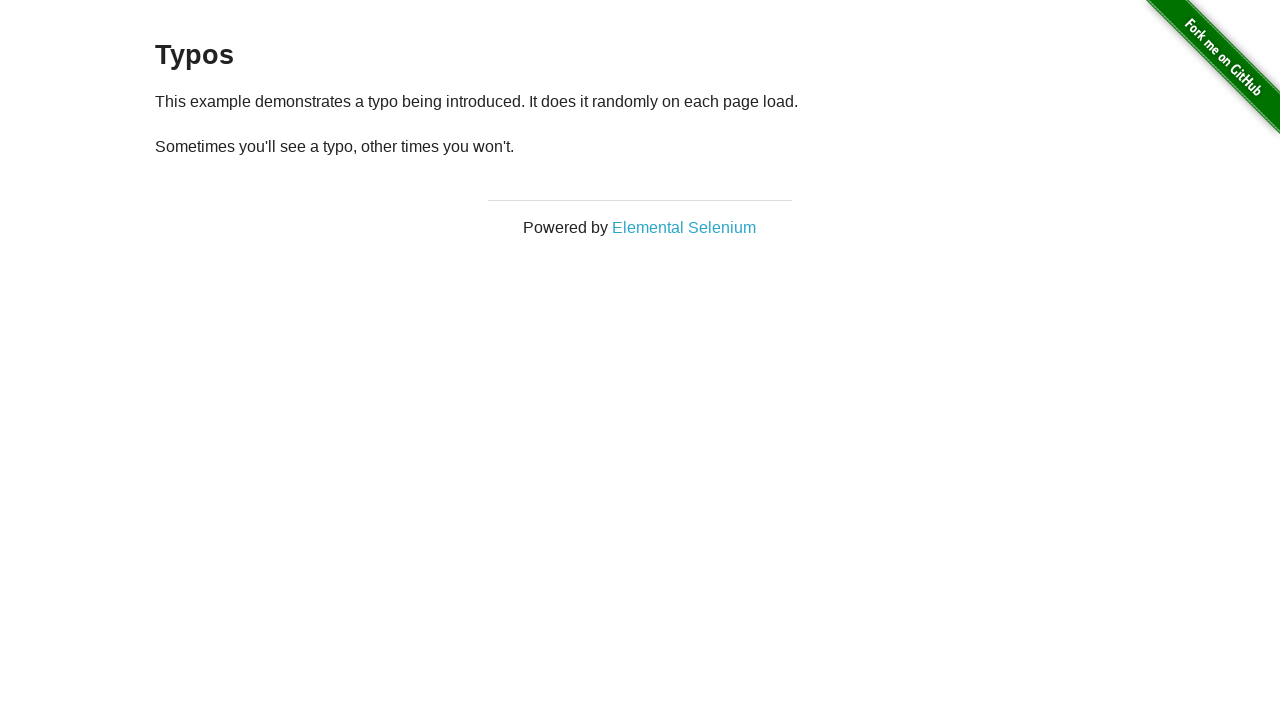

Retrieved text content from second paragraph element
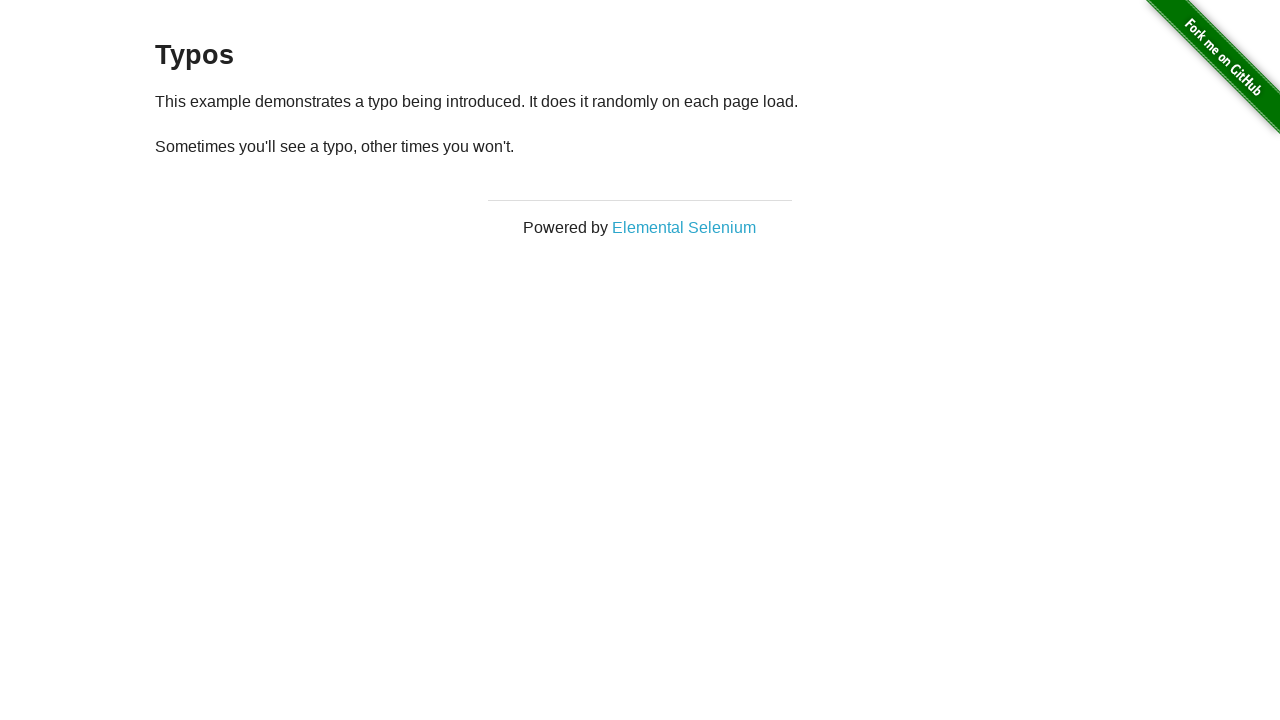

Typo detected in paragraph text, reloaded page to find correct version
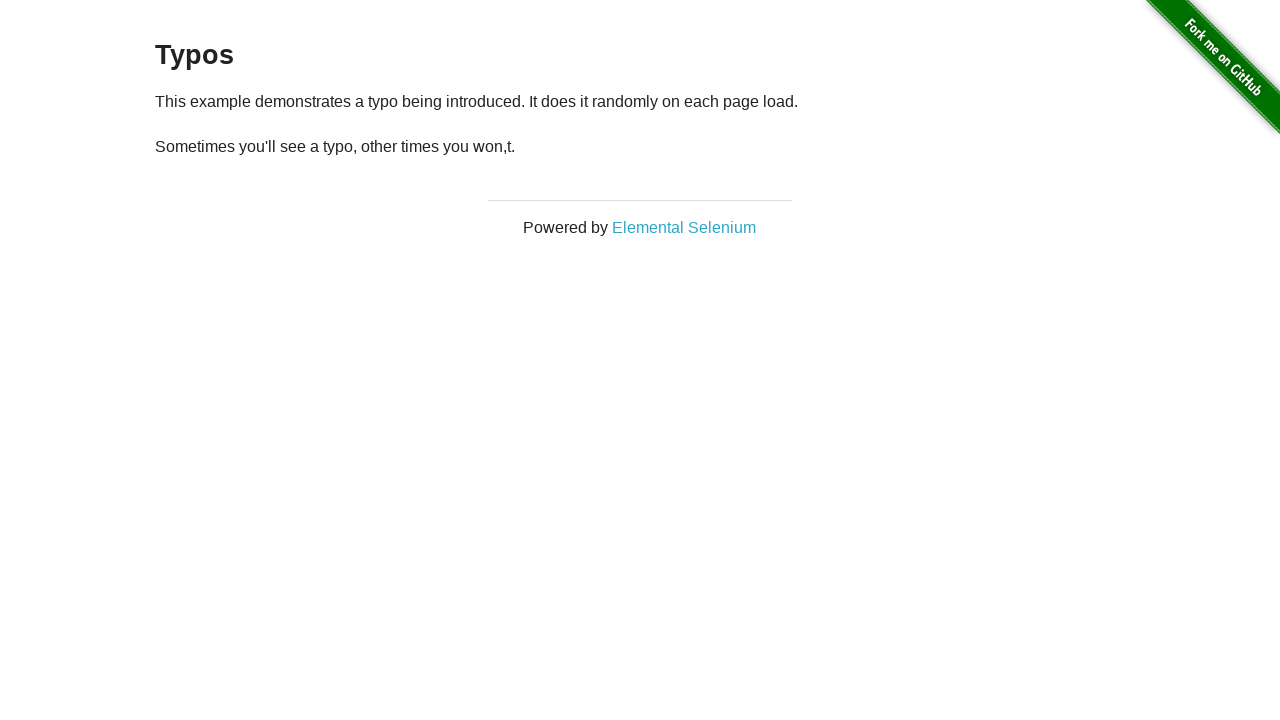

Retrieved text content from second paragraph element
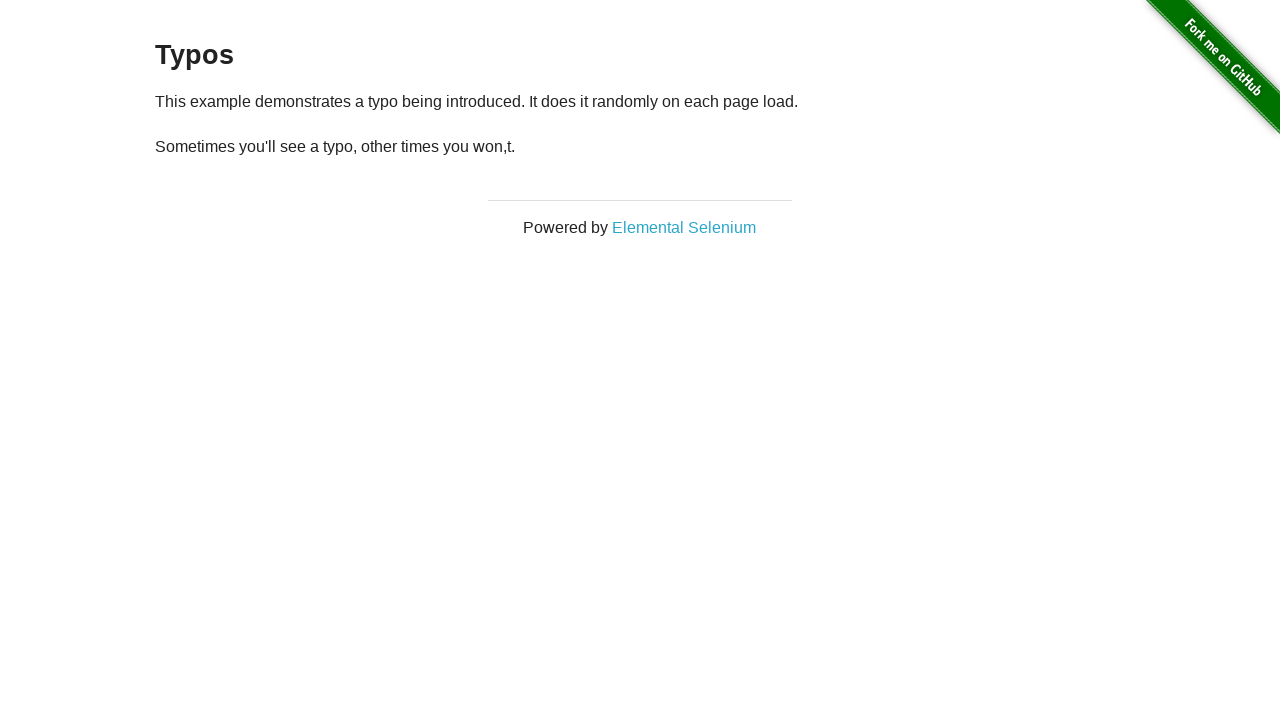

Typo detected in paragraph text, reloaded page to find correct version
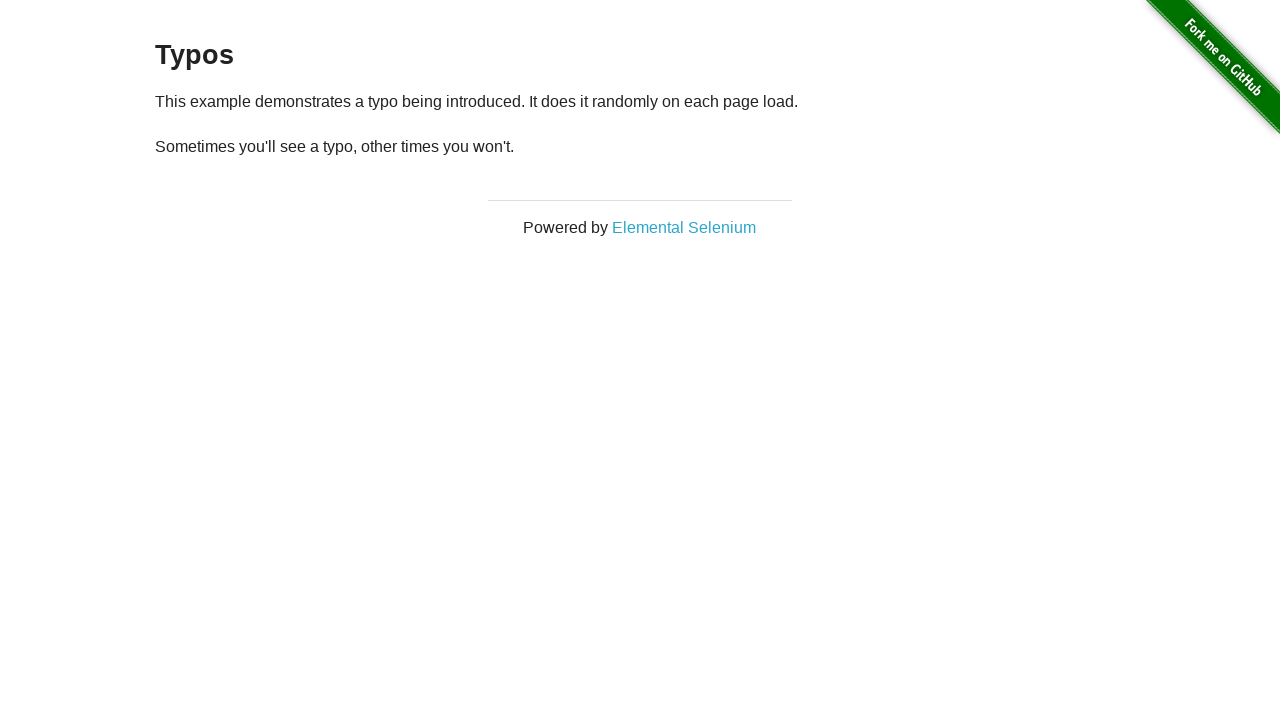

Retrieved text content from second paragraph element
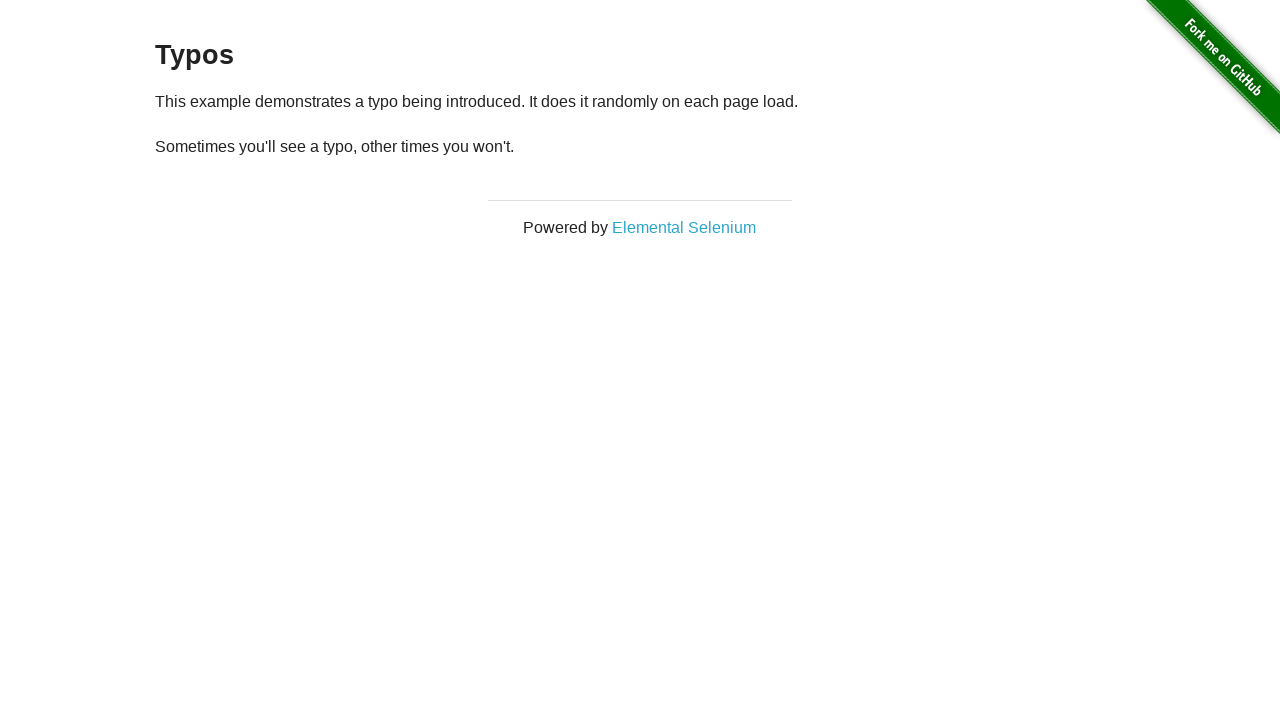

Typo detected in paragraph text, reloaded page to find correct version
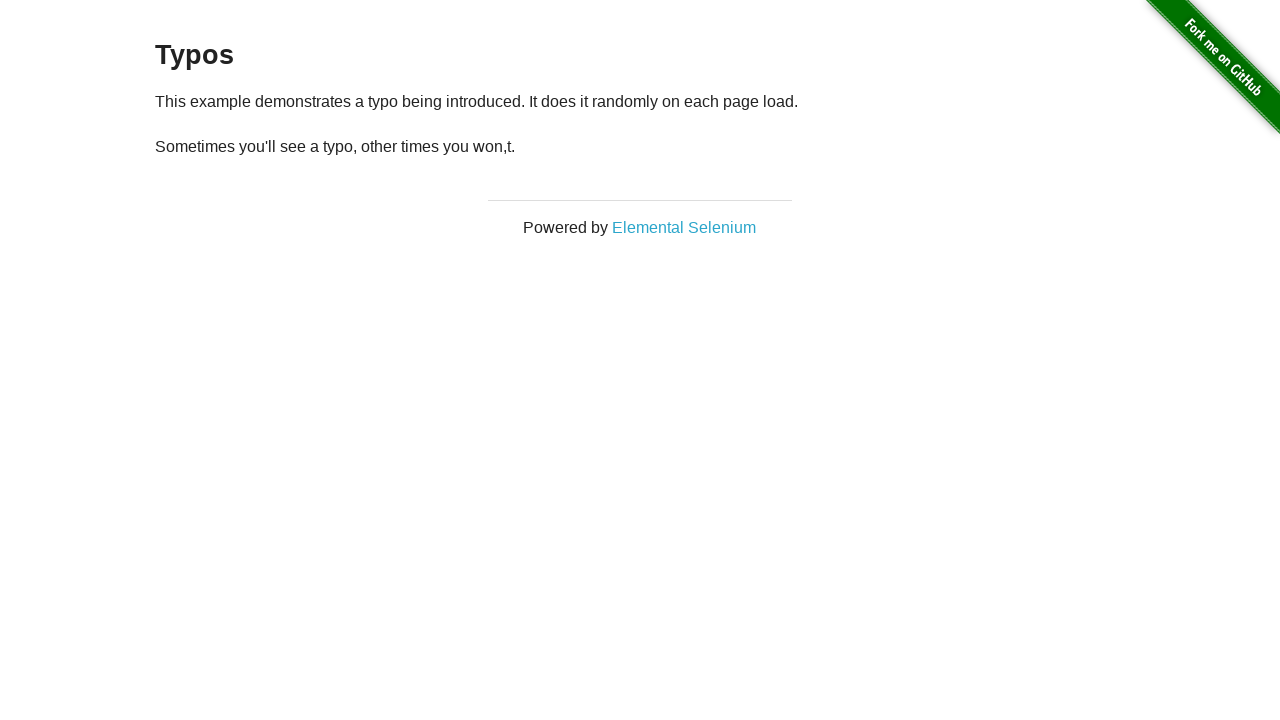

Retrieved text content from second paragraph element
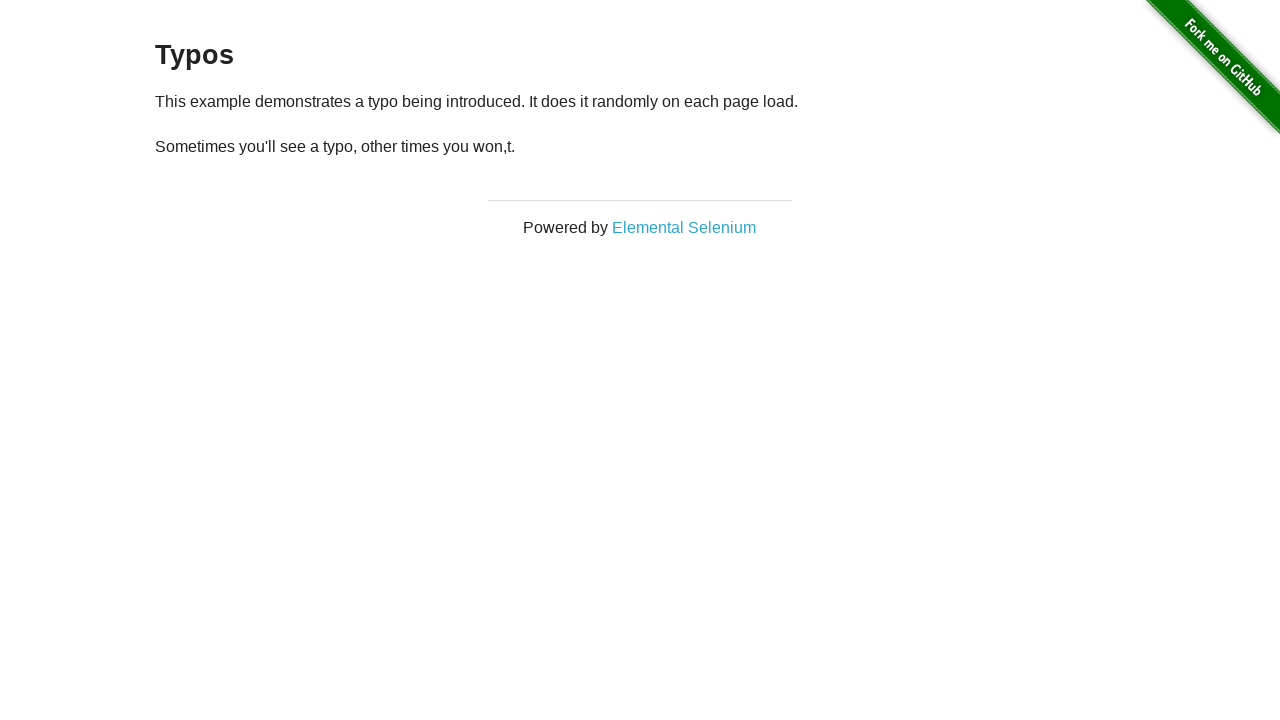

Typo detected in paragraph text, reloaded page to find correct version
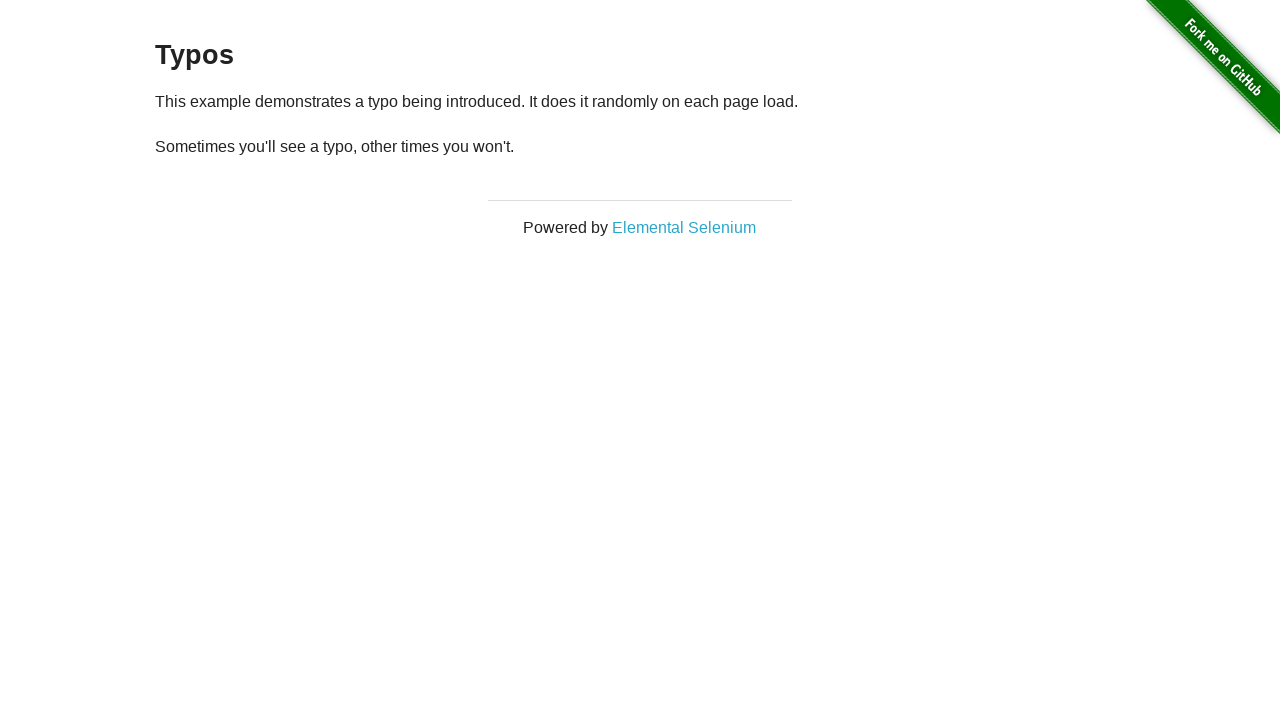

Retrieved text content from second paragraph element
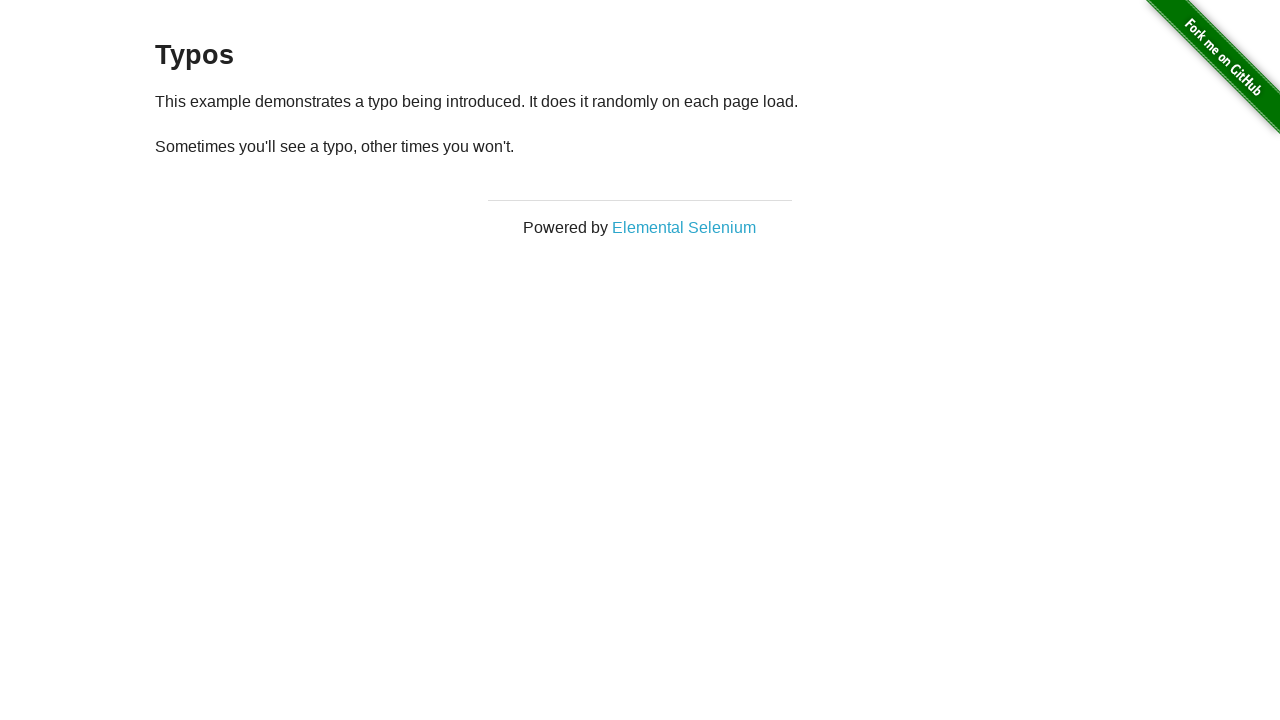

Typo detected in paragraph text, reloaded page to find correct version
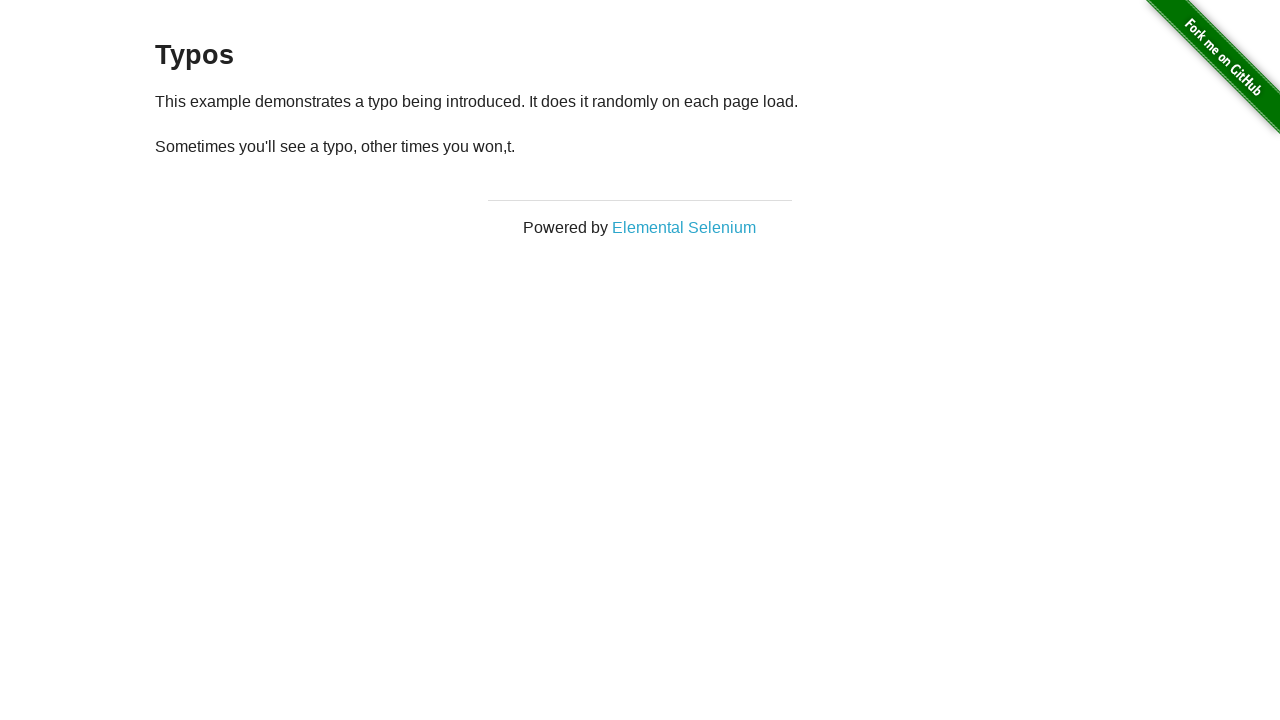

Retrieved text content from second paragraph element
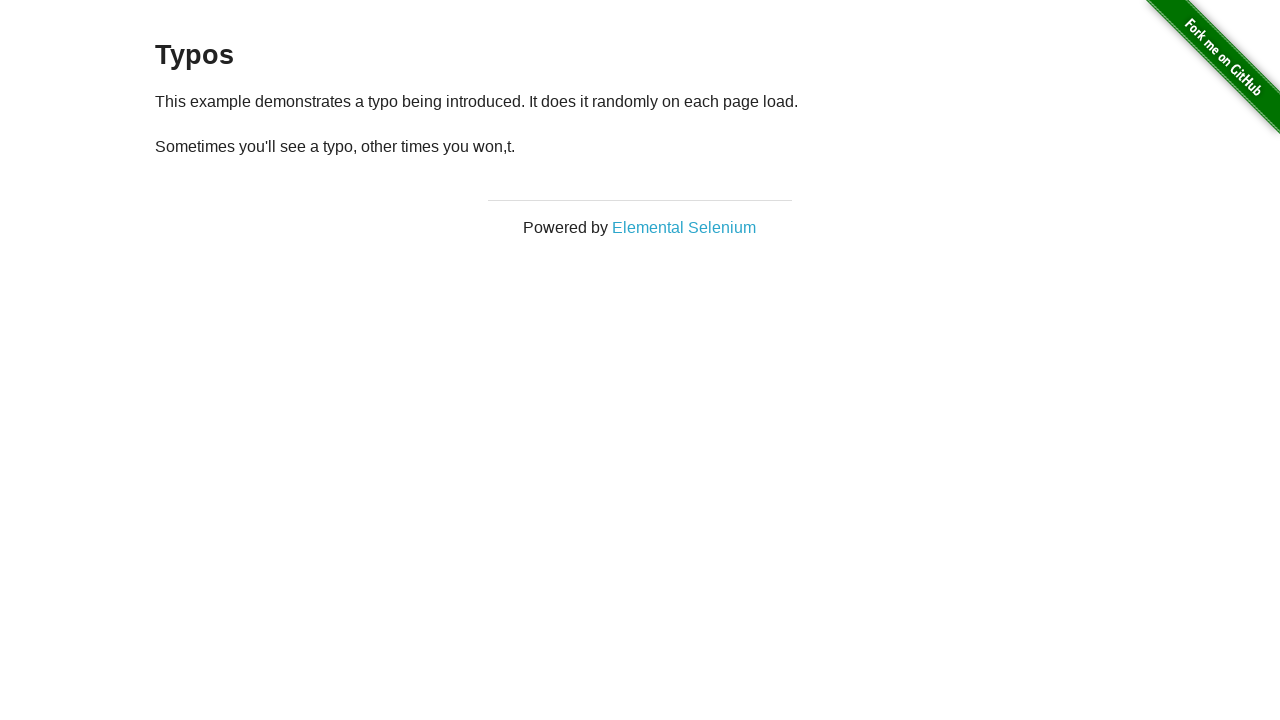

Typo detected in paragraph text, reloaded page to find correct version
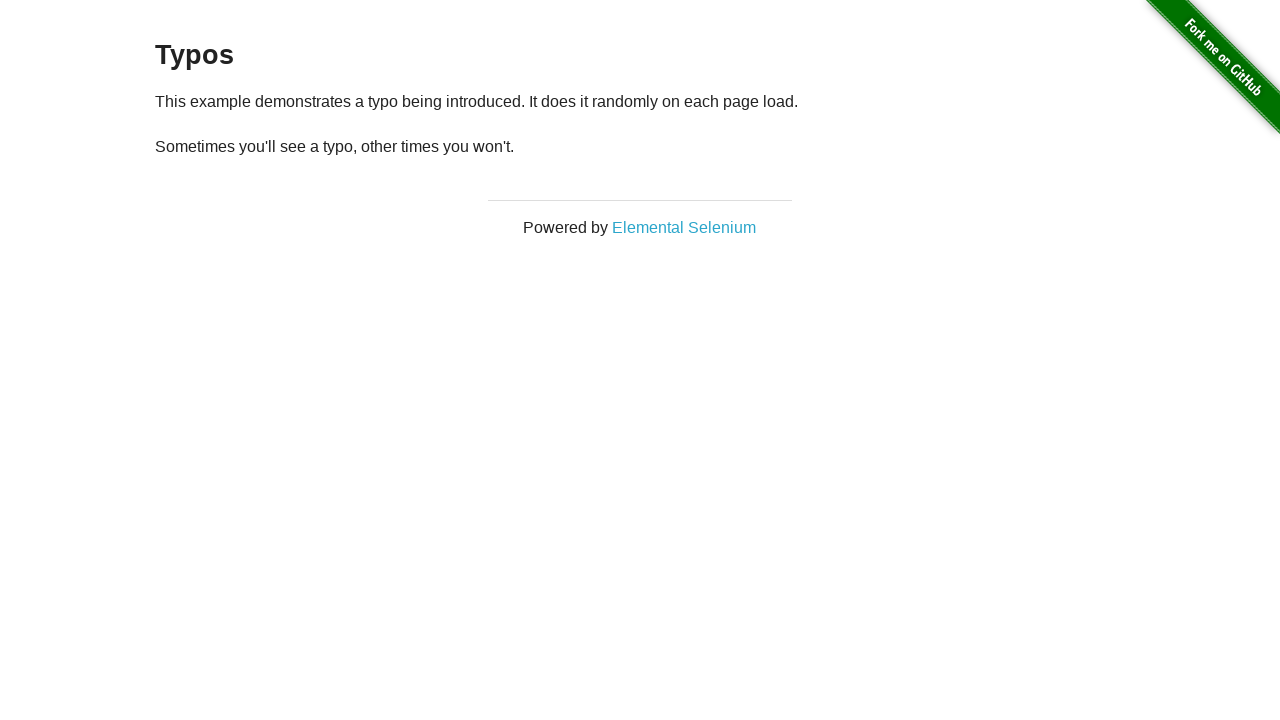

Retrieved text content from second paragraph element
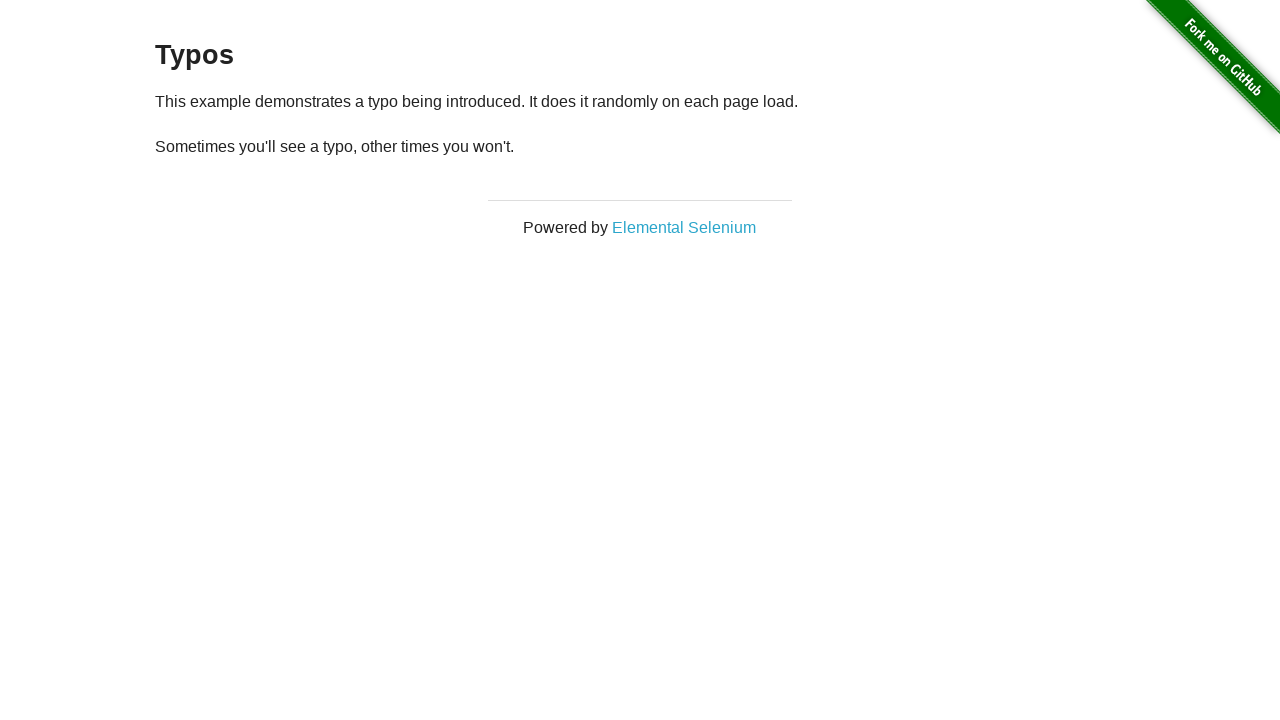

Typo detected in paragraph text, reloaded page to find correct version
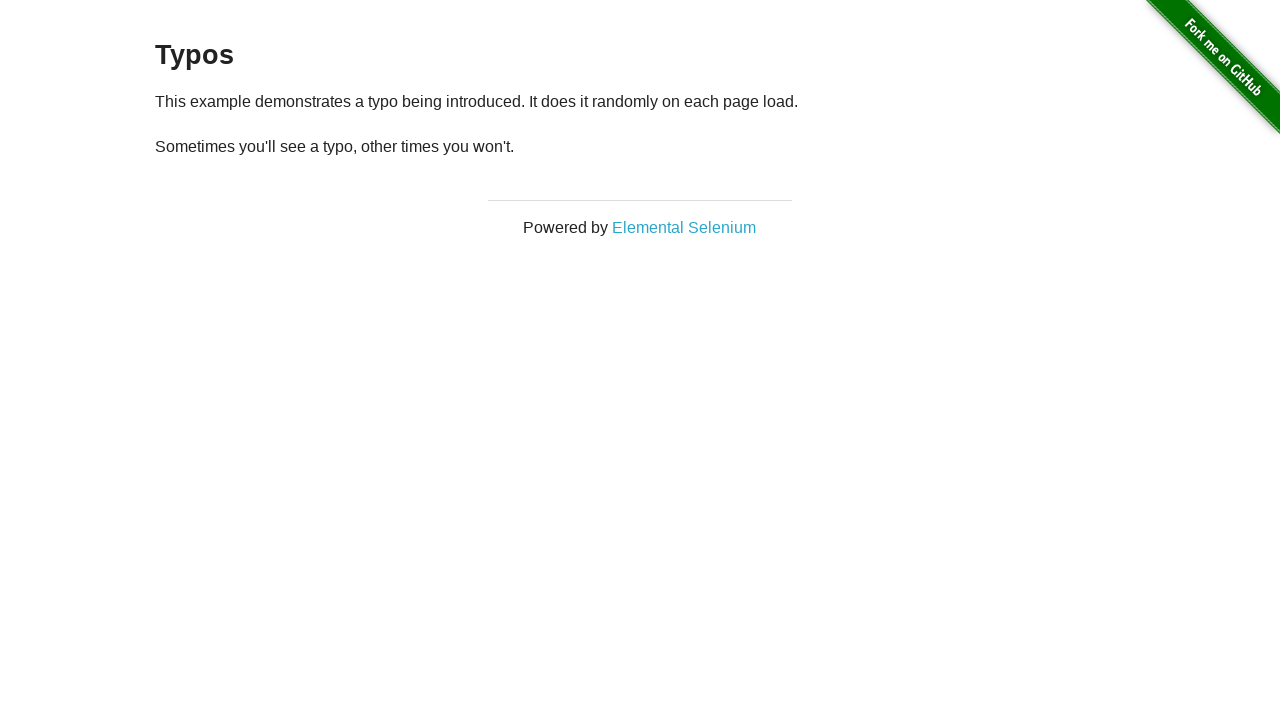

Retrieved text content from second paragraph element
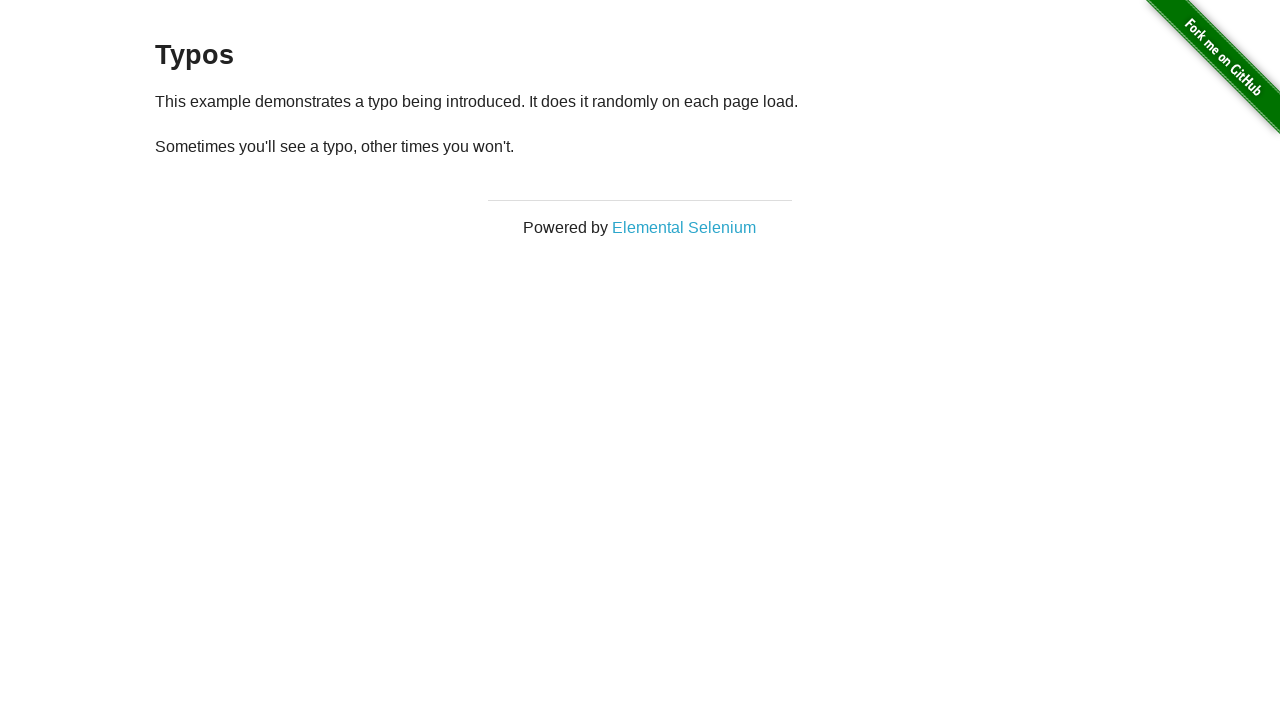

Typo detected in paragraph text, reloaded page to find correct version
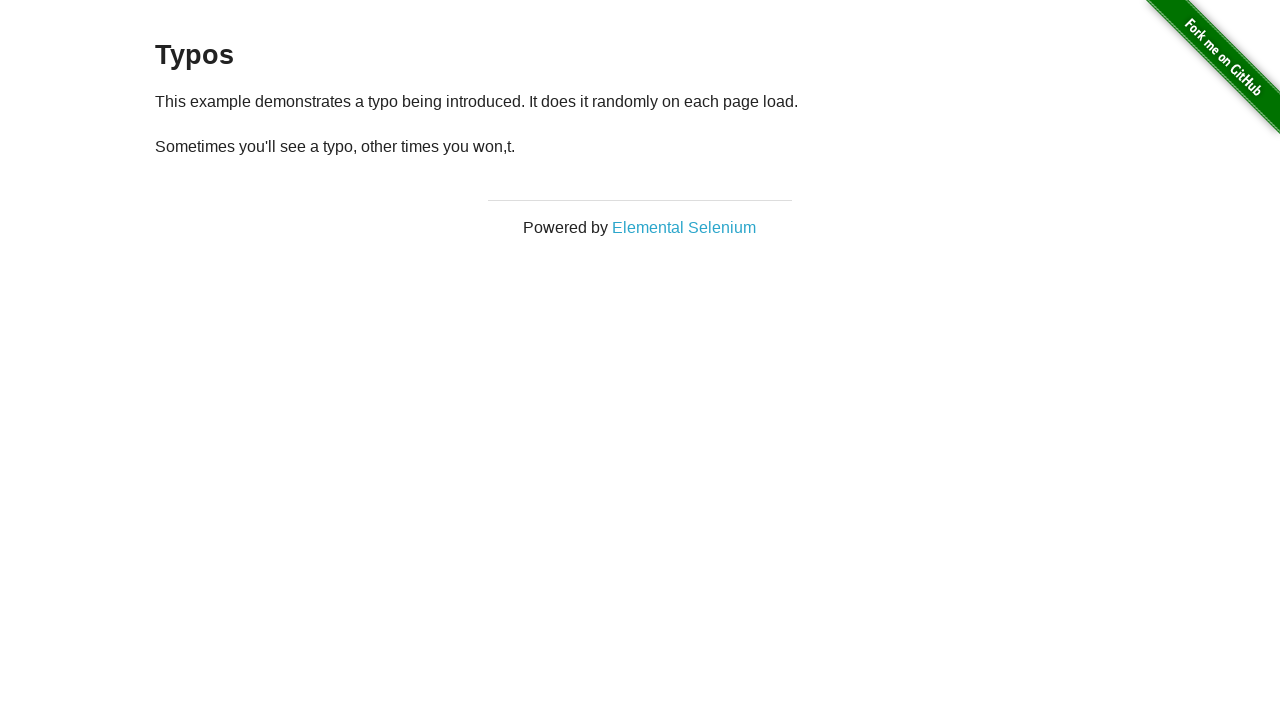

Retrieved text content from second paragraph element
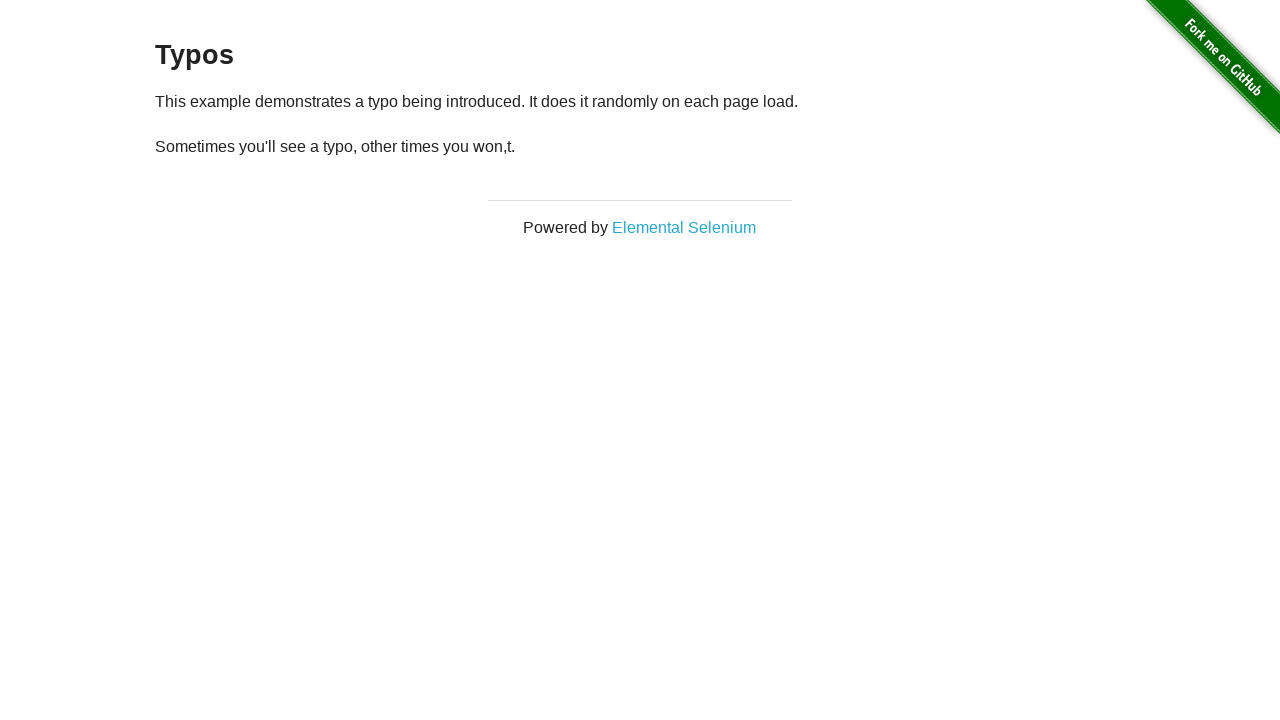

Typo detected in paragraph text, reloaded page to find correct version
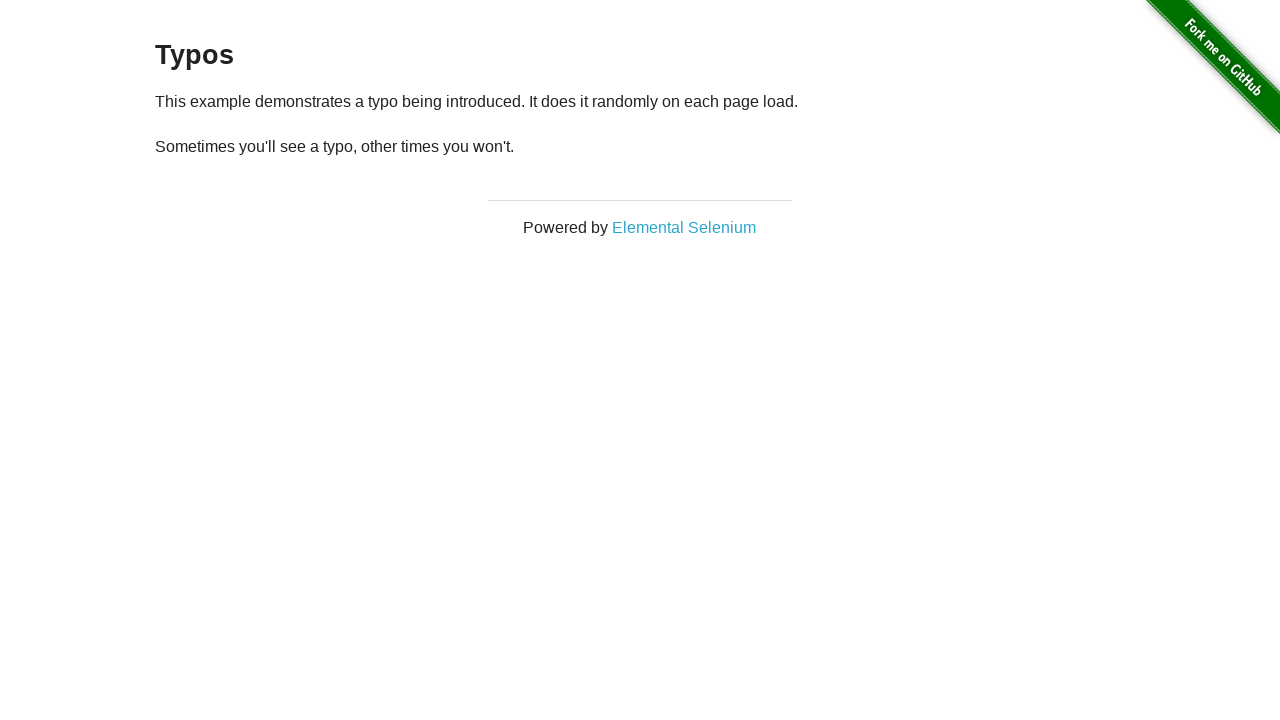

Retrieved text content from second paragraph element
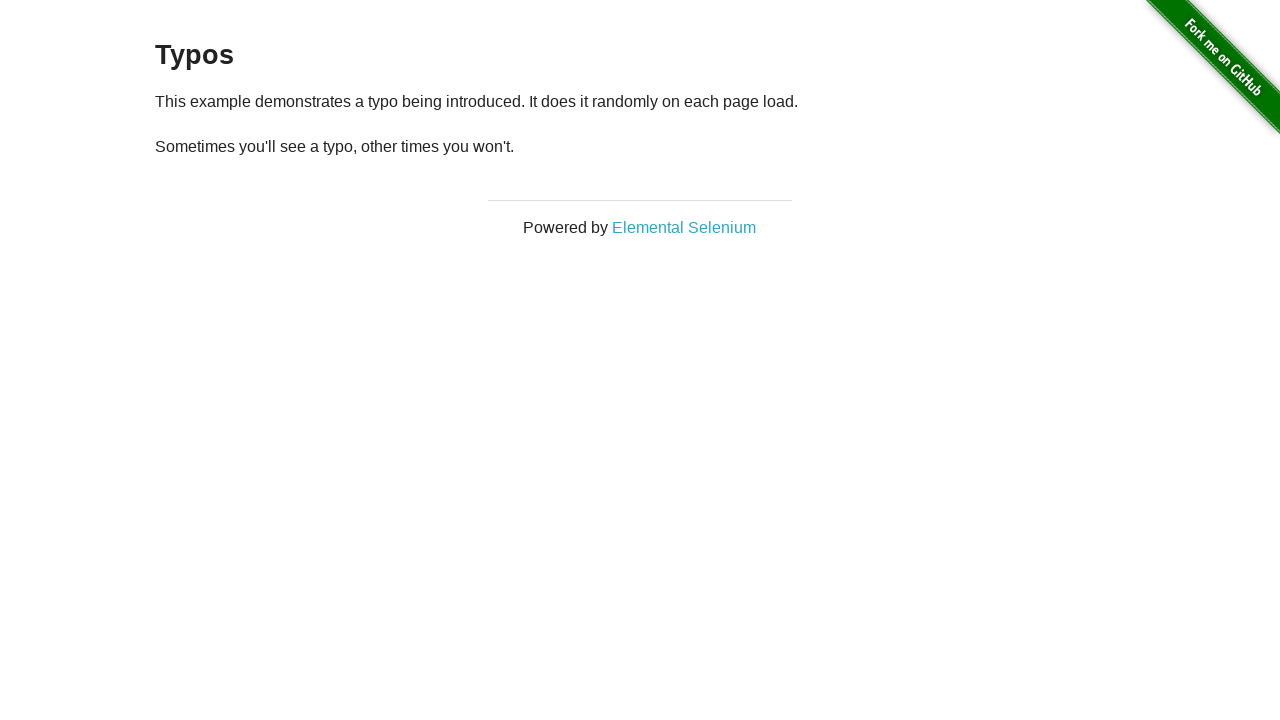

Typo detected in paragraph text, reloaded page to find correct version
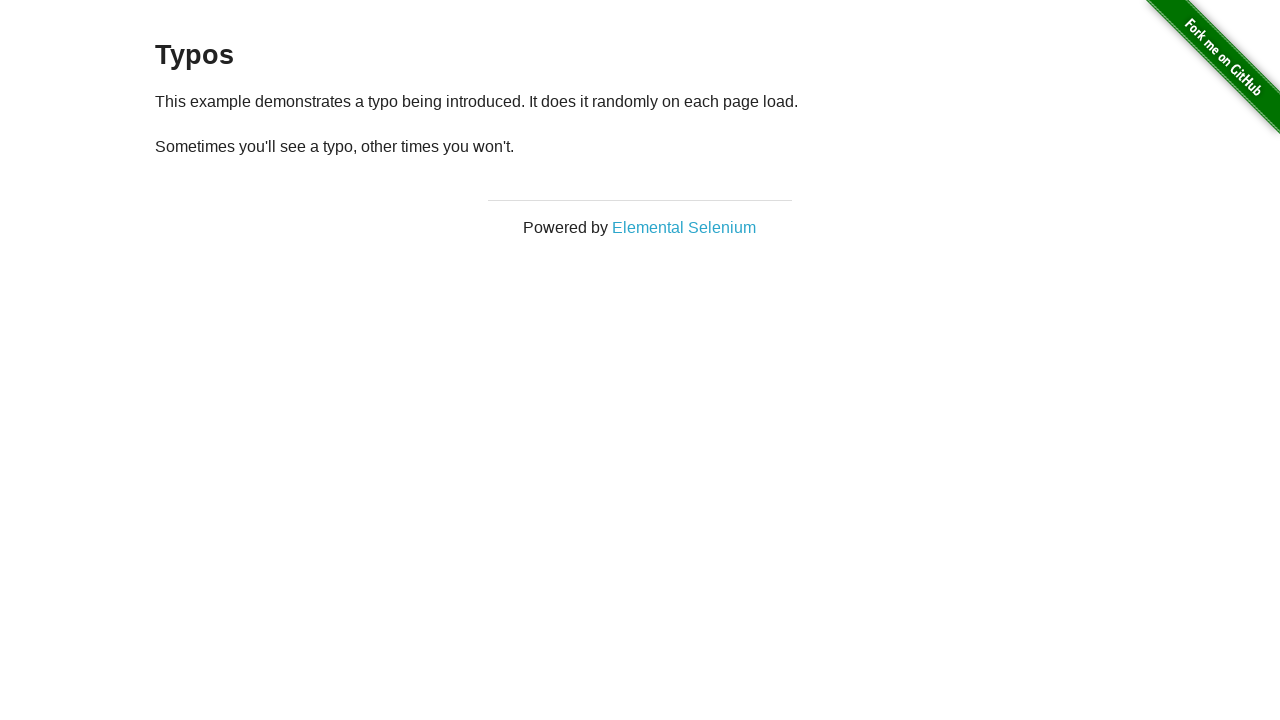

Retrieved text content from second paragraph element
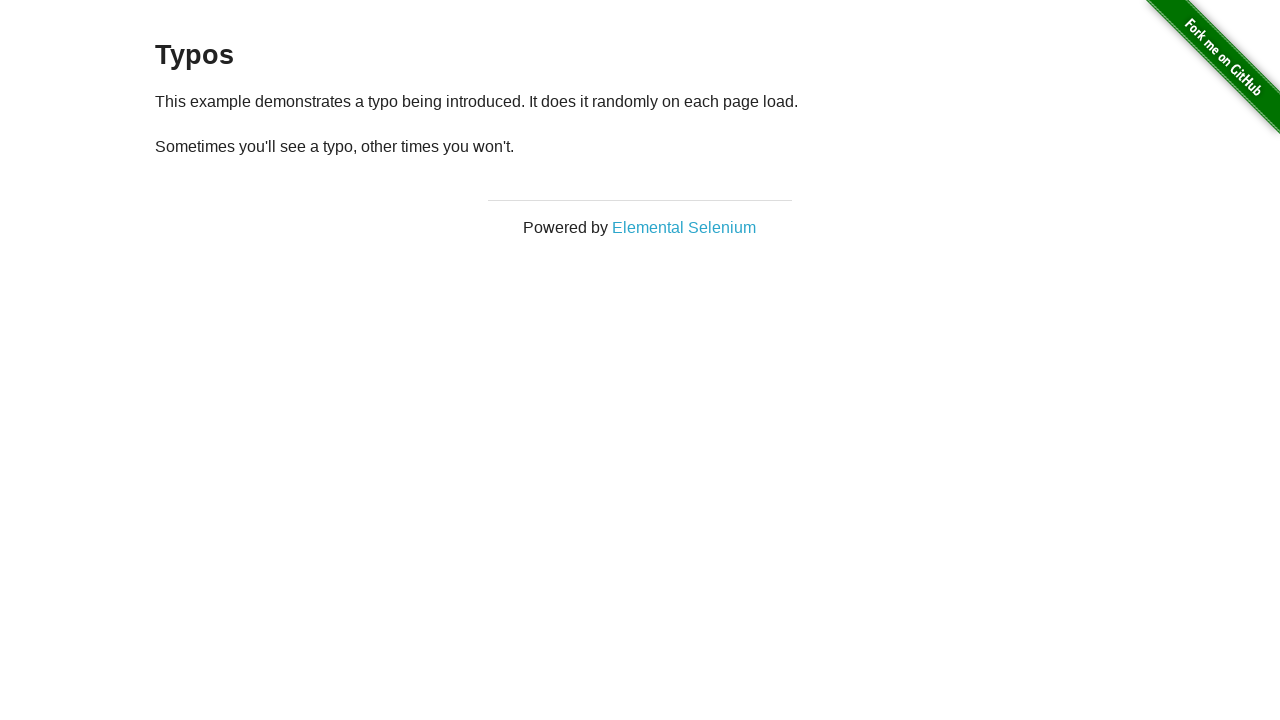

Typo detected in paragraph text, reloaded page to find correct version
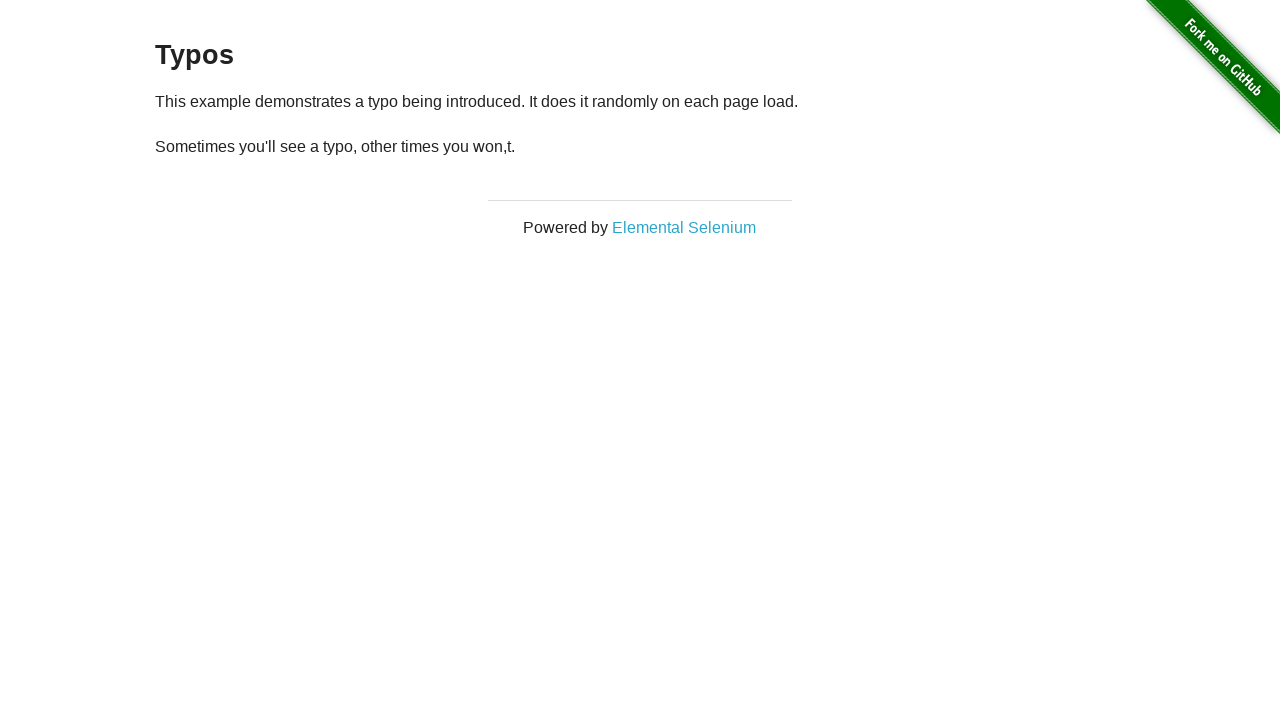

Retrieved text content from second paragraph element
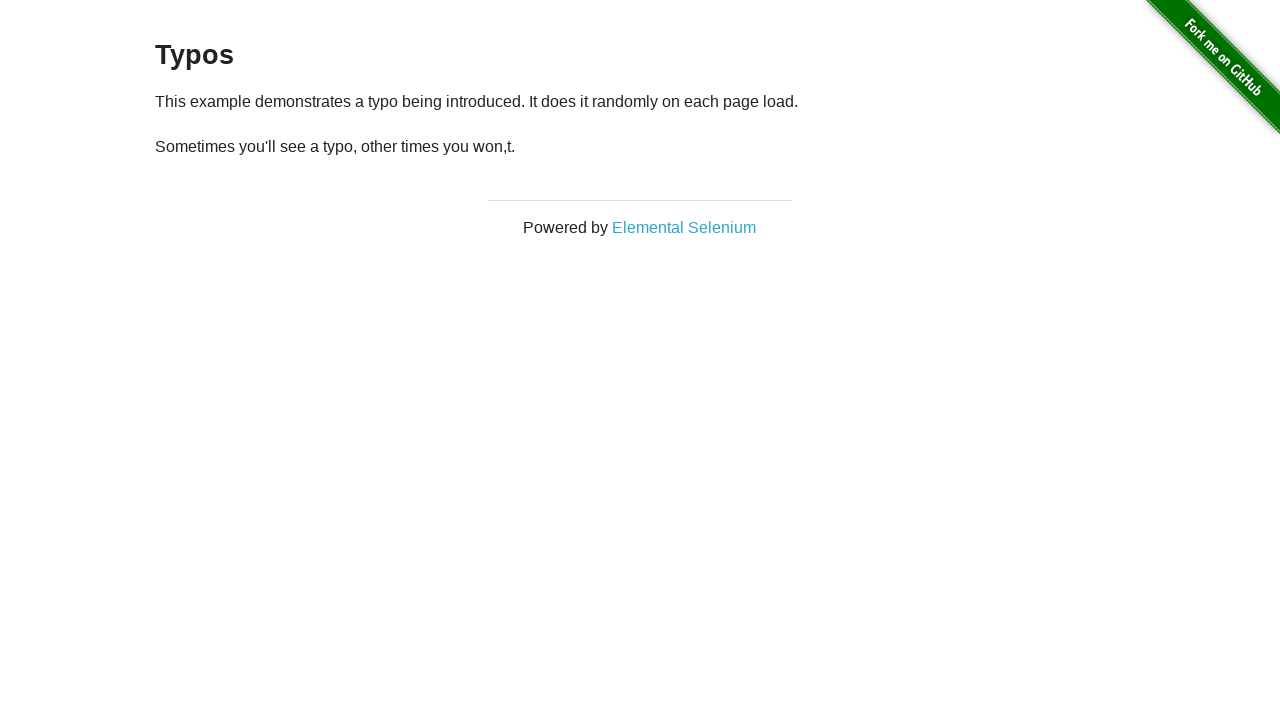

Typo detected in paragraph text, reloaded page to find correct version
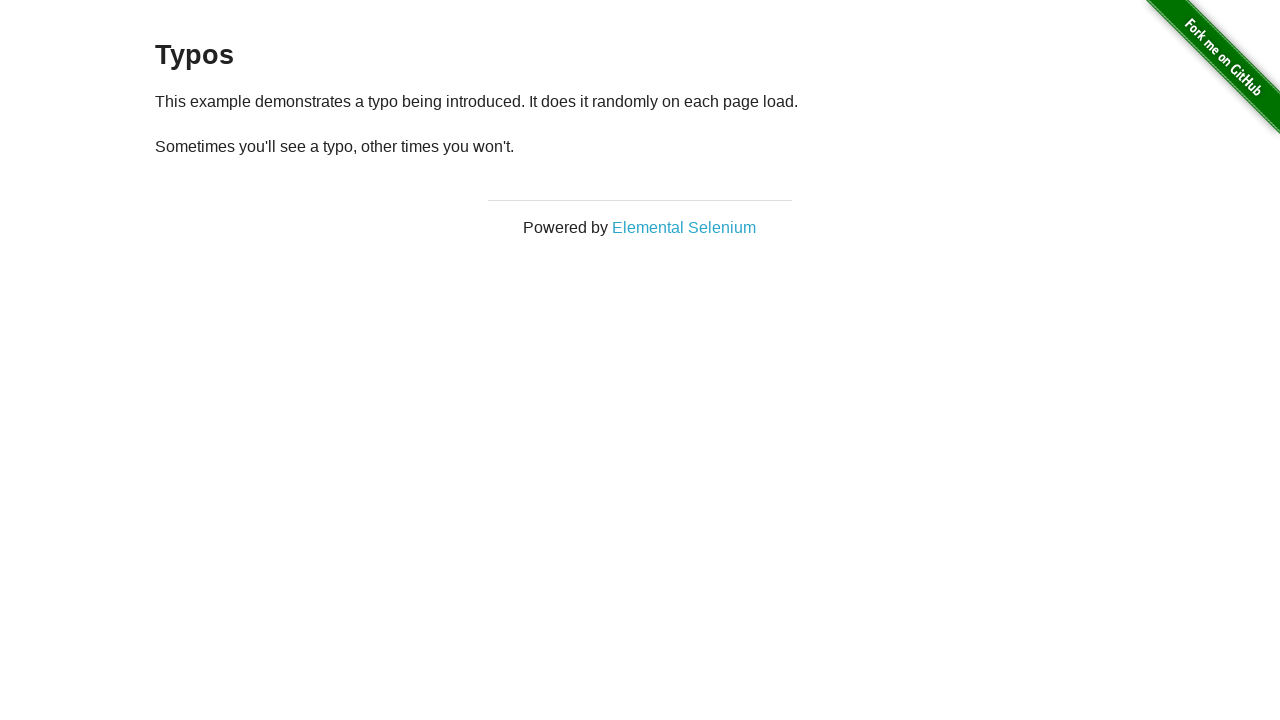

Retrieved text content from second paragraph element
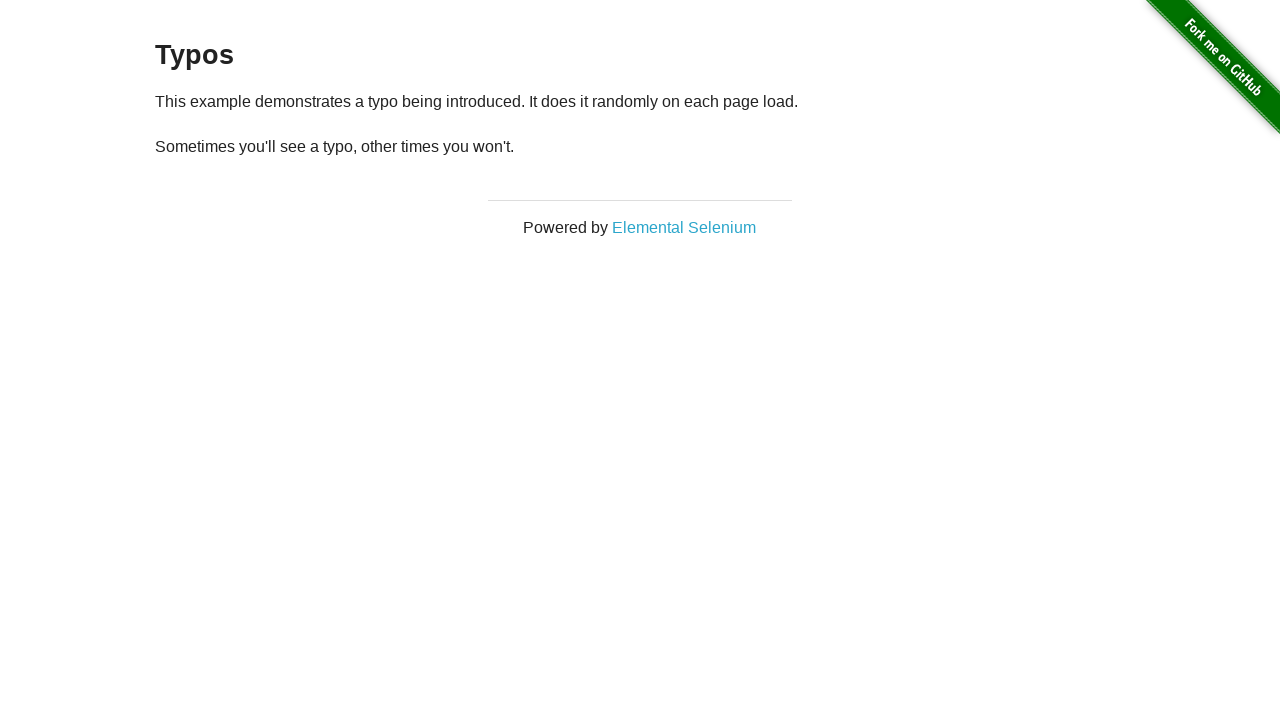

Typo detected in paragraph text, reloaded page to find correct version
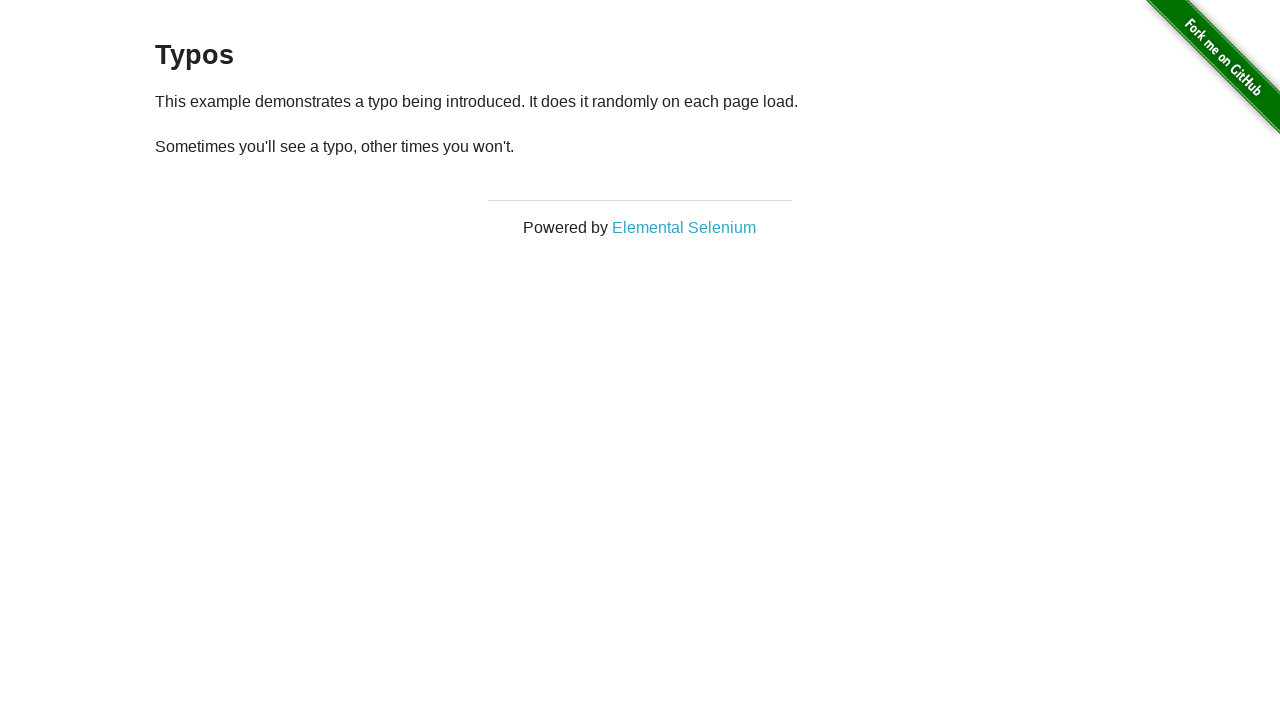

Retrieved text content from second paragraph element
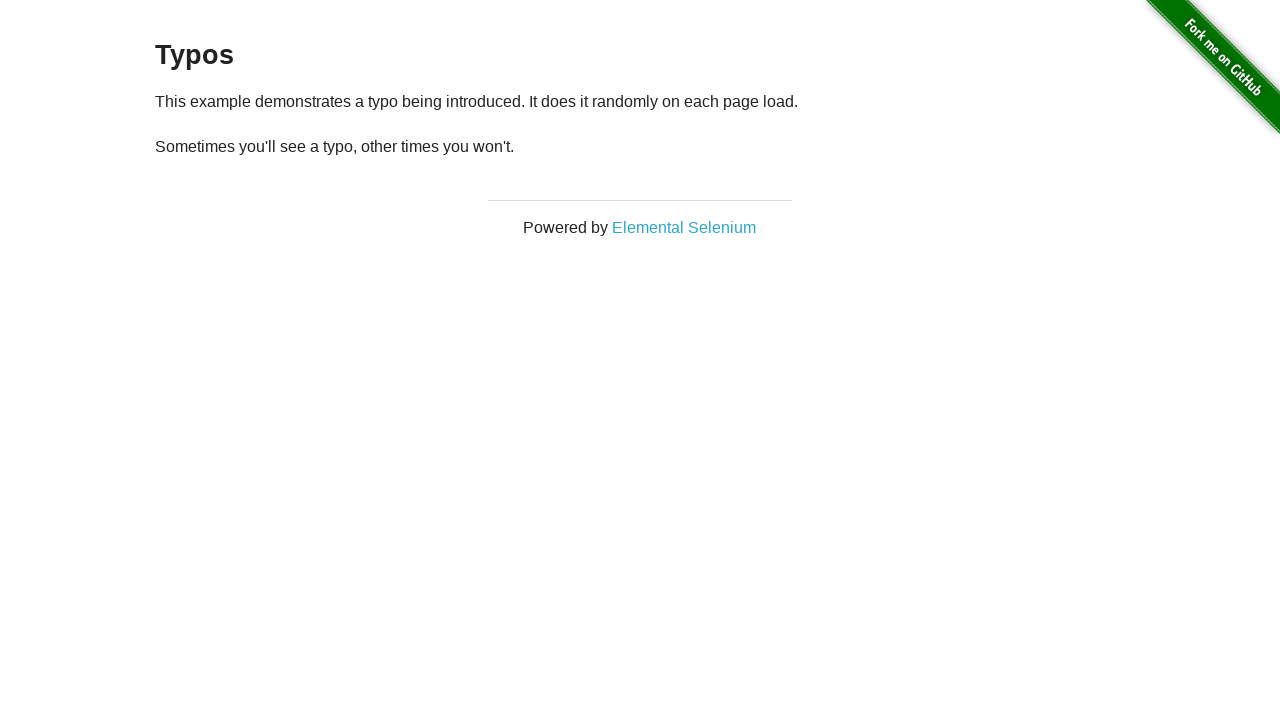

Typo detected in paragraph text, reloaded page to find correct version
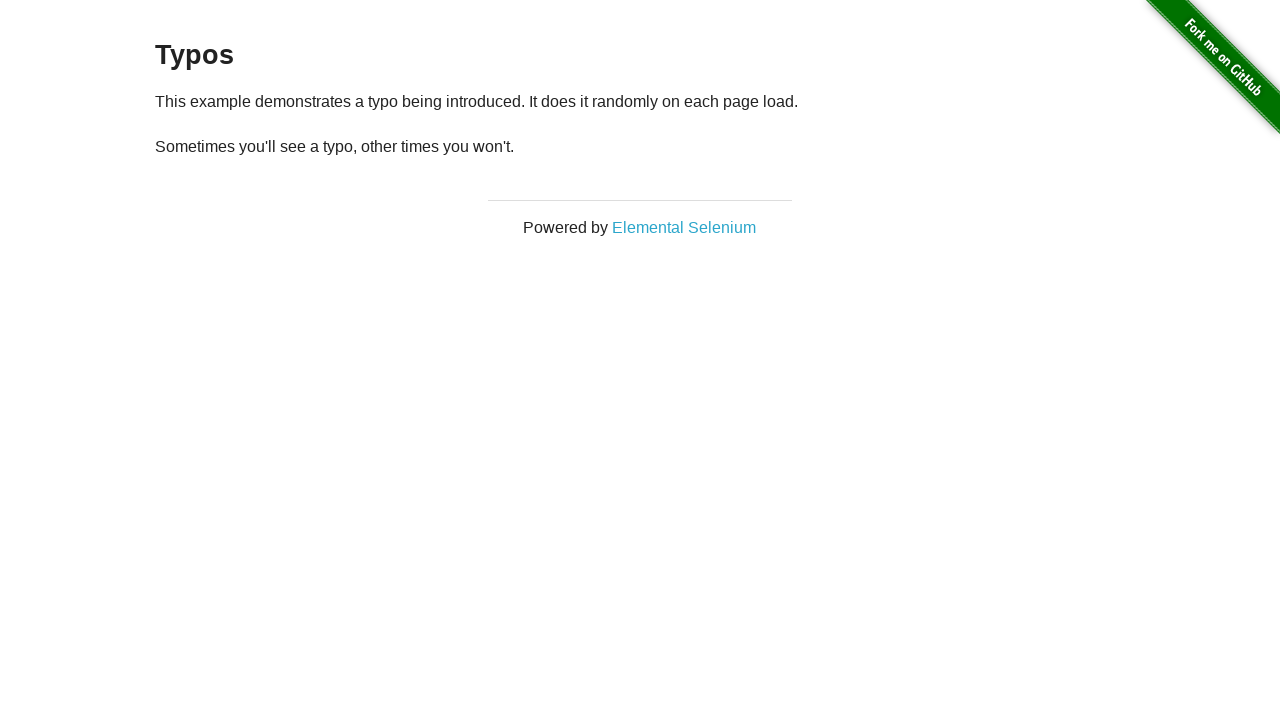

Retrieved text content from second paragraph element
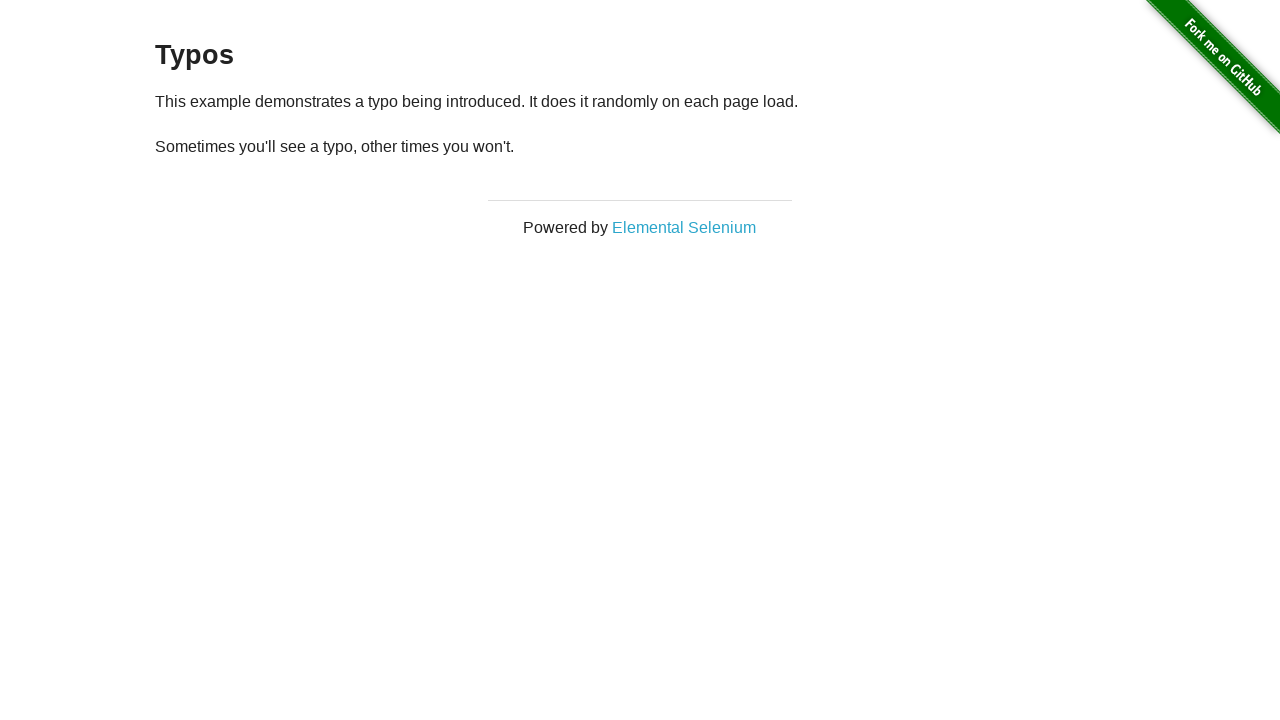

Typo detected in paragraph text, reloaded page to find correct version
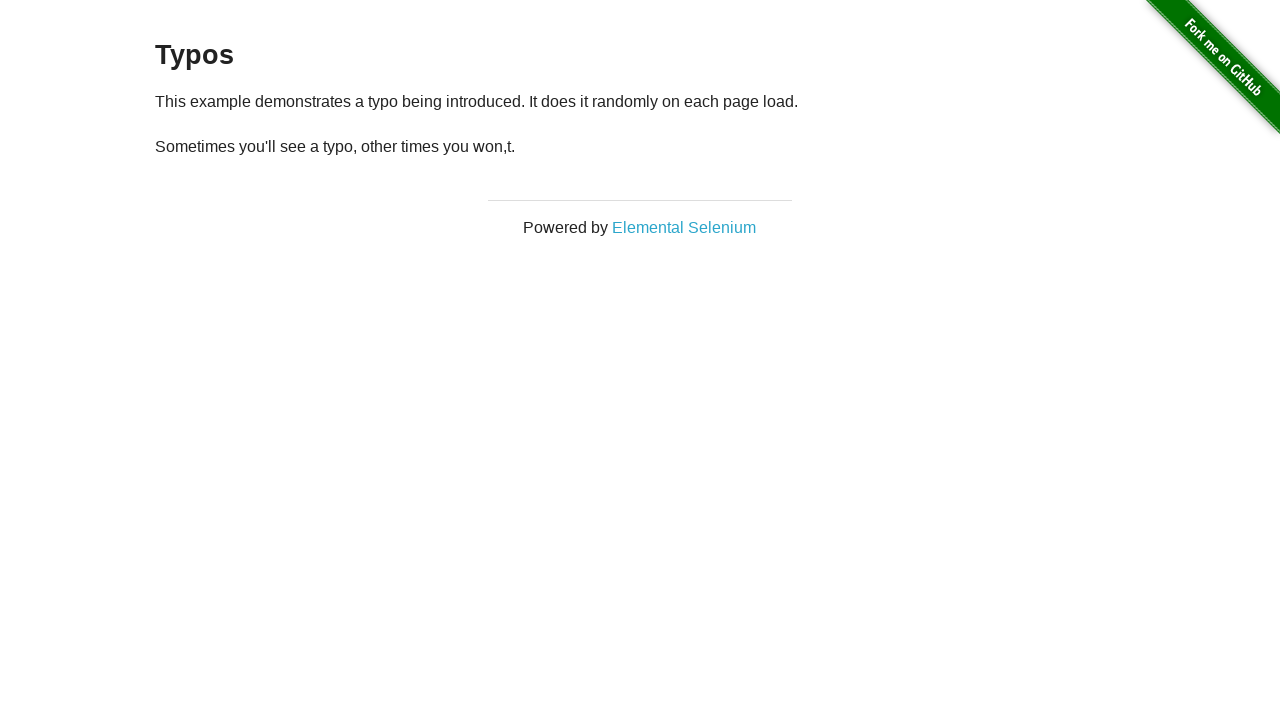

Retrieved text content from second paragraph element
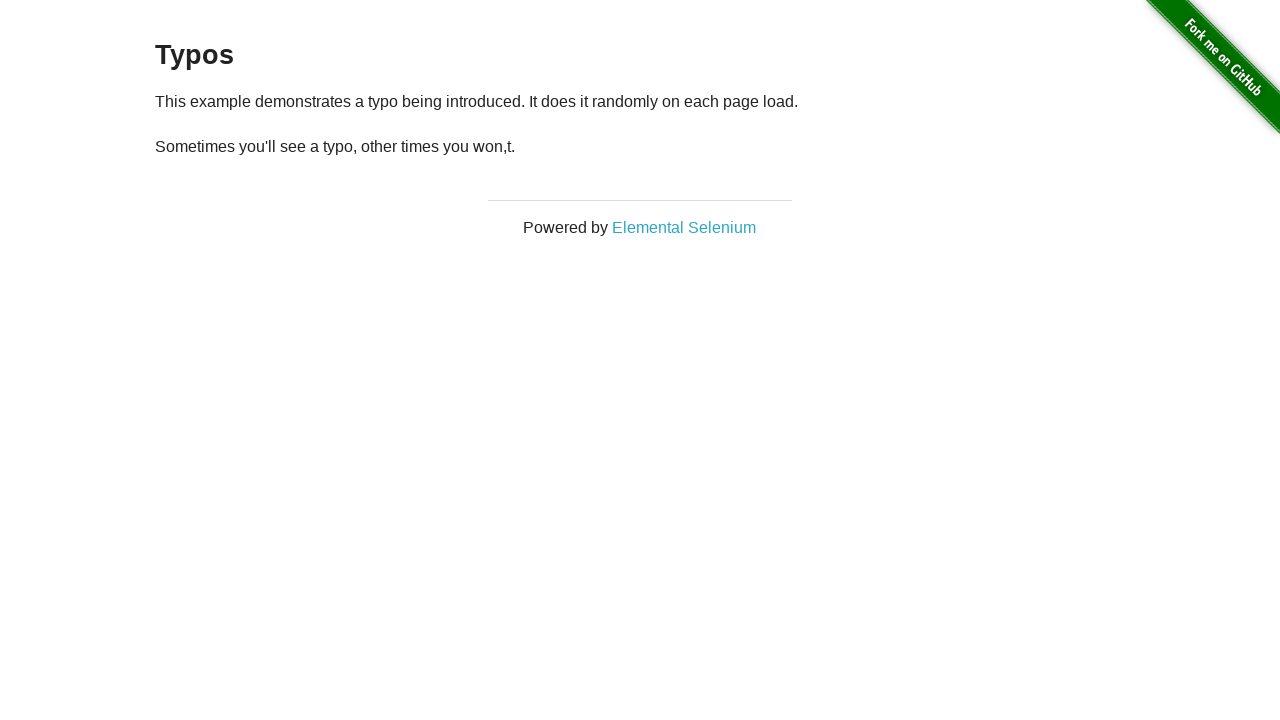

Typo detected in paragraph text, reloaded page to find correct version
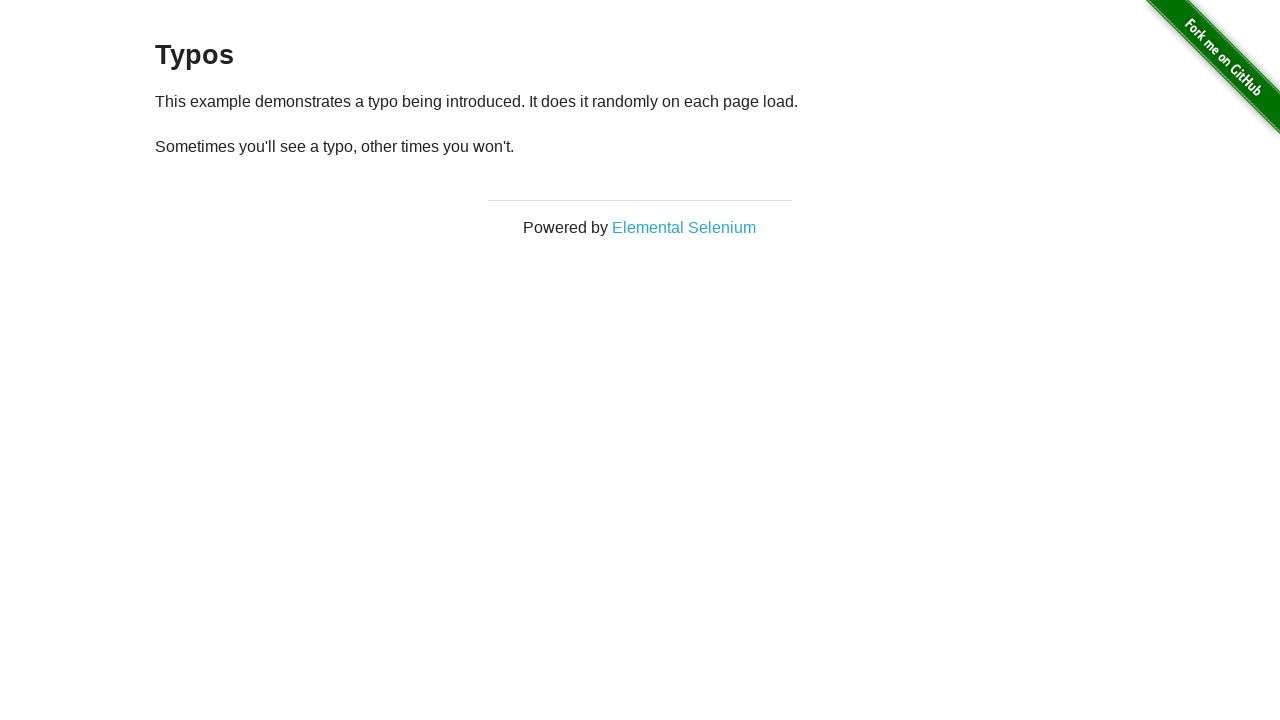

Retrieved text content from second paragraph element
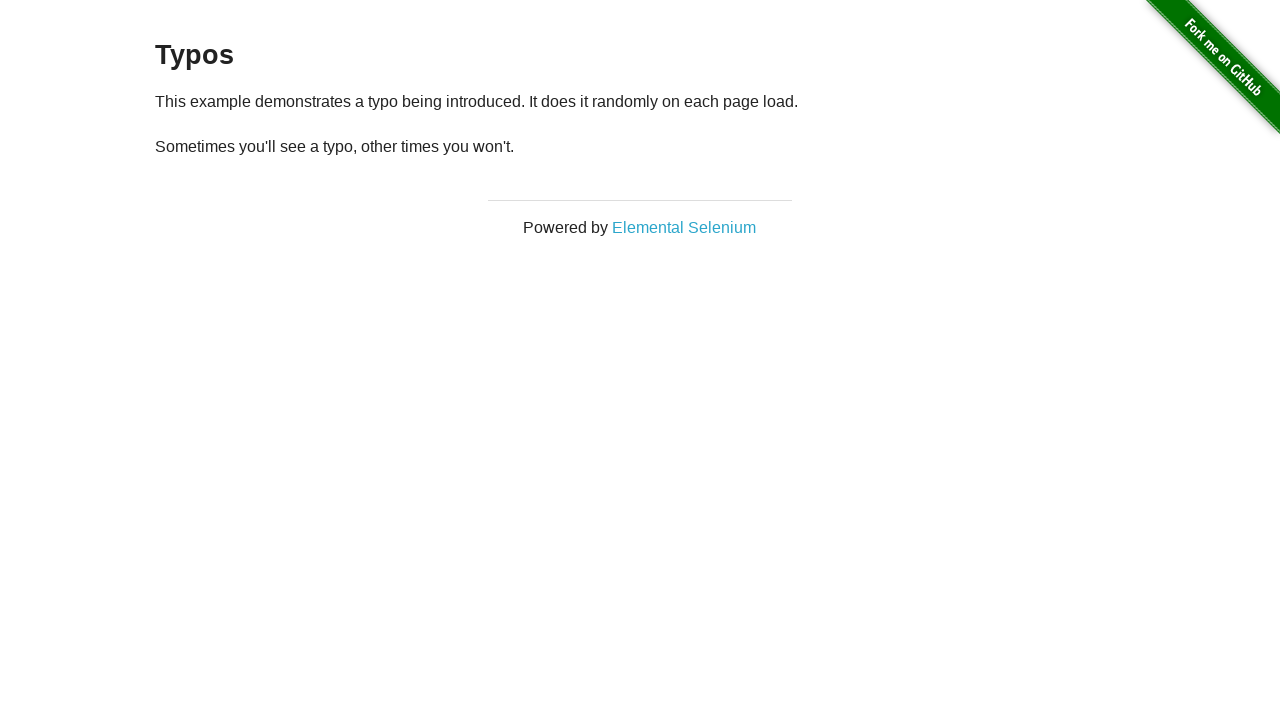

Typo detected in paragraph text, reloaded page to find correct version
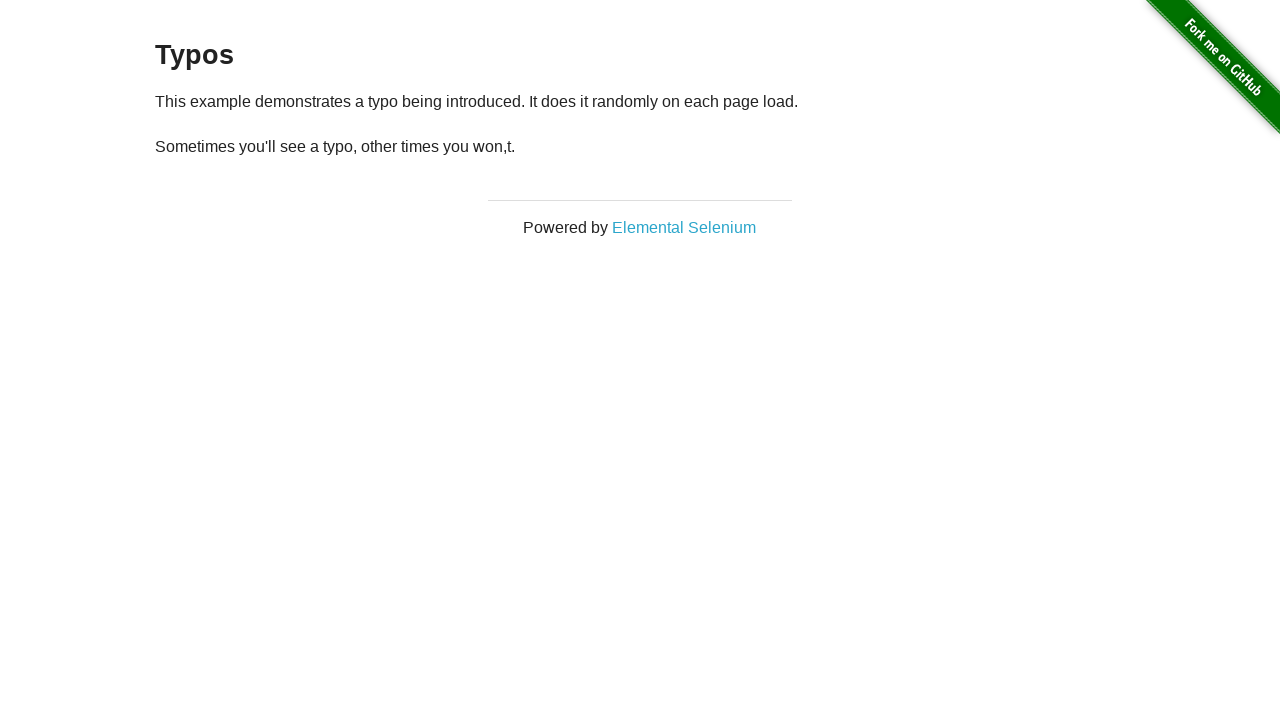

Retrieved text content from second paragraph element
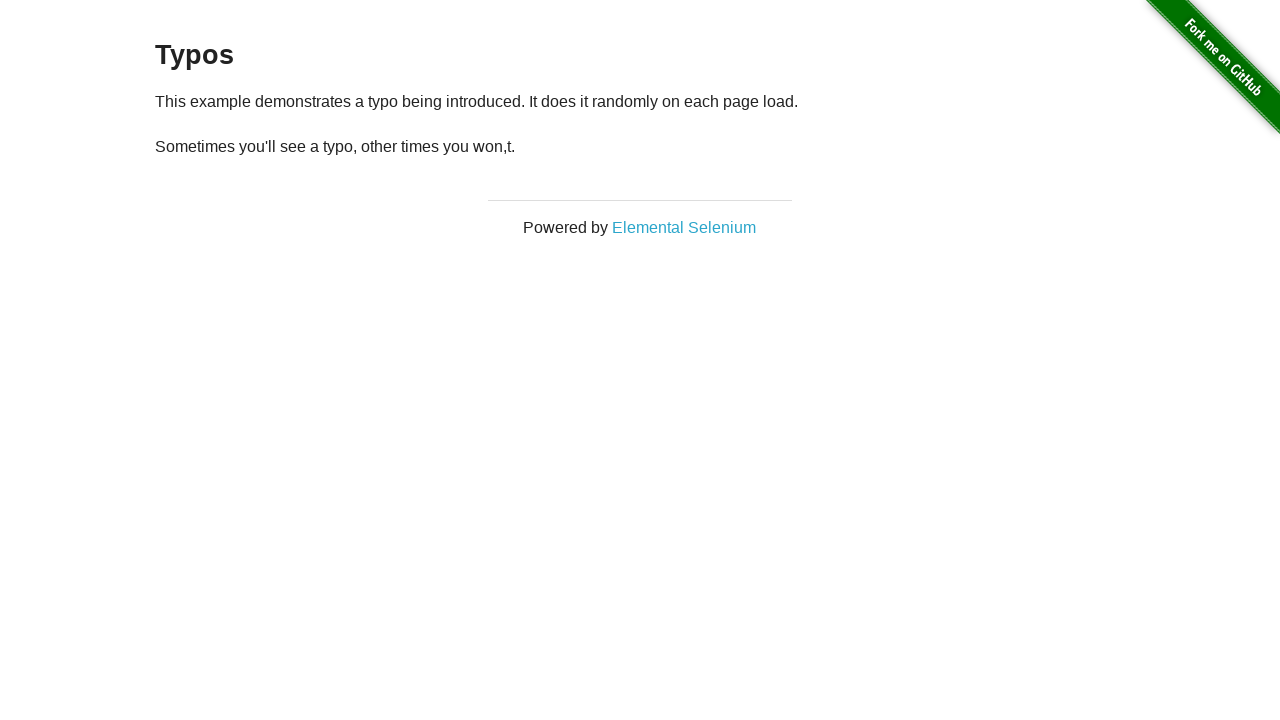

Typo detected in paragraph text, reloaded page to find correct version
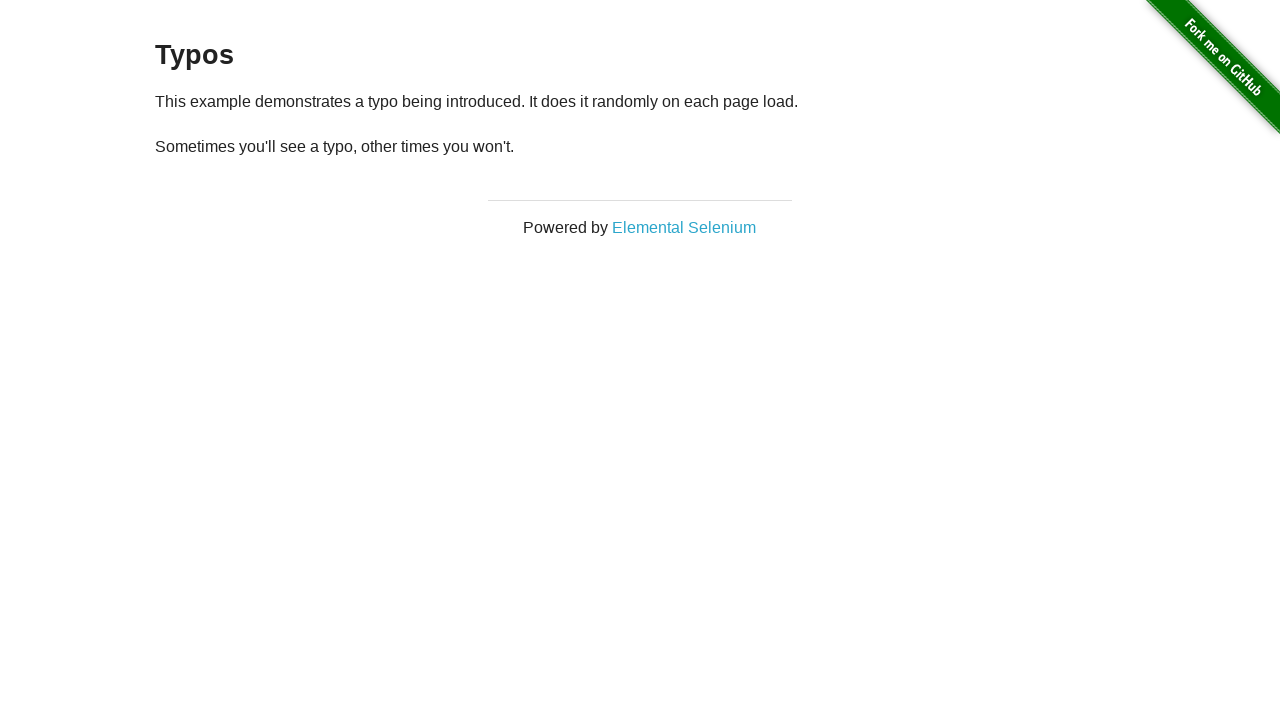

Retrieved text content from second paragraph element
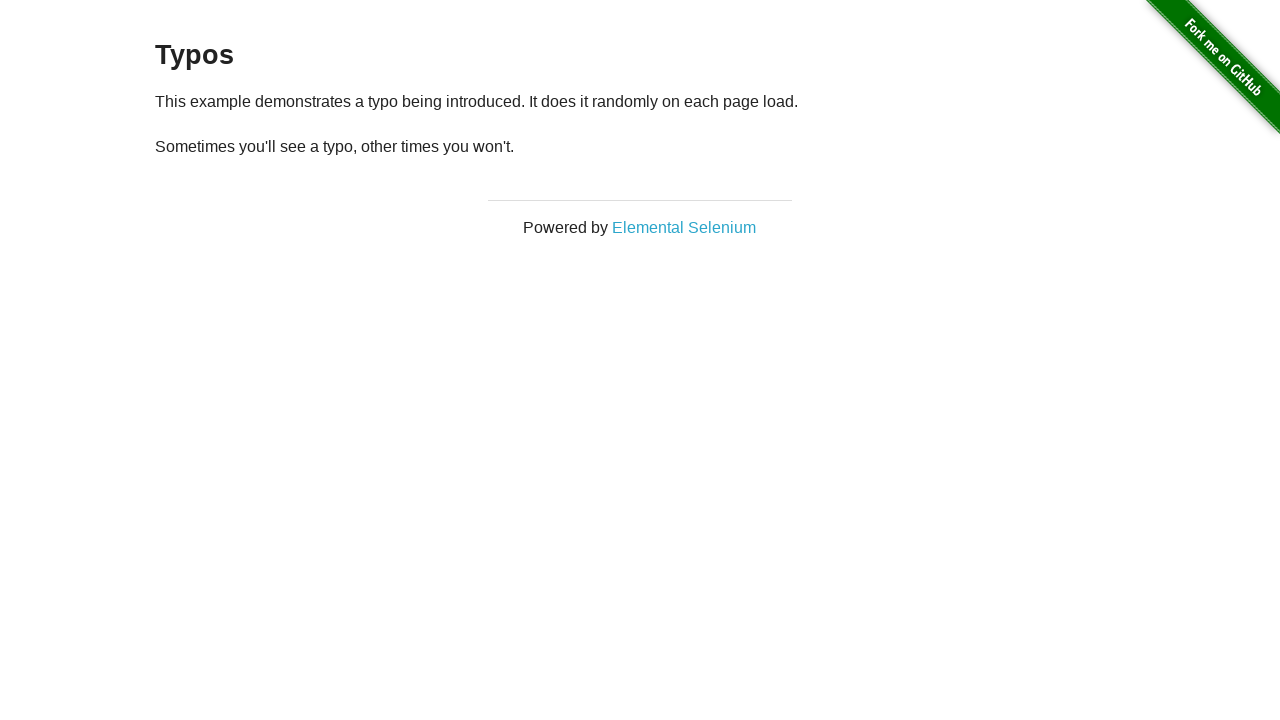

Typo detected in paragraph text, reloaded page to find correct version
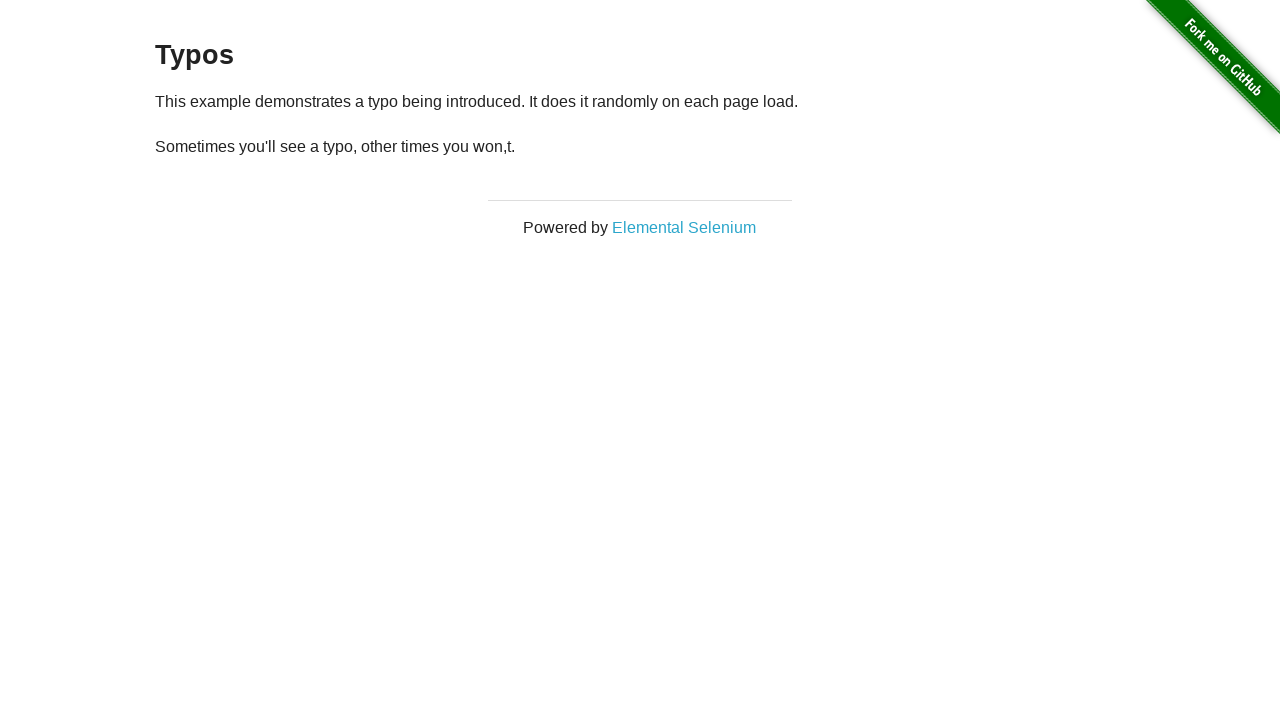

Retrieved text content from second paragraph element
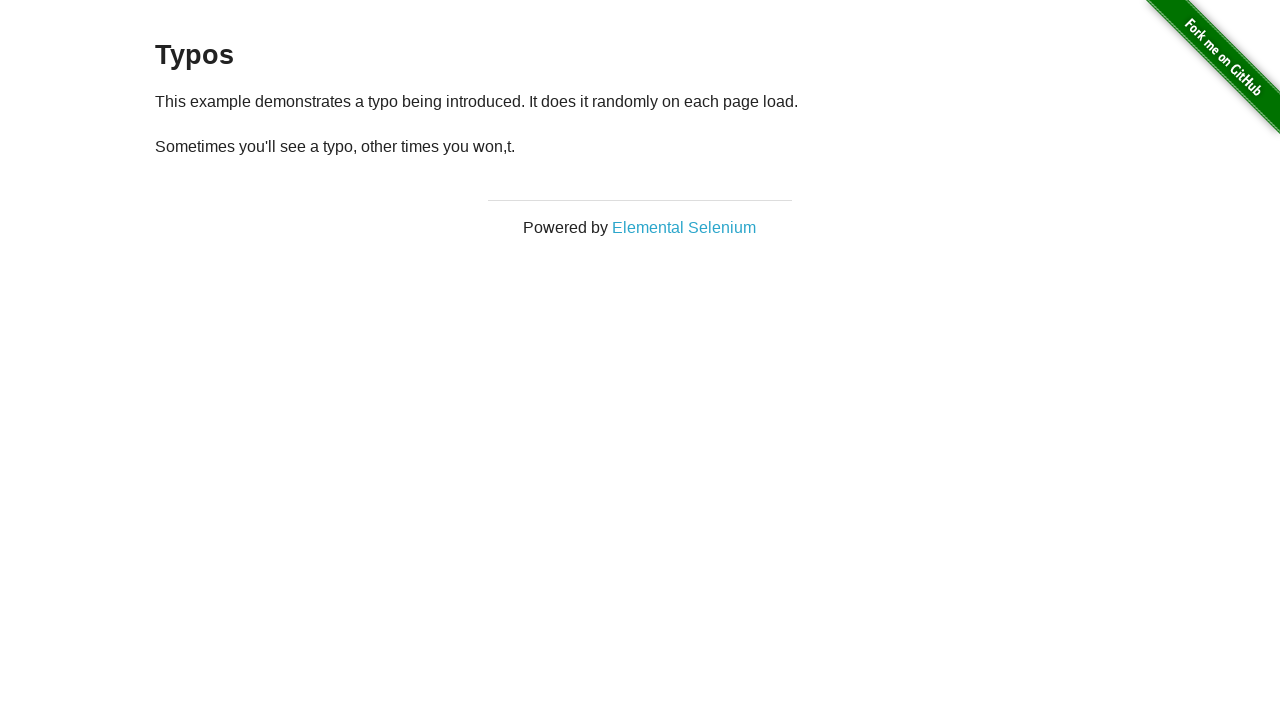

Typo detected in paragraph text, reloaded page to find correct version
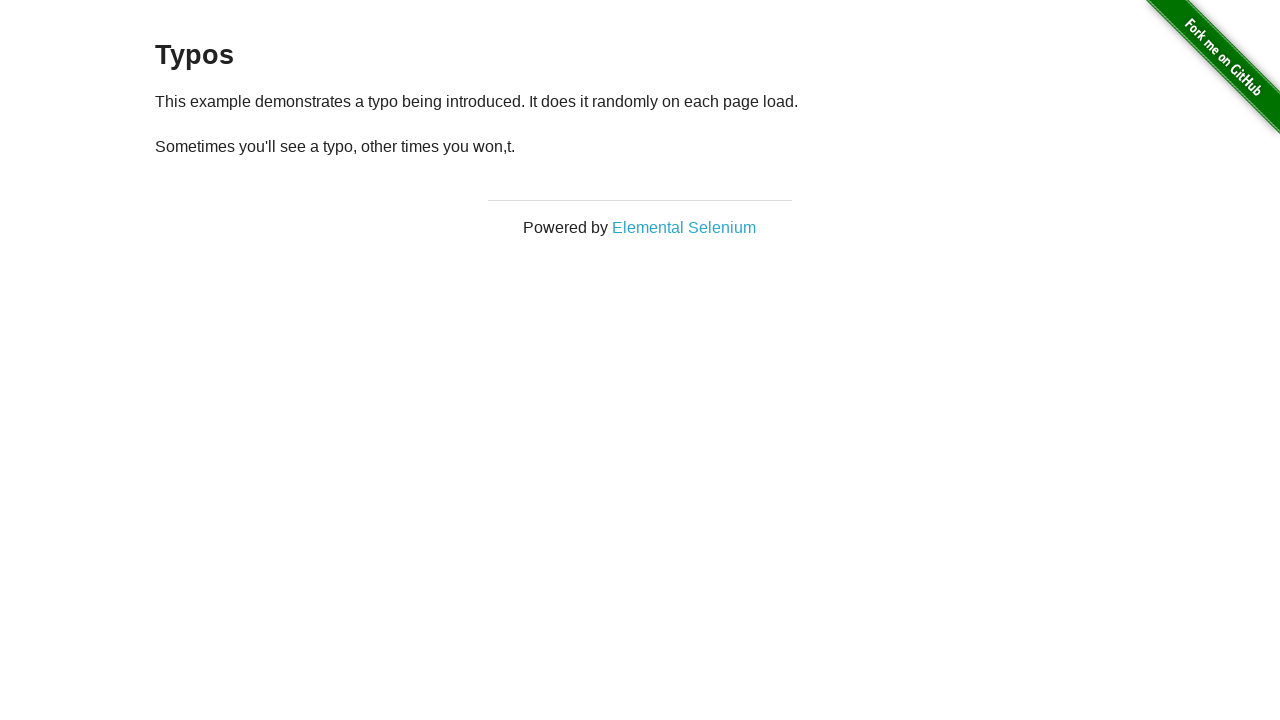

Retrieved text content from second paragraph element
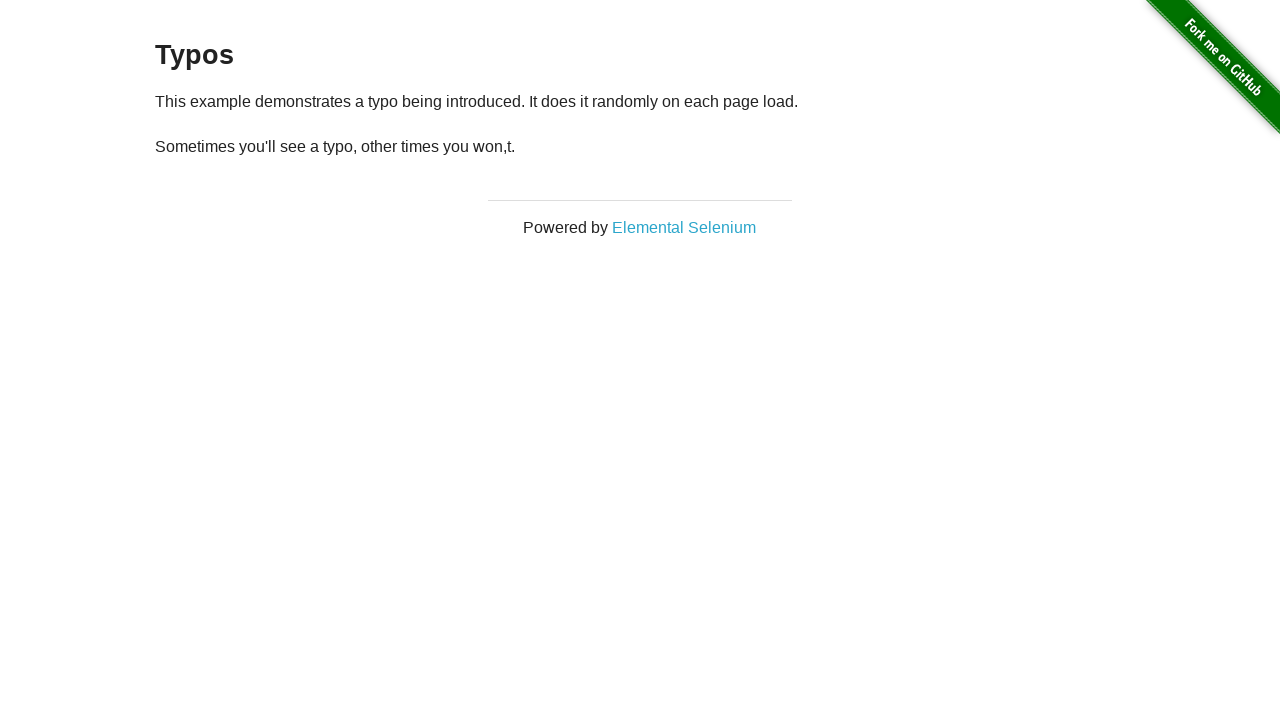

Typo detected in paragraph text, reloaded page to find correct version
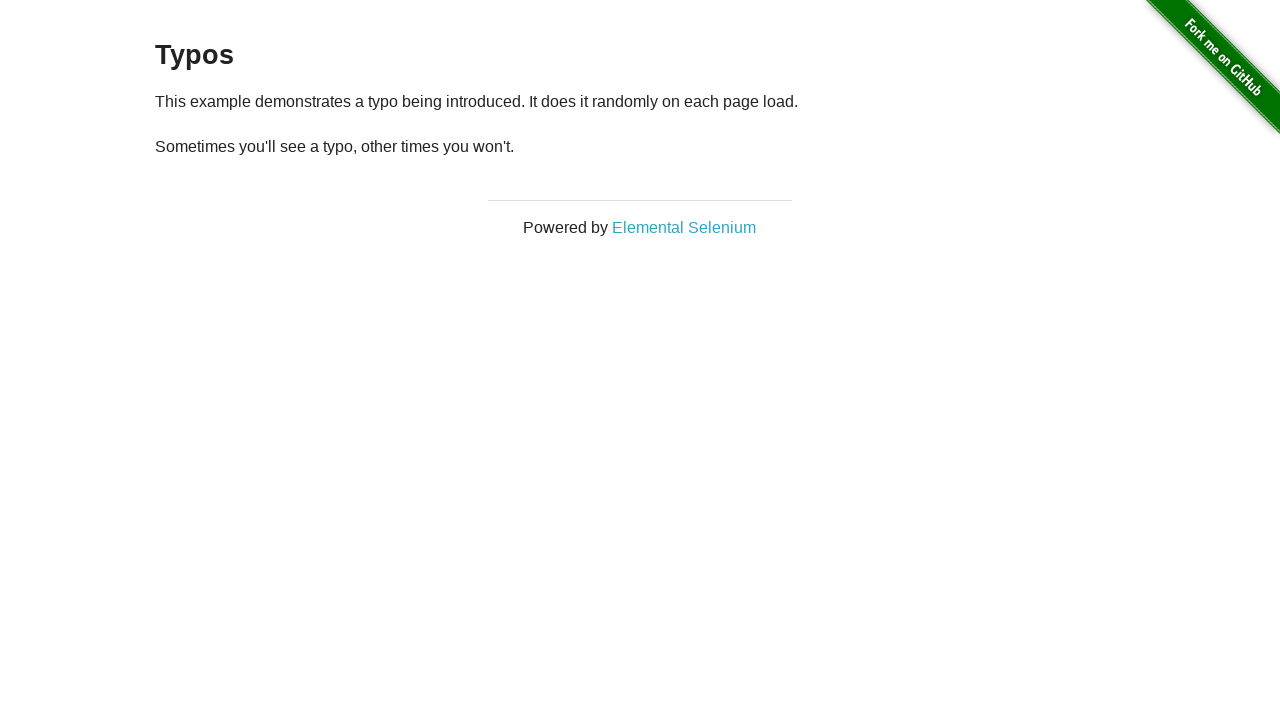

Retrieved text content from second paragraph element
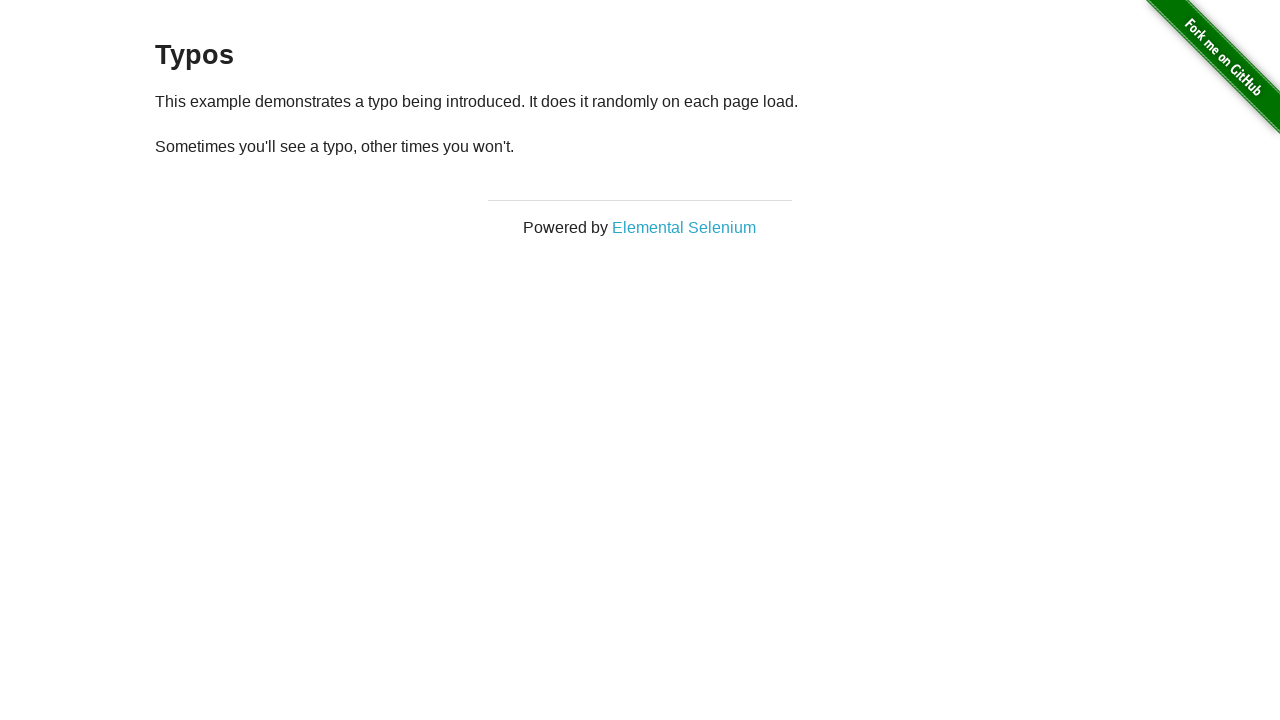

Typo detected in paragraph text, reloaded page to find correct version
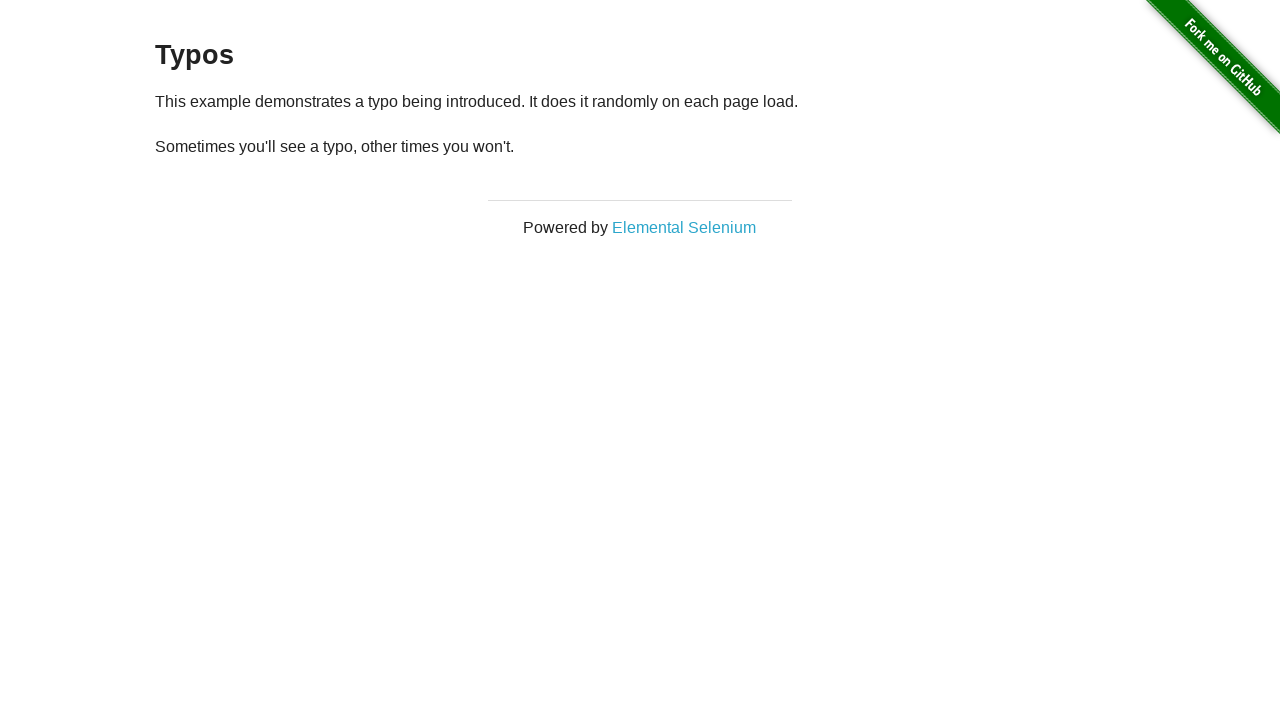

Retrieved text content from second paragraph element
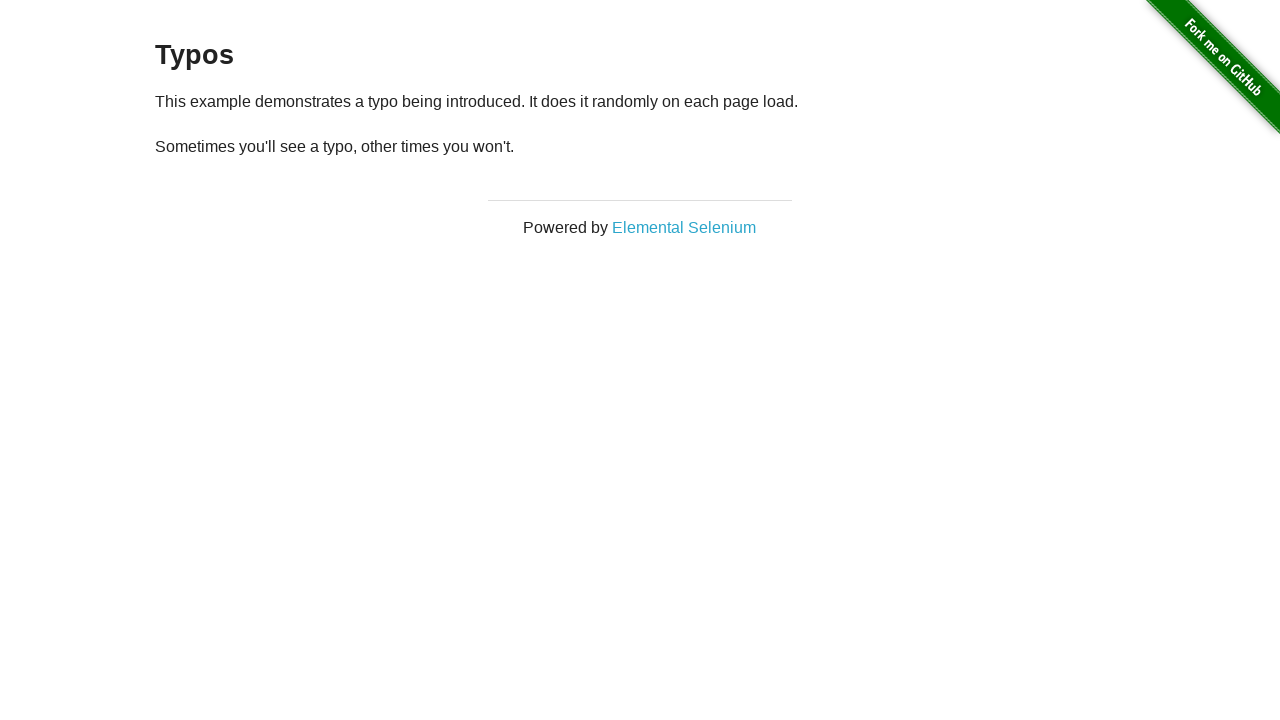

Typo detected in paragraph text, reloaded page to find correct version
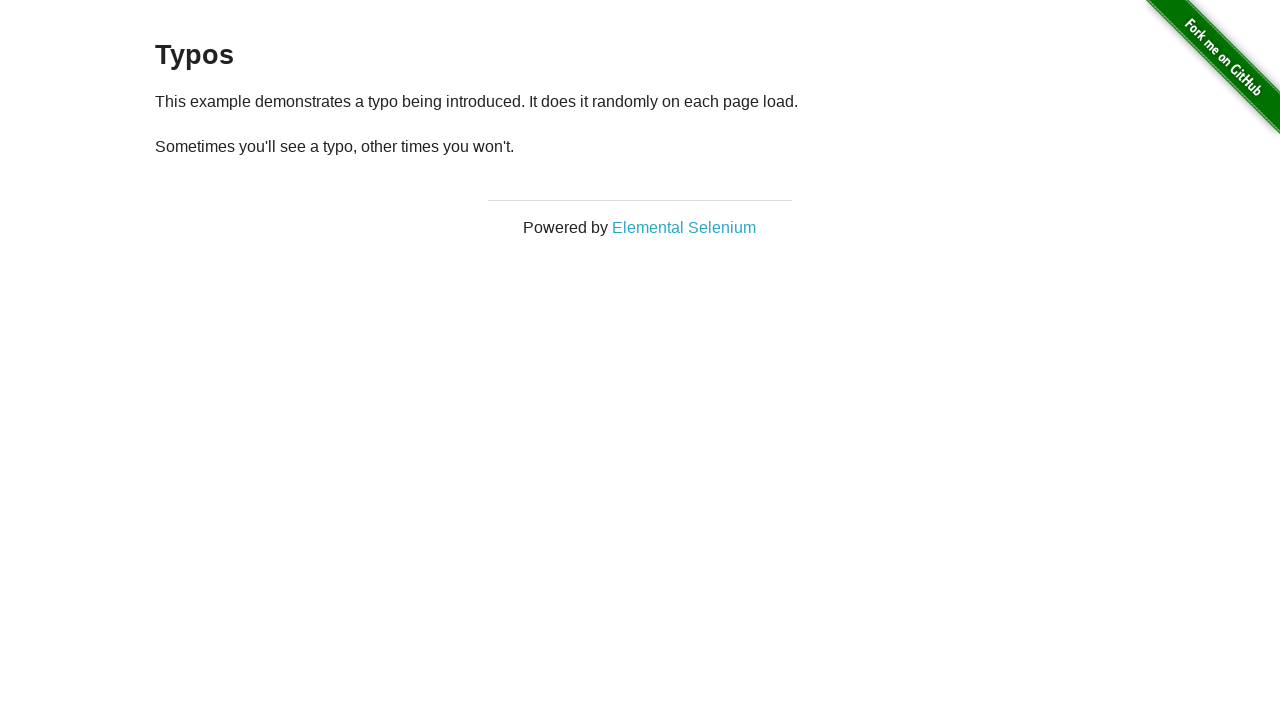

Retrieved text content from second paragraph element
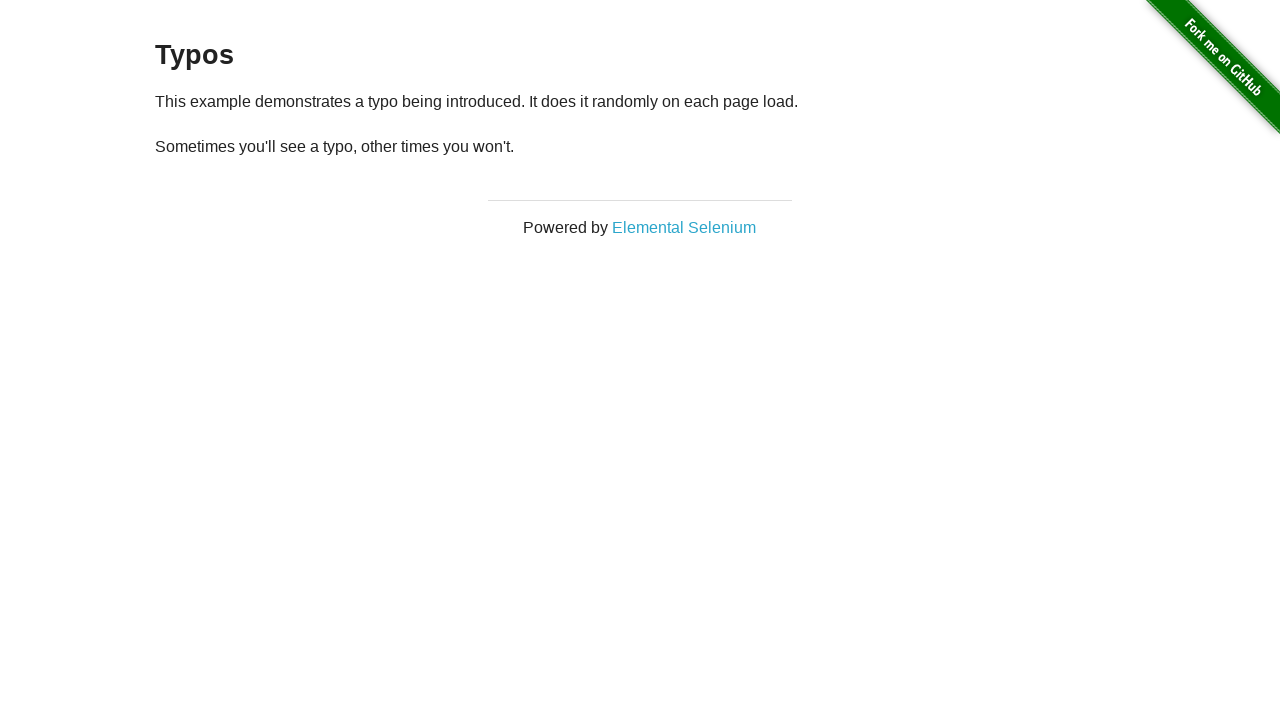

Typo detected in paragraph text, reloaded page to find correct version
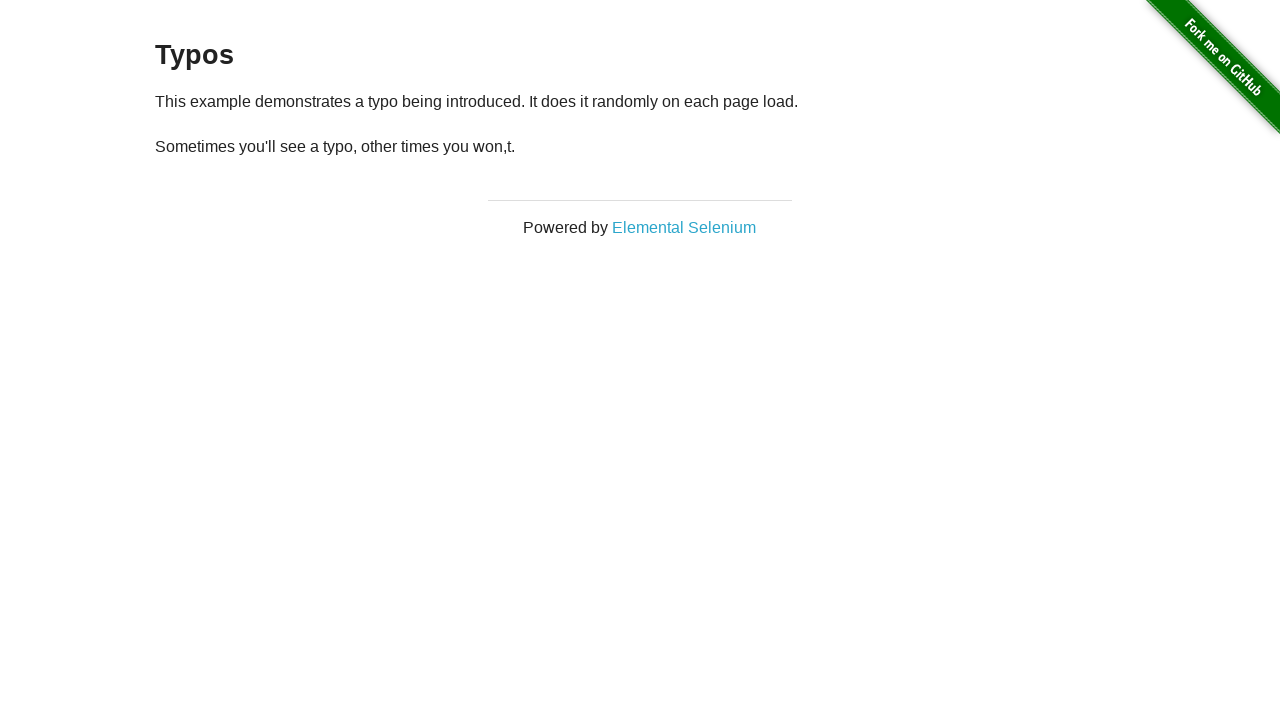

Retrieved text content from second paragraph element
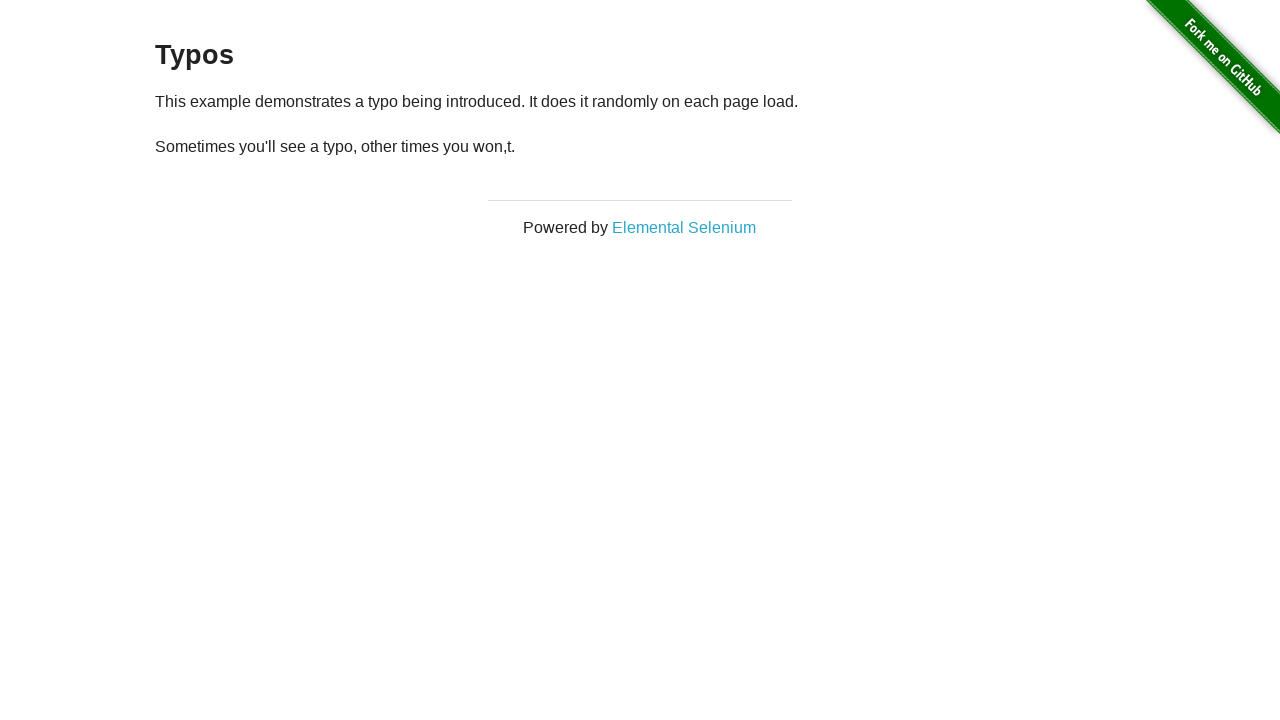

Typo detected in paragraph text, reloaded page to find correct version
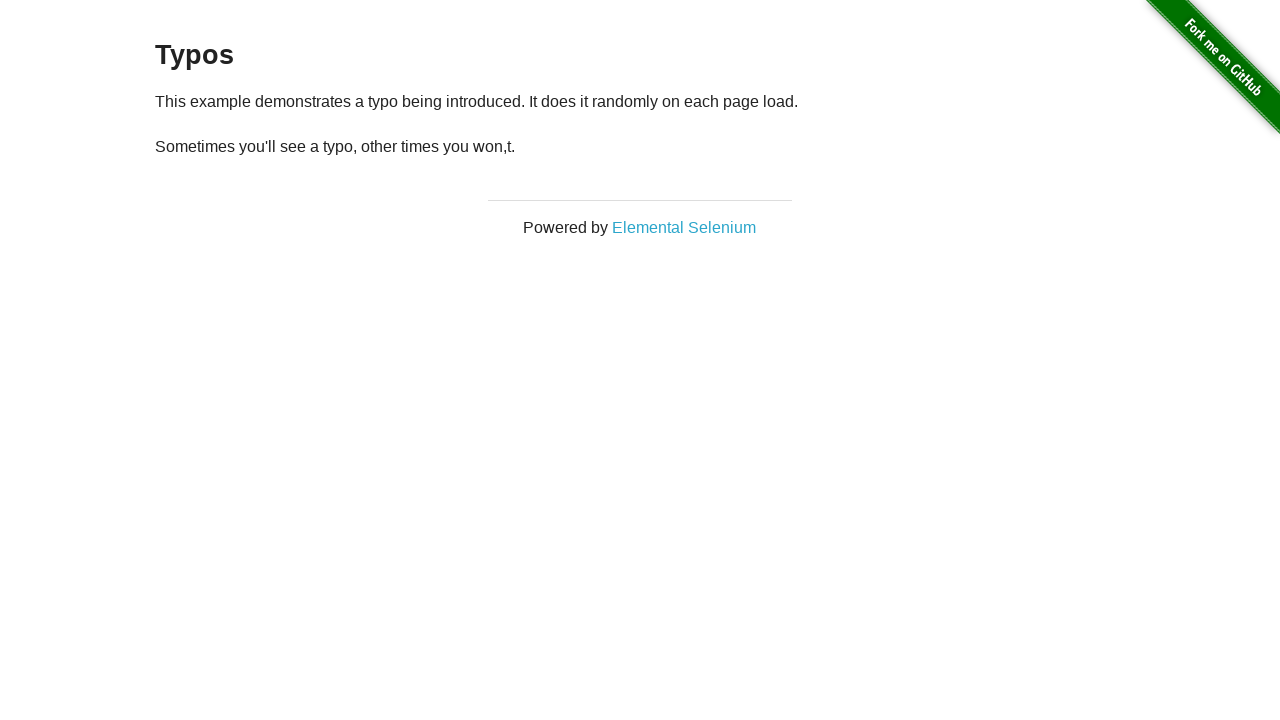

Retrieved text content from second paragraph element
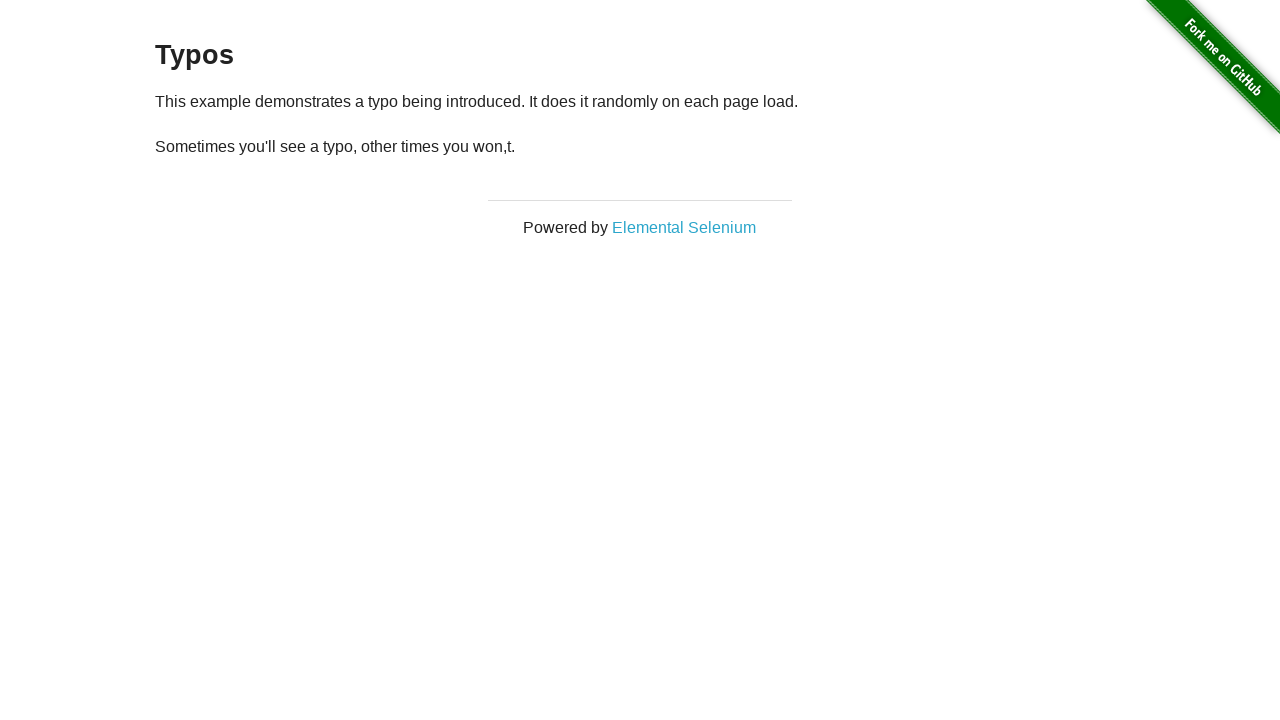

Typo detected in paragraph text, reloaded page to find correct version
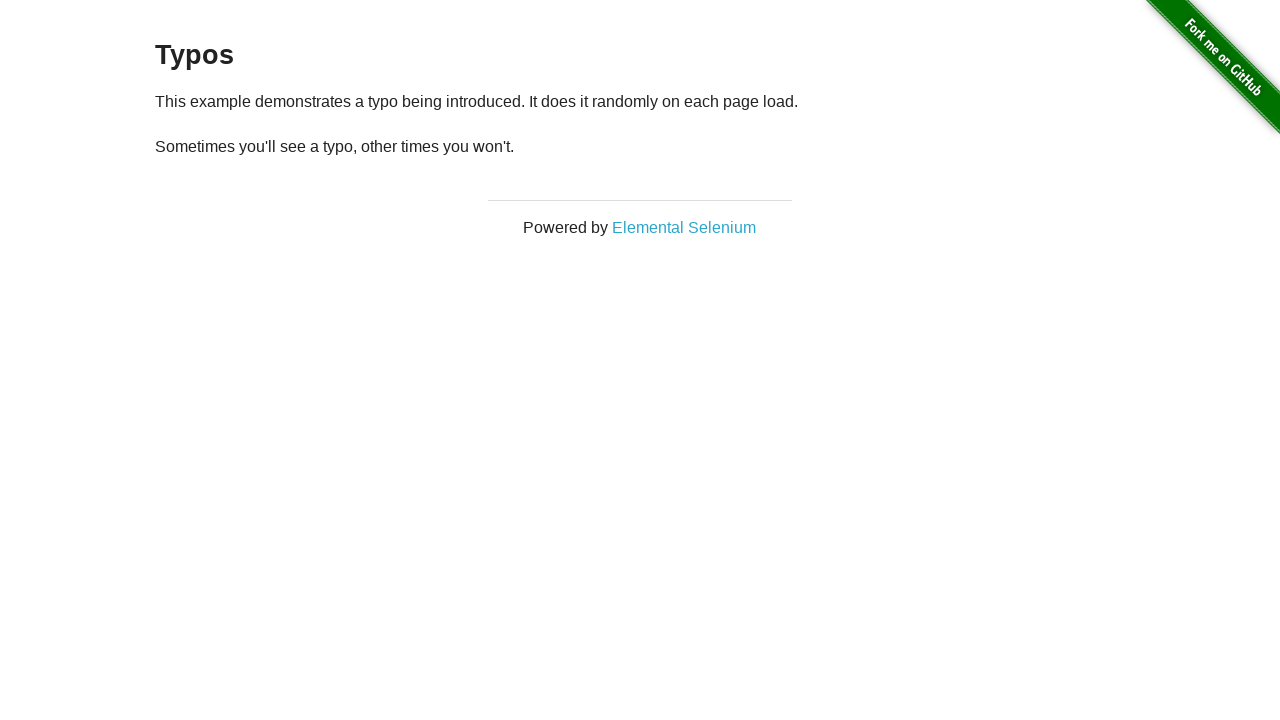

Retrieved text content from second paragraph element
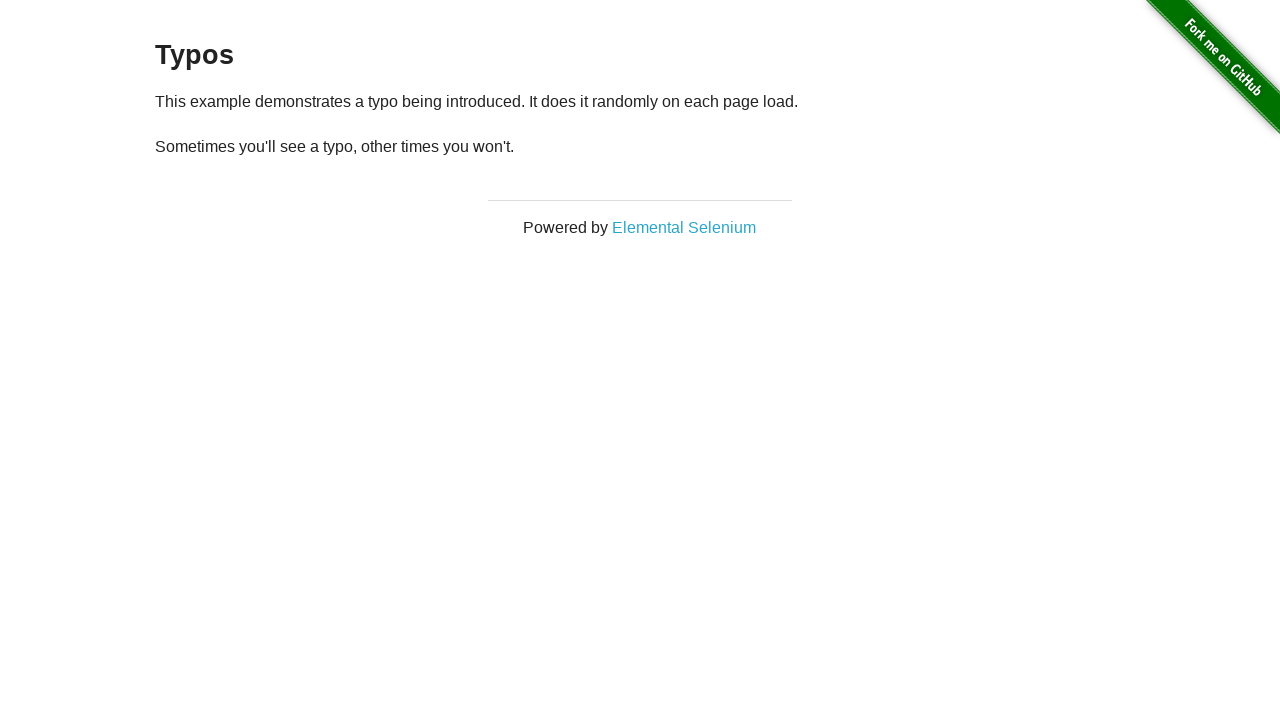

Typo detected in paragraph text, reloaded page to find correct version
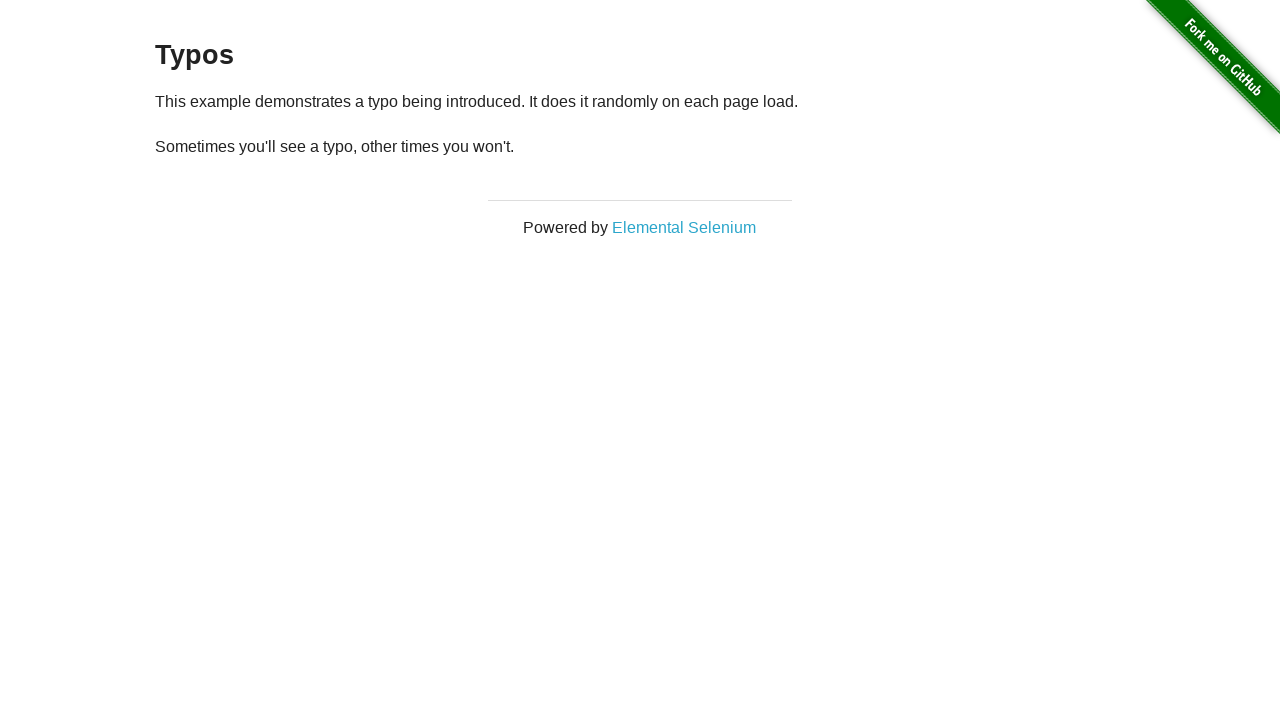

Retrieved text content from second paragraph element
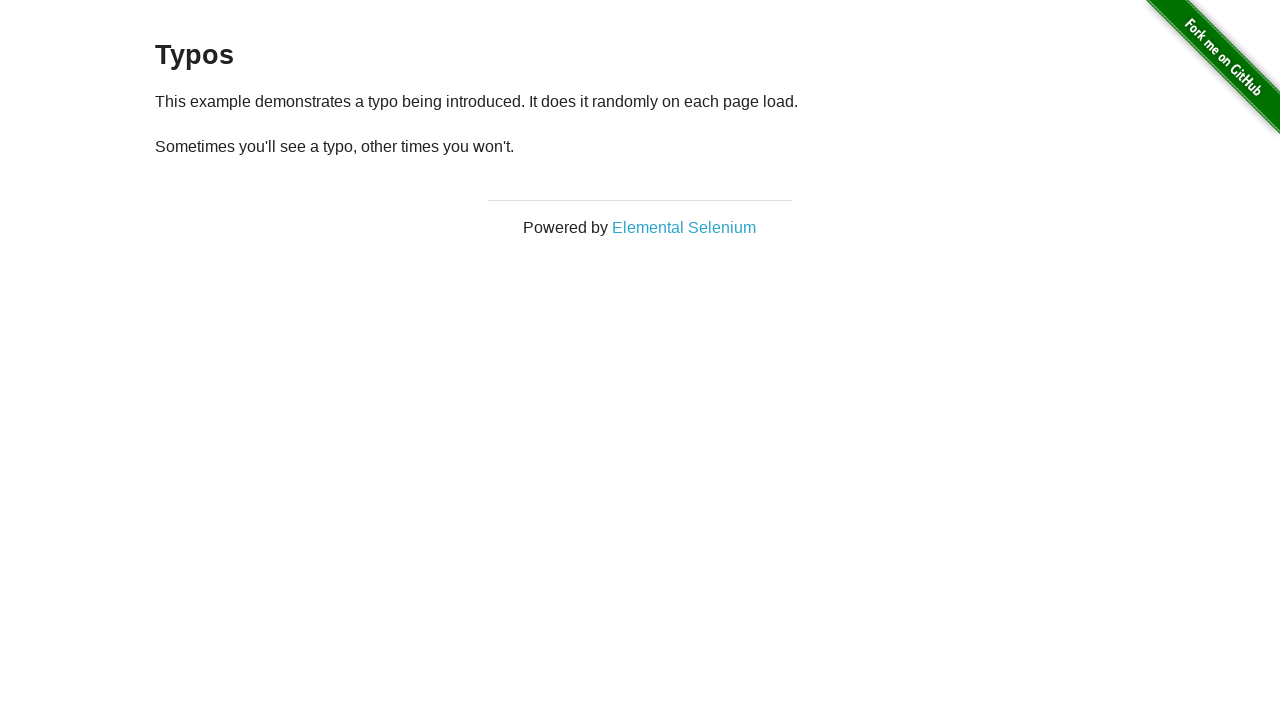

Typo detected in paragraph text, reloaded page to find correct version
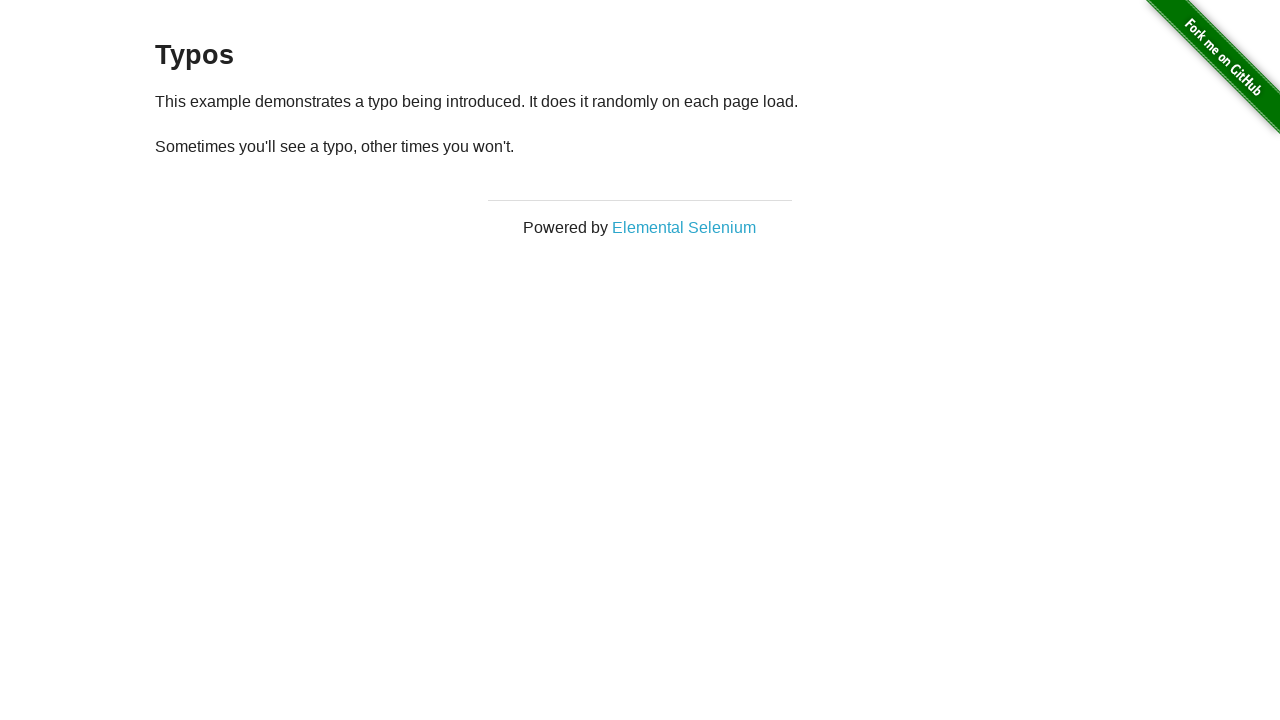

Retrieved text content from second paragraph element
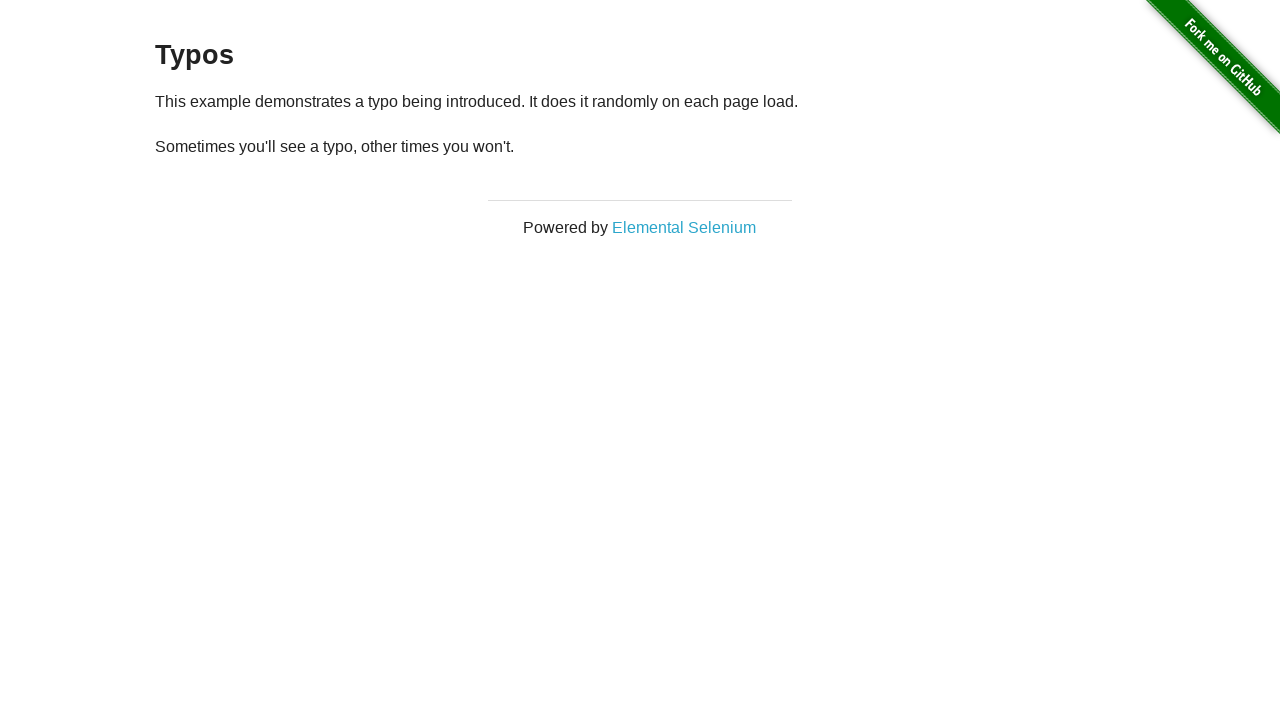

Typo detected in paragraph text, reloaded page to find correct version
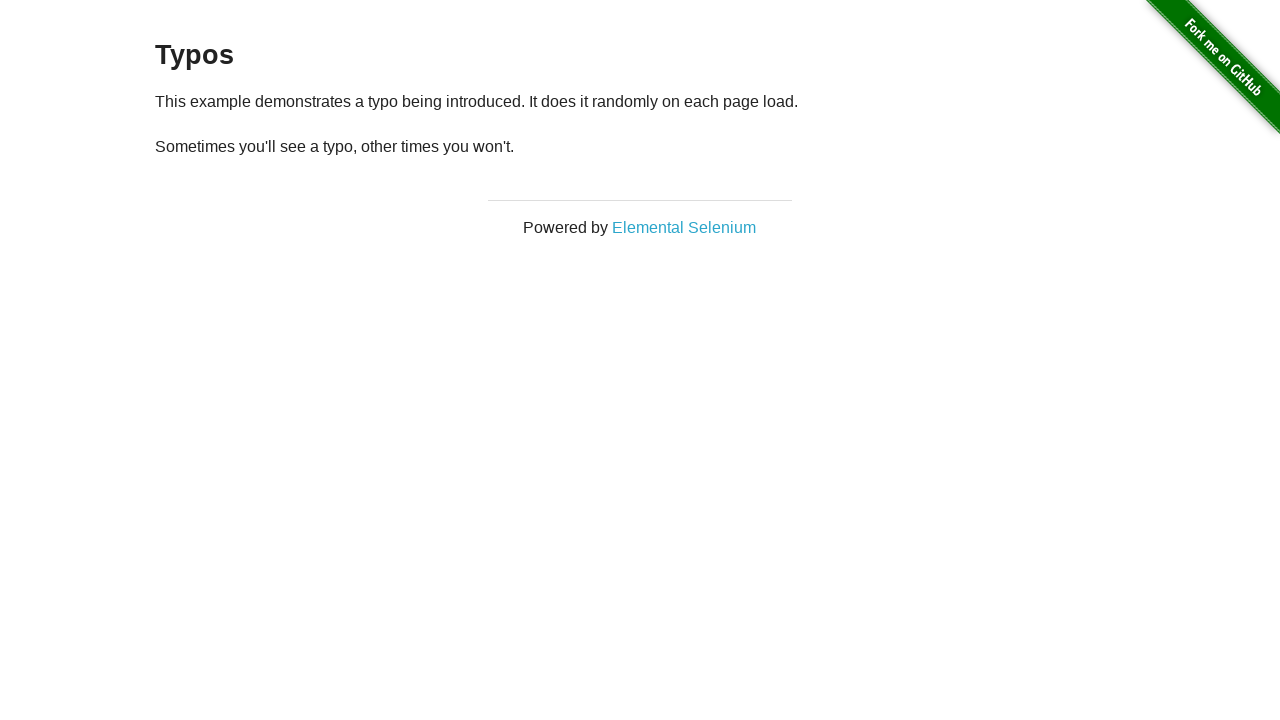

Retrieved text content from second paragraph element
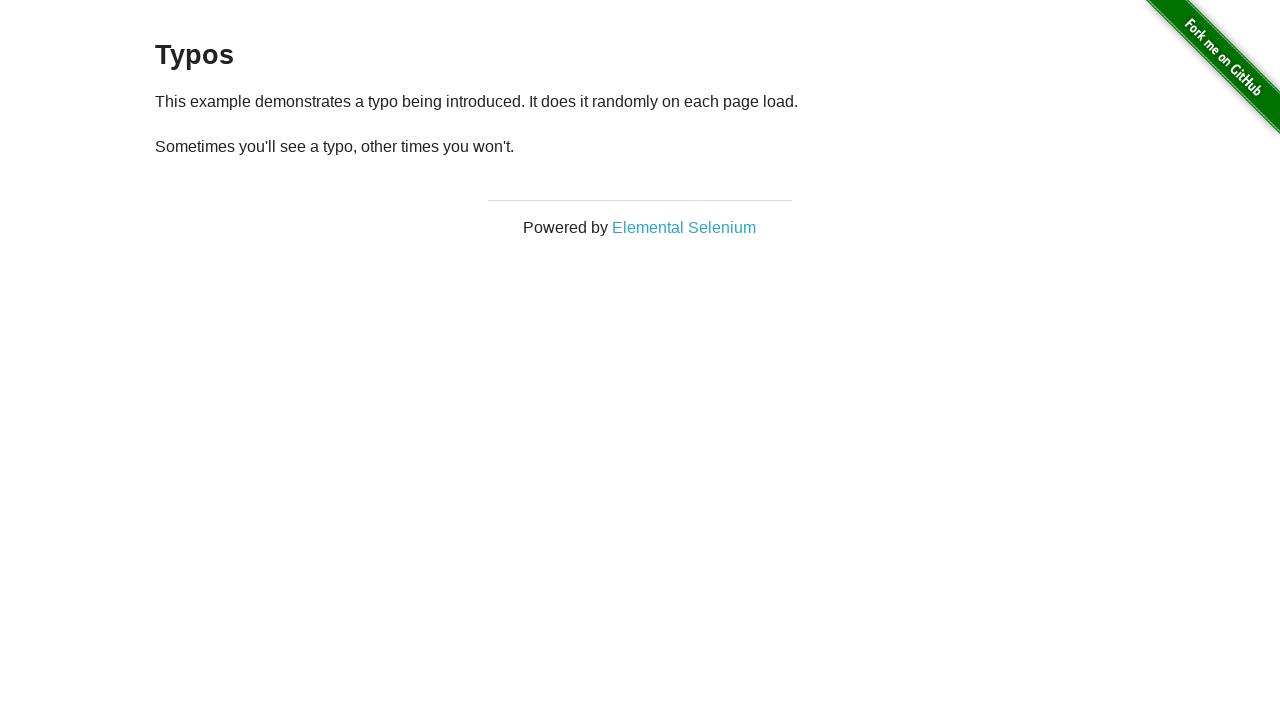

Typo detected in paragraph text, reloaded page to find correct version
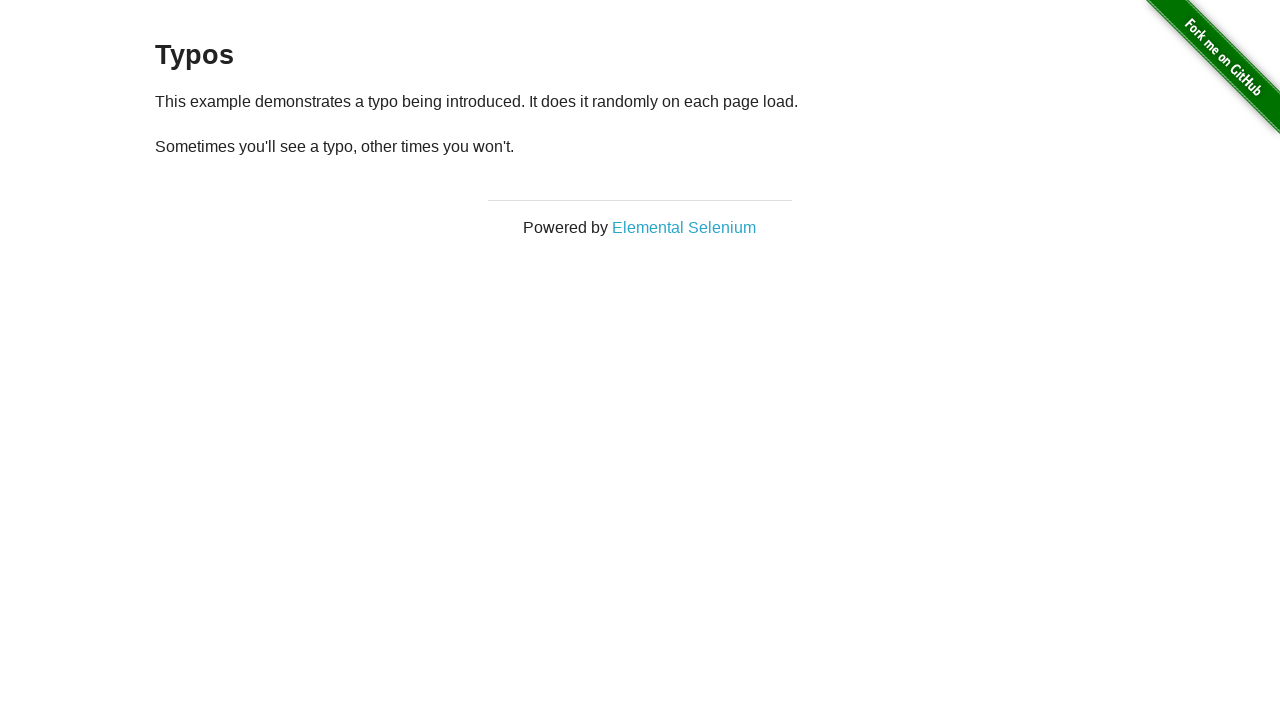

Retrieved text content from second paragraph element
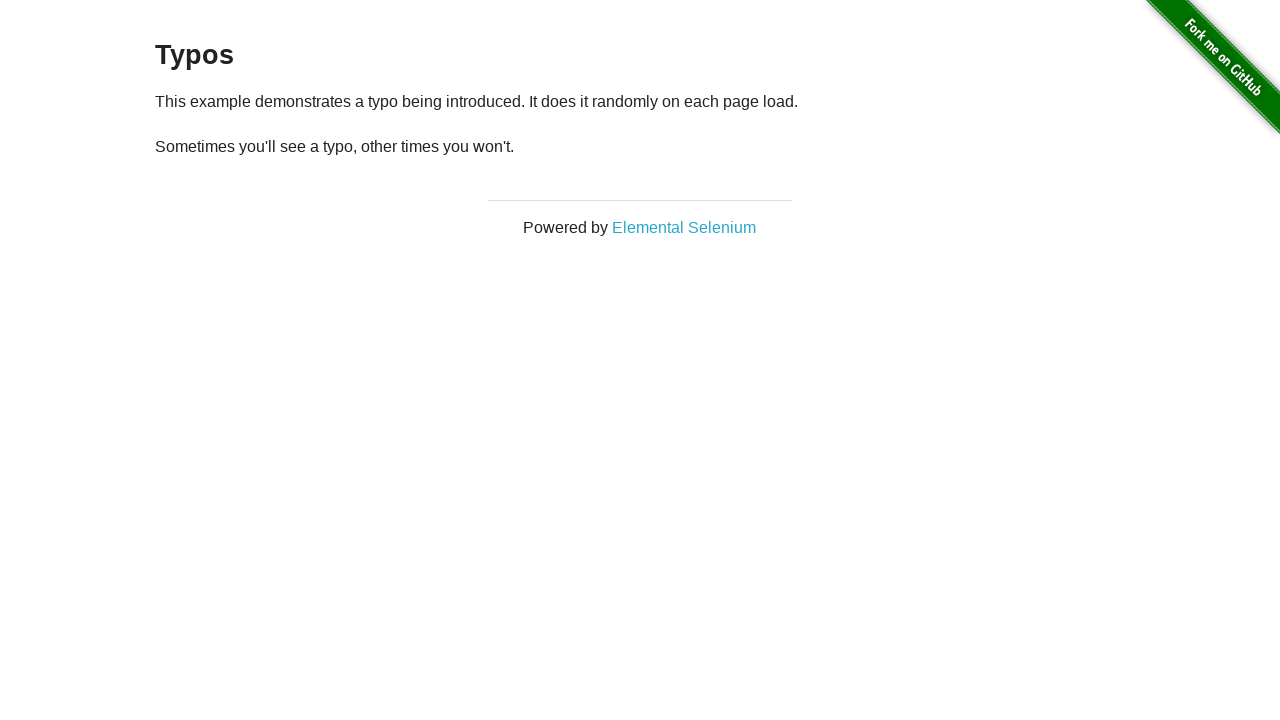

Typo detected in paragraph text, reloaded page to find correct version
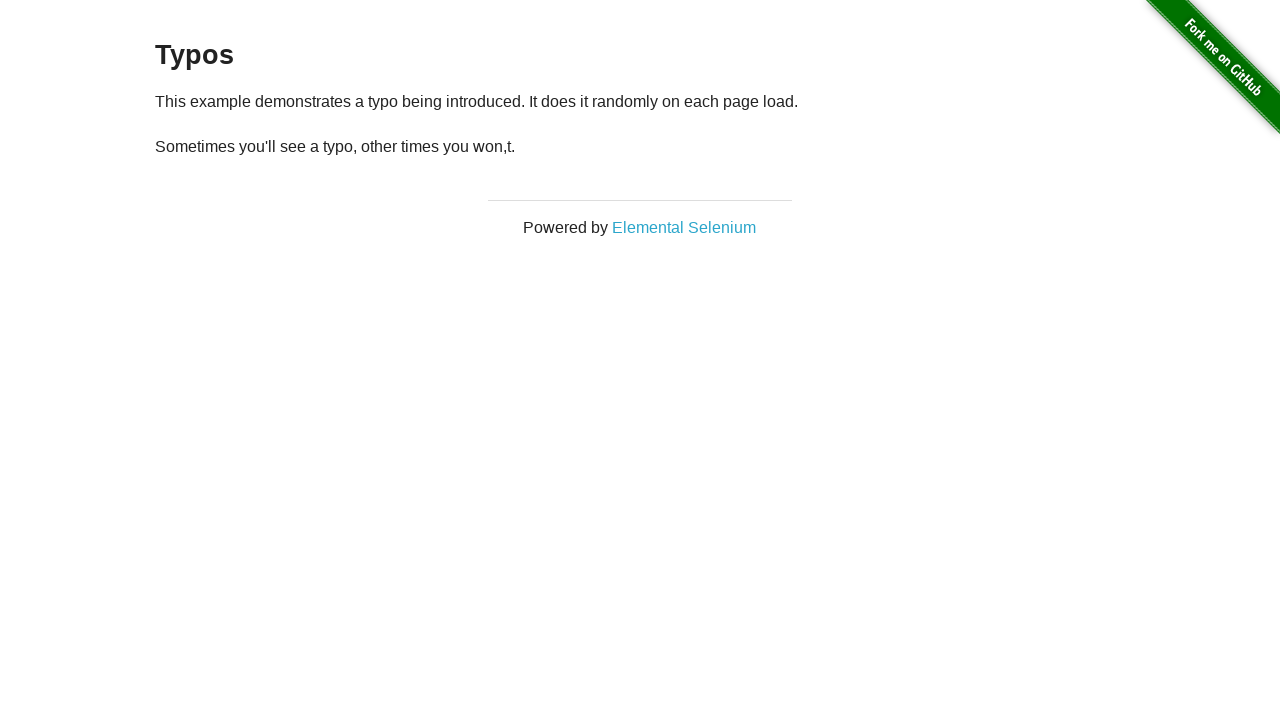

Retrieved text content from second paragraph element
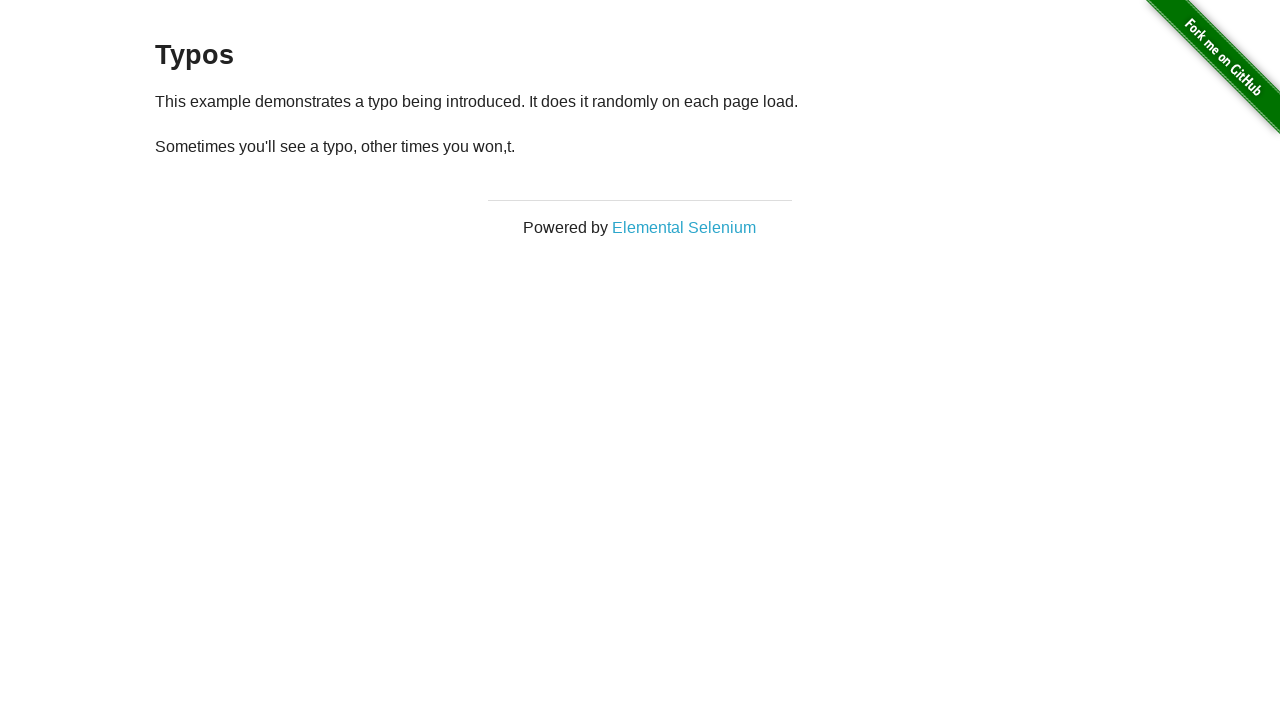

Typo detected in paragraph text, reloaded page to find correct version
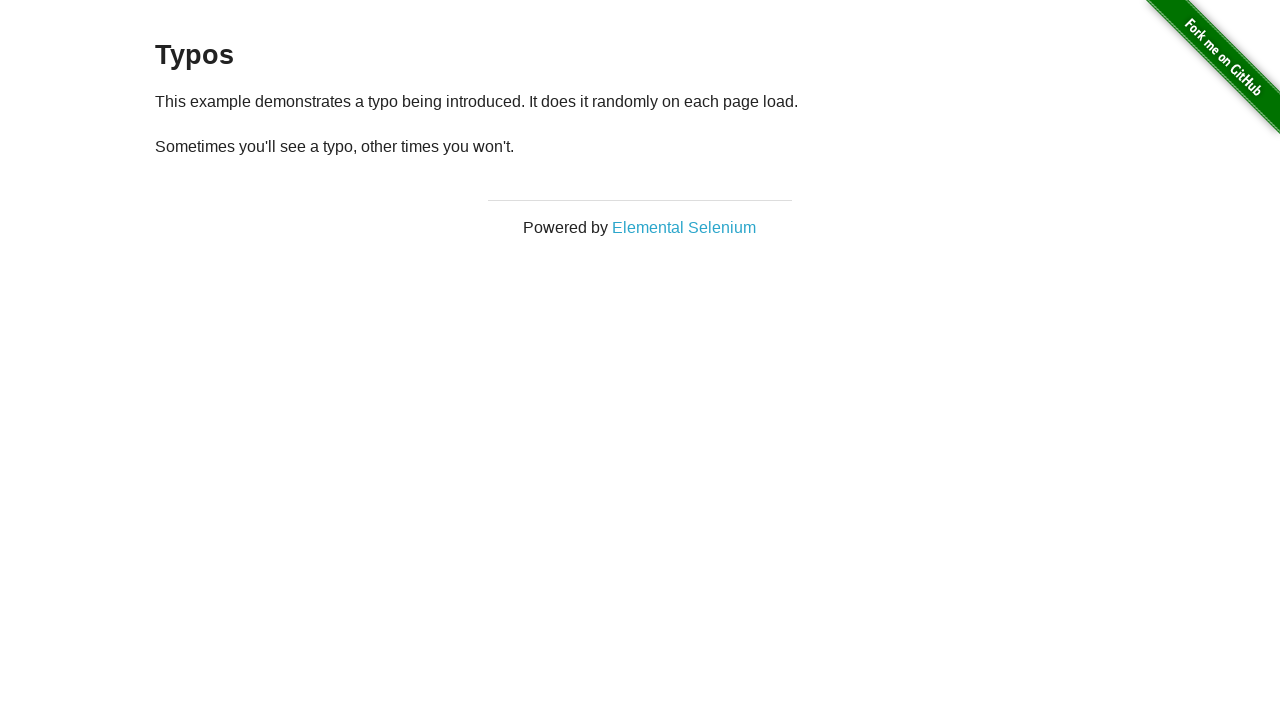

Retrieved text content from second paragraph element
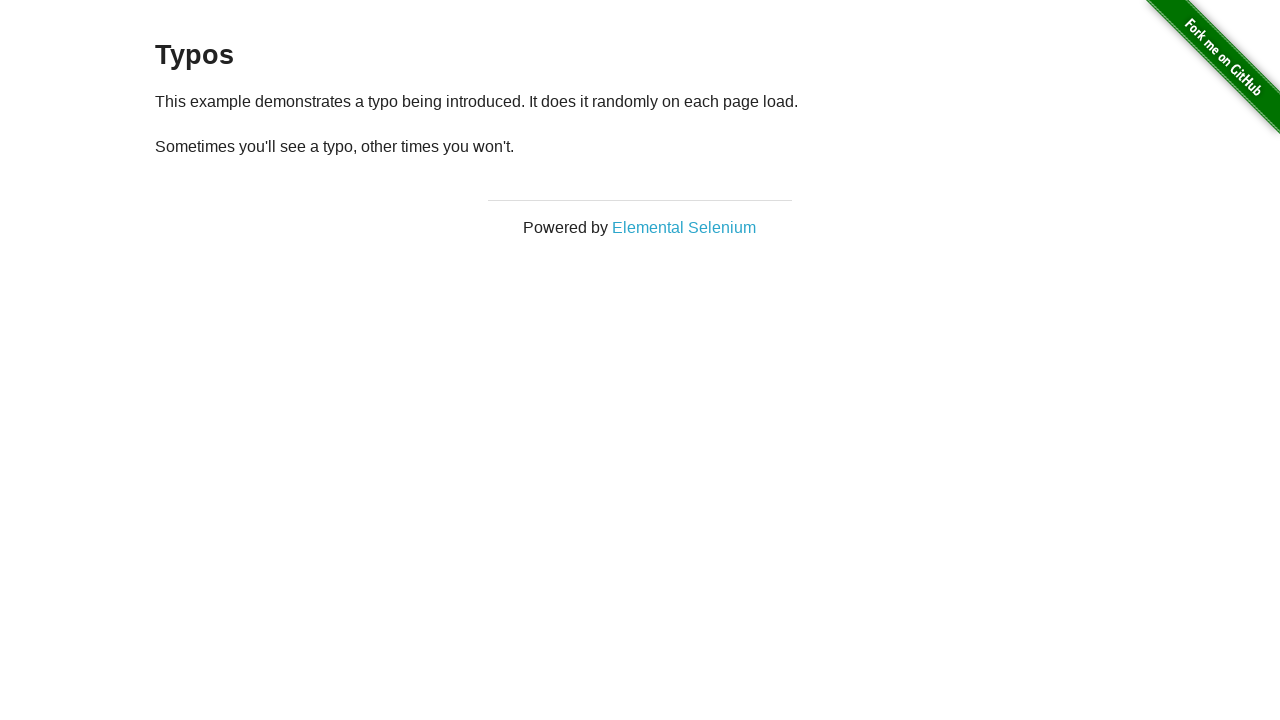

Typo detected in paragraph text, reloaded page to find correct version
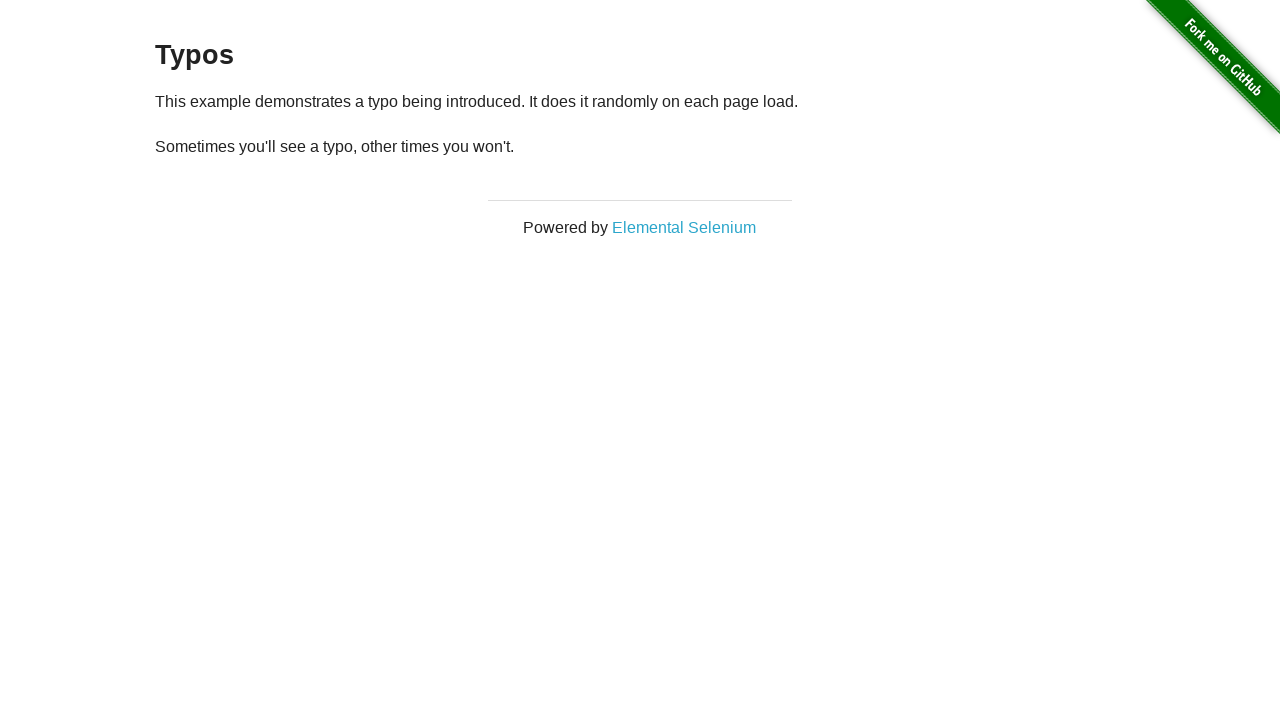

Retrieved text content from second paragraph element
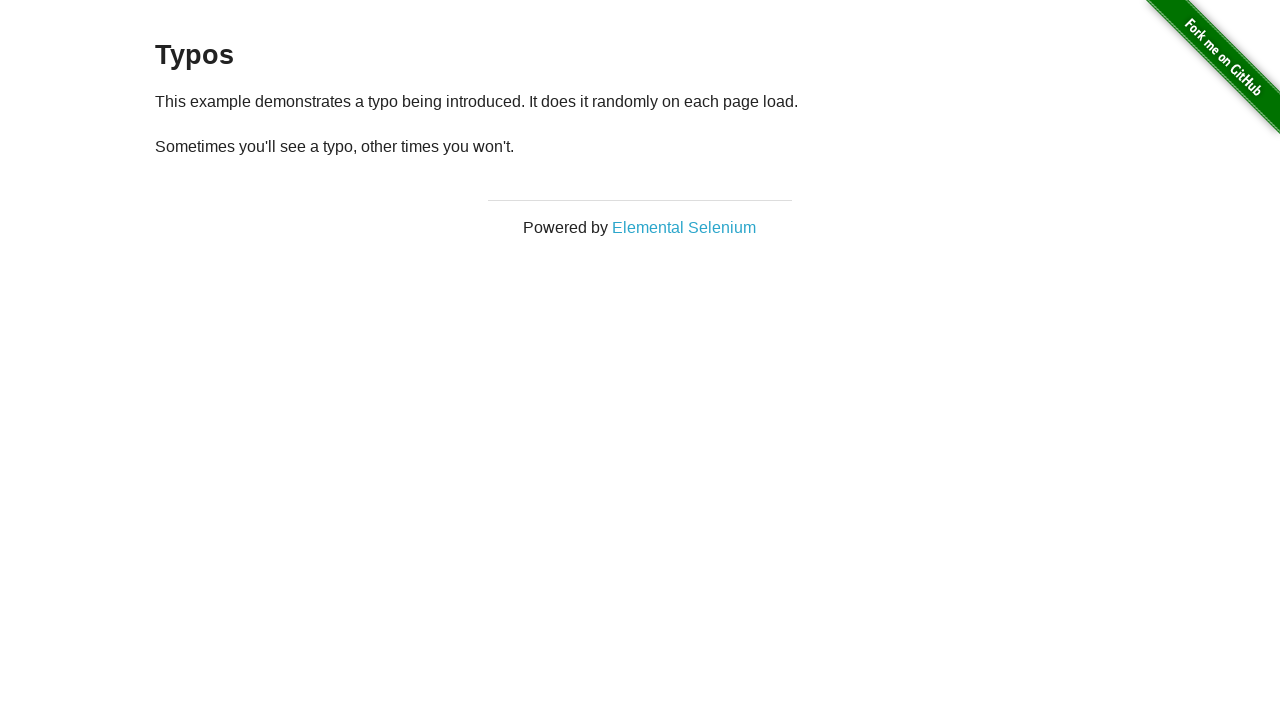

Typo detected in paragraph text, reloaded page to find correct version
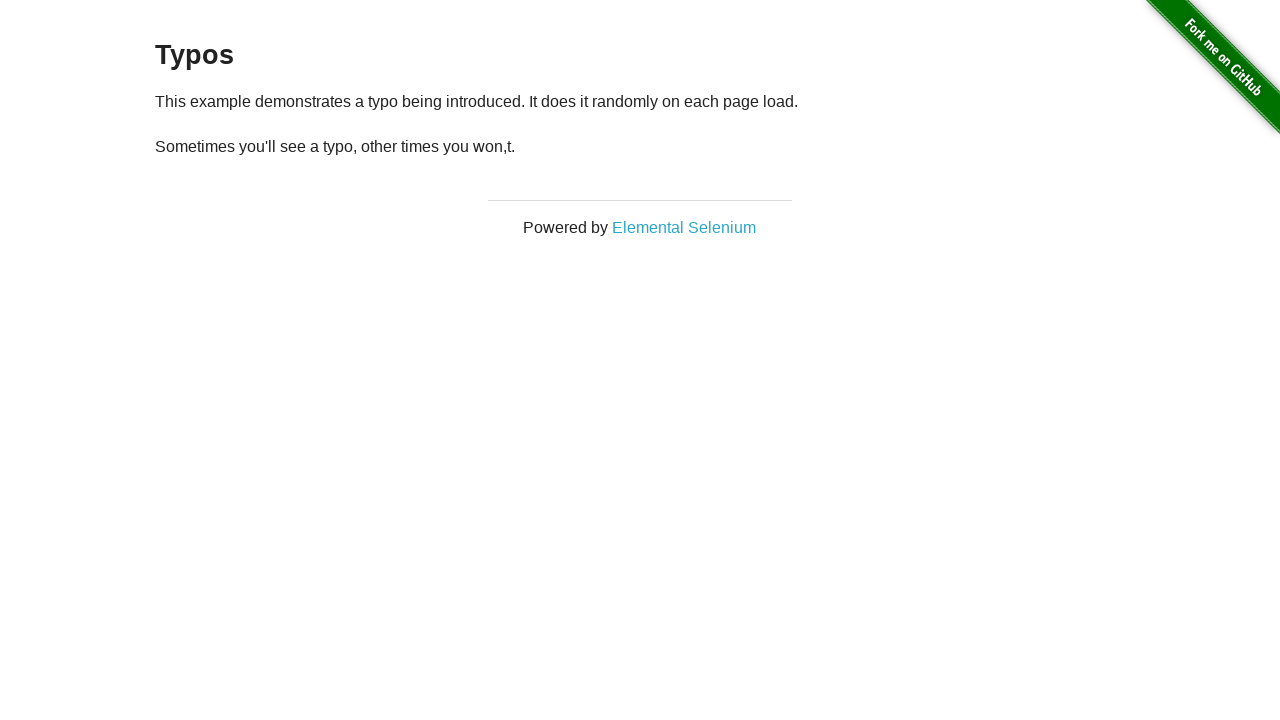

Retrieved text content from second paragraph element
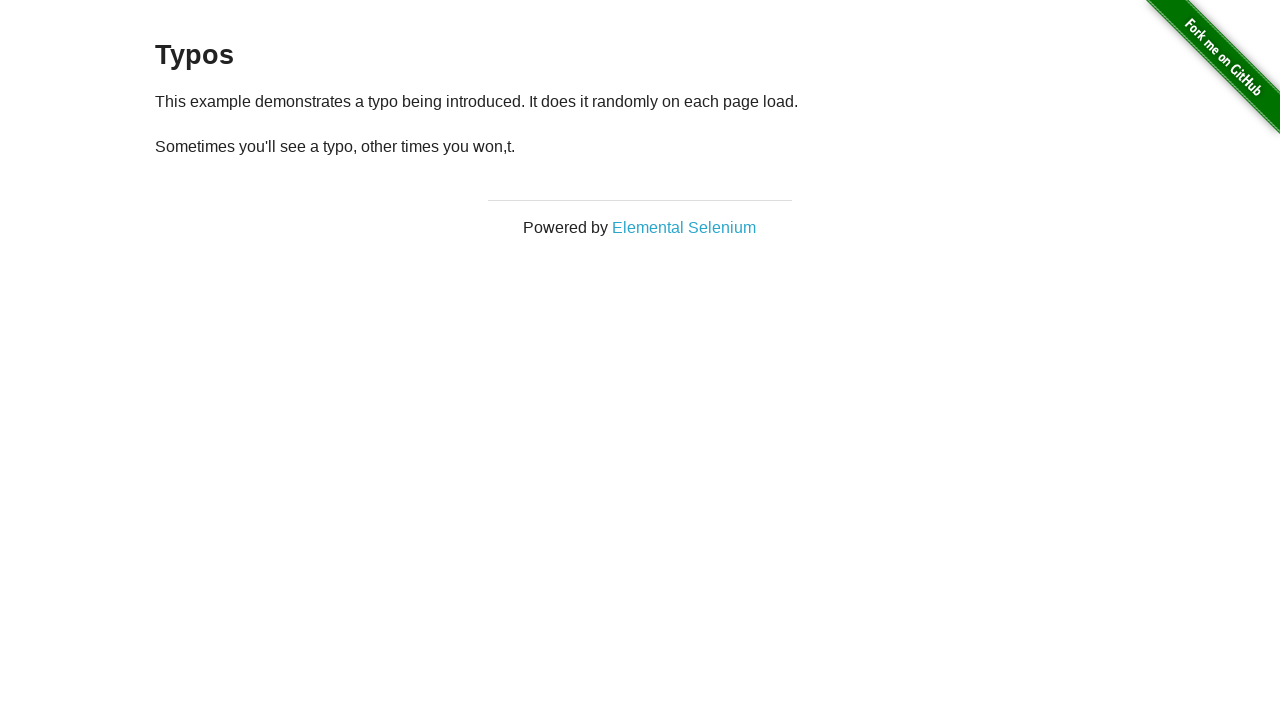

Typo detected in paragraph text, reloaded page to find correct version
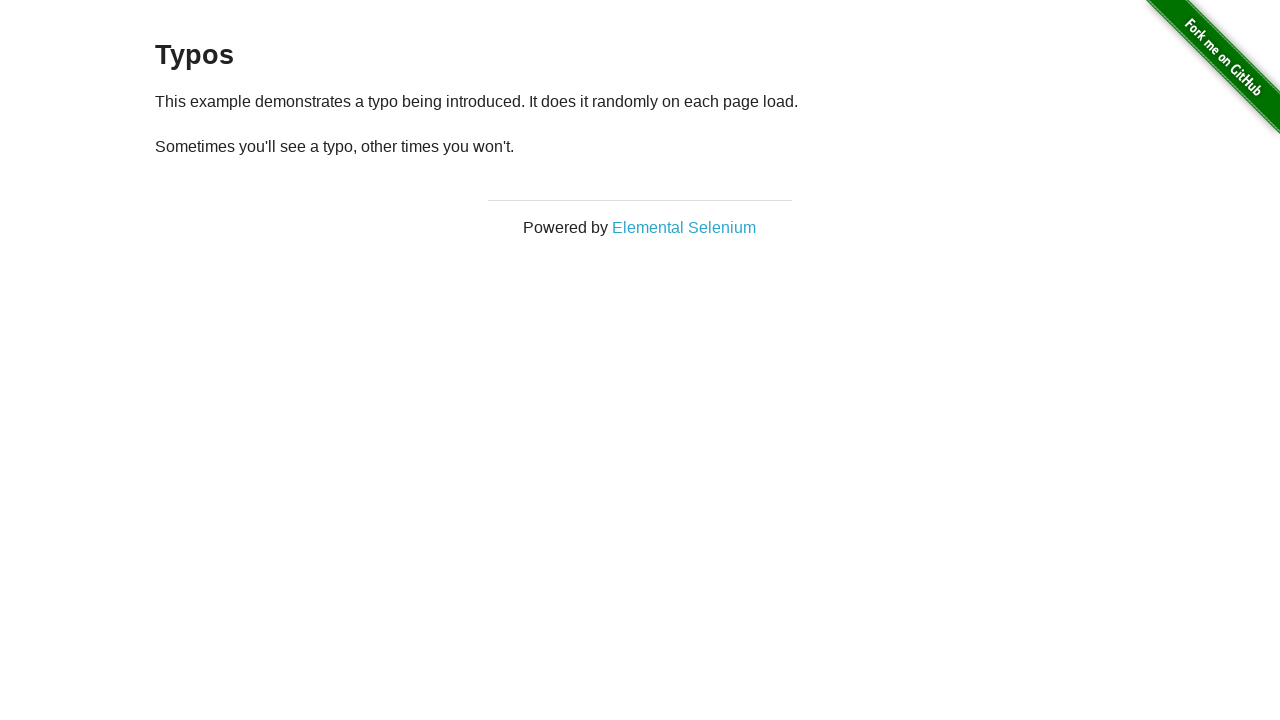

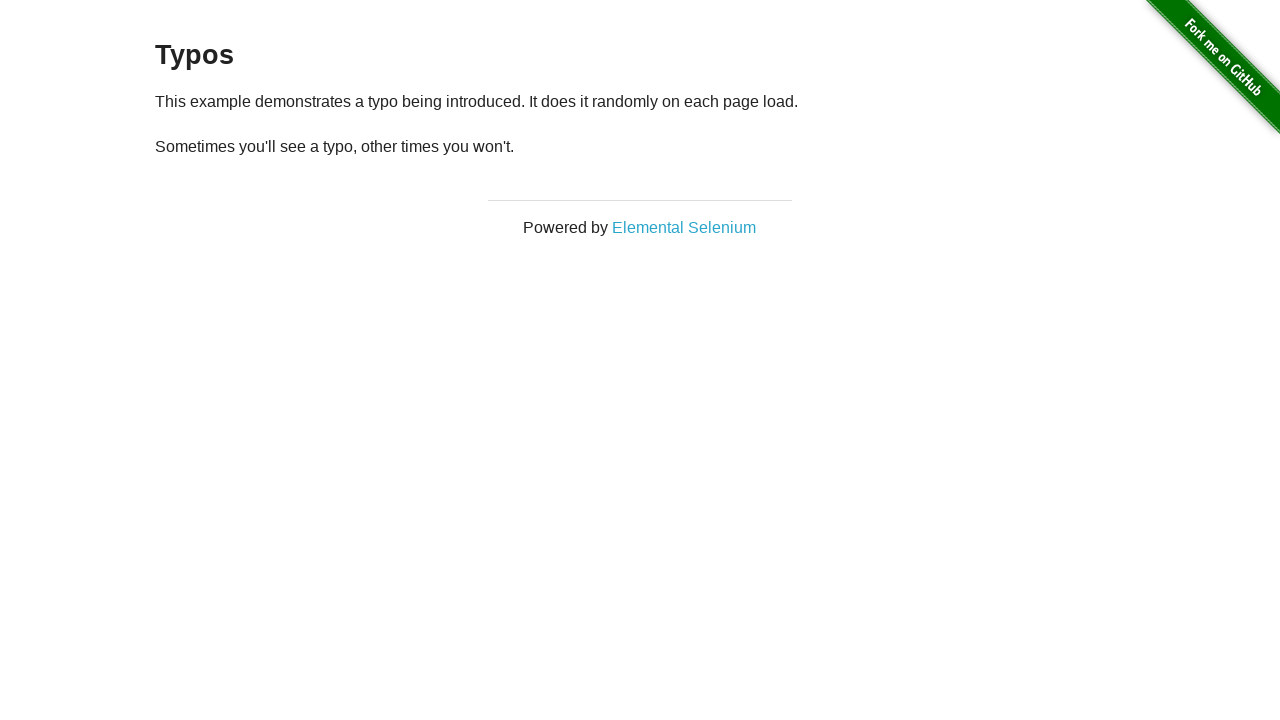